Tests page scrolling functionality by performing a single scroll and then progressively scrolling through the entire page

Starting URL: https://krninformatix.com/

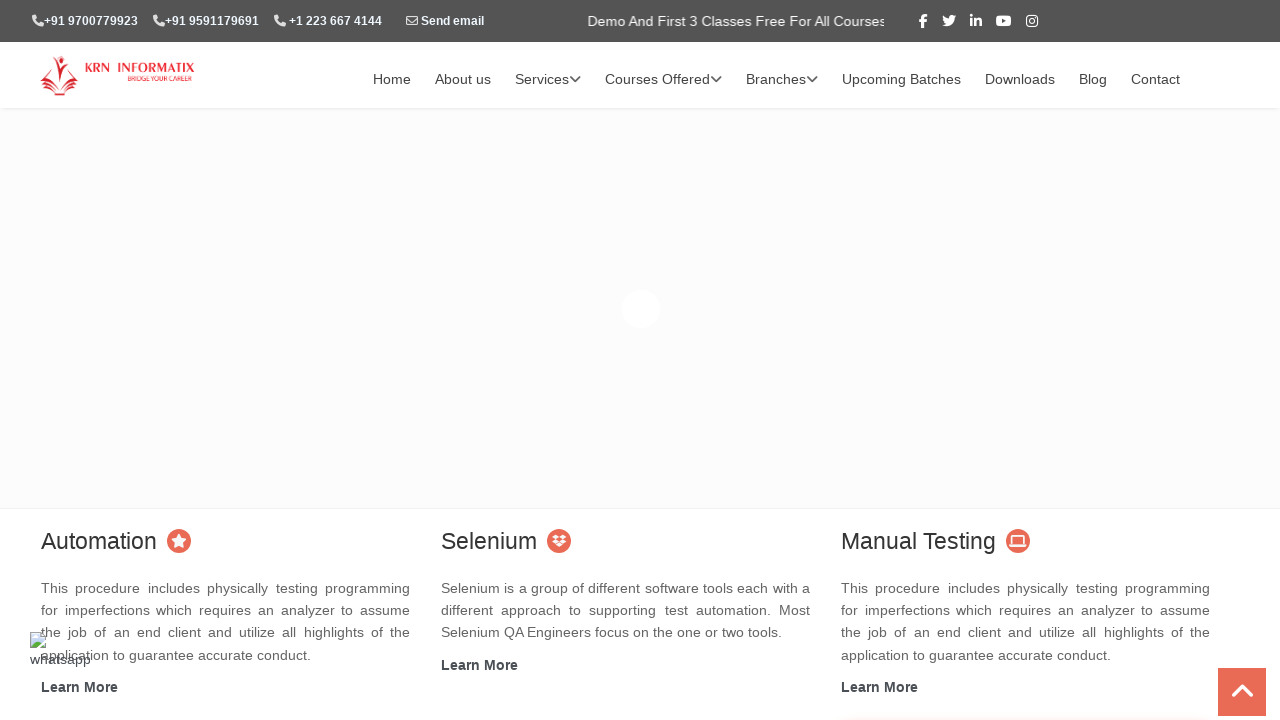

Scrolled down 250 pixels
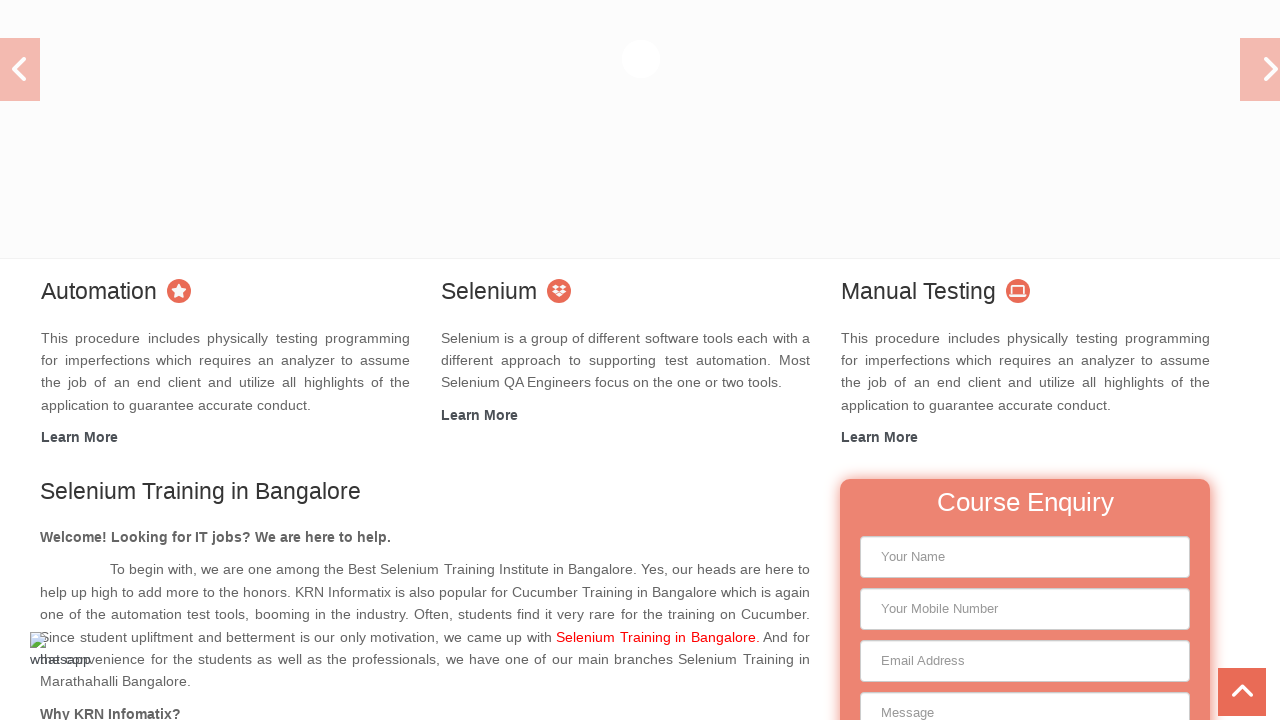

Scrolled down 0 pixels progressively
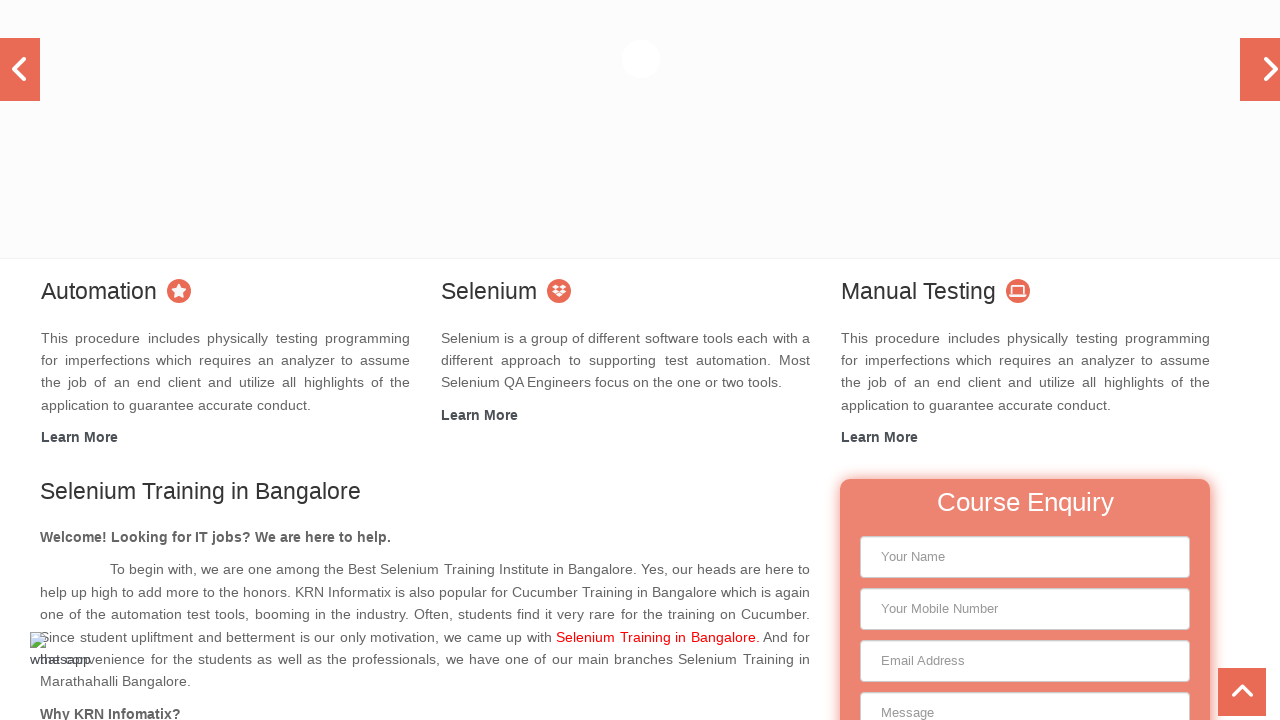

Waited 100ms between progressive scrolls
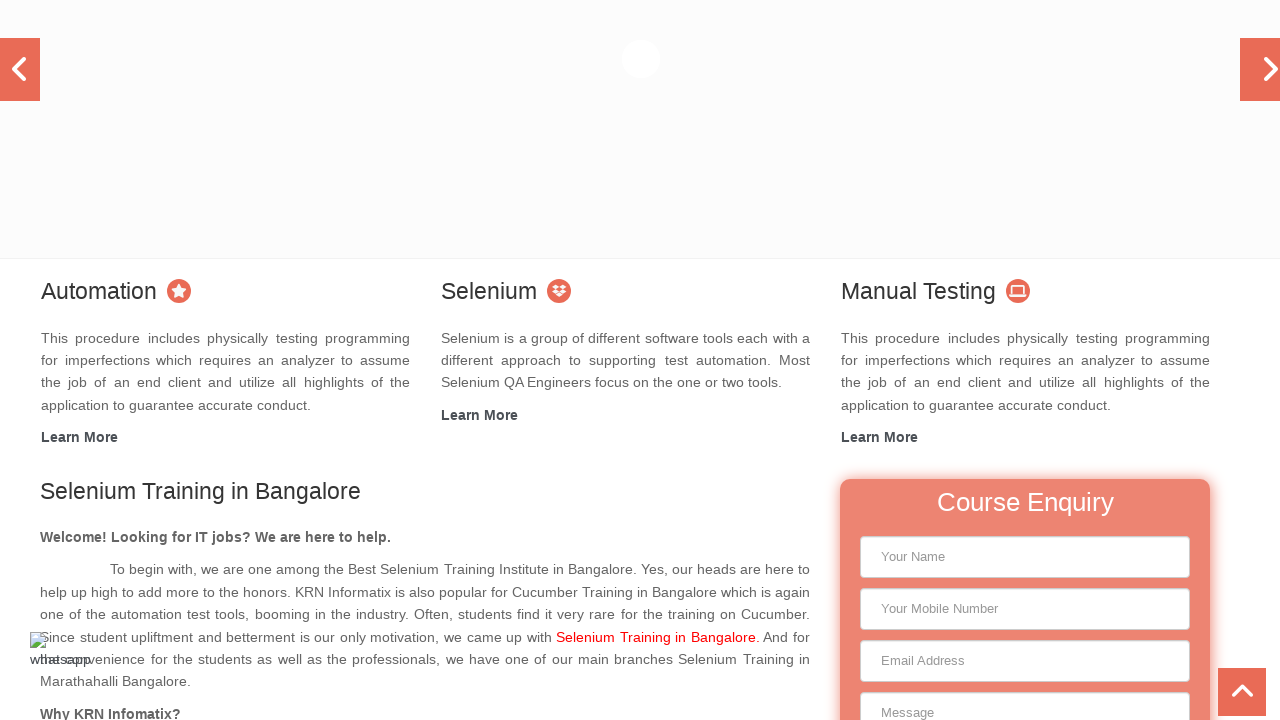

Scrolled down 1 pixels progressively
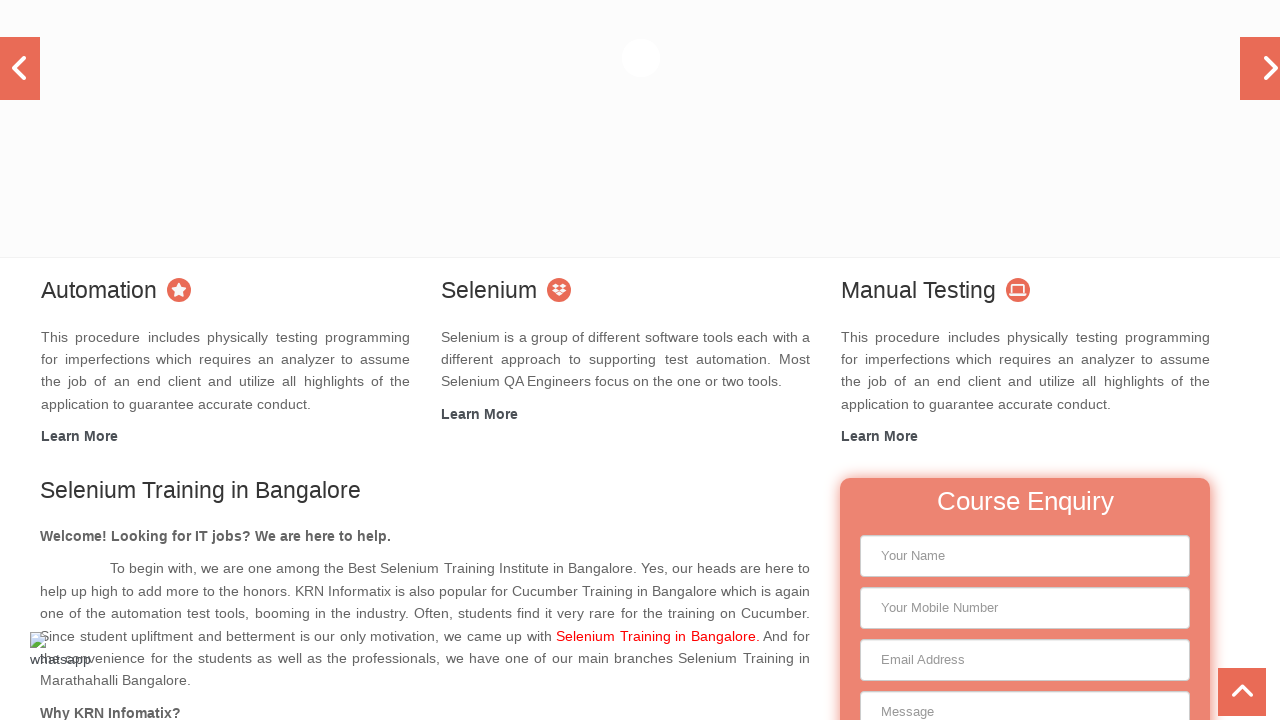

Waited 100ms between progressive scrolls
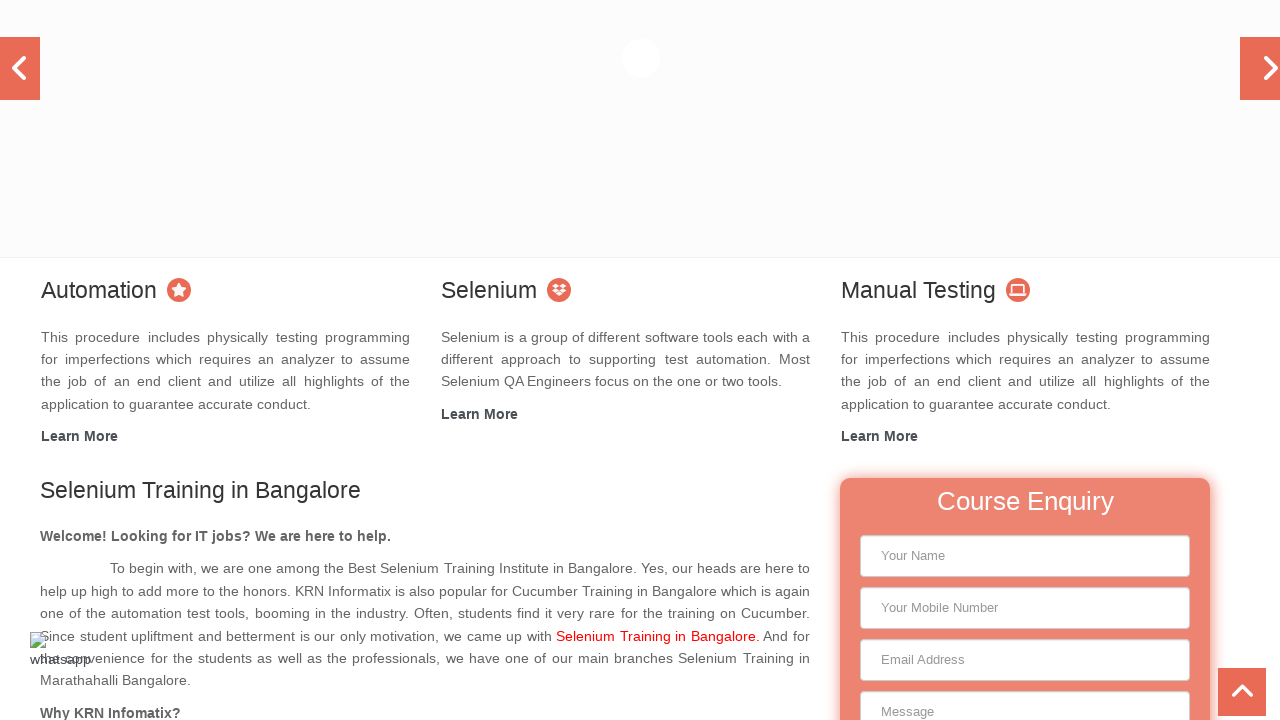

Scrolled down 2 pixels progressively
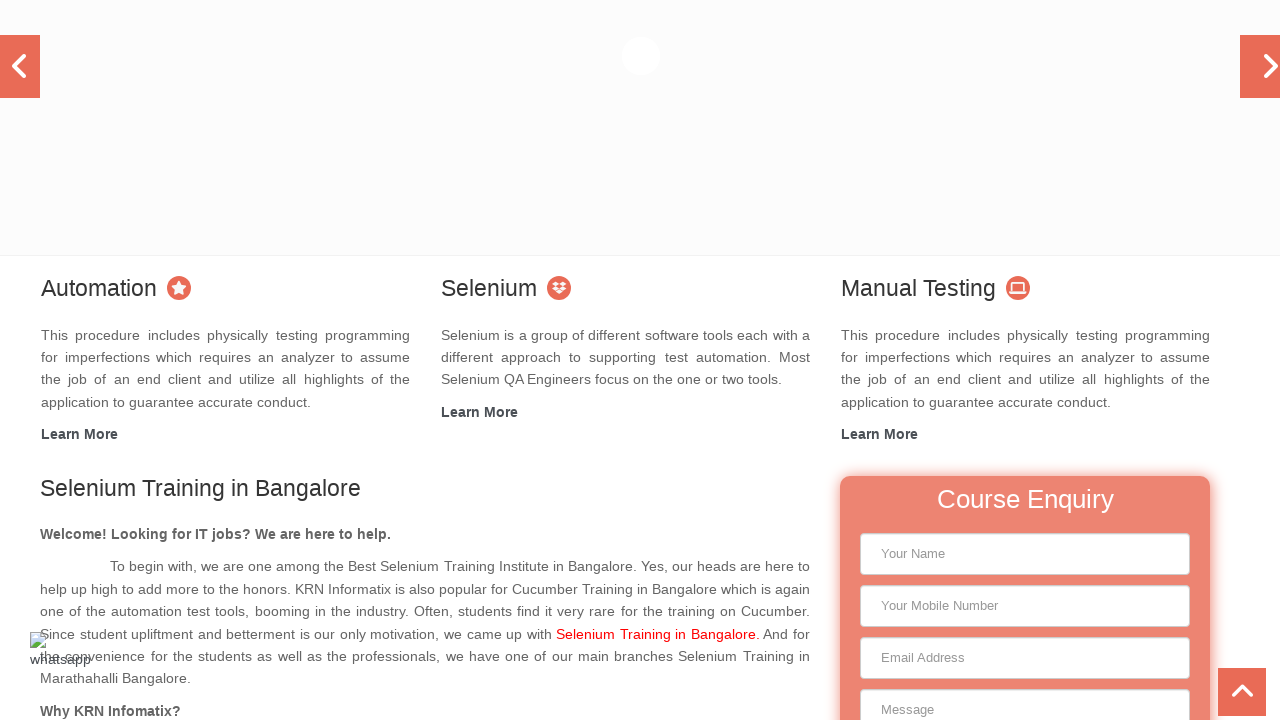

Waited 100ms between progressive scrolls
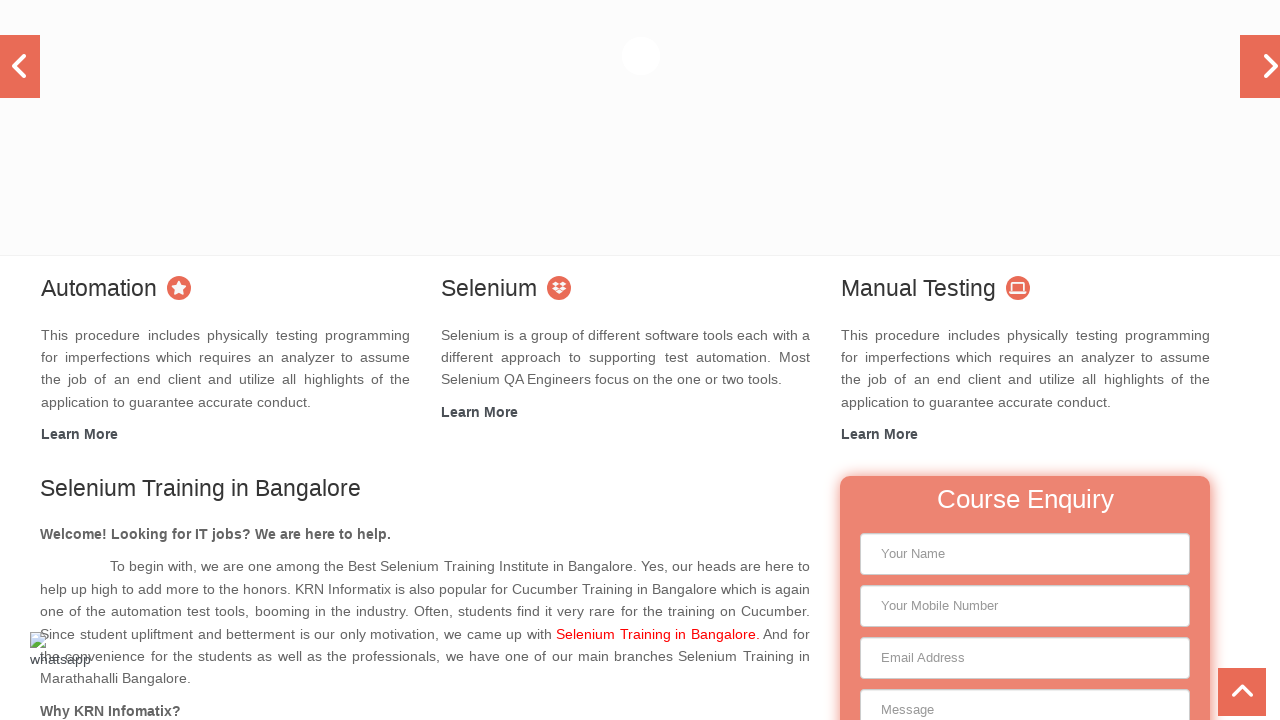

Scrolled down 3 pixels progressively
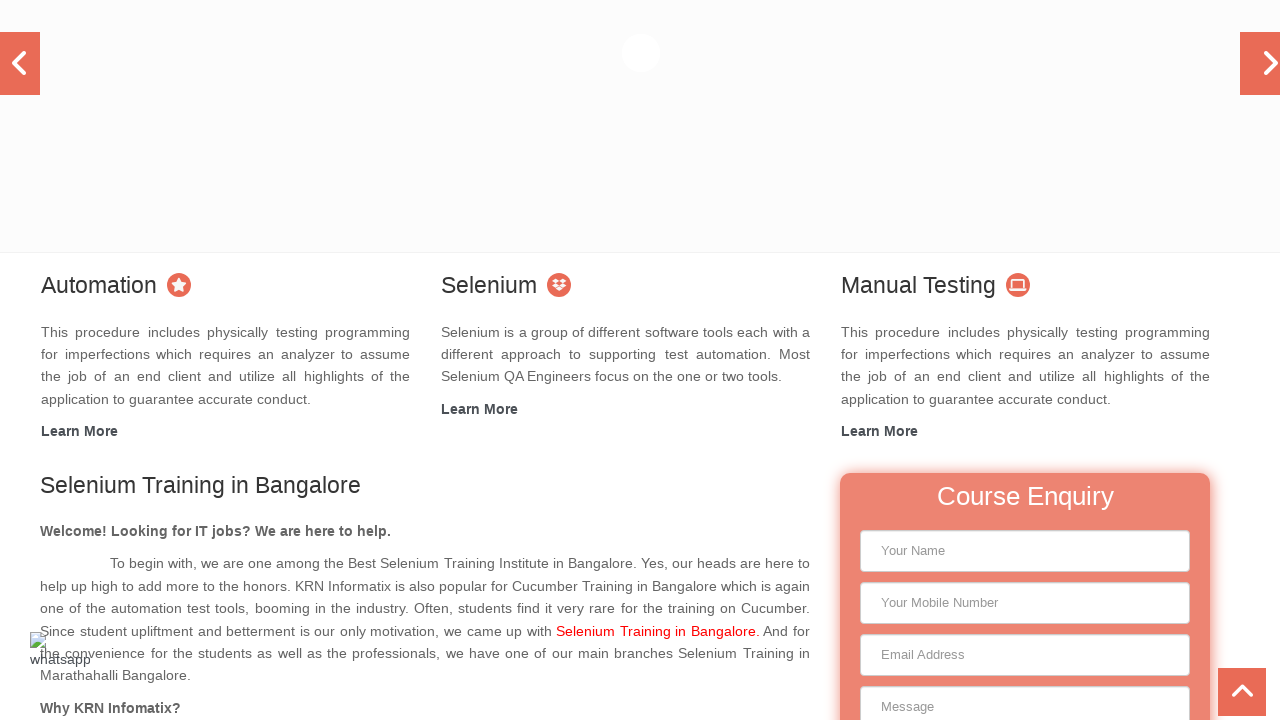

Waited 100ms between progressive scrolls
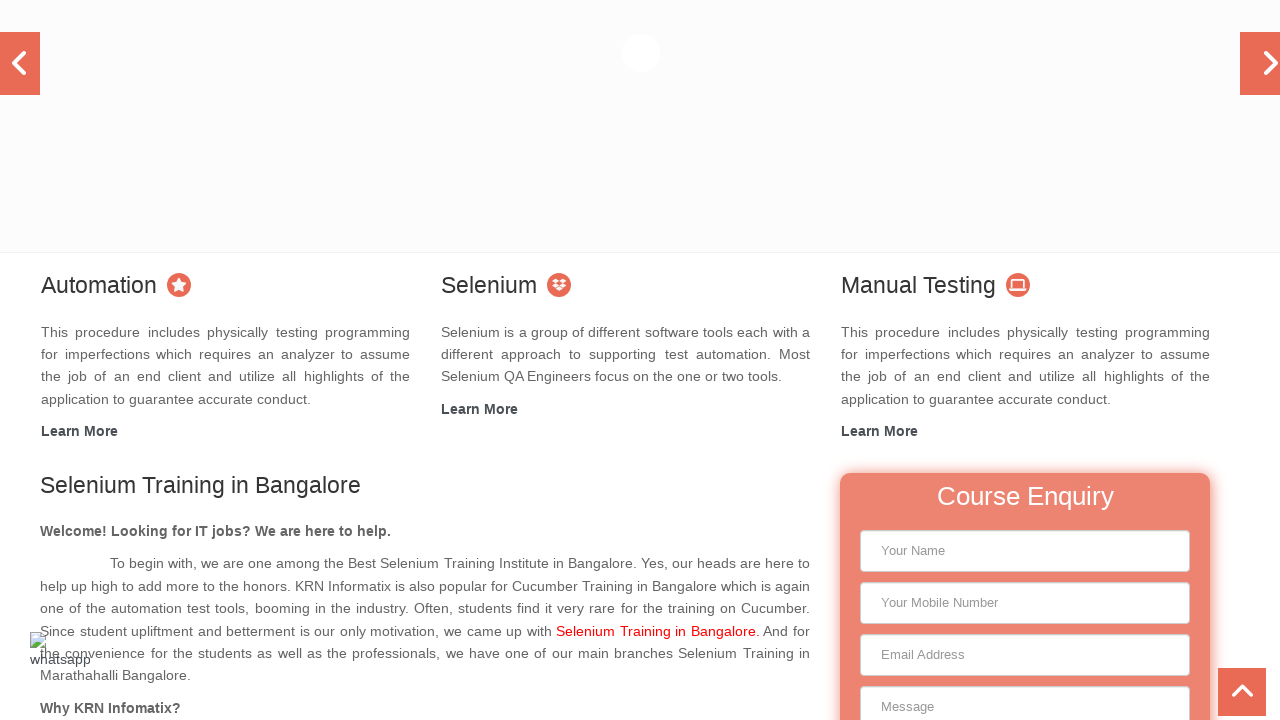

Scrolled down 4 pixels progressively
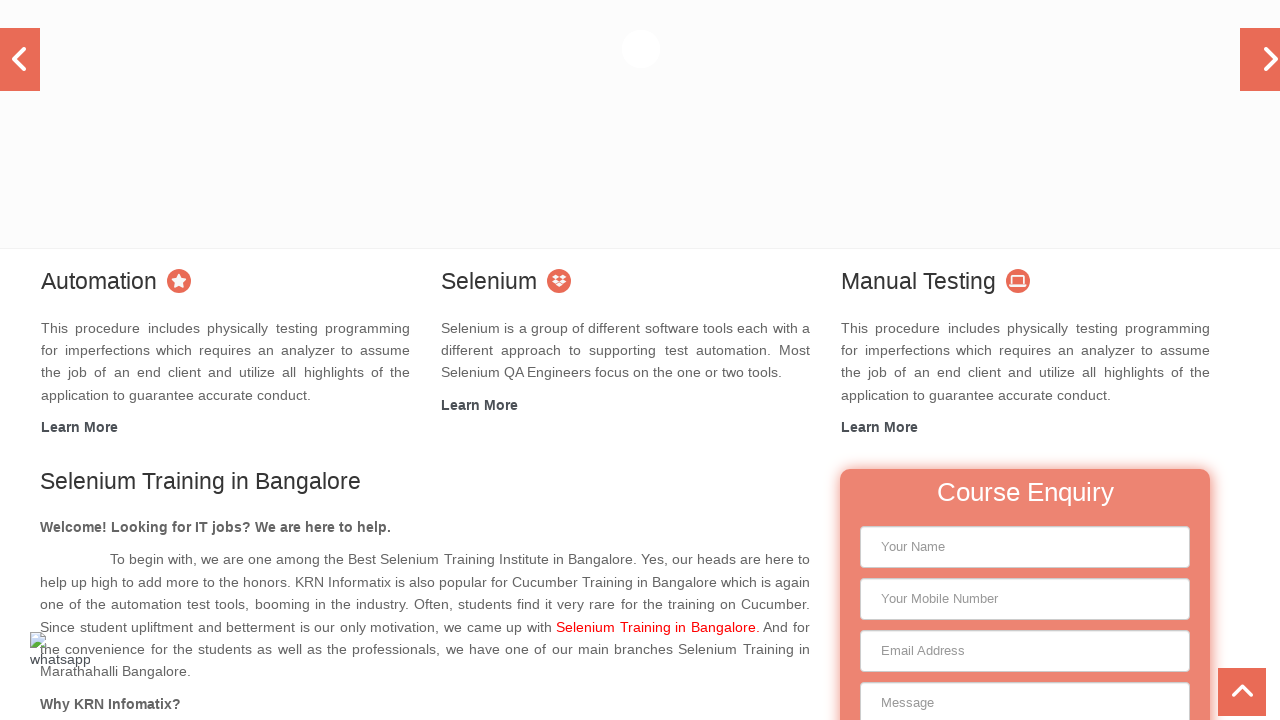

Waited 100ms between progressive scrolls
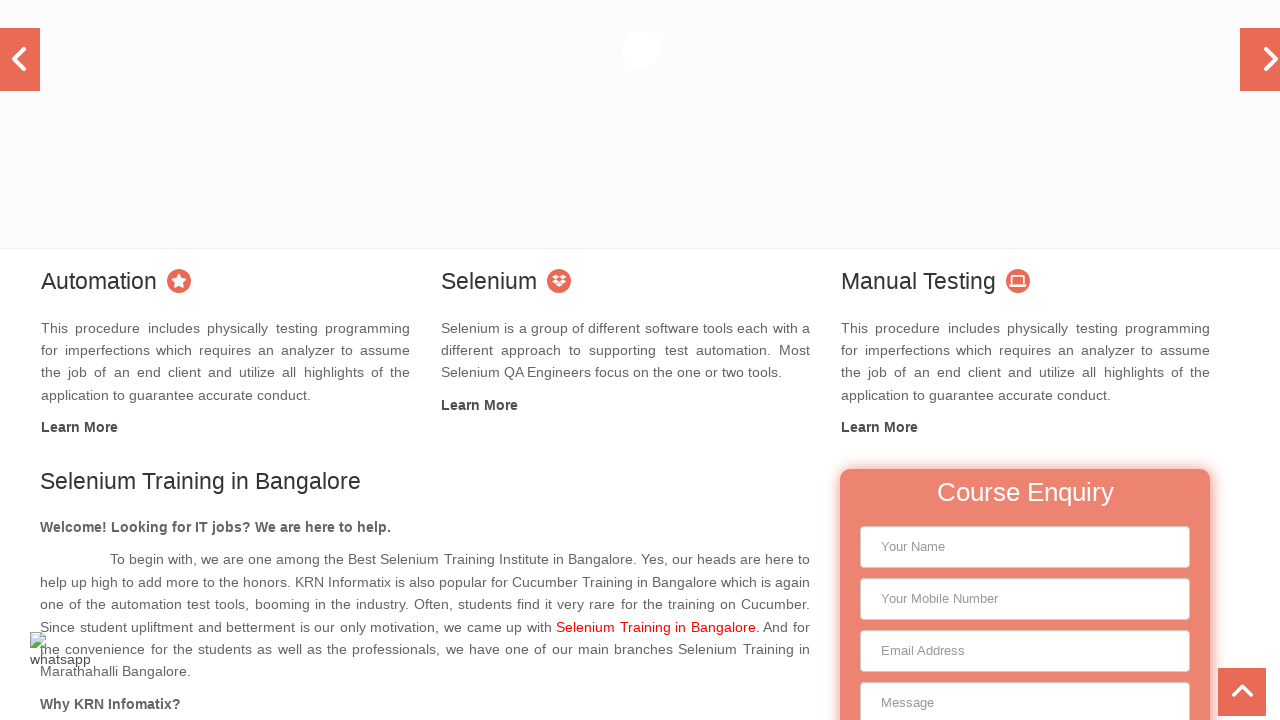

Scrolled down 5 pixels progressively
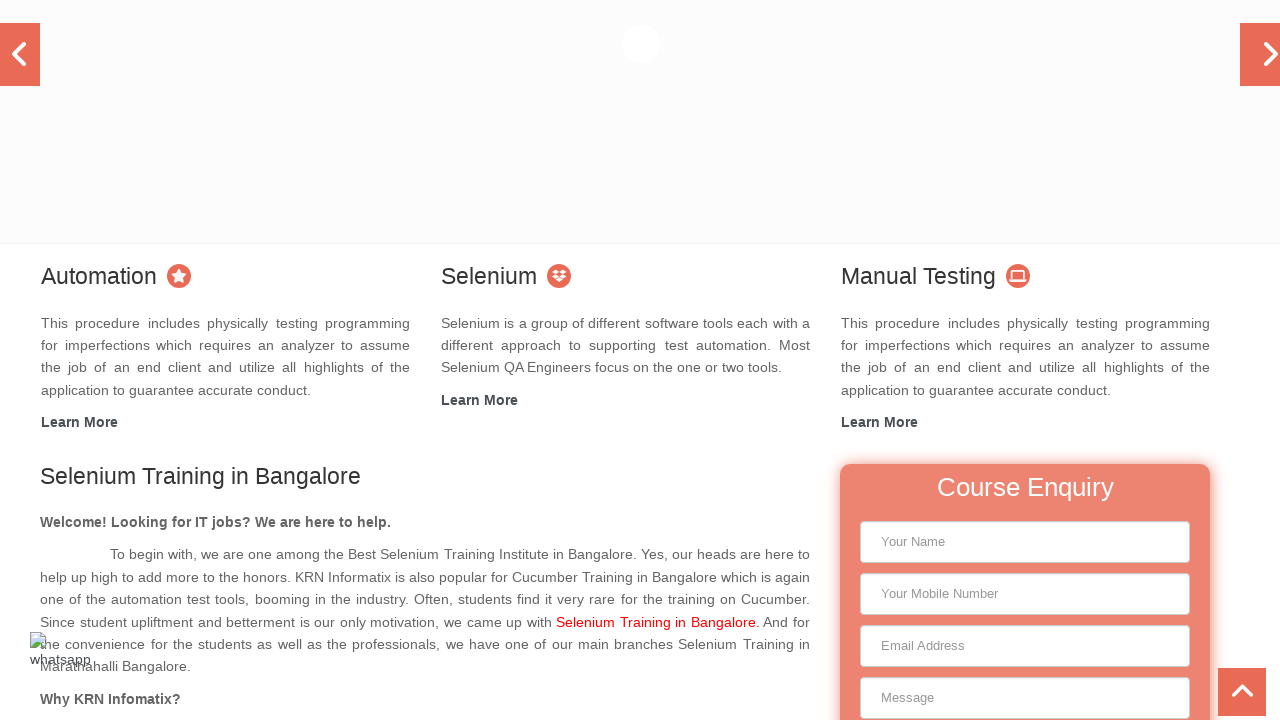

Waited 100ms between progressive scrolls
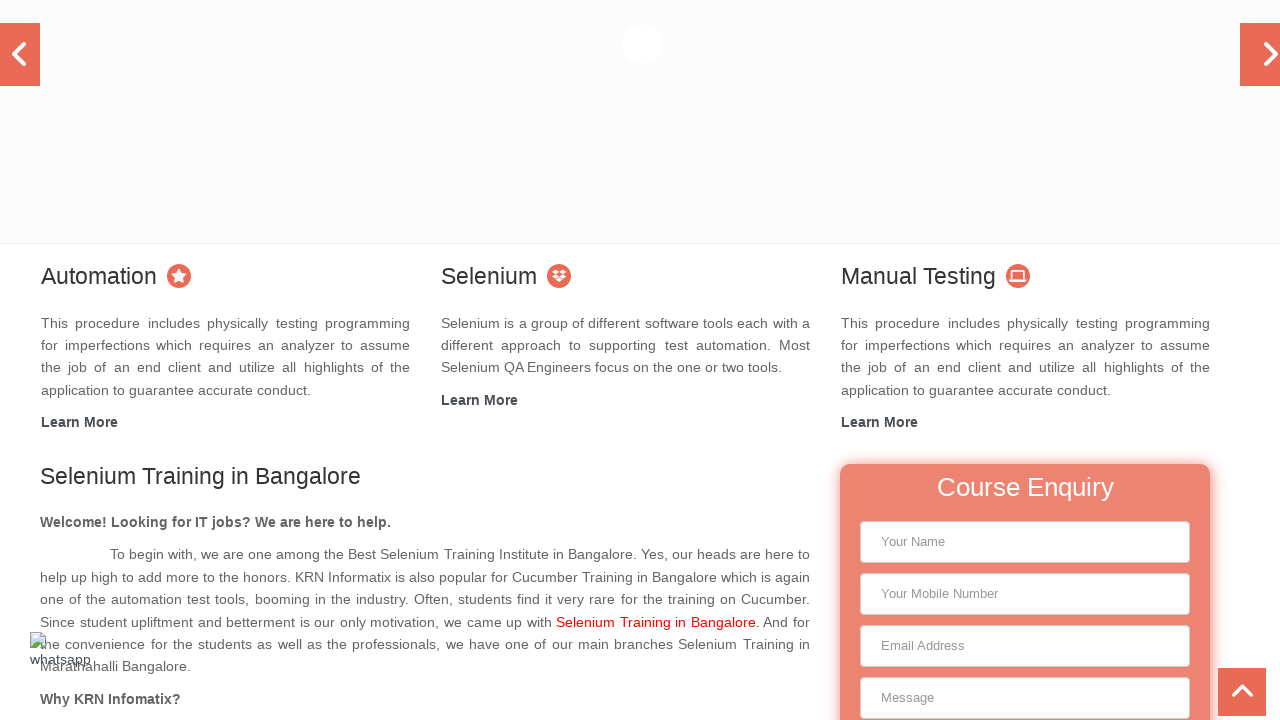

Scrolled down 6 pixels progressively
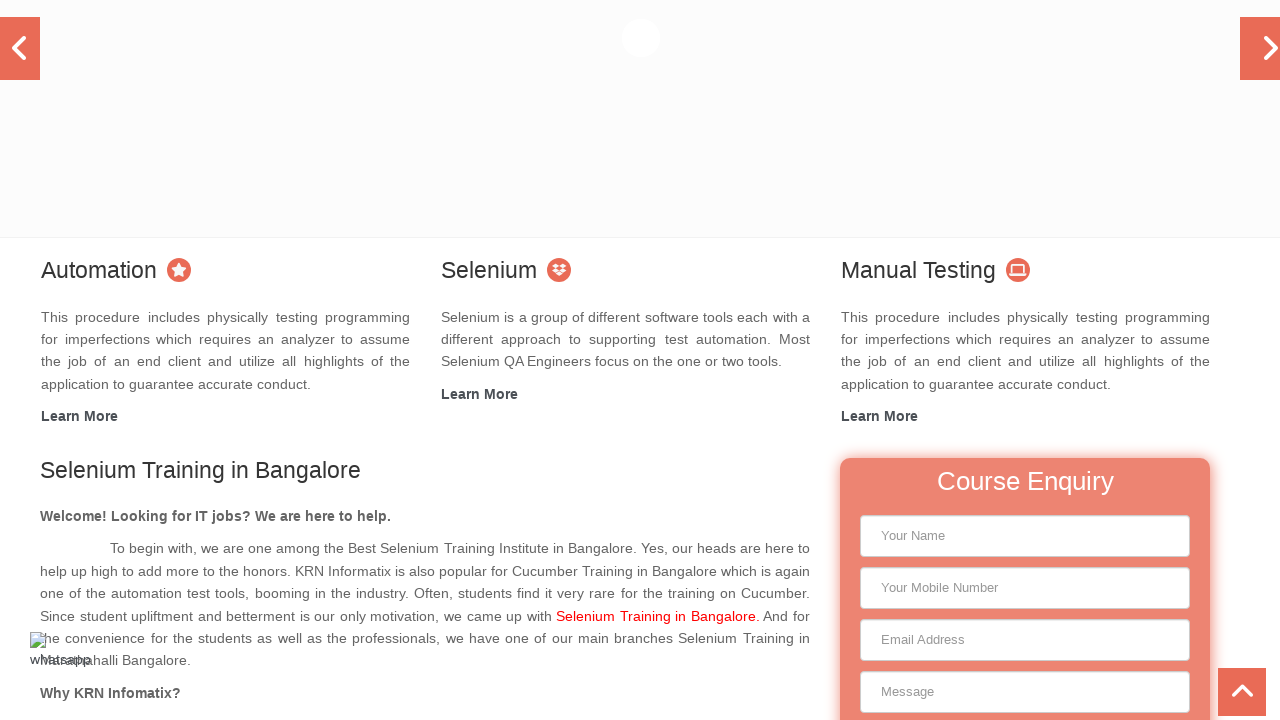

Waited 100ms between progressive scrolls
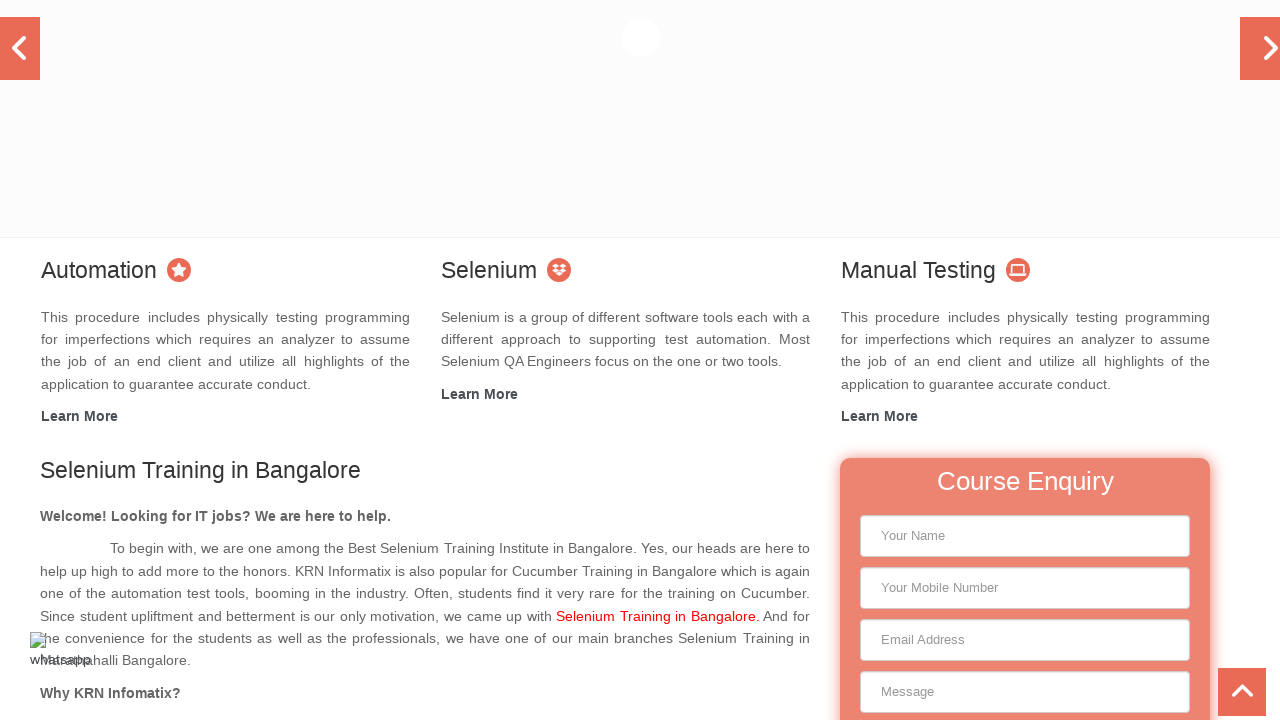

Scrolled down 7 pixels progressively
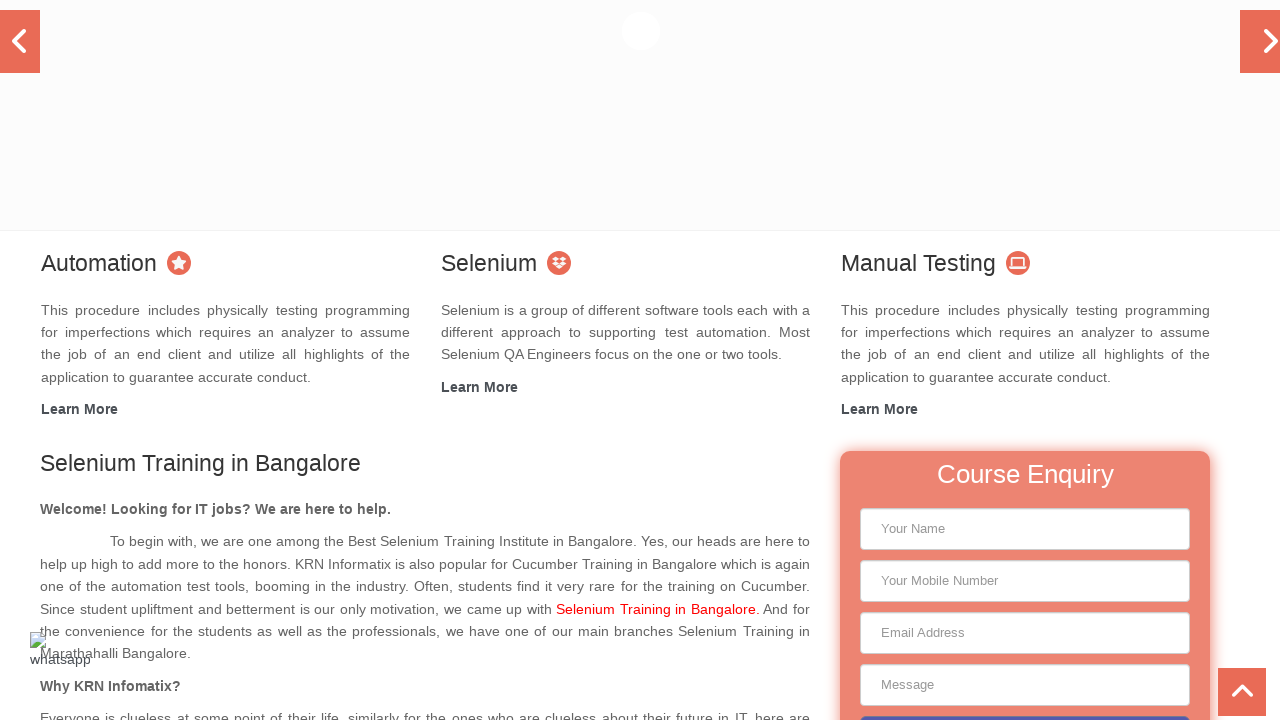

Waited 100ms between progressive scrolls
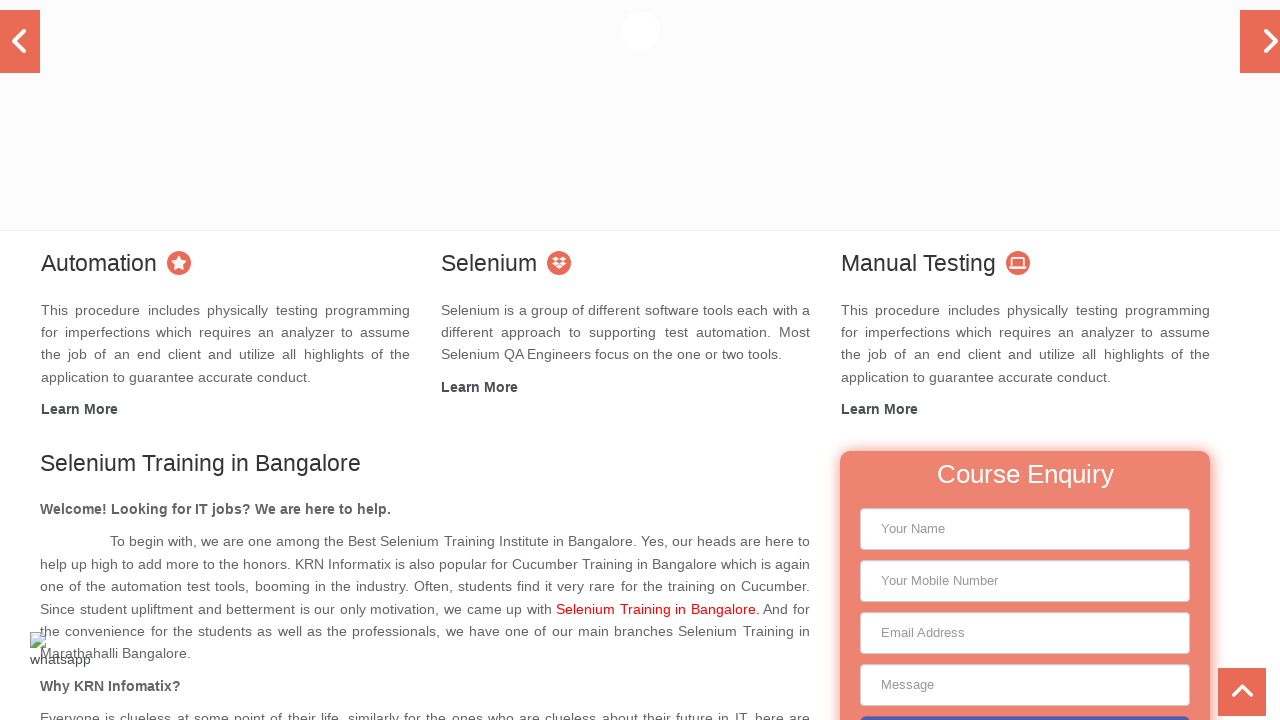

Scrolled down 8 pixels progressively
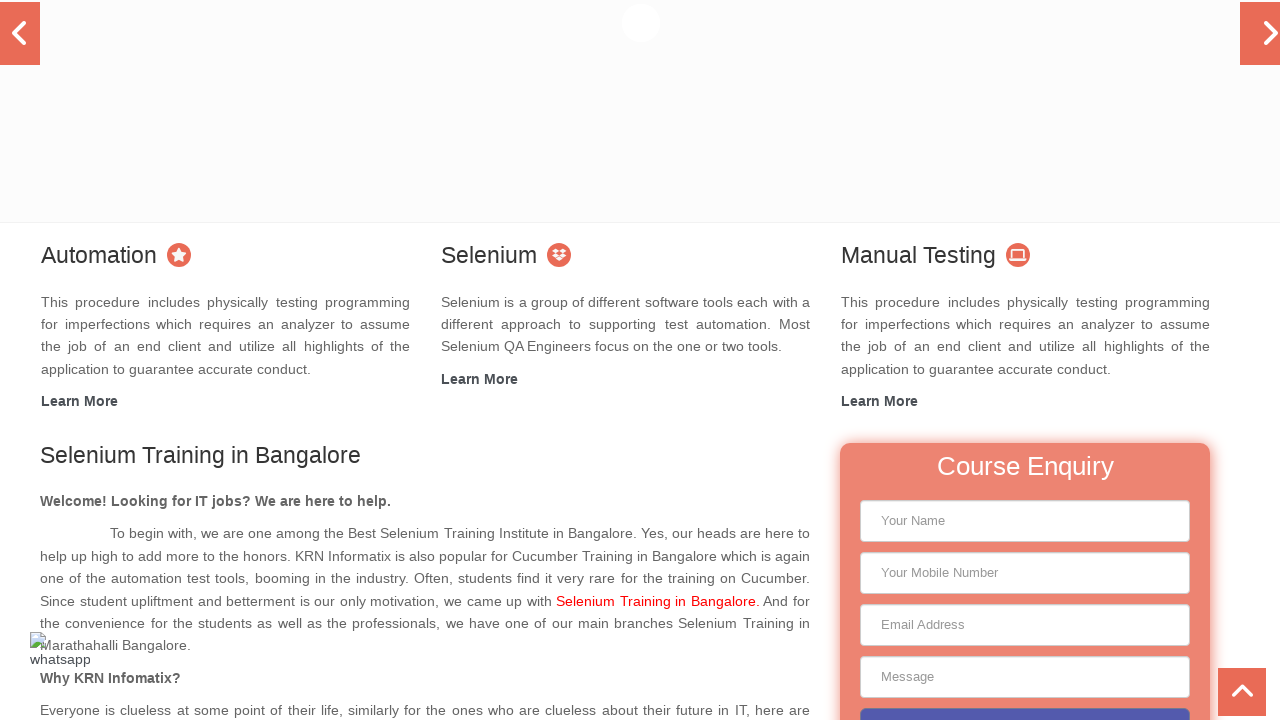

Waited 100ms between progressive scrolls
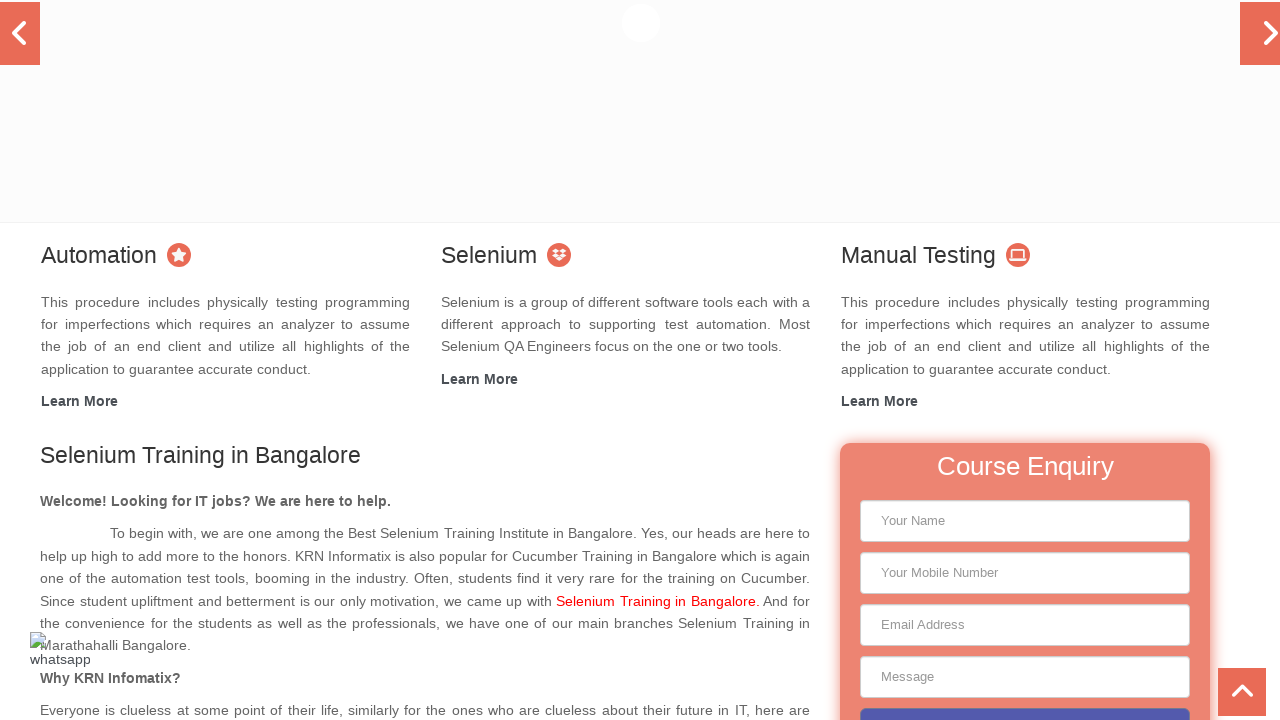

Scrolled down 9 pixels progressively
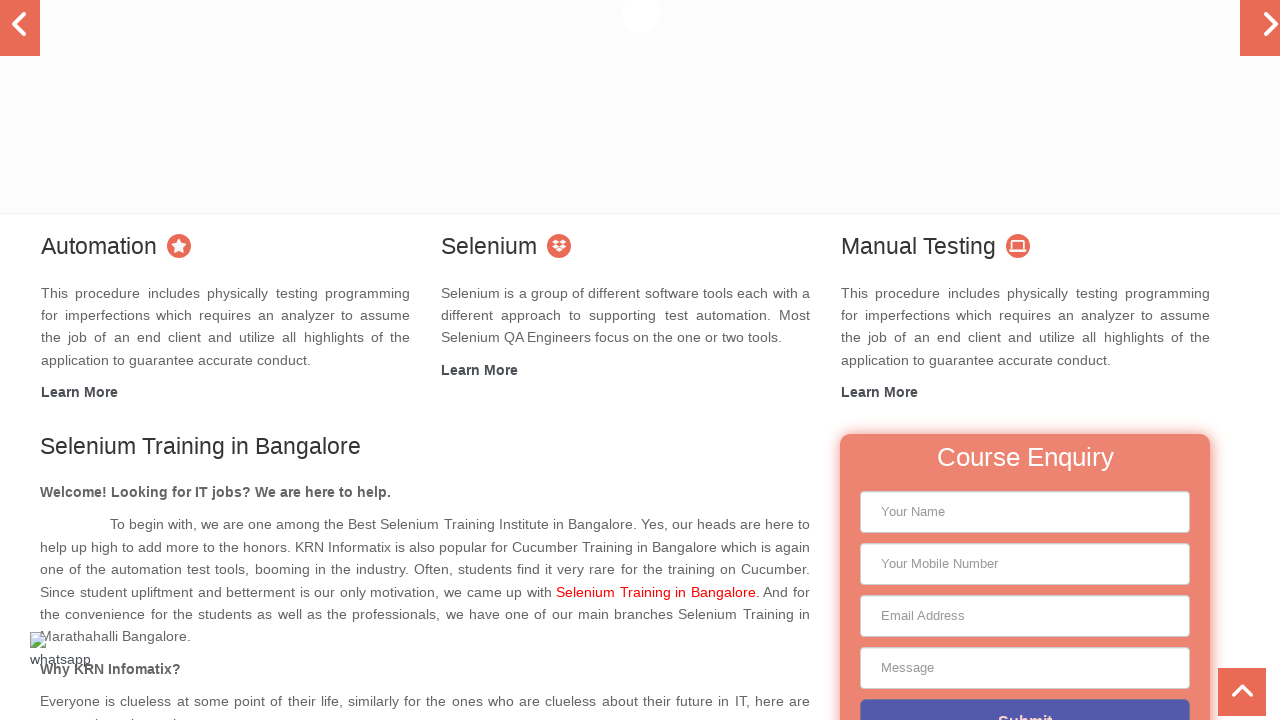

Waited 100ms between progressive scrolls
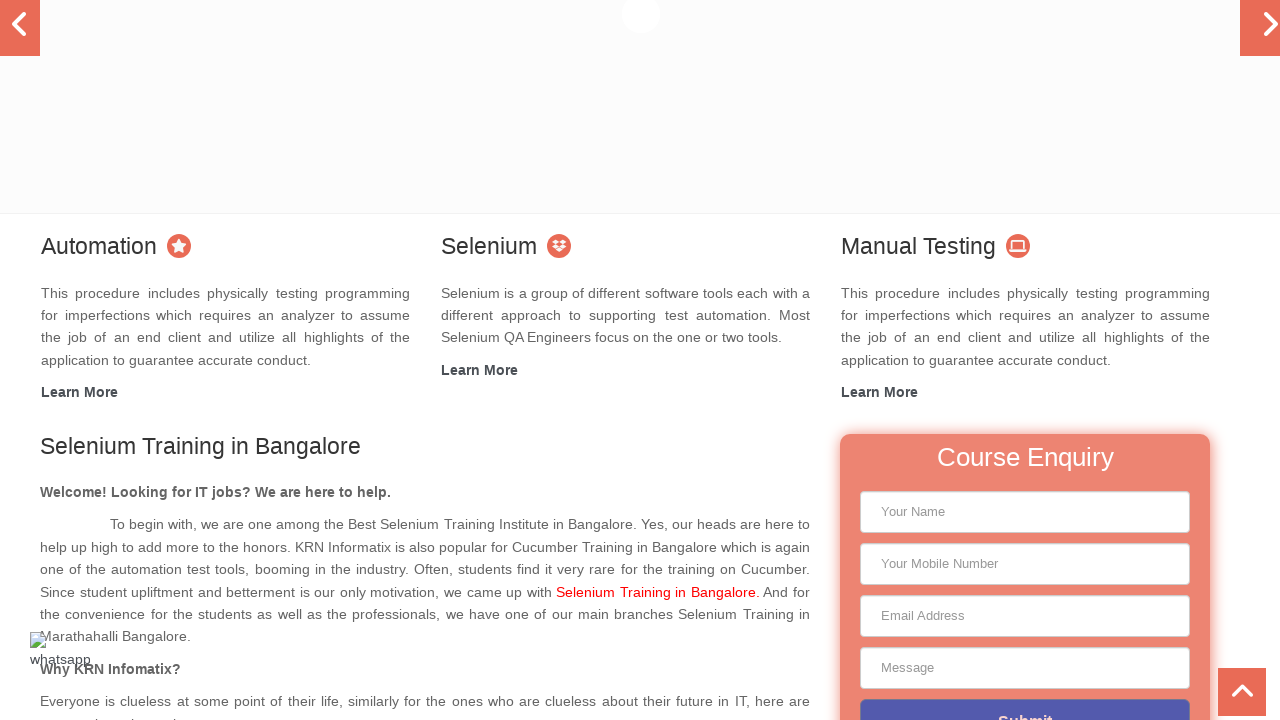

Scrolled down 10 pixels progressively
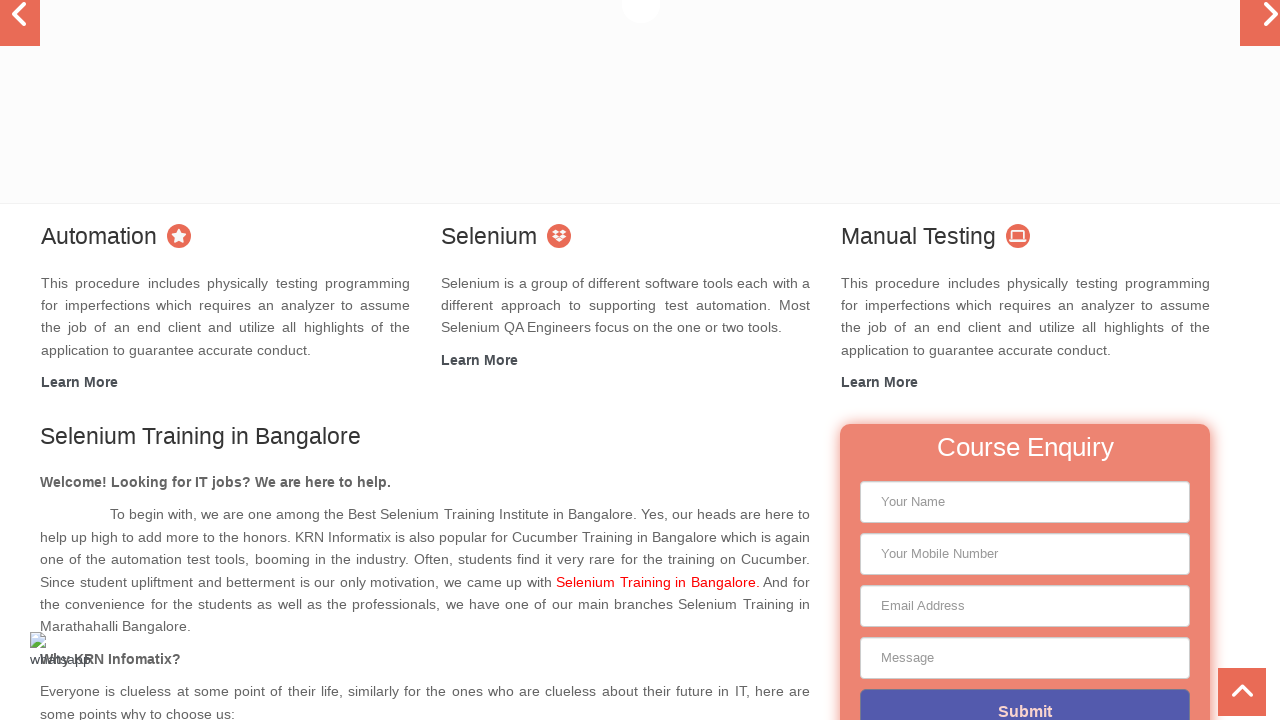

Waited 100ms between progressive scrolls
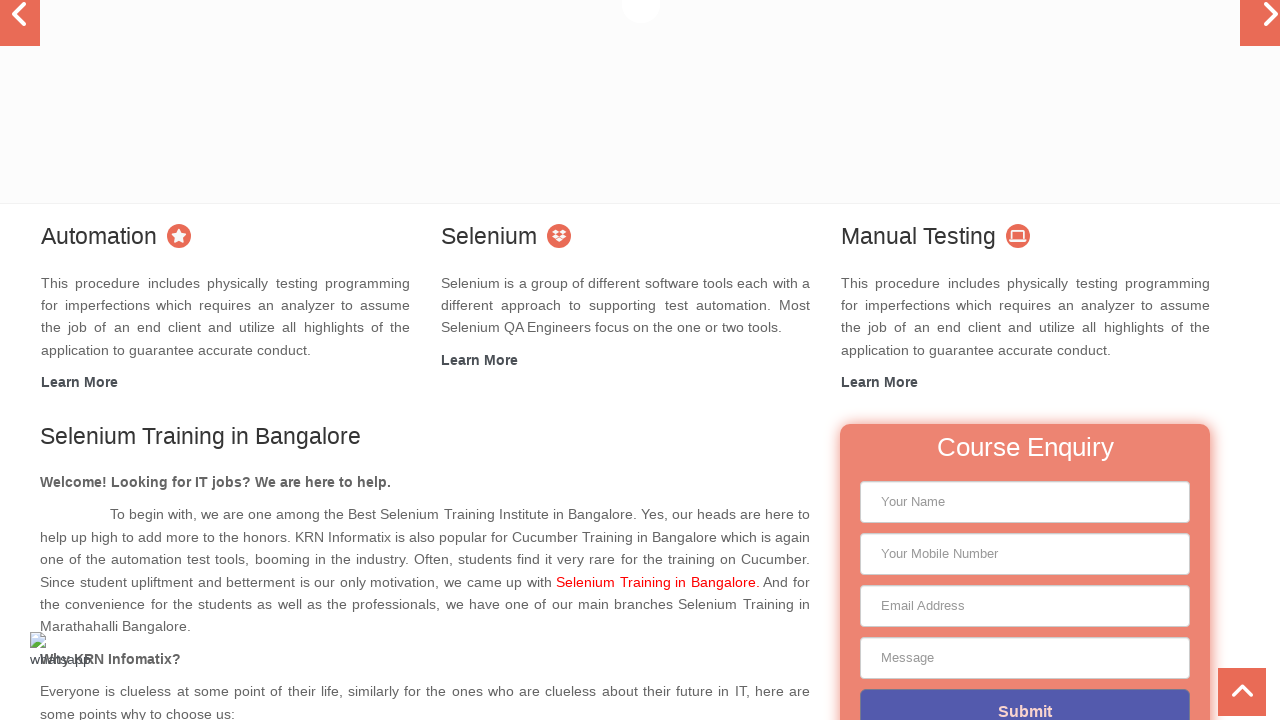

Scrolled down 11 pixels progressively
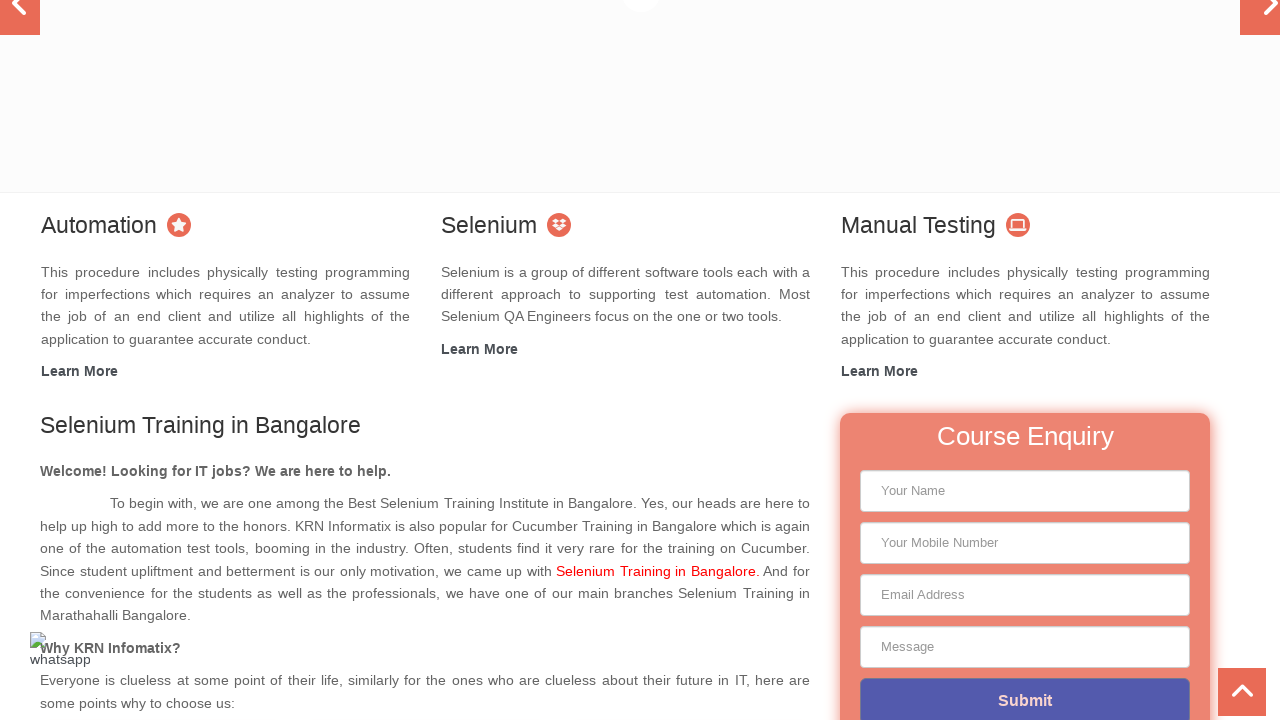

Waited 100ms between progressive scrolls
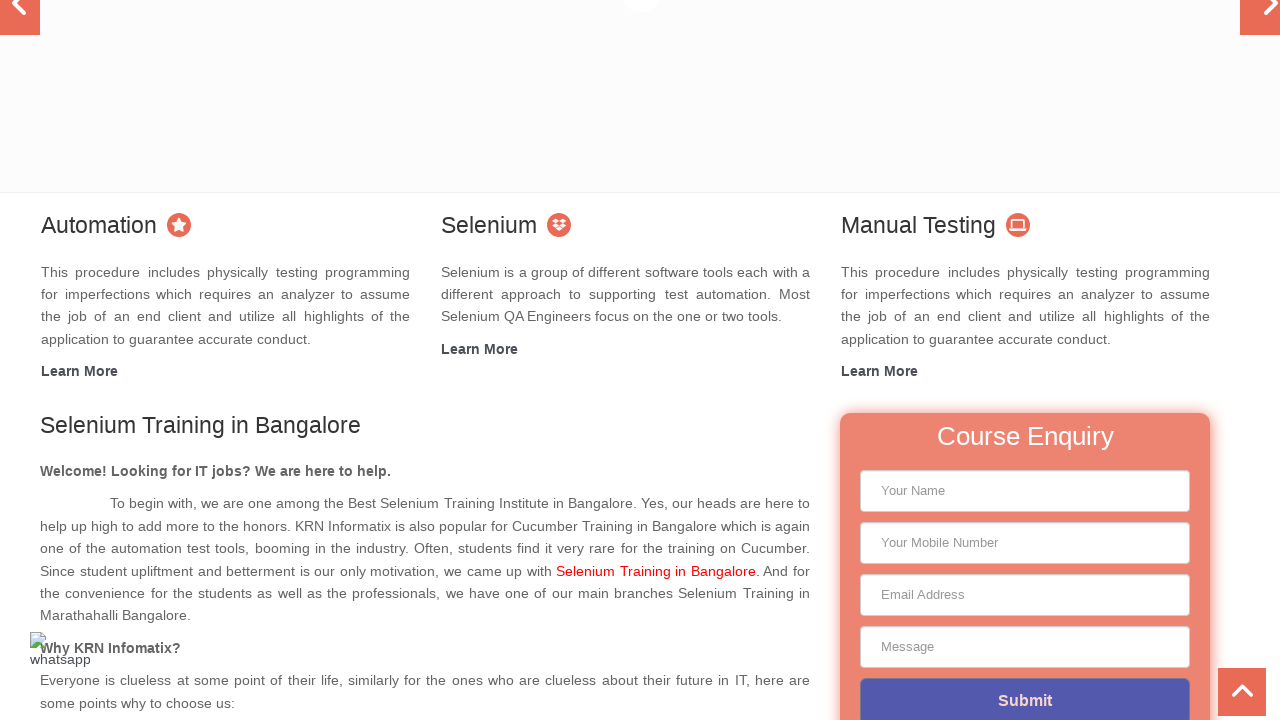

Scrolled down 12 pixels progressively
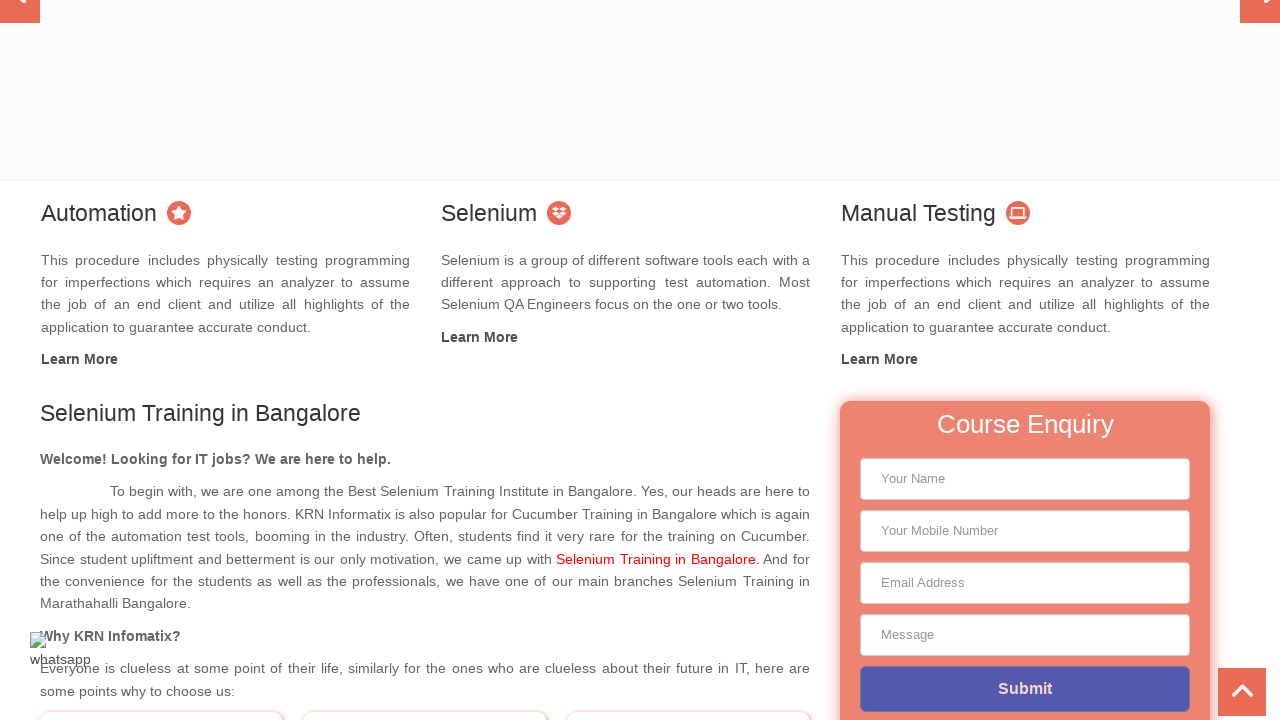

Waited 100ms between progressive scrolls
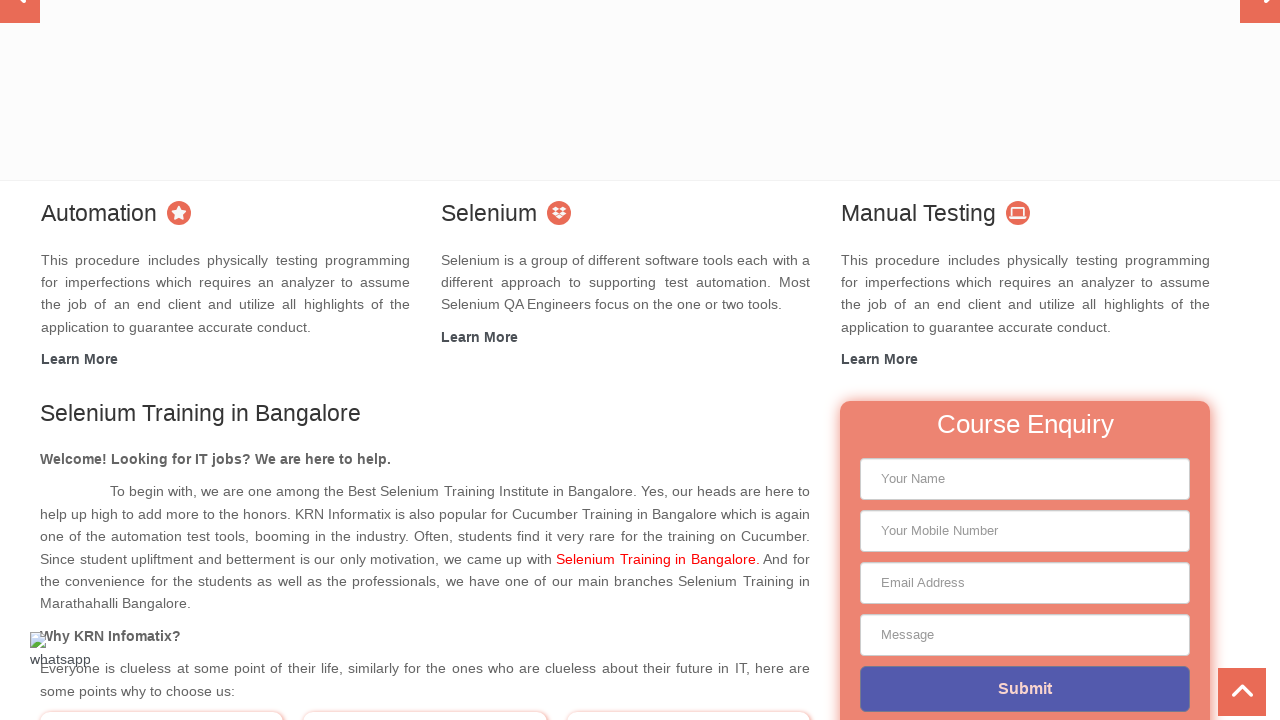

Scrolled down 13 pixels progressively
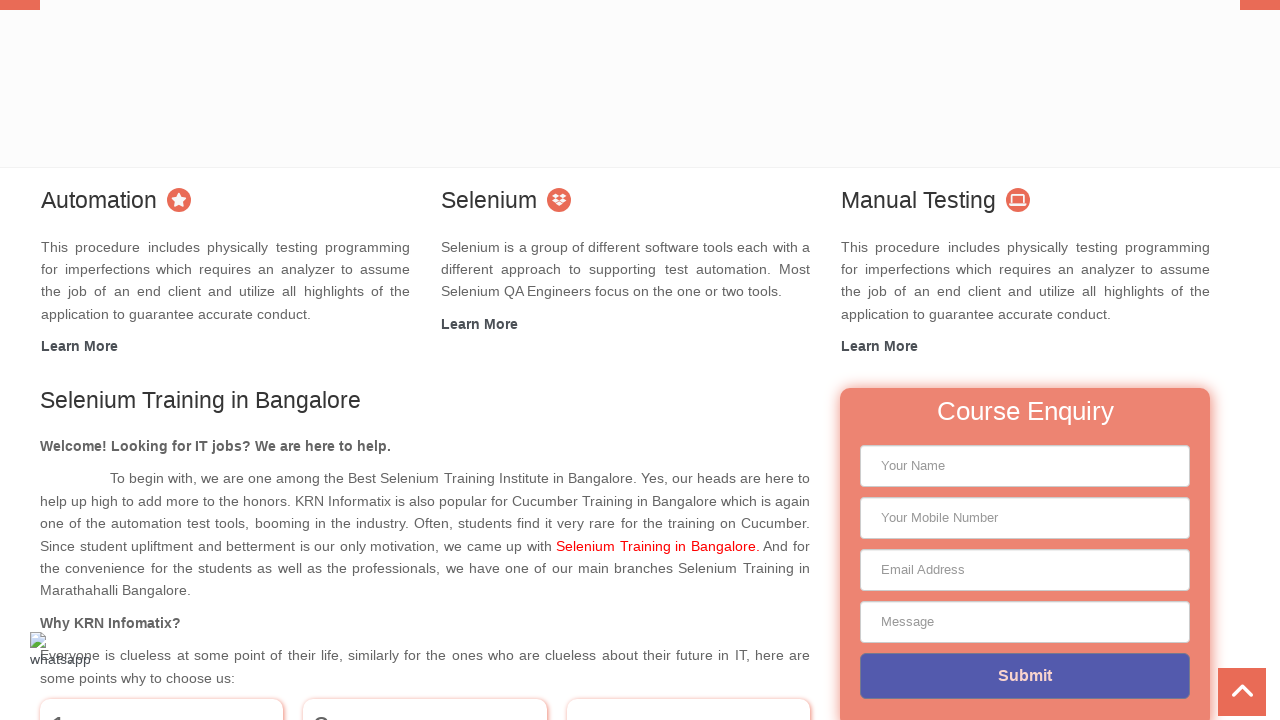

Waited 100ms between progressive scrolls
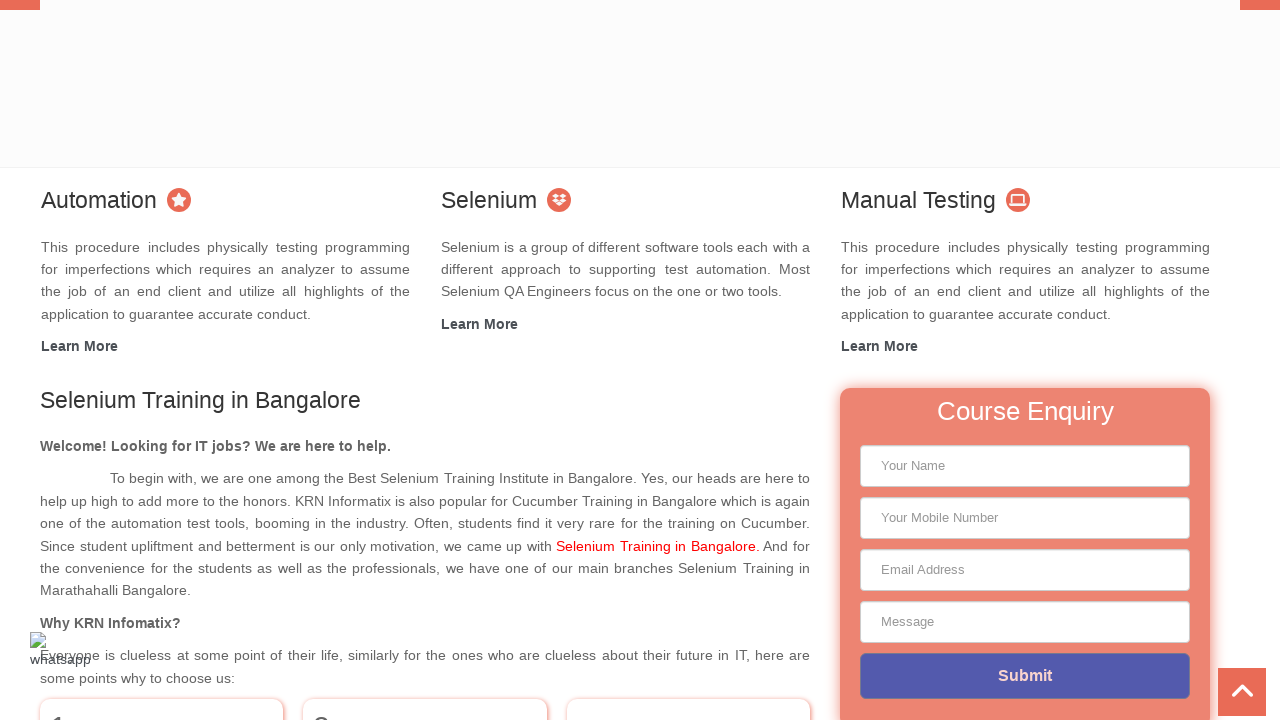

Scrolled down 14 pixels progressively
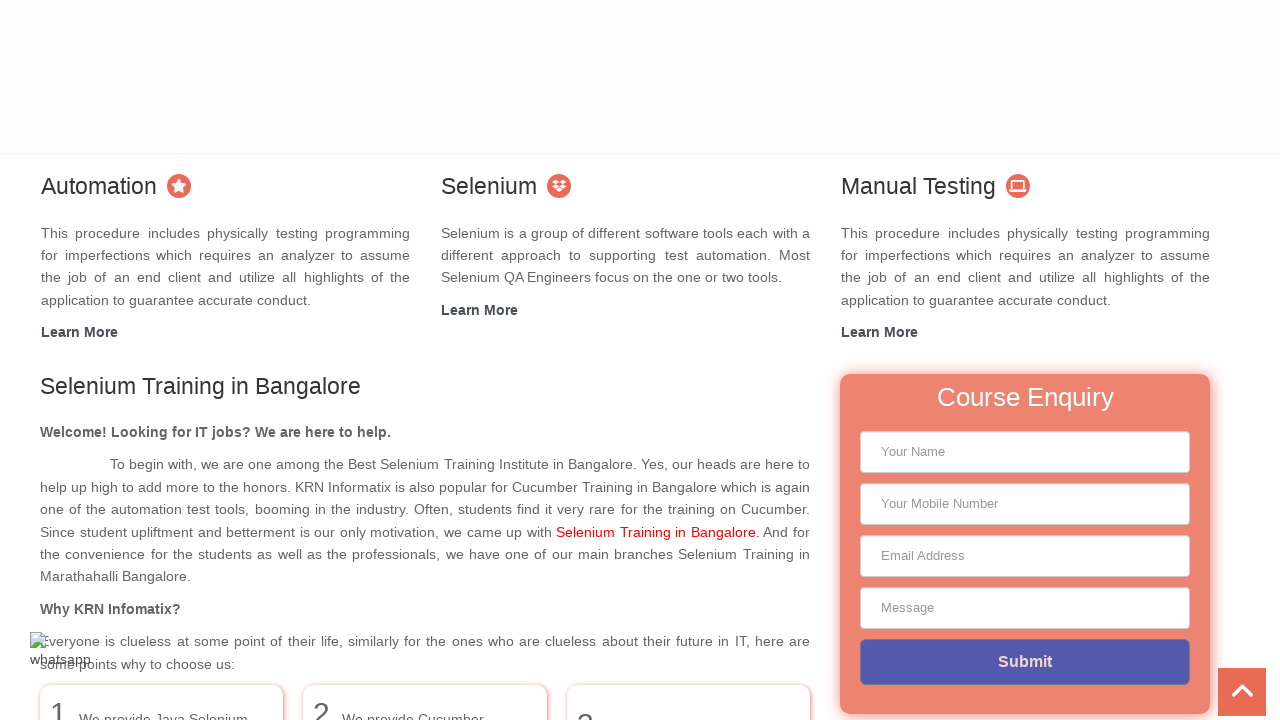

Waited 100ms between progressive scrolls
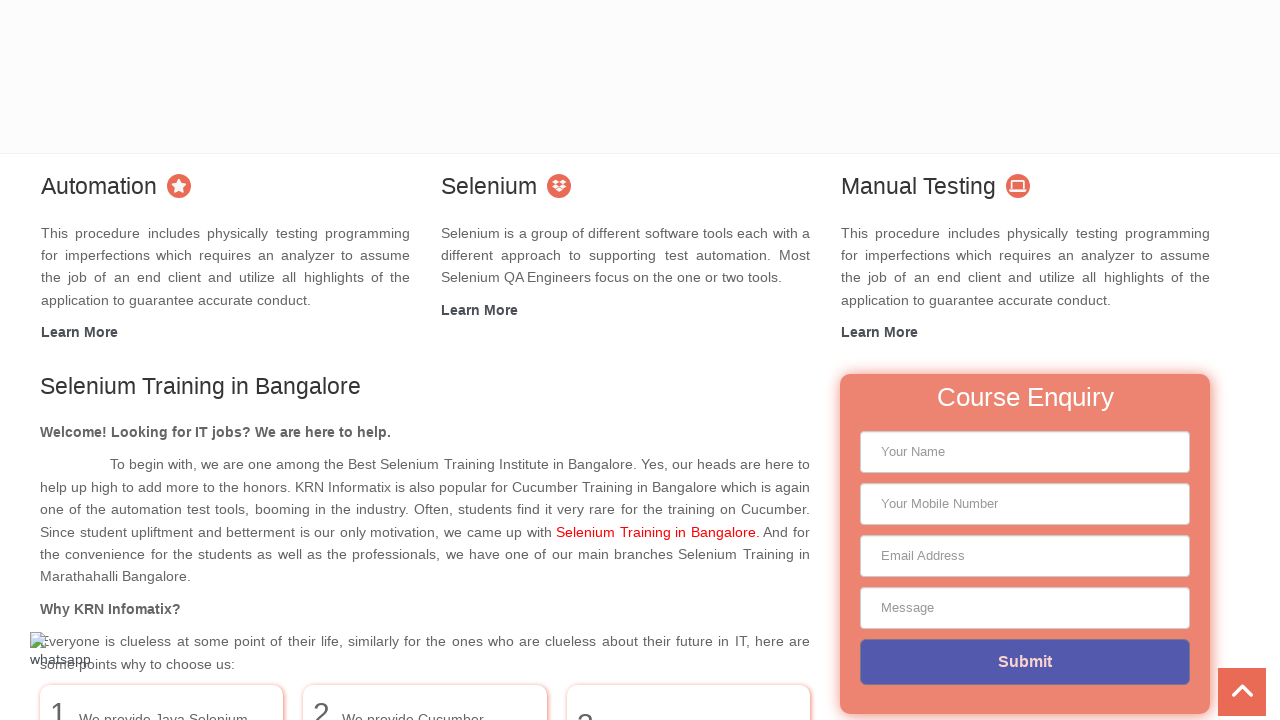

Scrolled down 15 pixels progressively
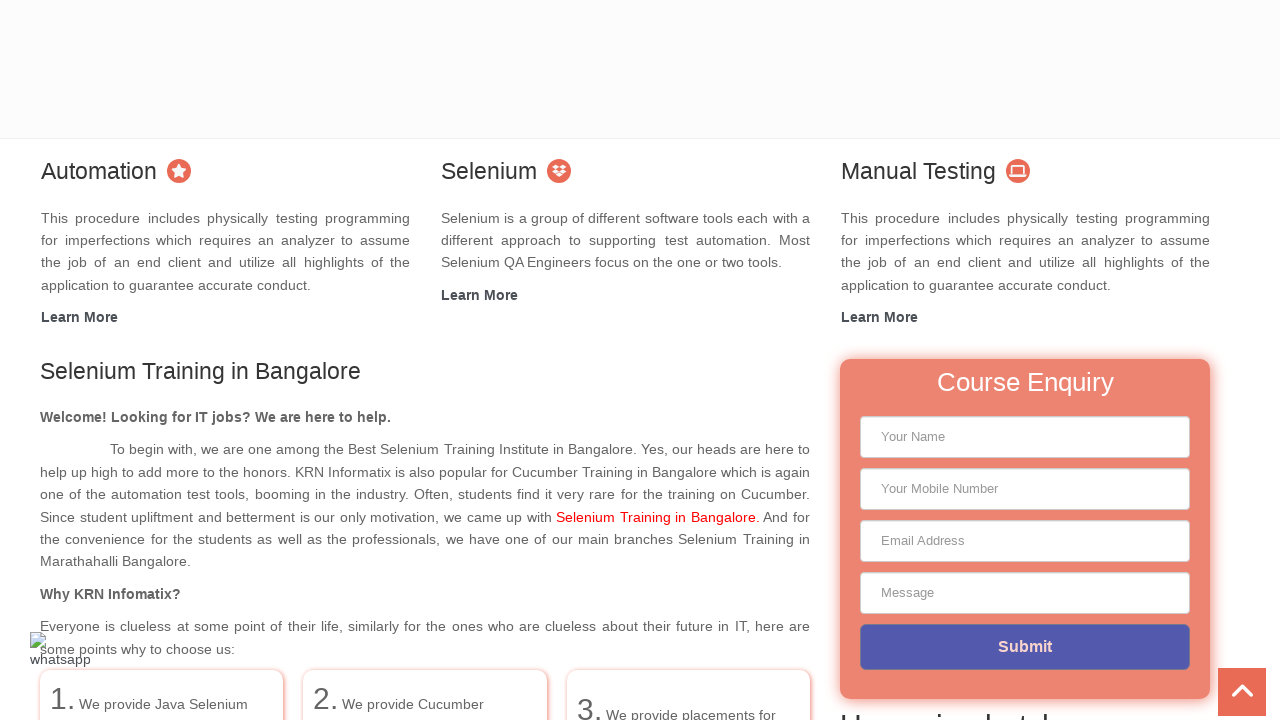

Waited 100ms between progressive scrolls
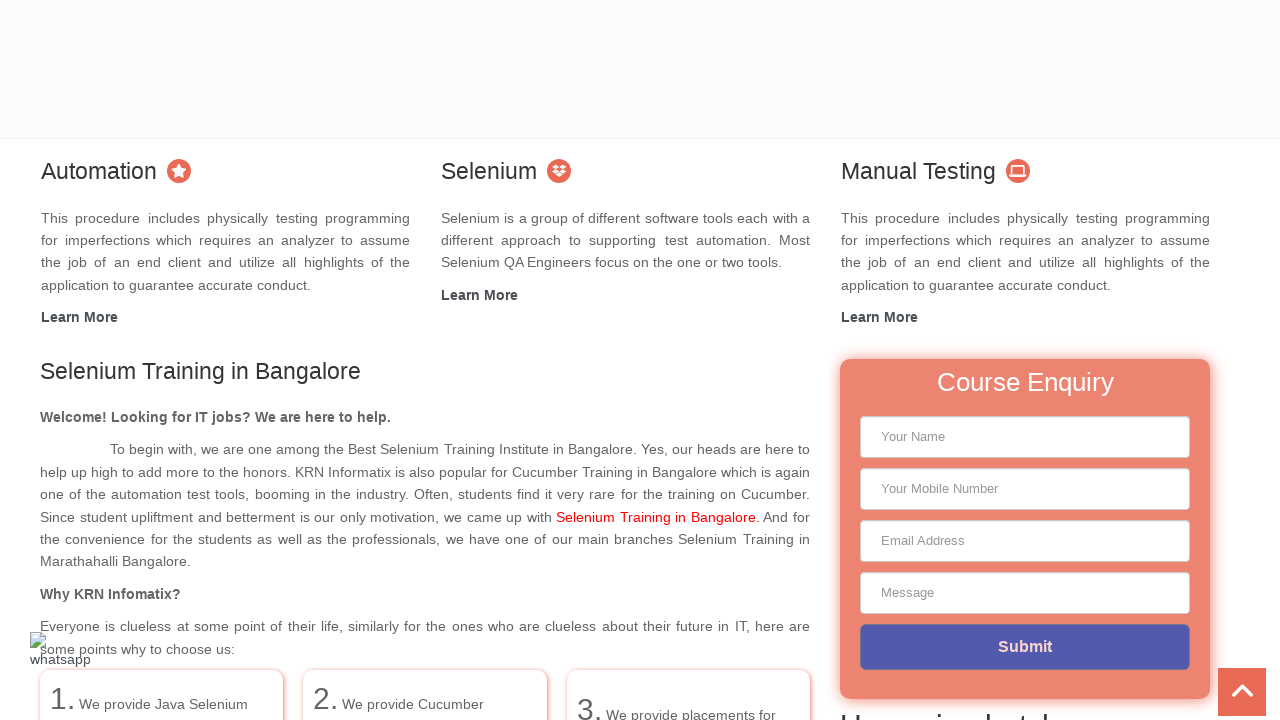

Scrolled down 16 pixels progressively
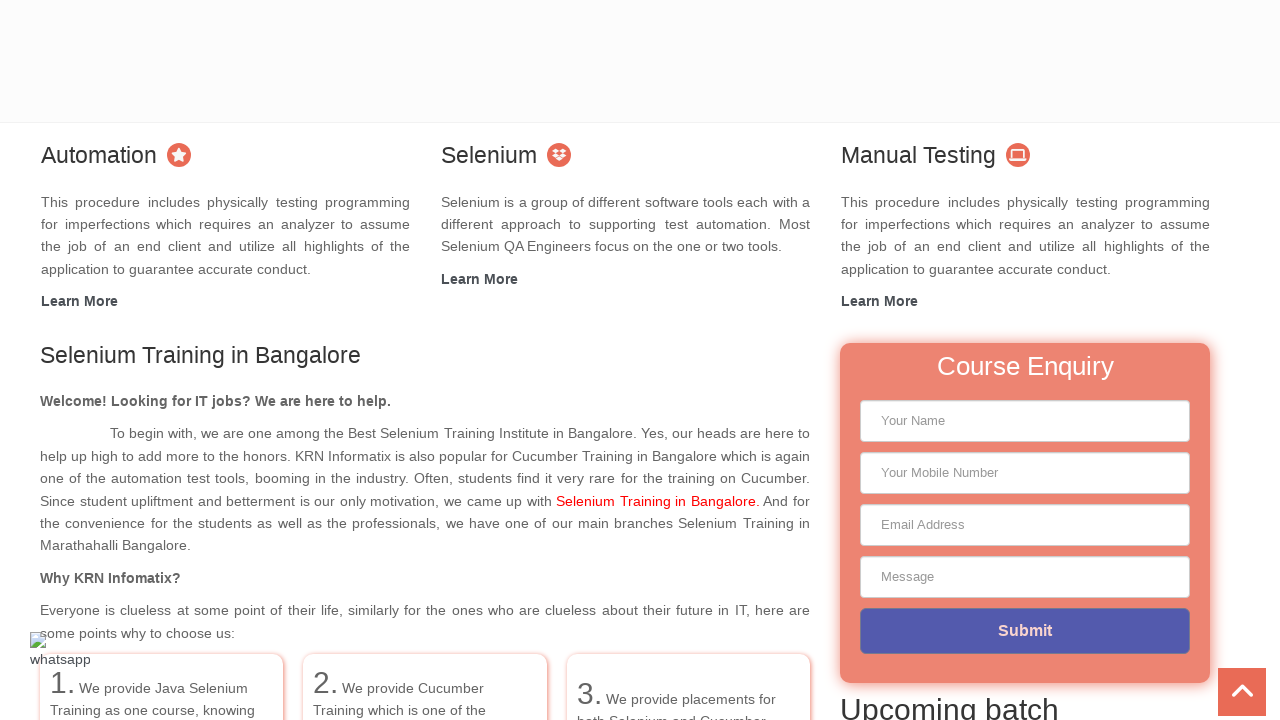

Waited 100ms between progressive scrolls
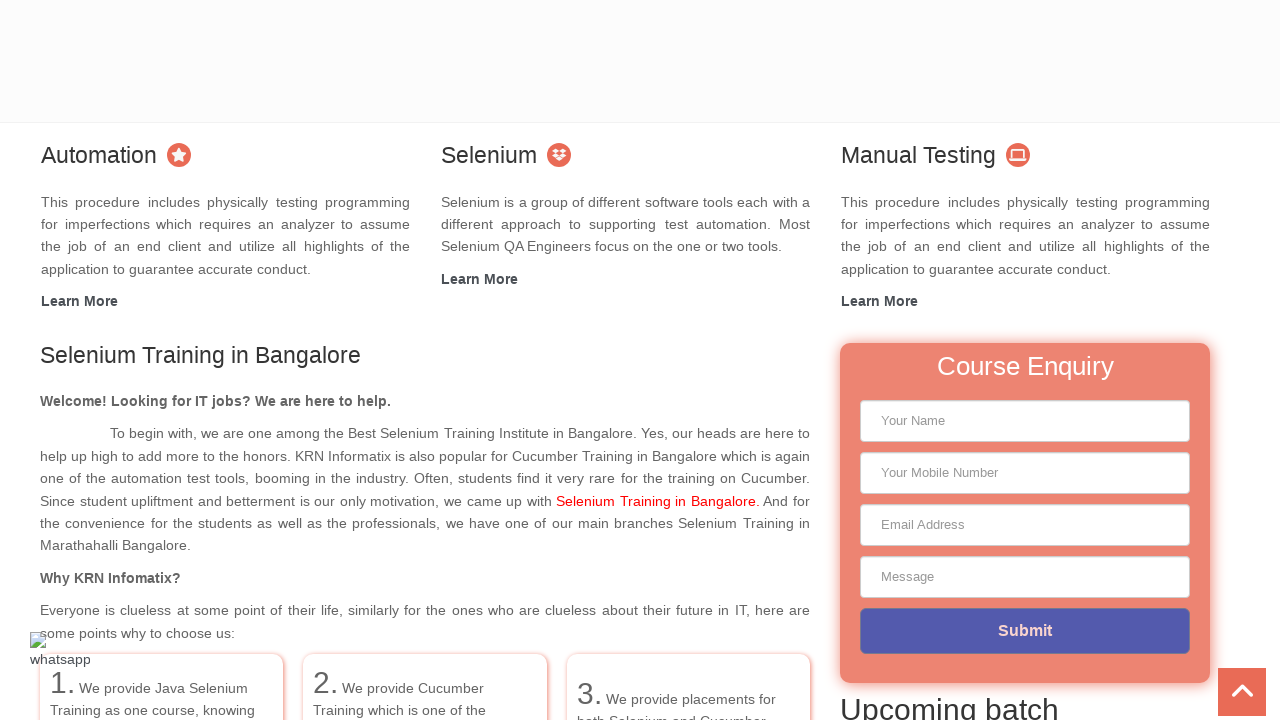

Scrolled down 17 pixels progressively
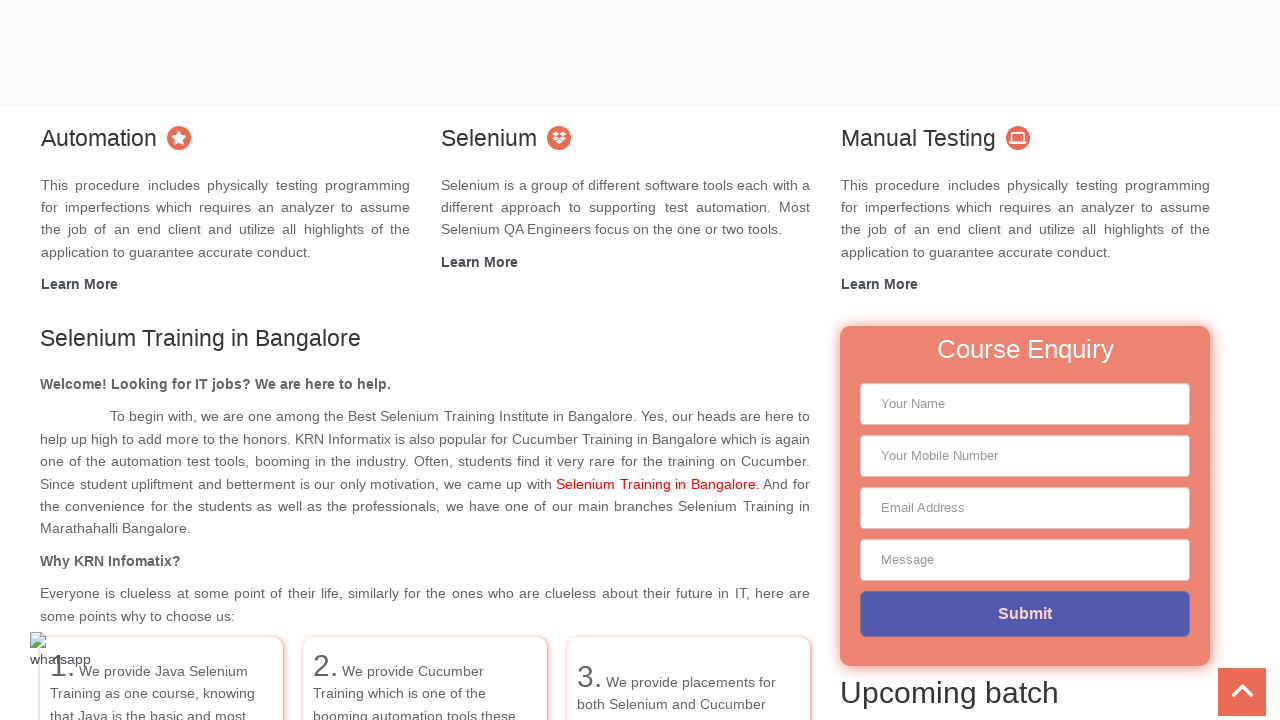

Waited 100ms between progressive scrolls
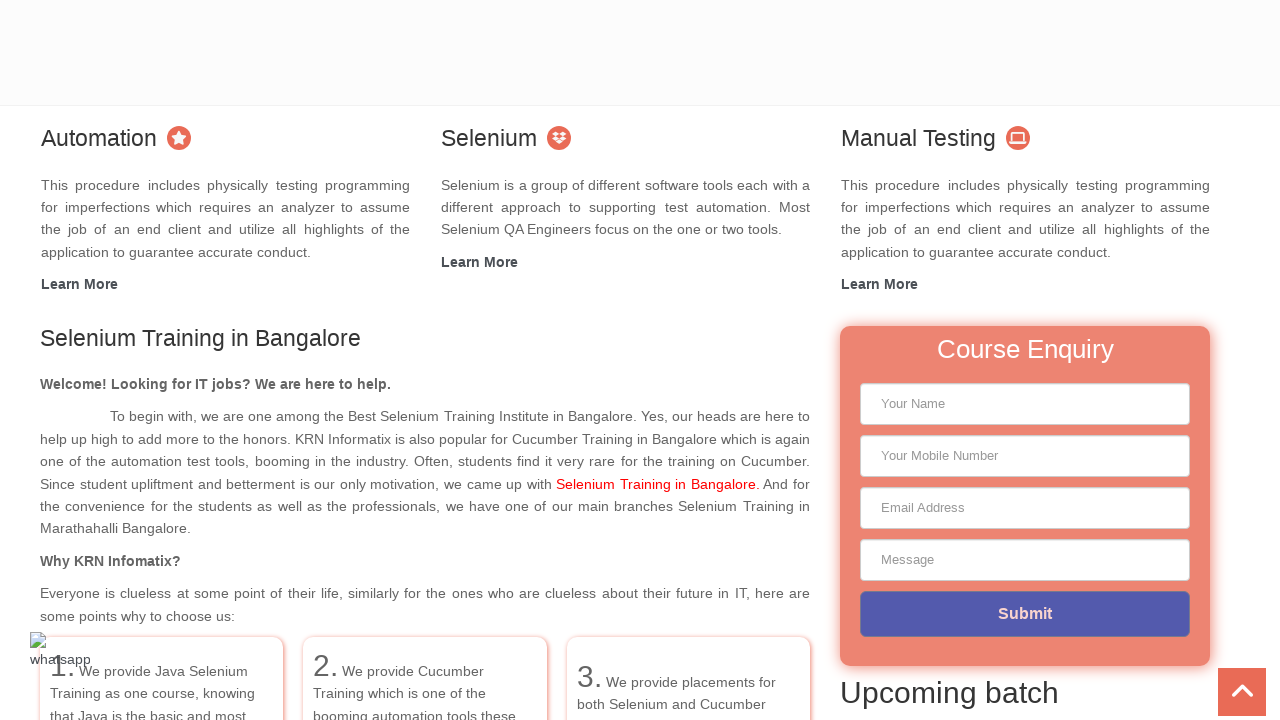

Scrolled down 18 pixels progressively
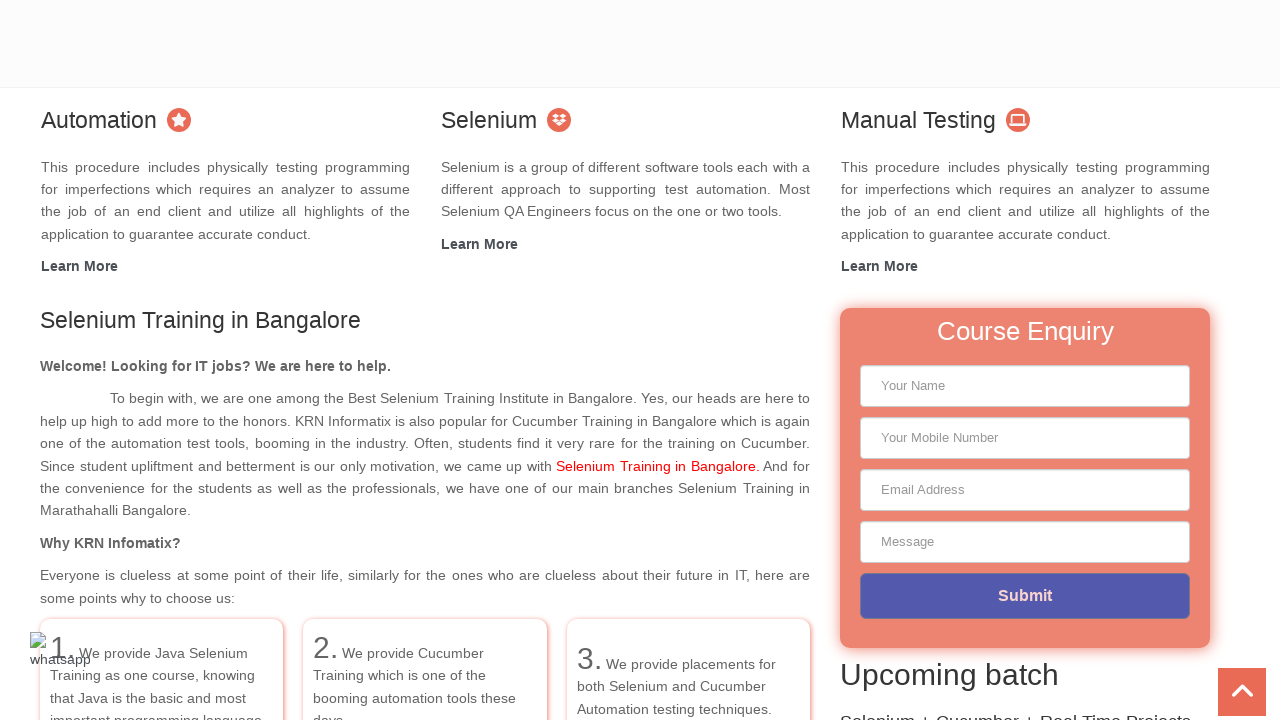

Waited 100ms between progressive scrolls
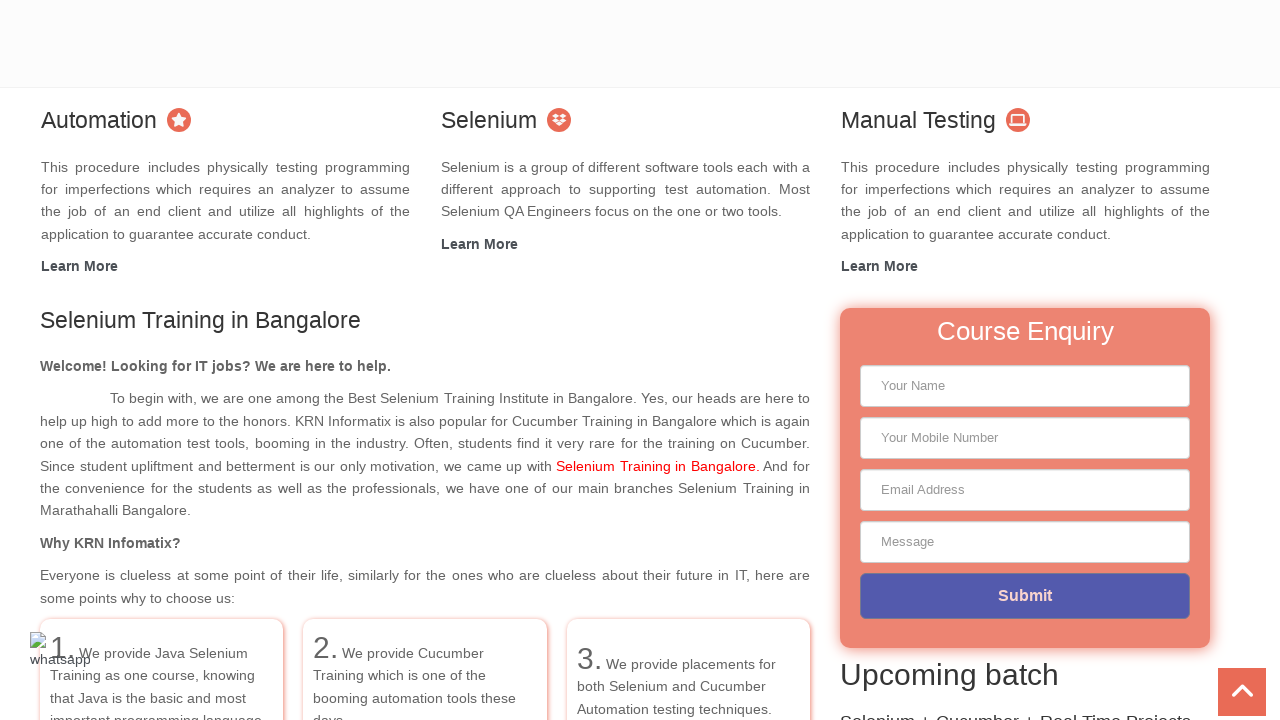

Scrolled down 19 pixels progressively
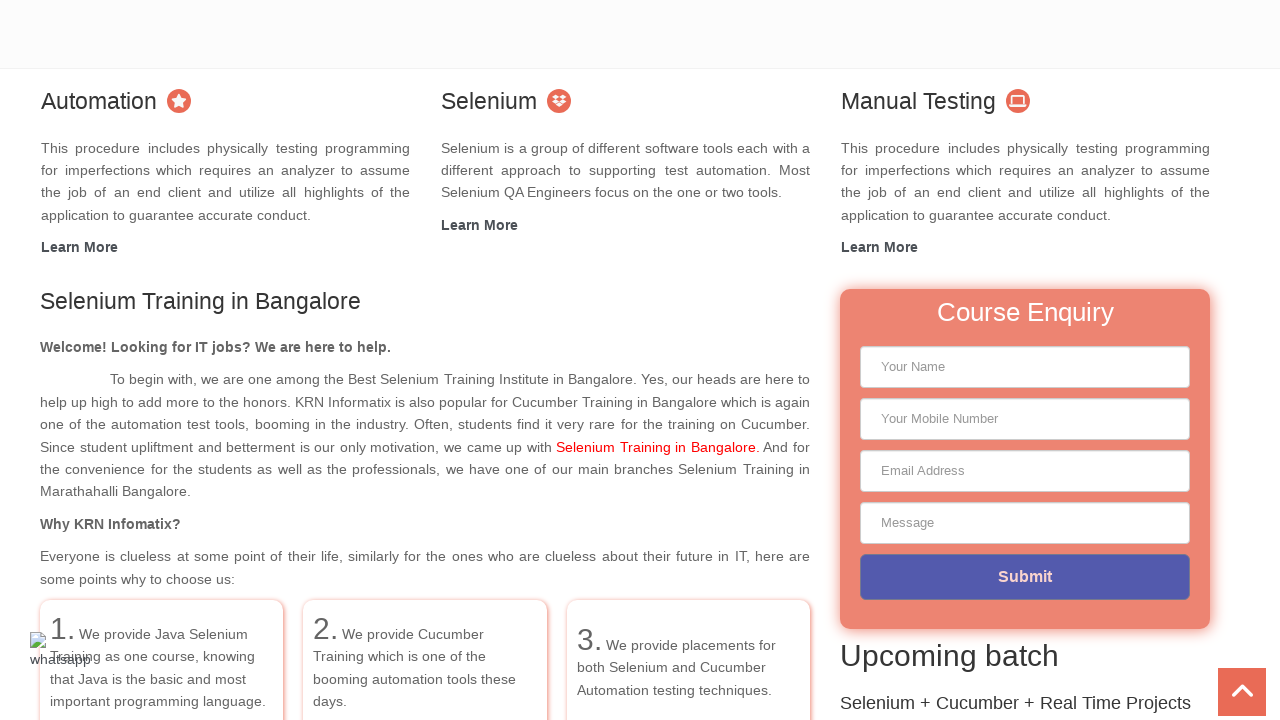

Waited 100ms between progressive scrolls
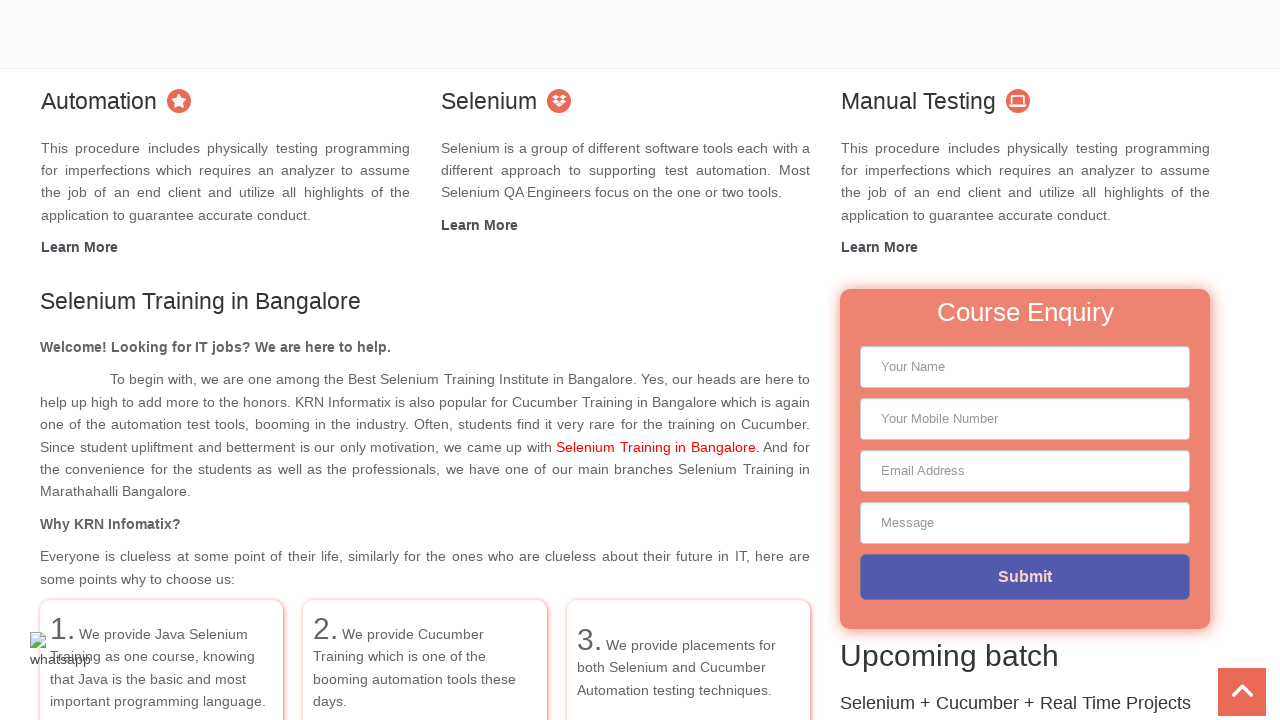

Scrolled down 20 pixels progressively
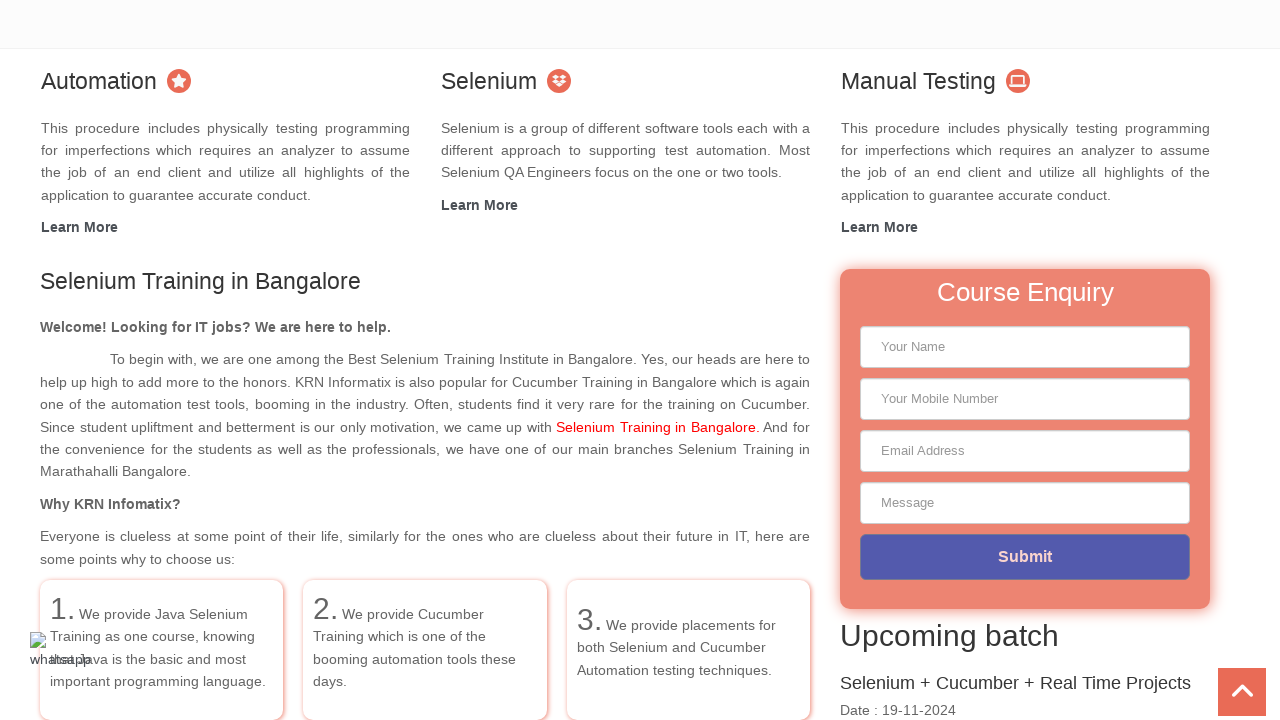

Waited 100ms between progressive scrolls
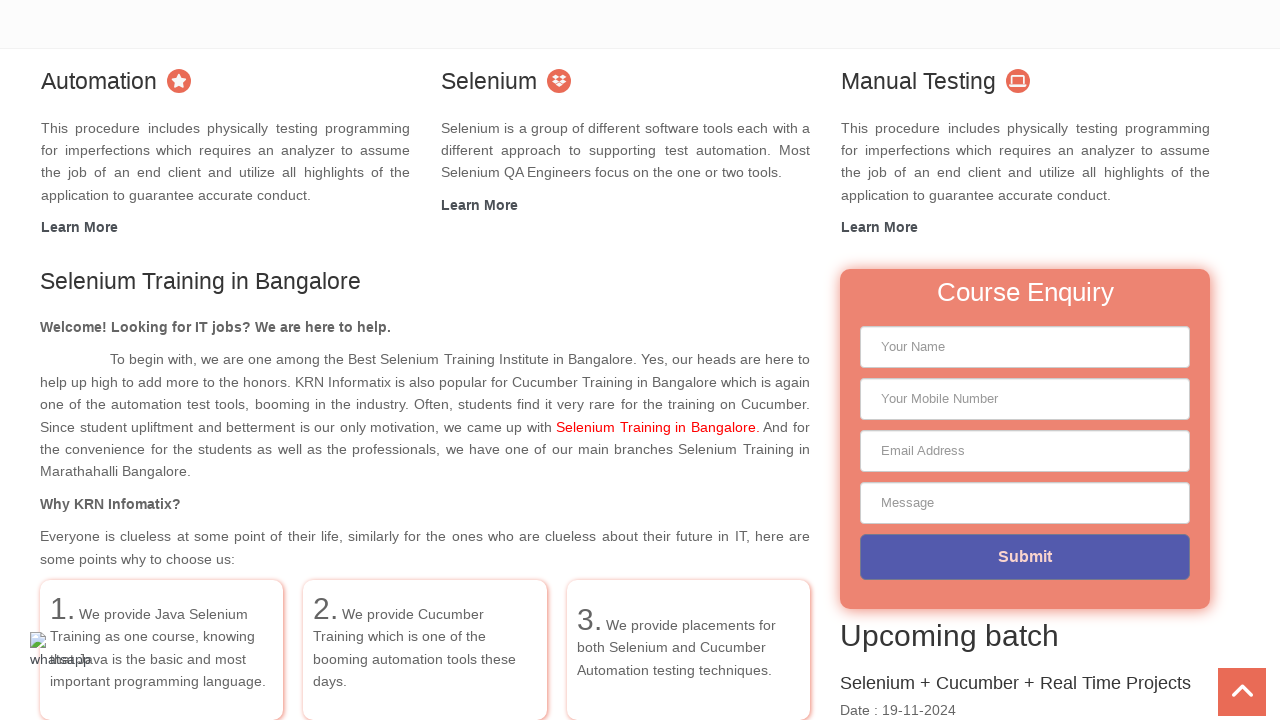

Scrolled down 21 pixels progressively
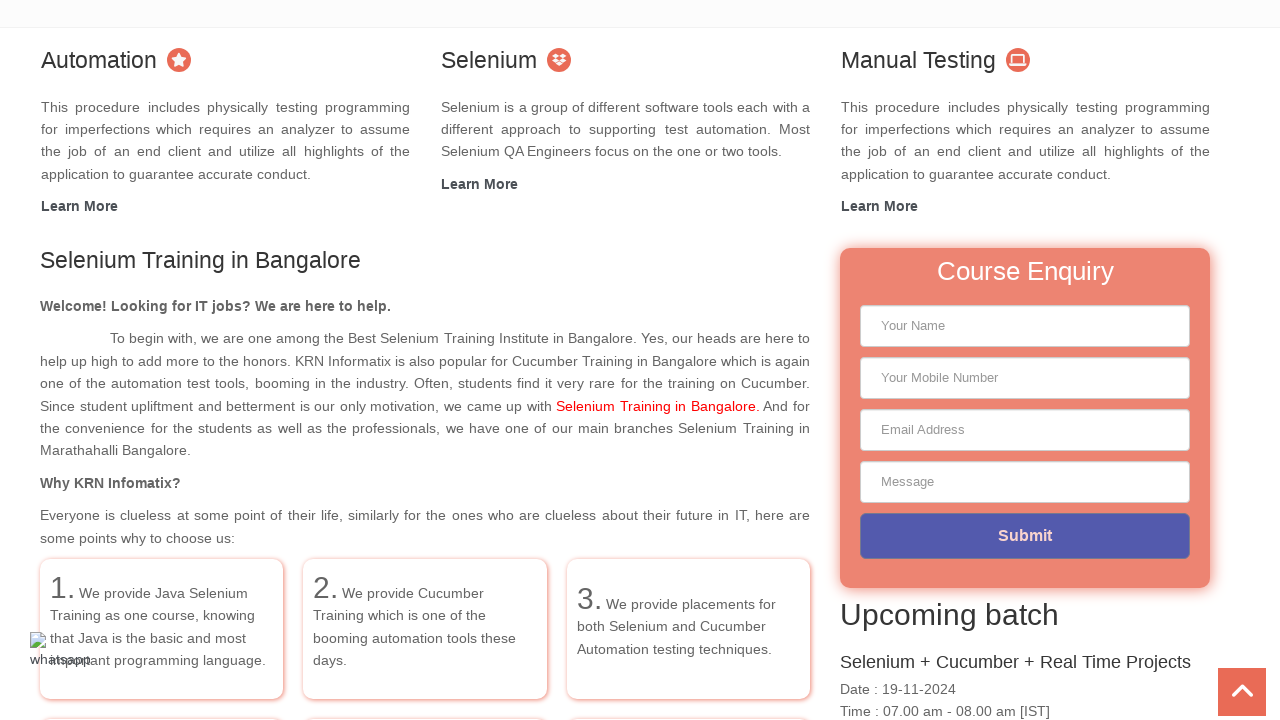

Waited 100ms between progressive scrolls
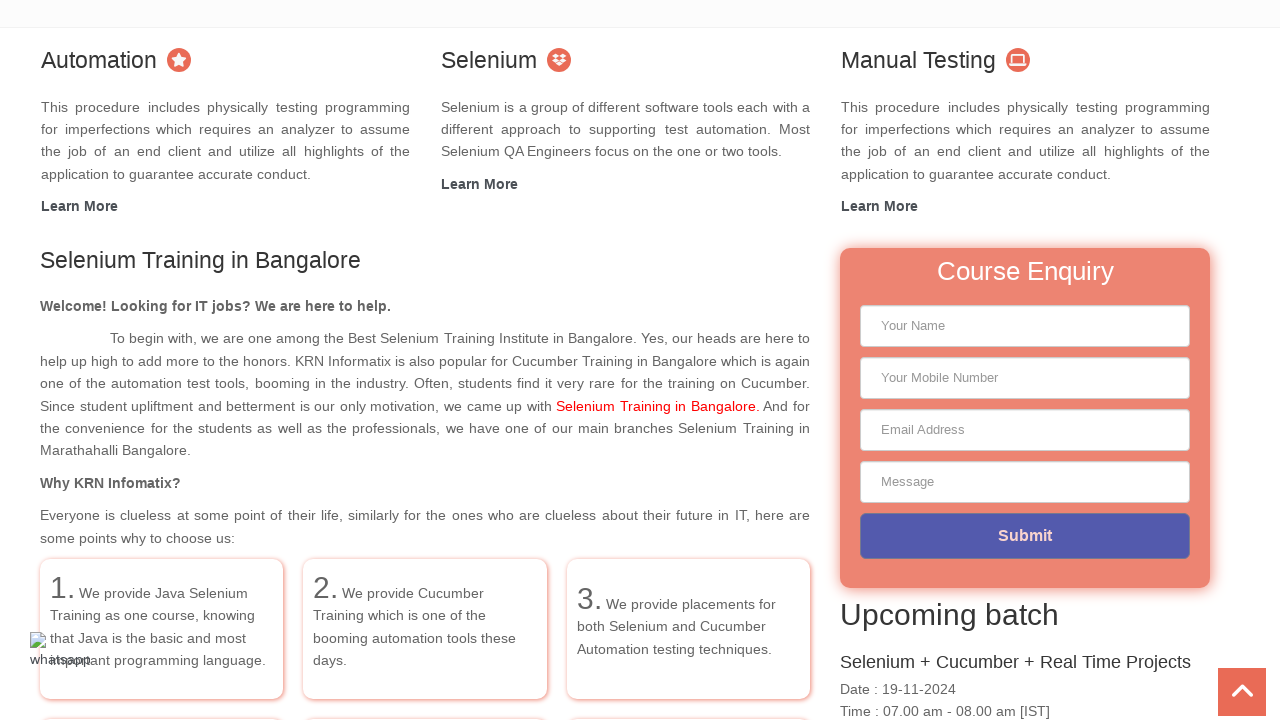

Scrolled down 22 pixels progressively
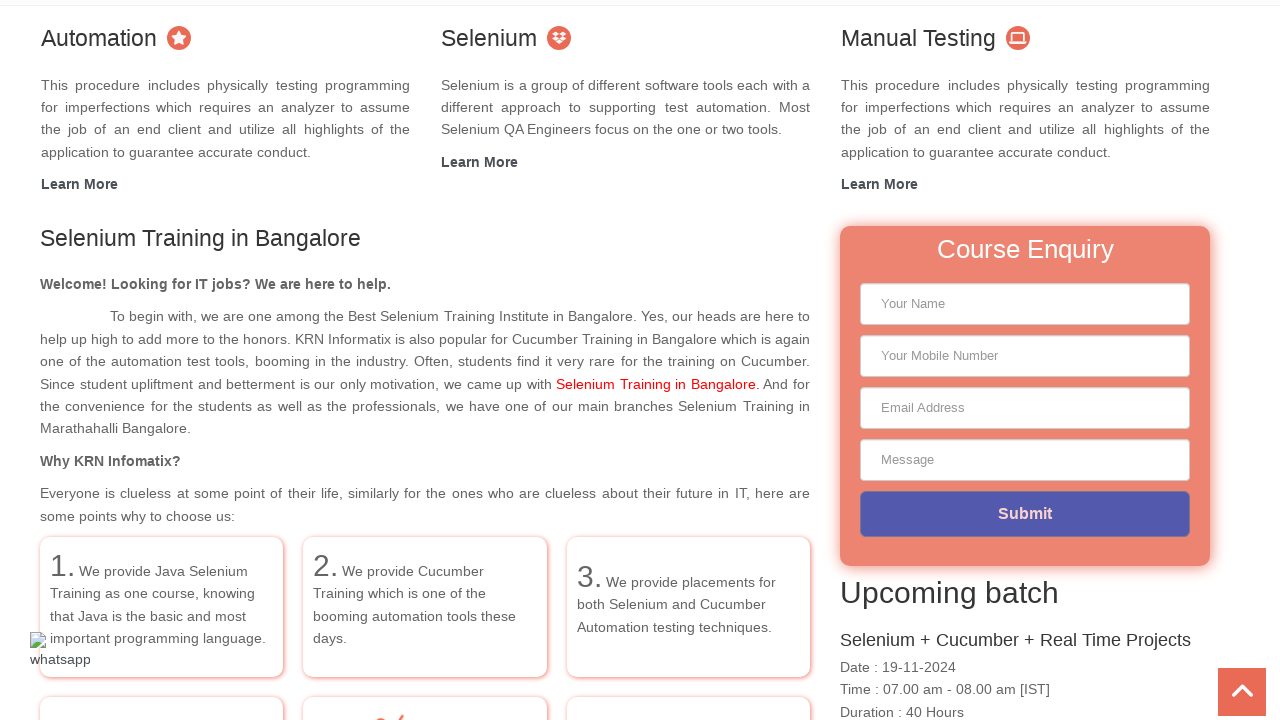

Waited 100ms between progressive scrolls
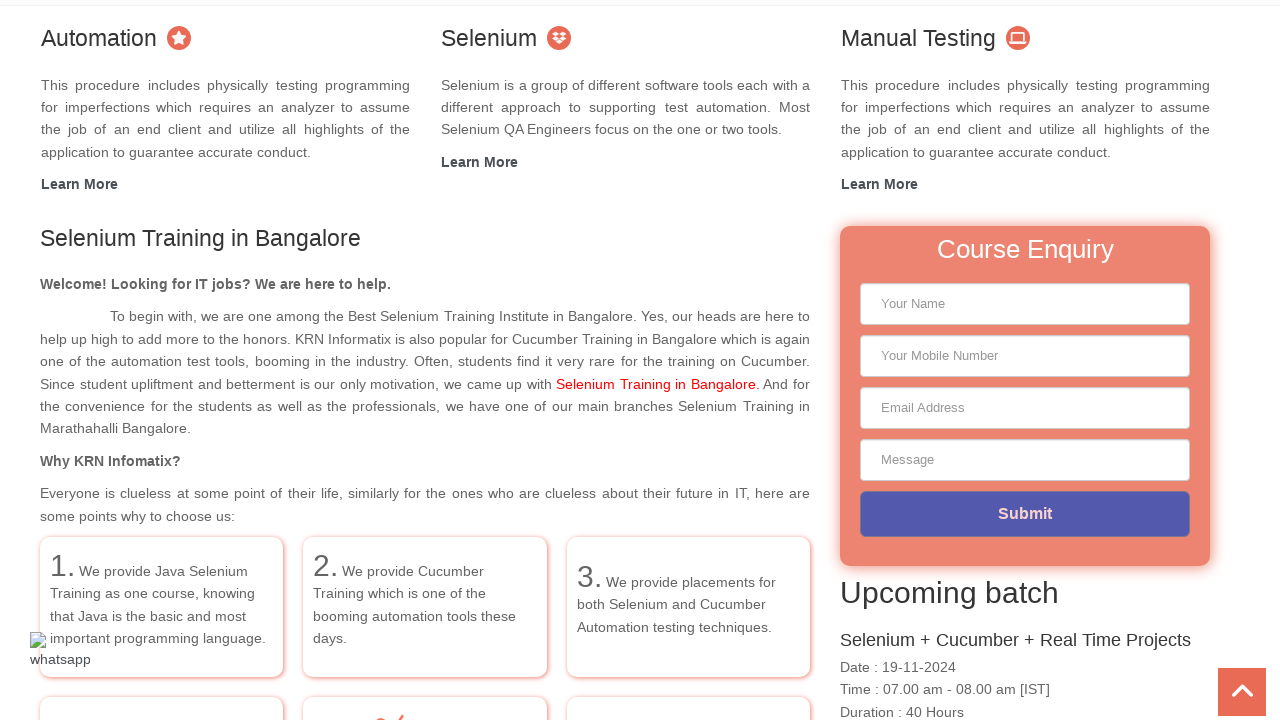

Scrolled down 23 pixels progressively
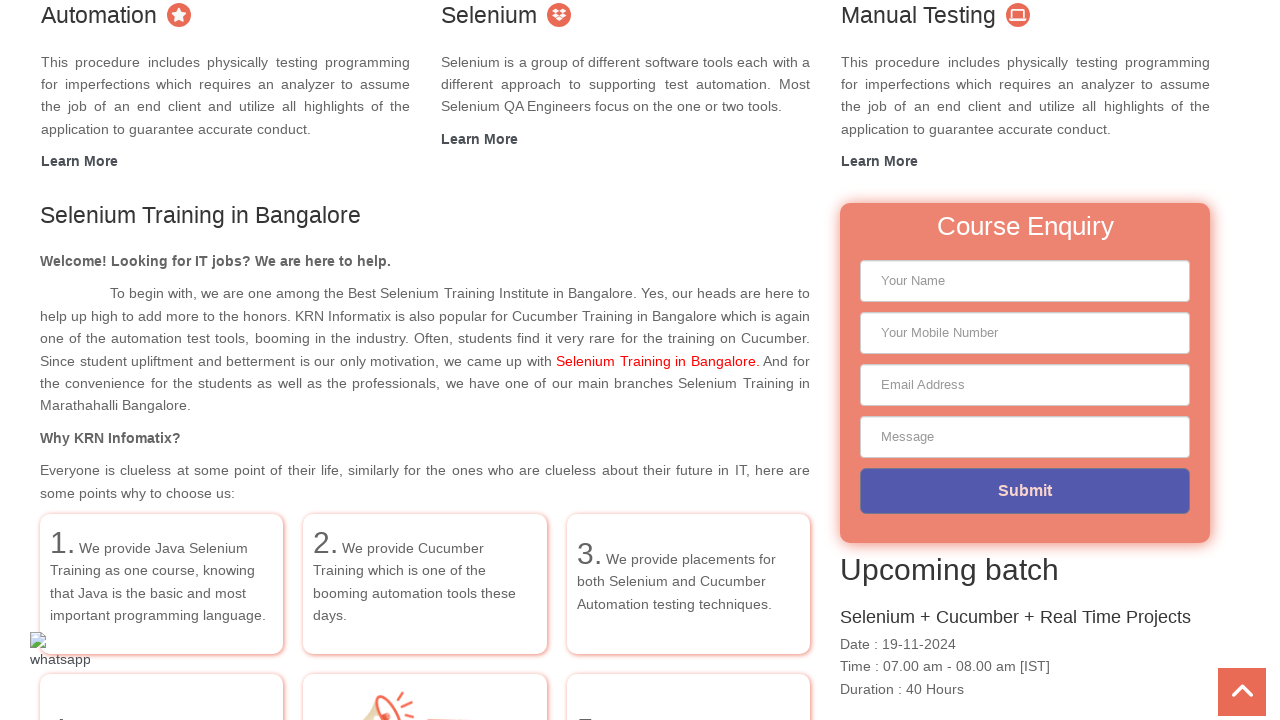

Waited 100ms between progressive scrolls
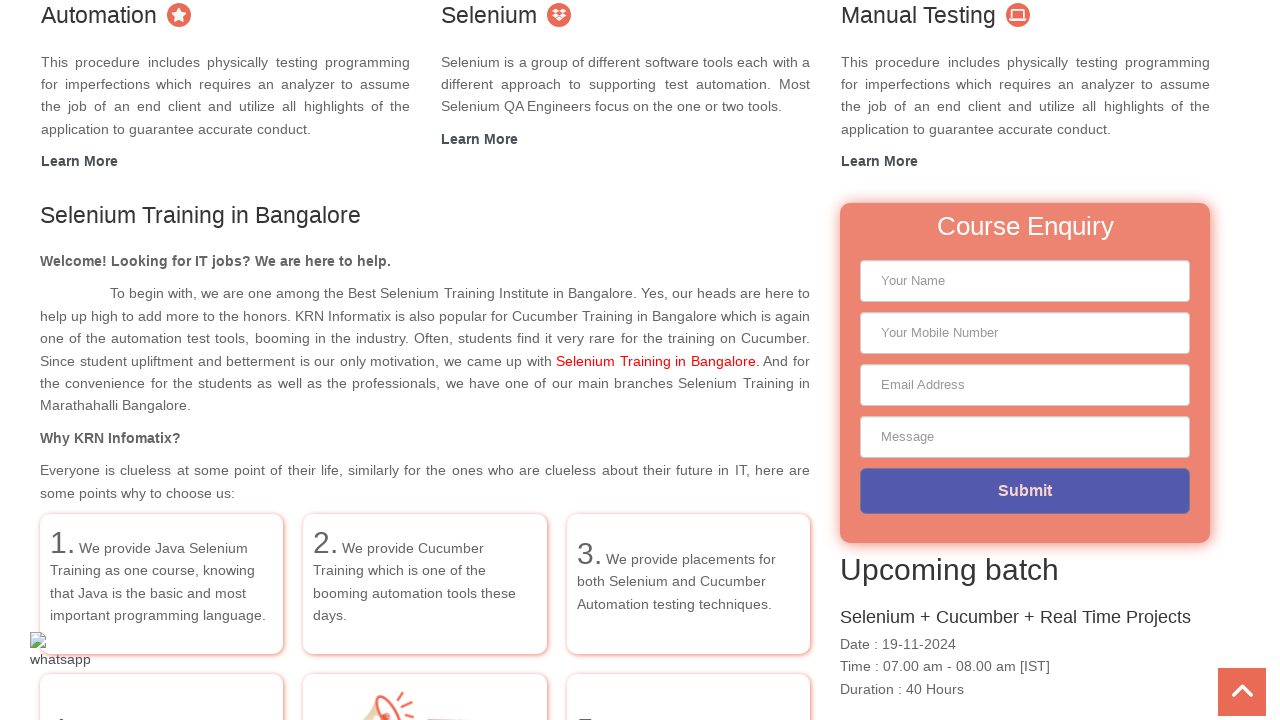

Scrolled down 24 pixels progressively
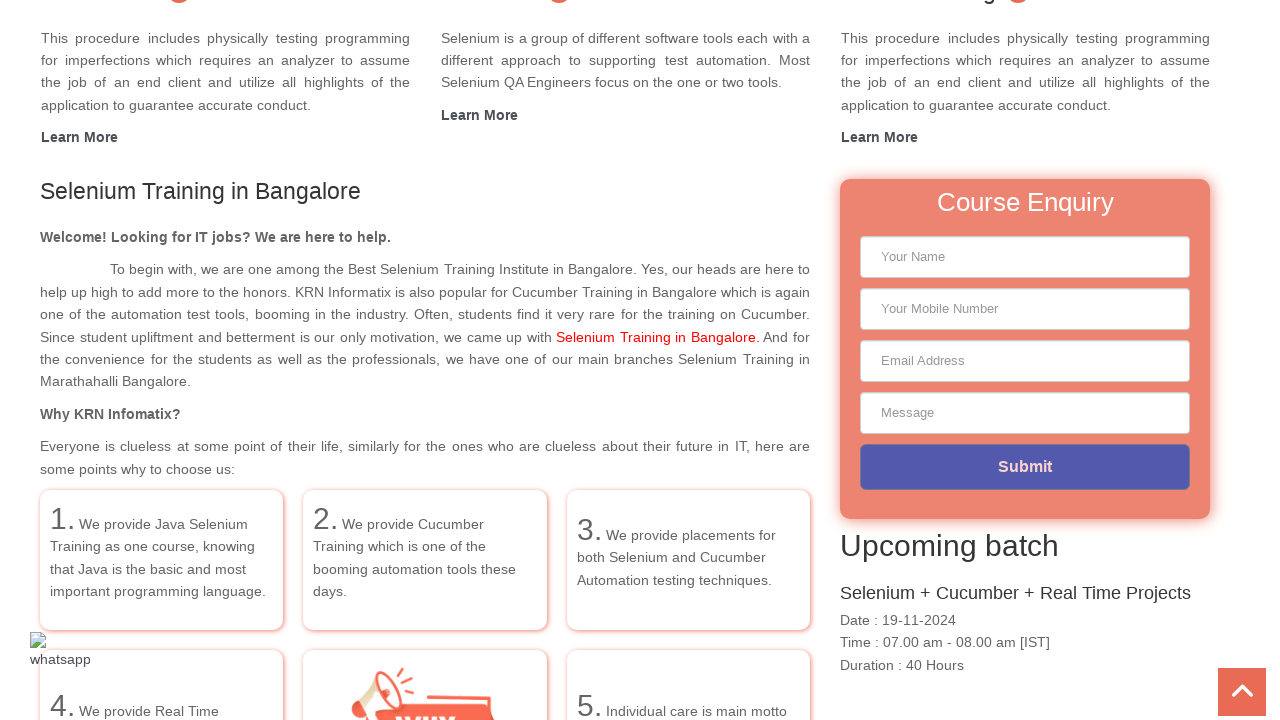

Waited 100ms between progressive scrolls
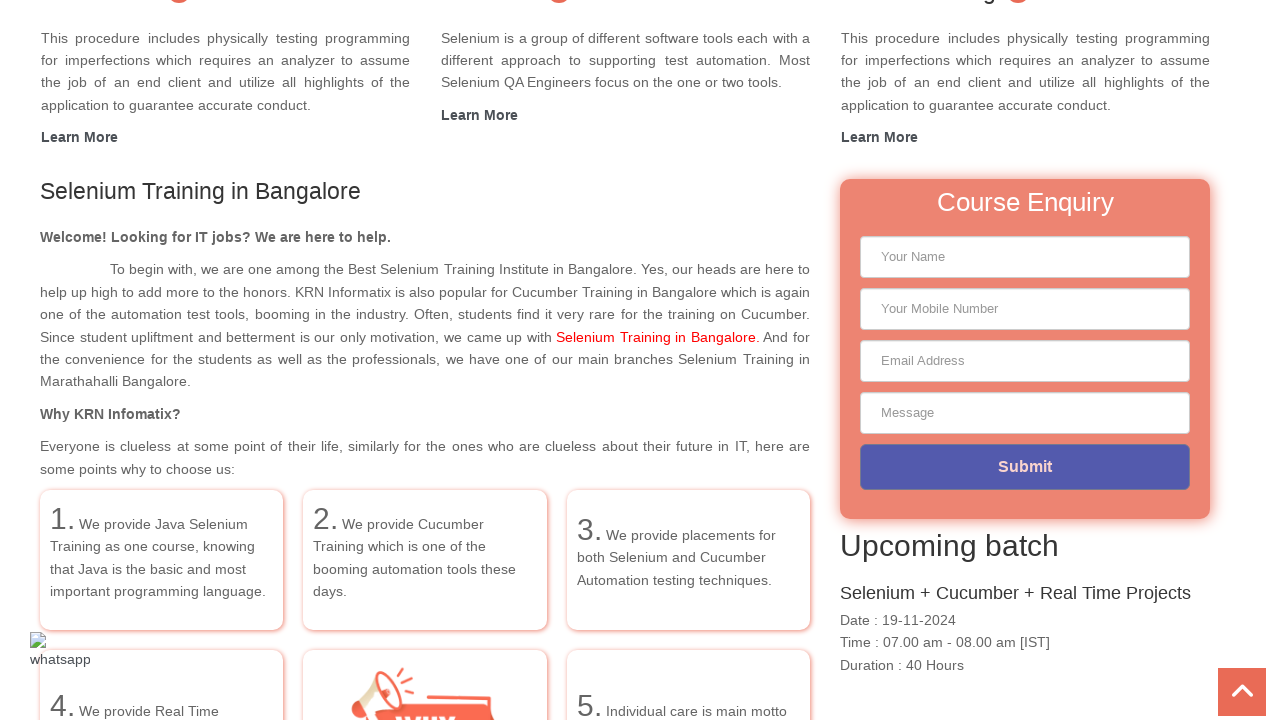

Scrolled down 25 pixels progressively
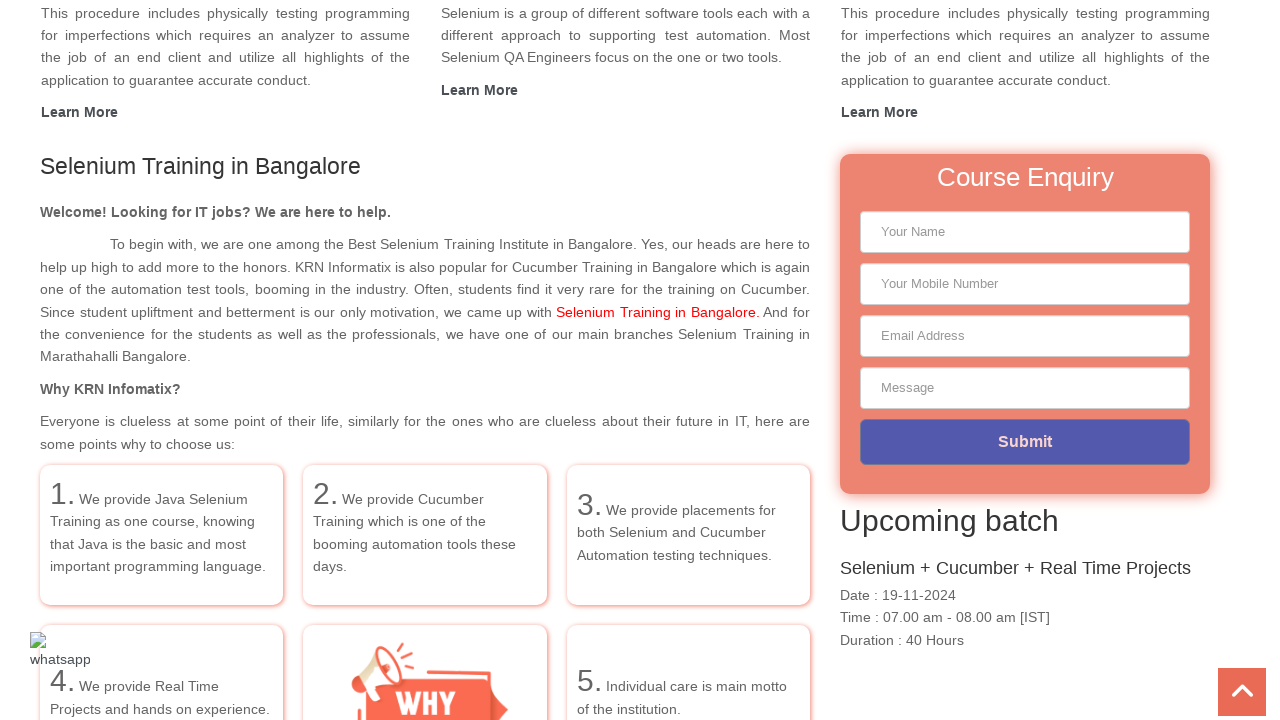

Waited 100ms between progressive scrolls
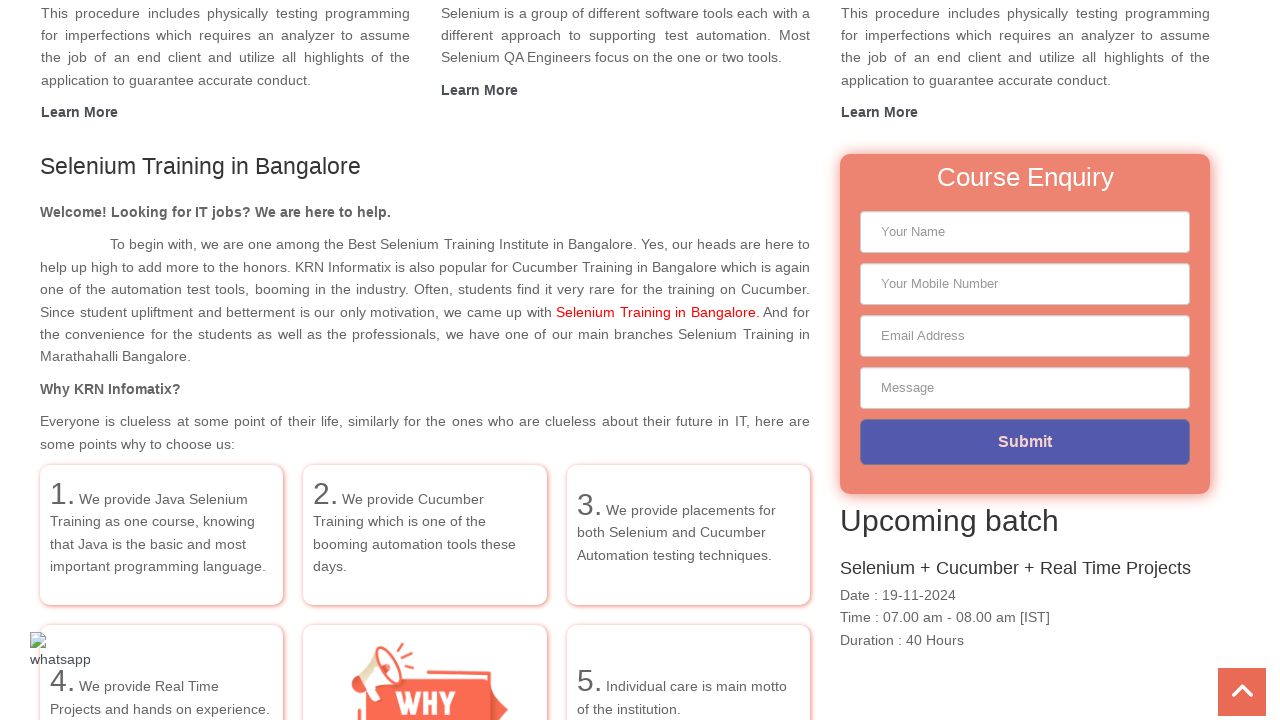

Scrolled down 26 pixels progressively
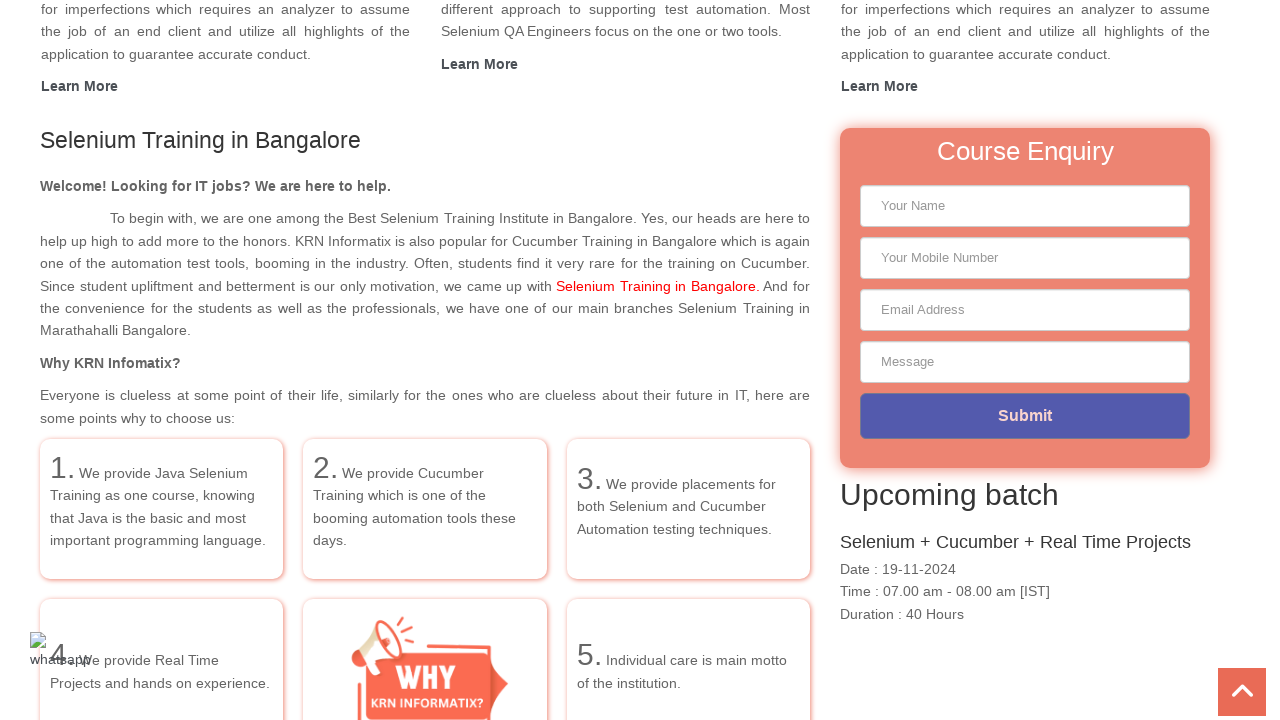

Waited 100ms between progressive scrolls
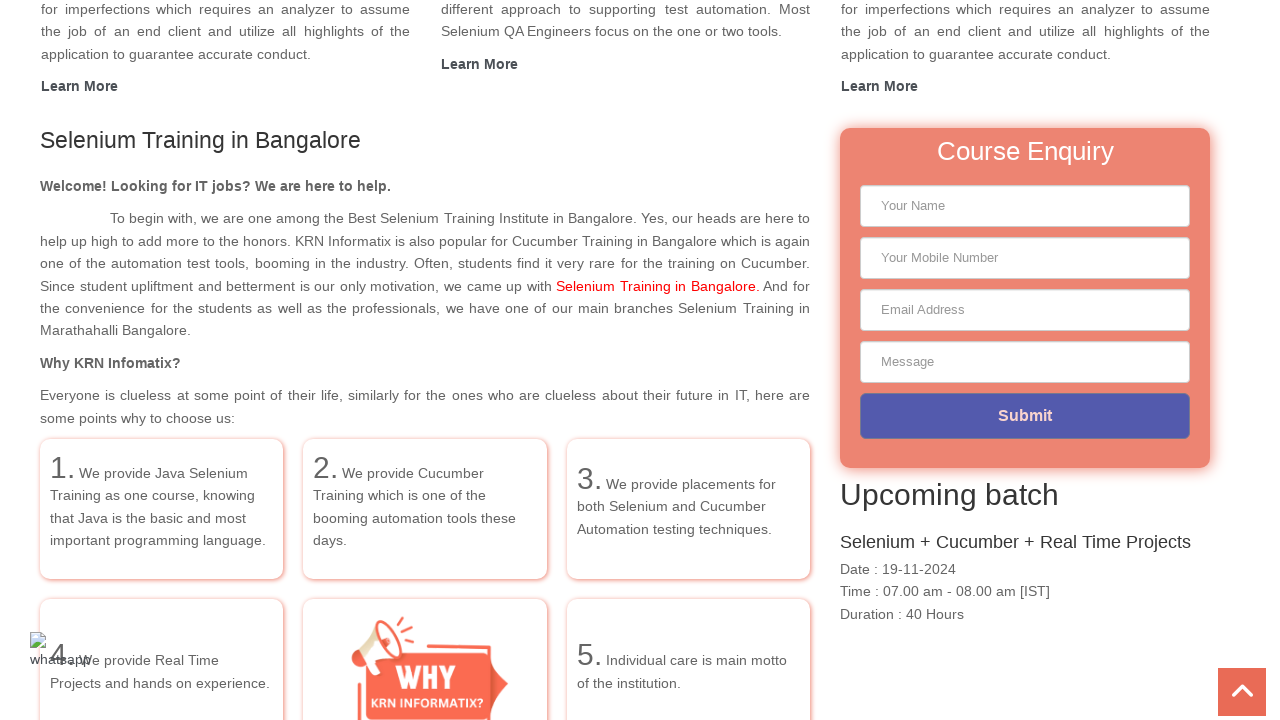

Scrolled down 27 pixels progressively
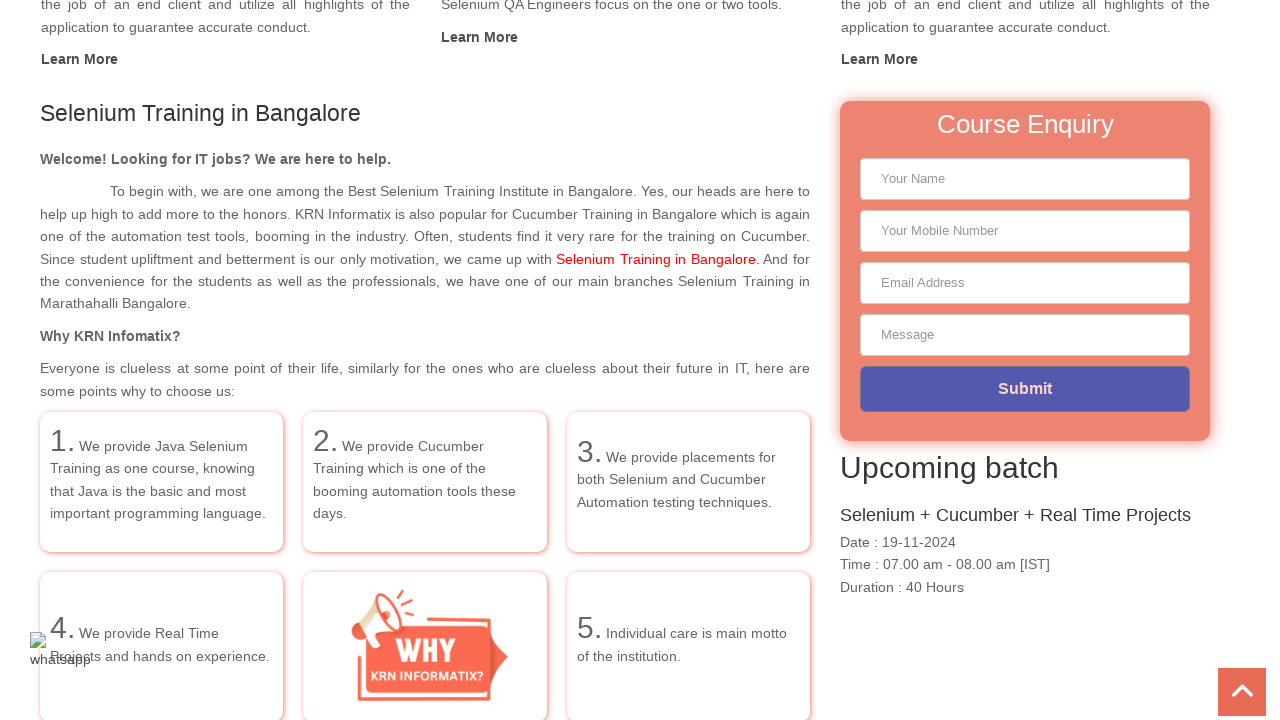

Waited 100ms between progressive scrolls
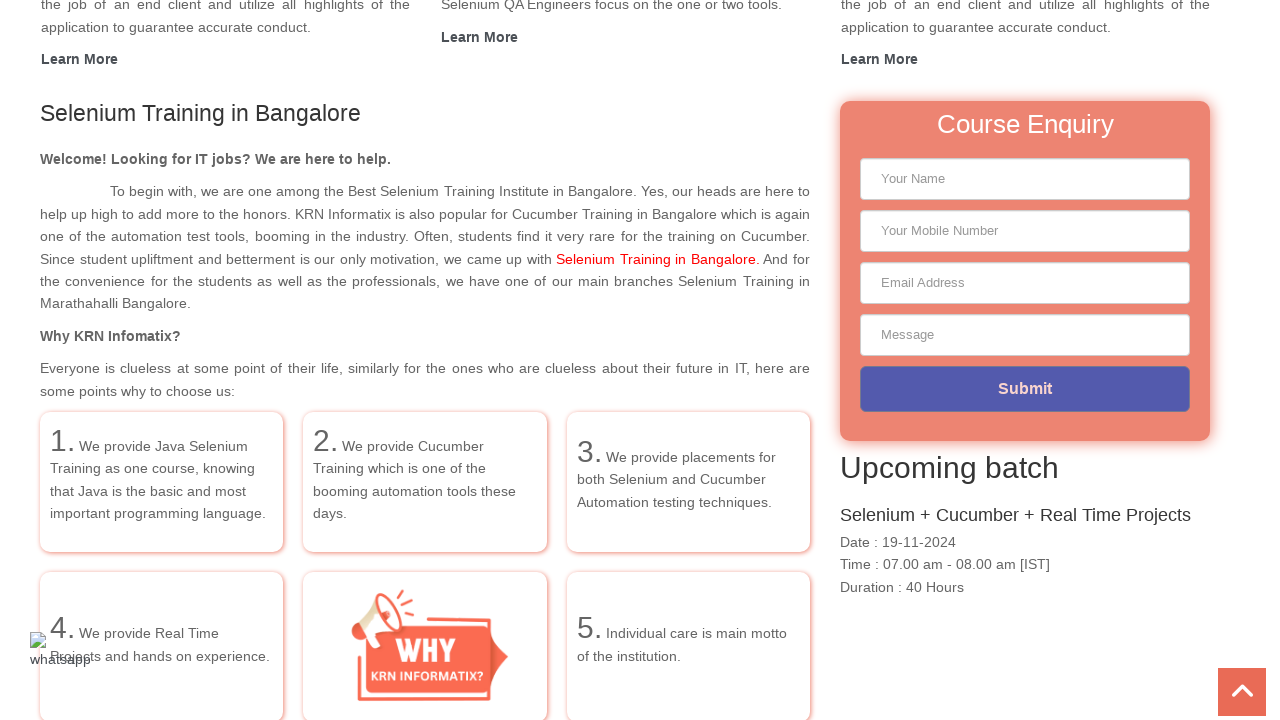

Scrolled down 28 pixels progressively
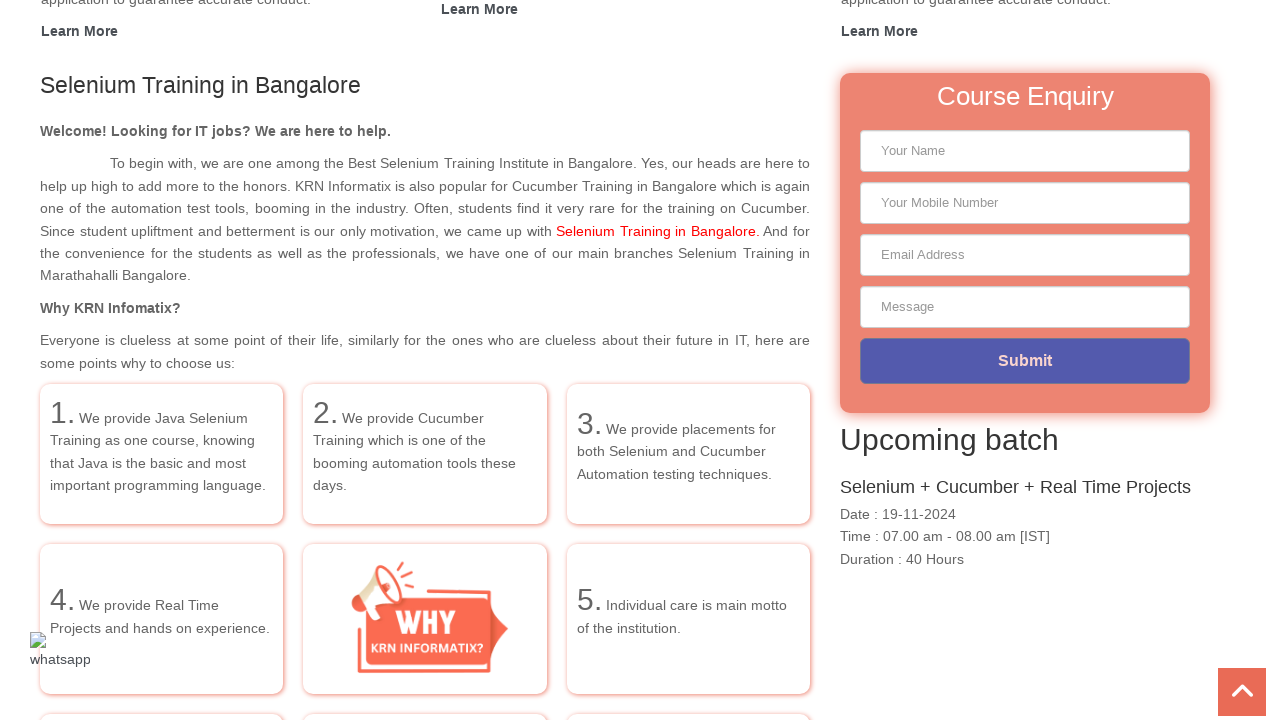

Waited 100ms between progressive scrolls
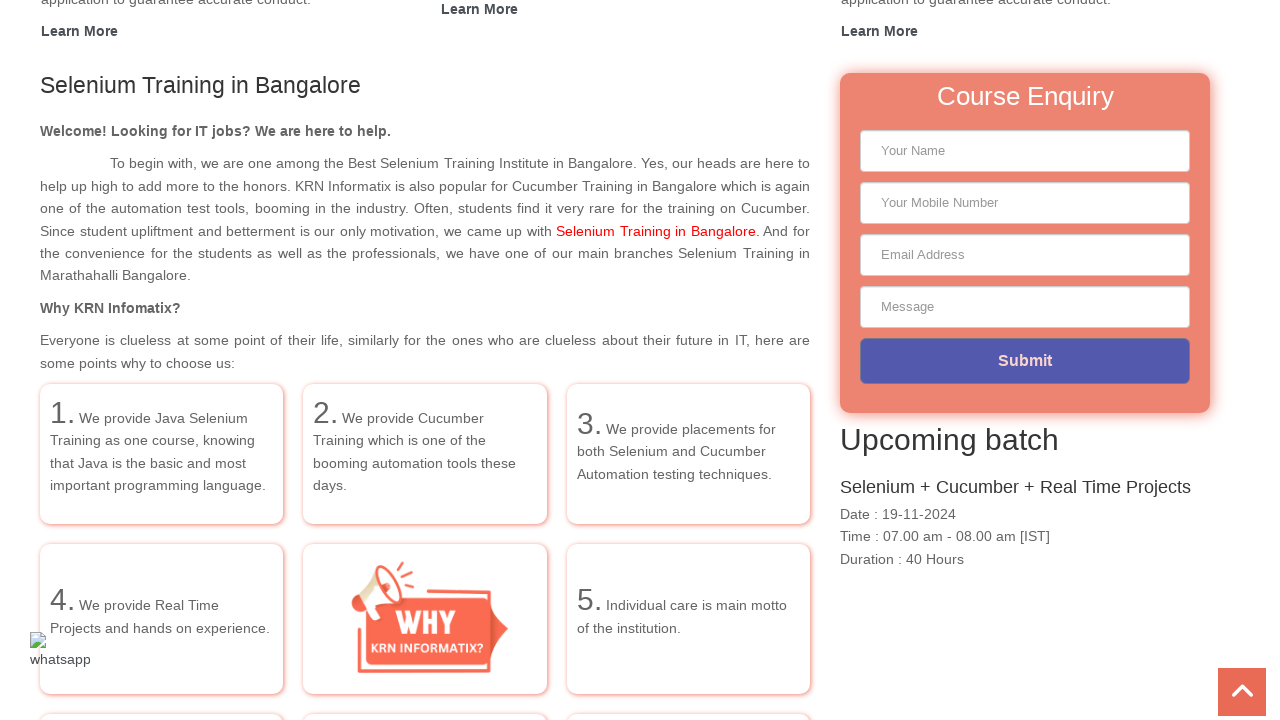

Scrolled down 29 pixels progressively
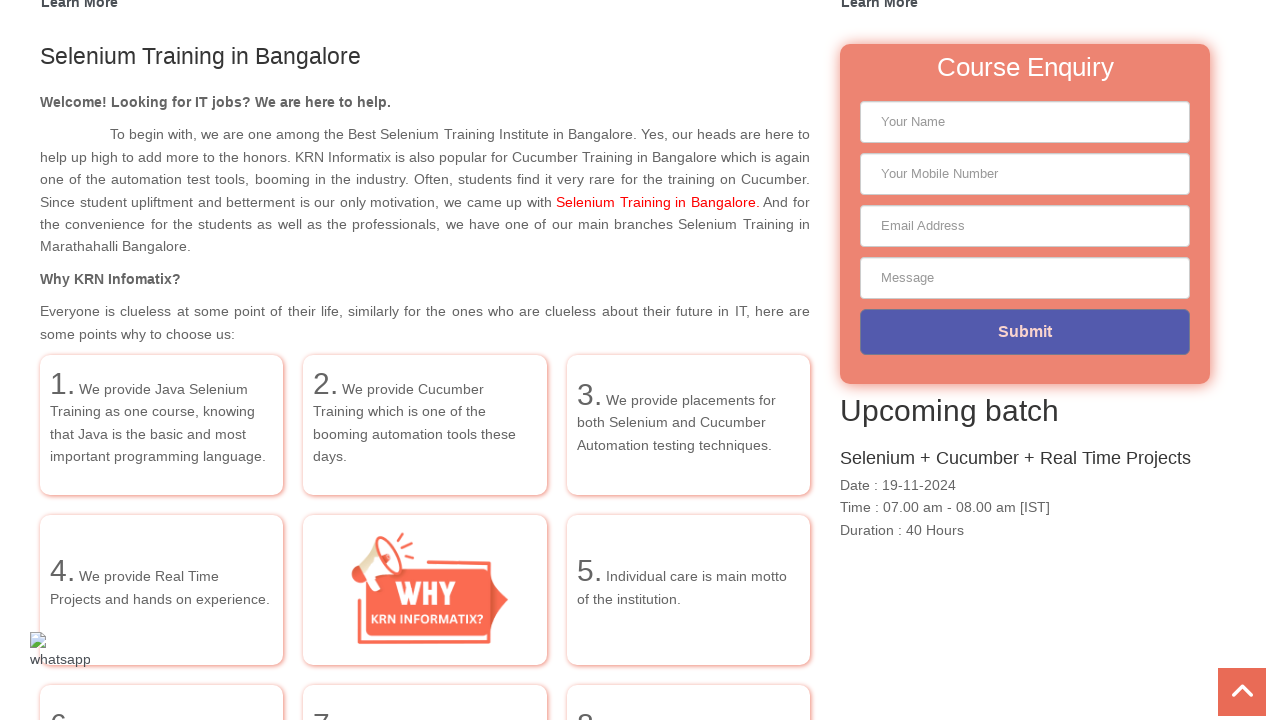

Waited 100ms between progressive scrolls
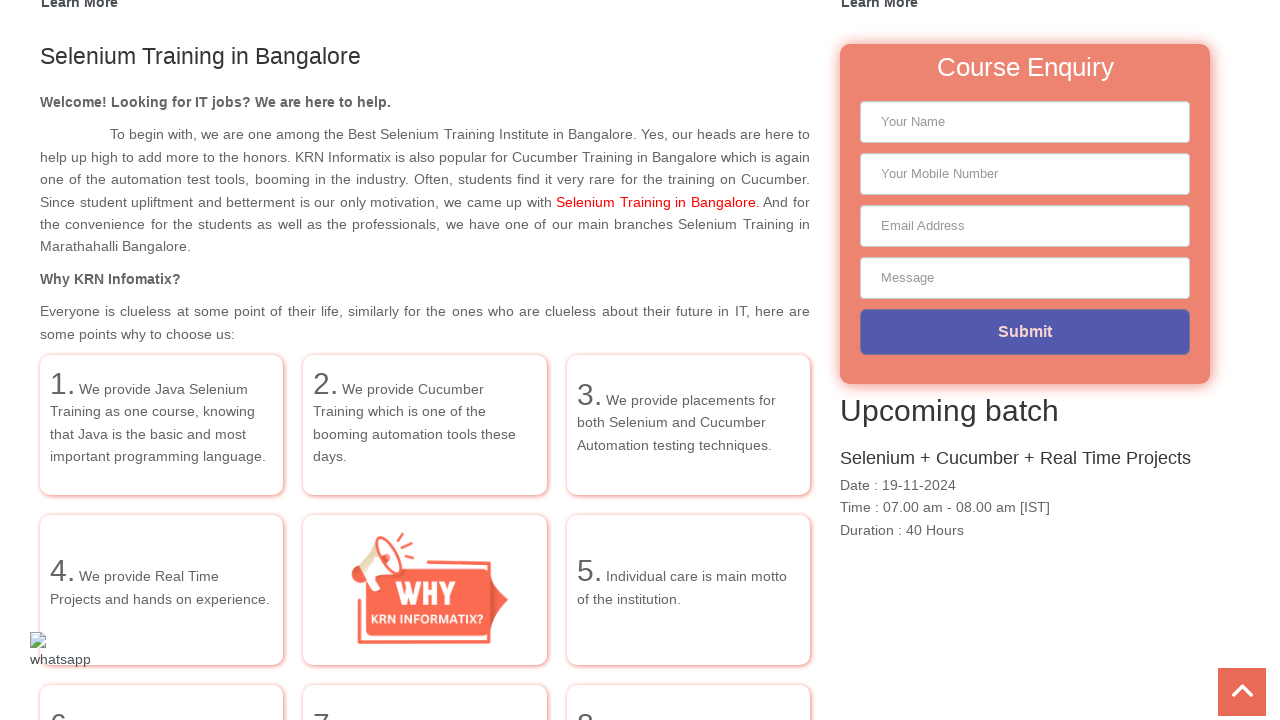

Scrolled down 30 pixels progressively
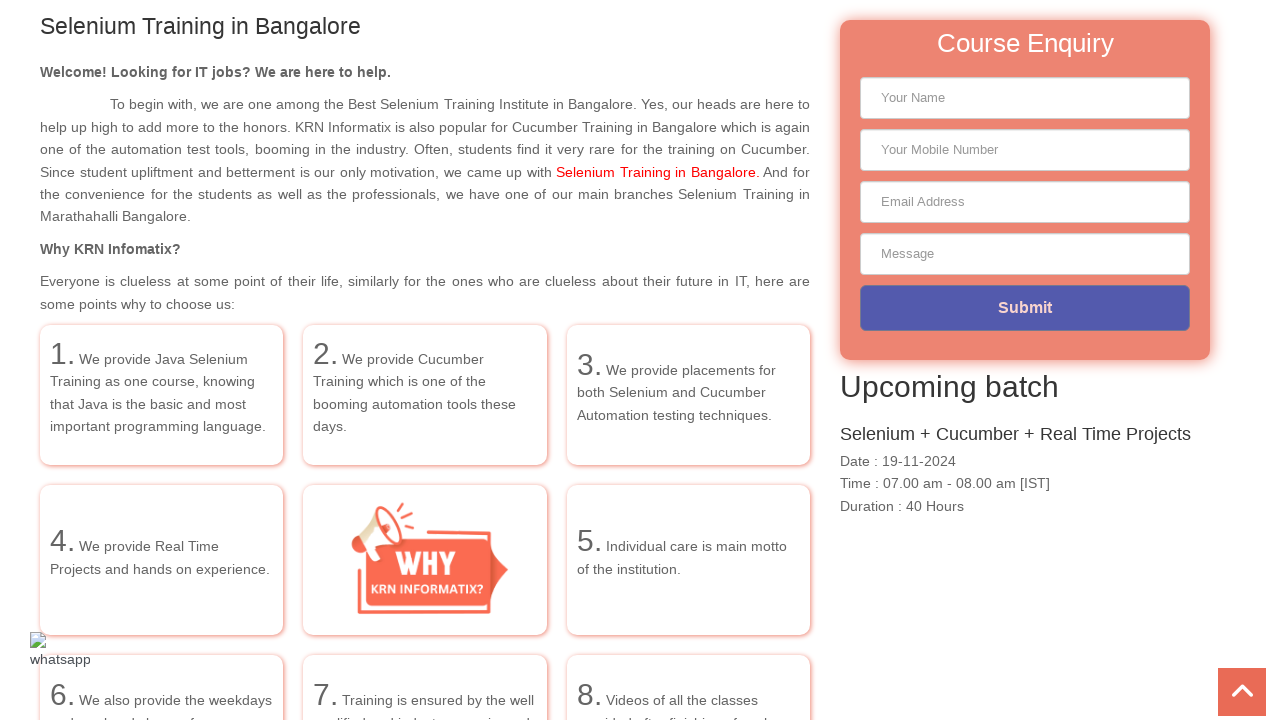

Waited 100ms between progressive scrolls
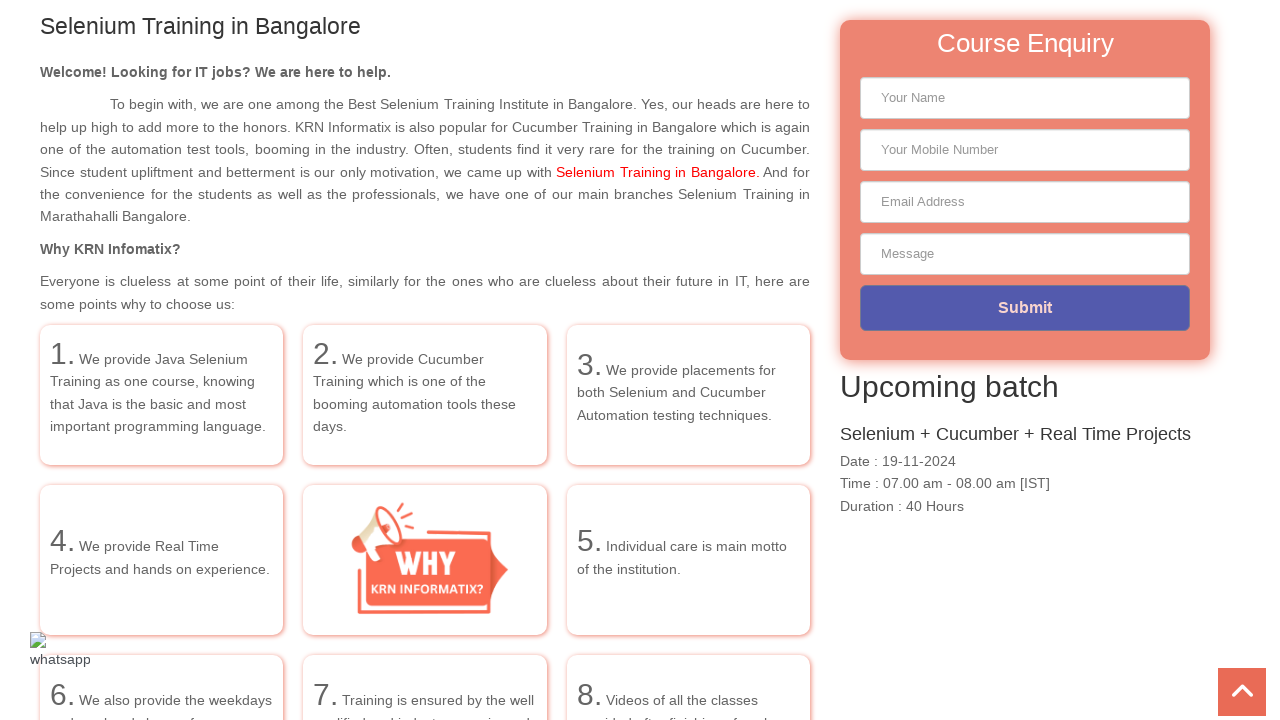

Scrolled down 31 pixels progressively
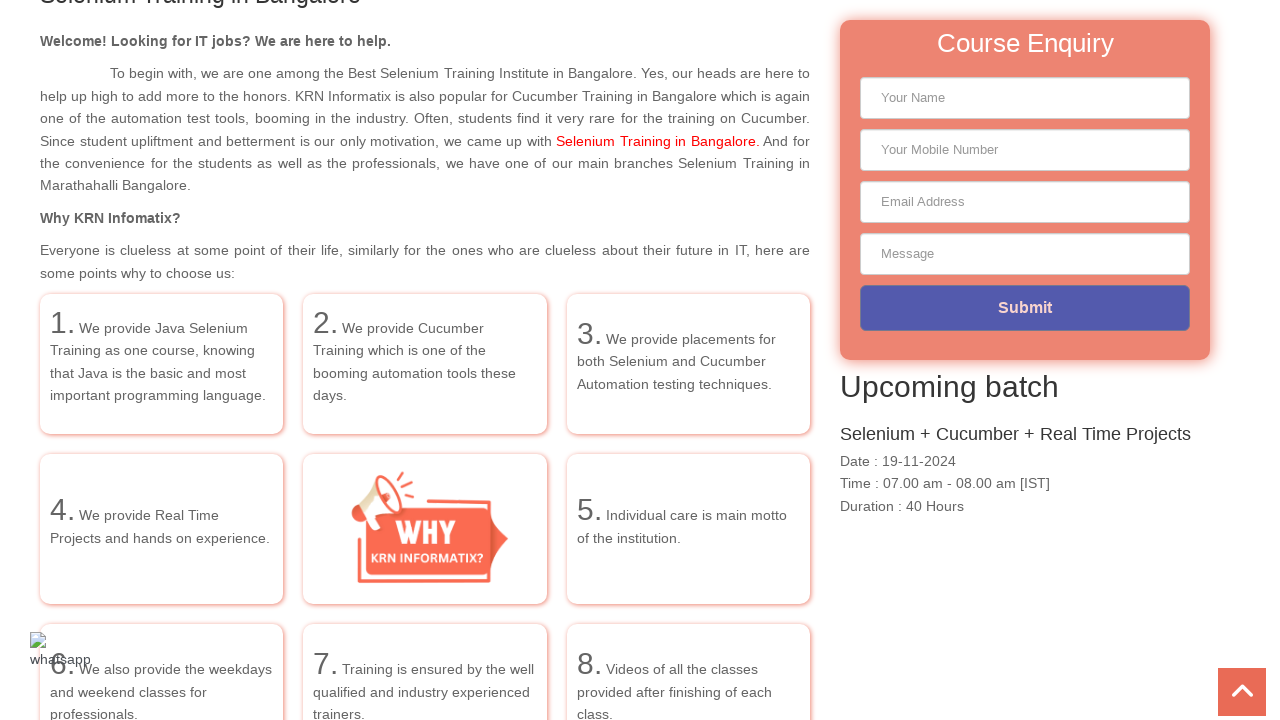

Waited 100ms between progressive scrolls
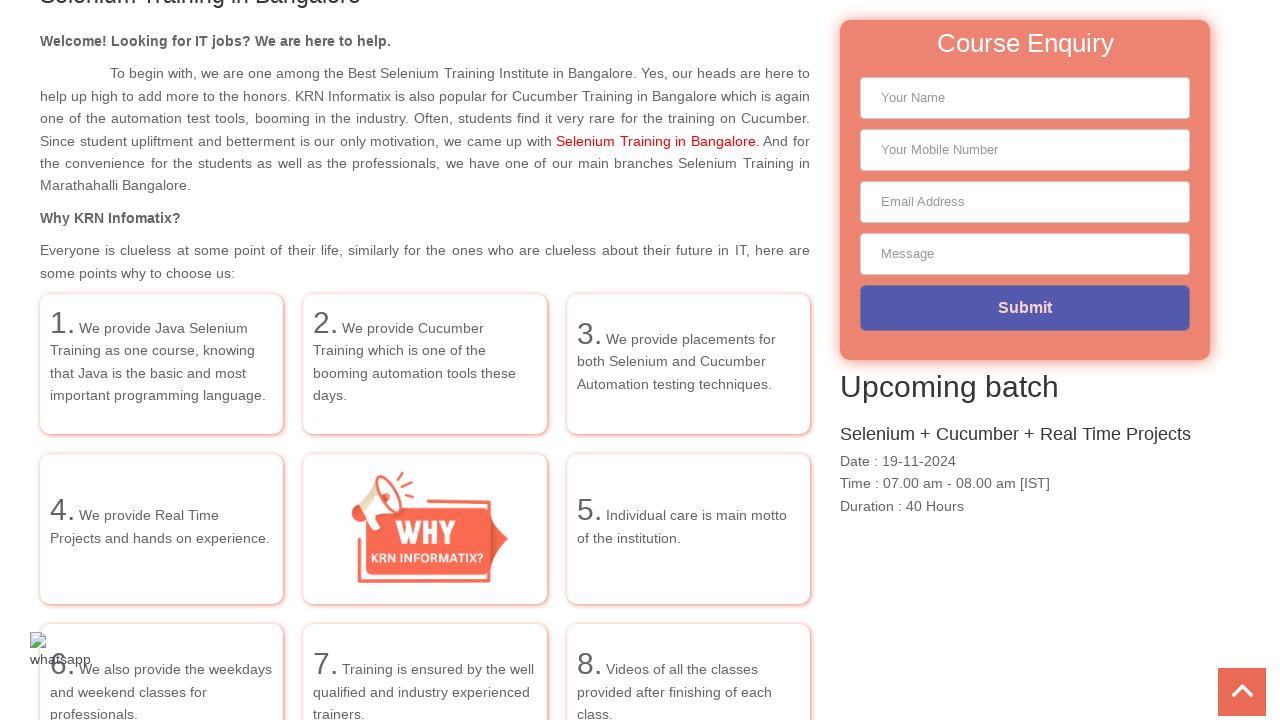

Scrolled down 32 pixels progressively
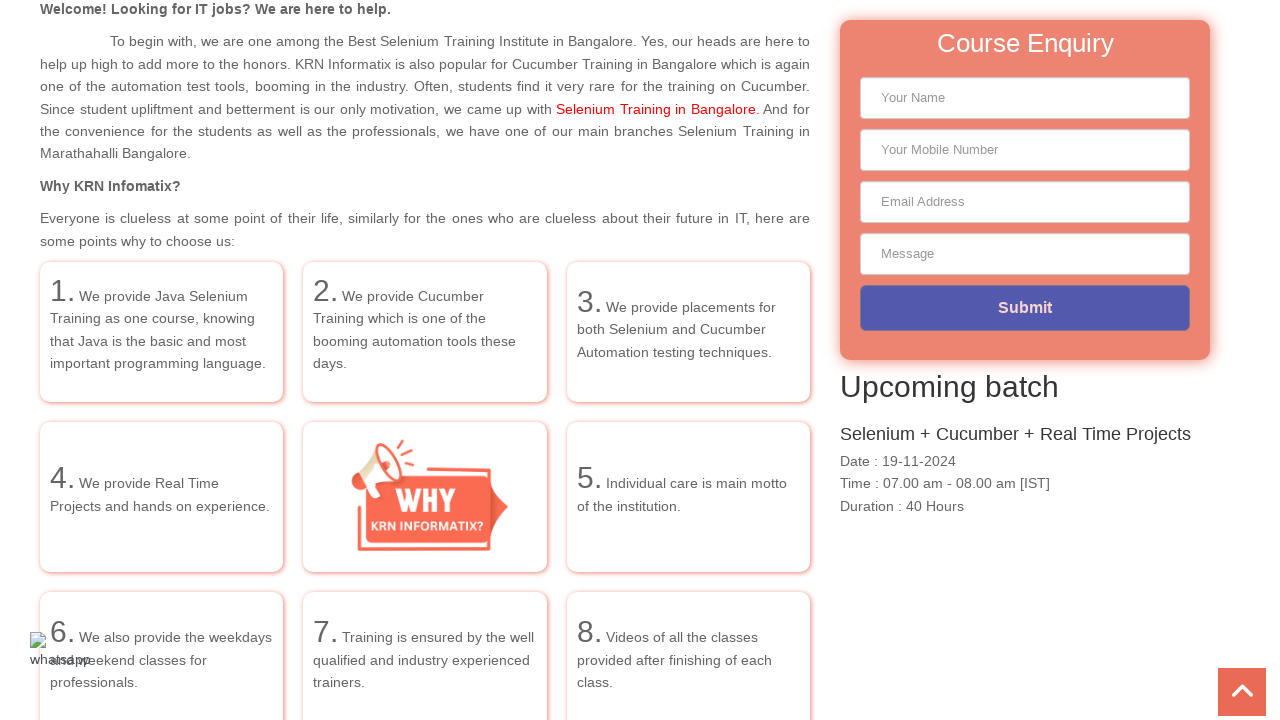

Waited 100ms between progressive scrolls
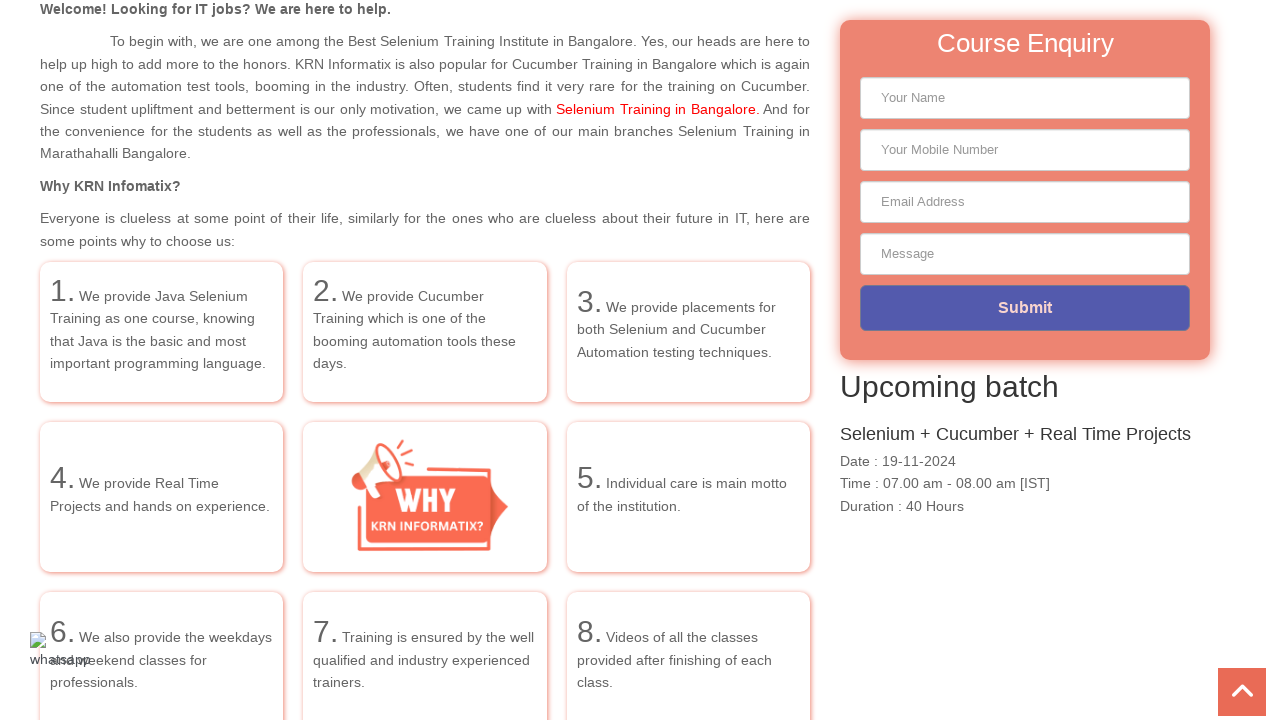

Scrolled down 33 pixels progressively
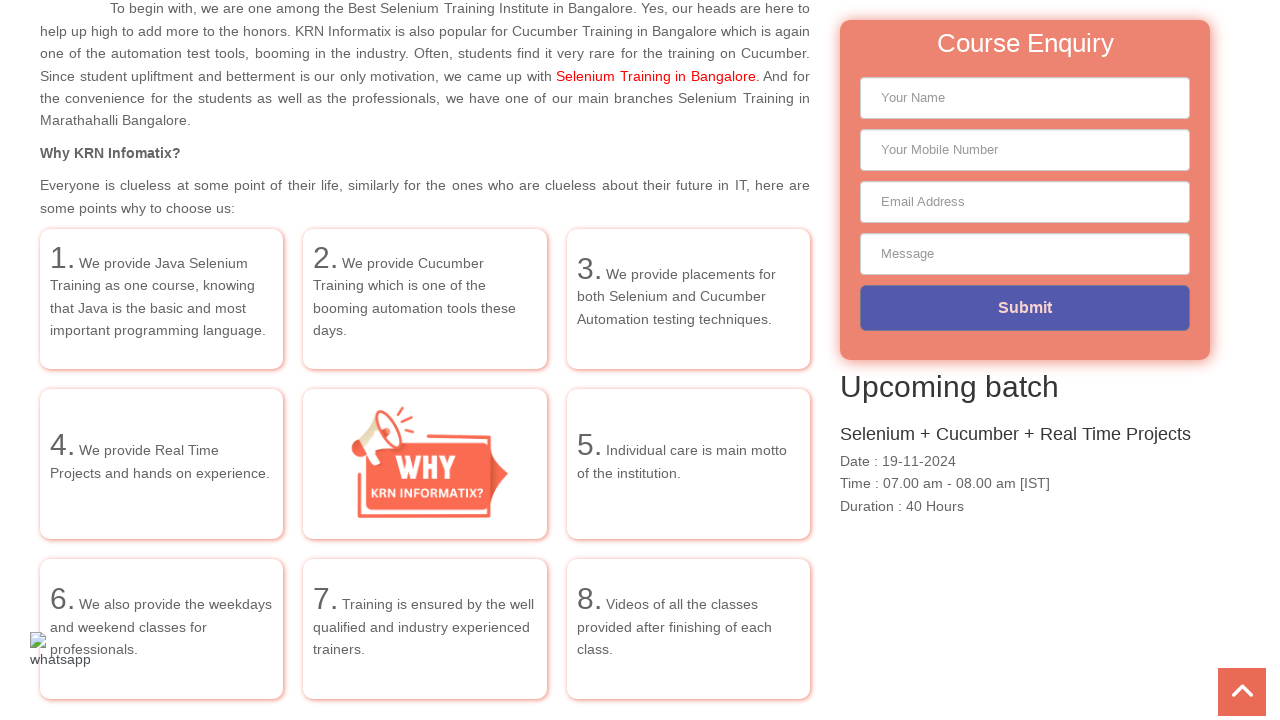

Waited 100ms between progressive scrolls
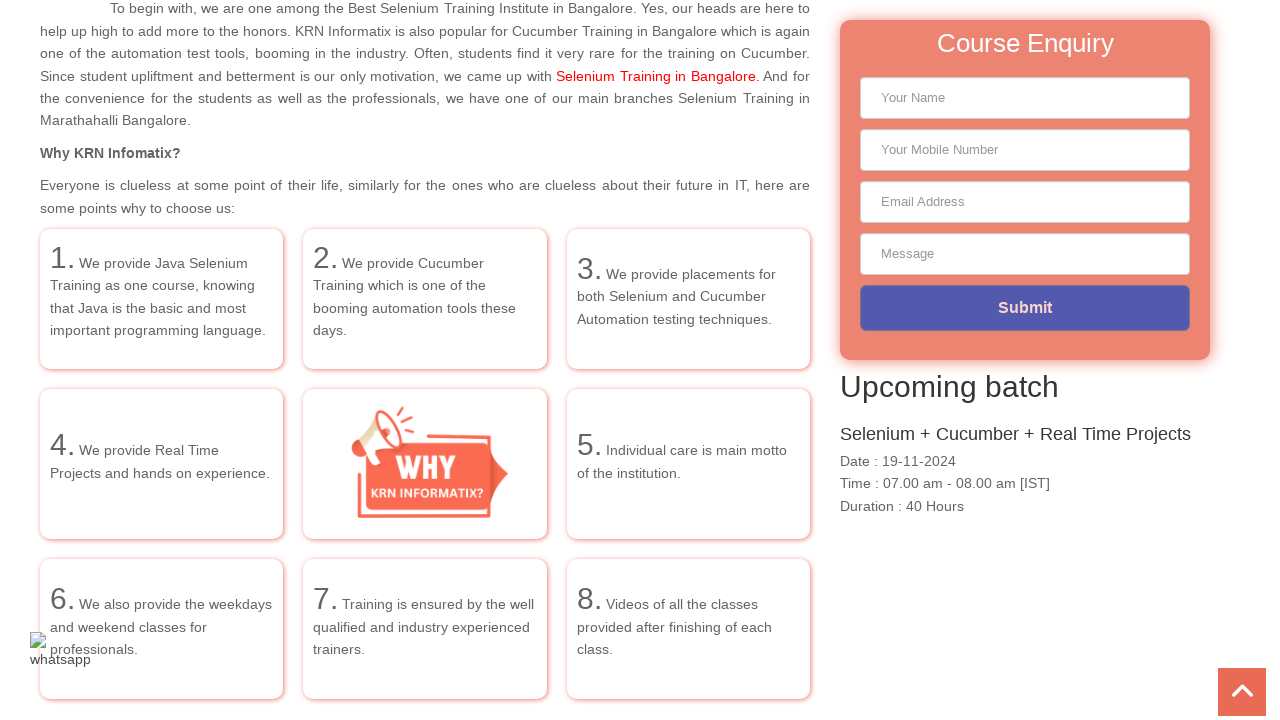

Scrolled down 34 pixels progressively
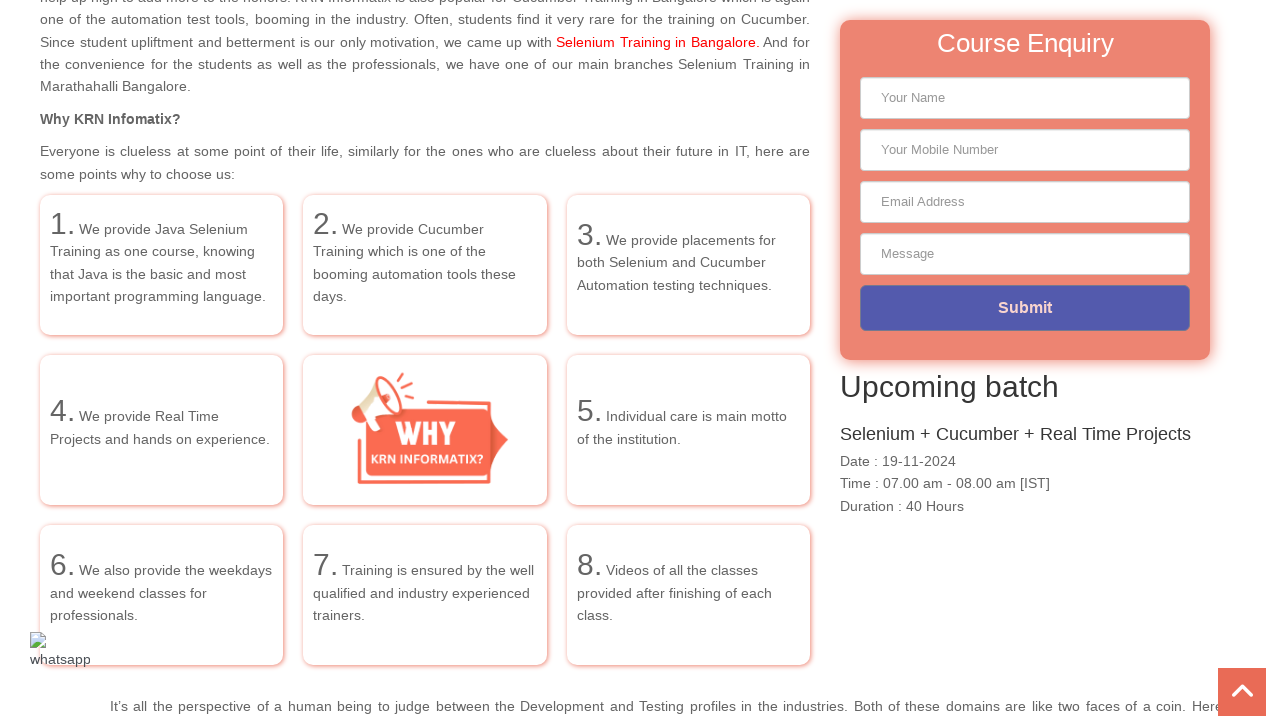

Waited 100ms between progressive scrolls
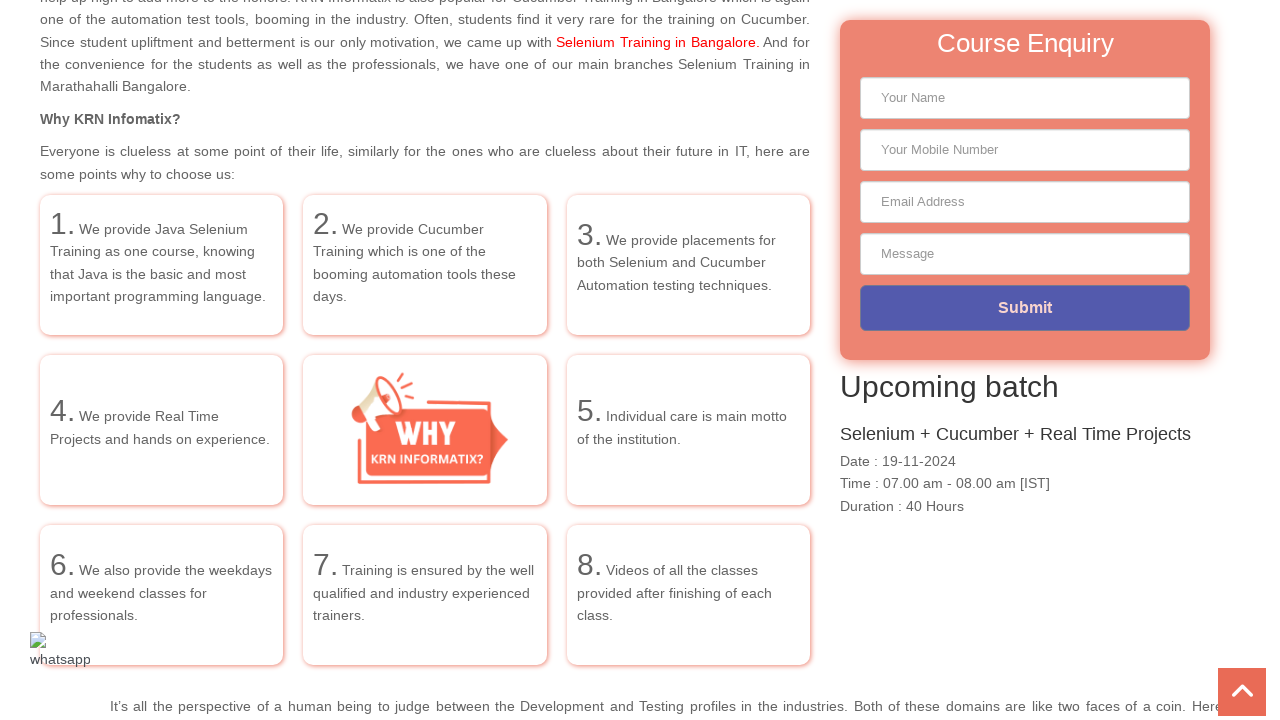

Scrolled down 35 pixels progressively
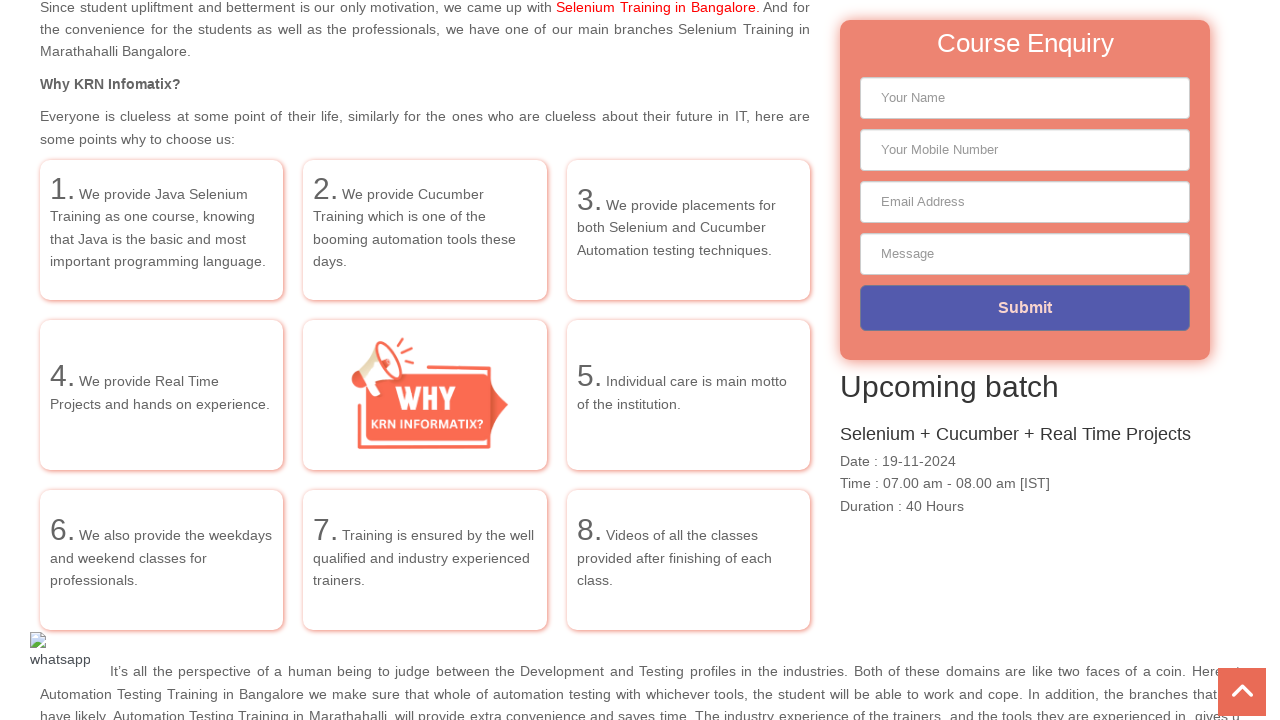

Waited 100ms between progressive scrolls
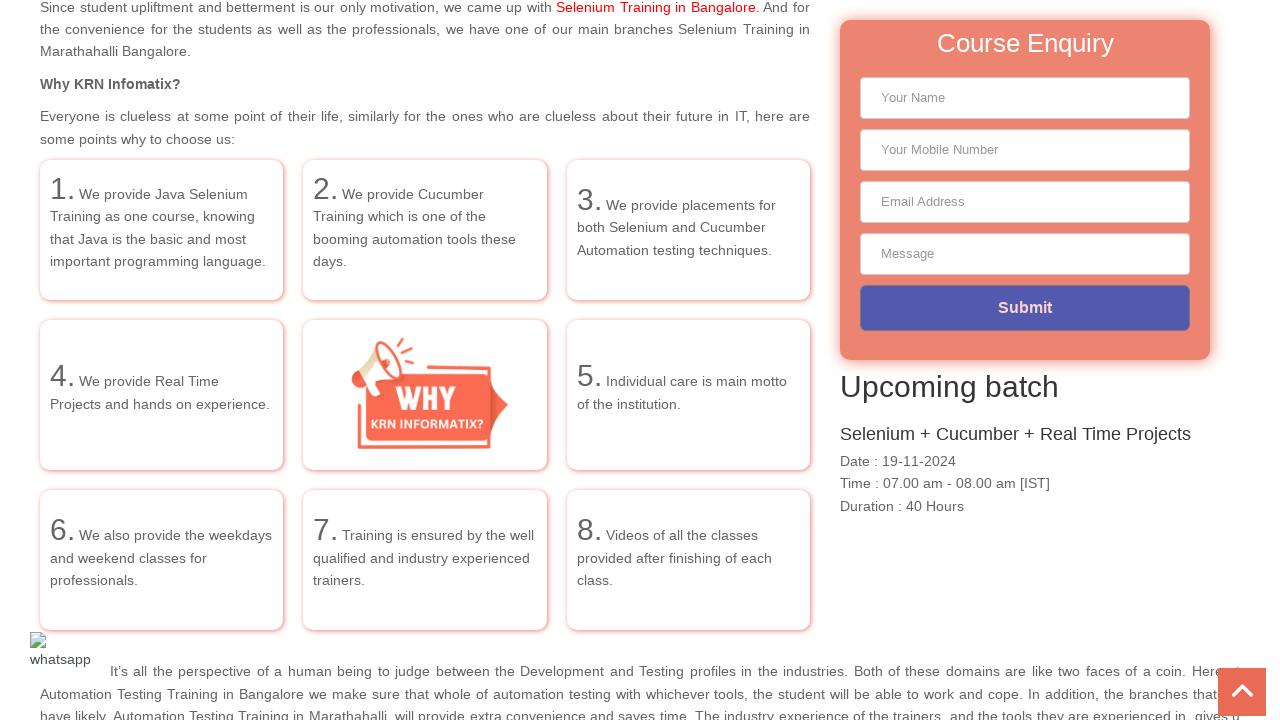

Scrolled down 36 pixels progressively
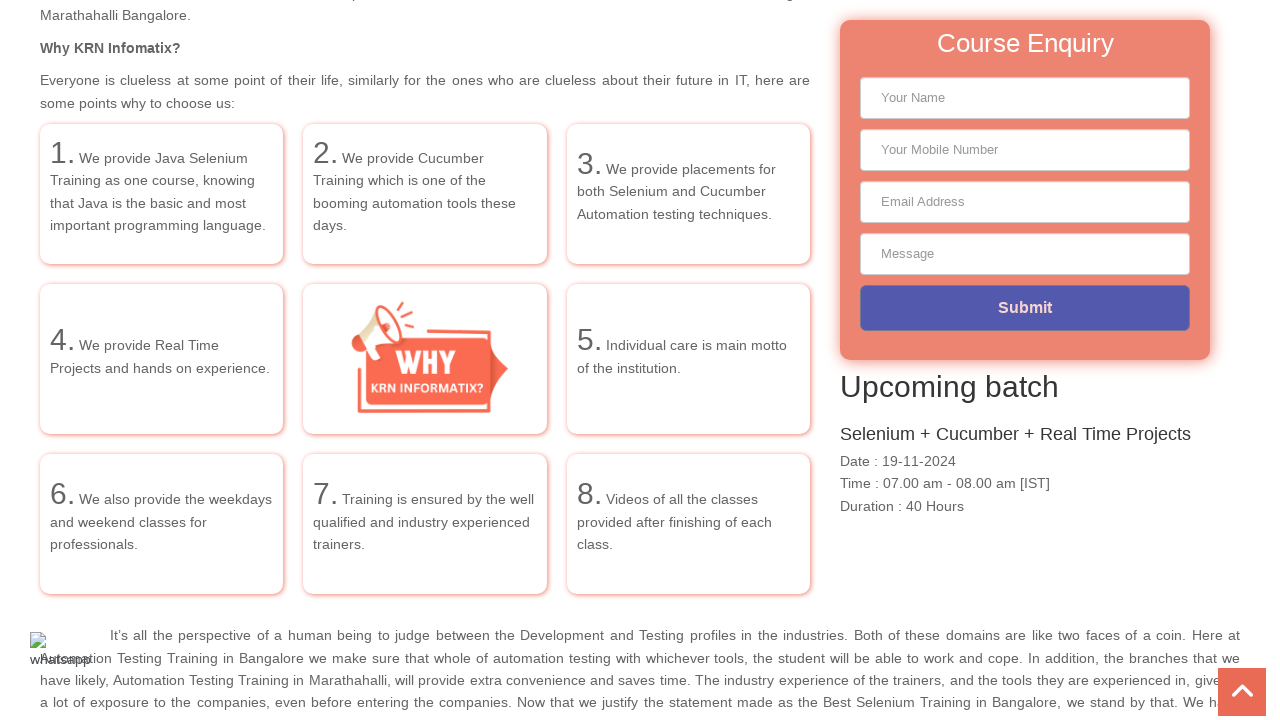

Waited 100ms between progressive scrolls
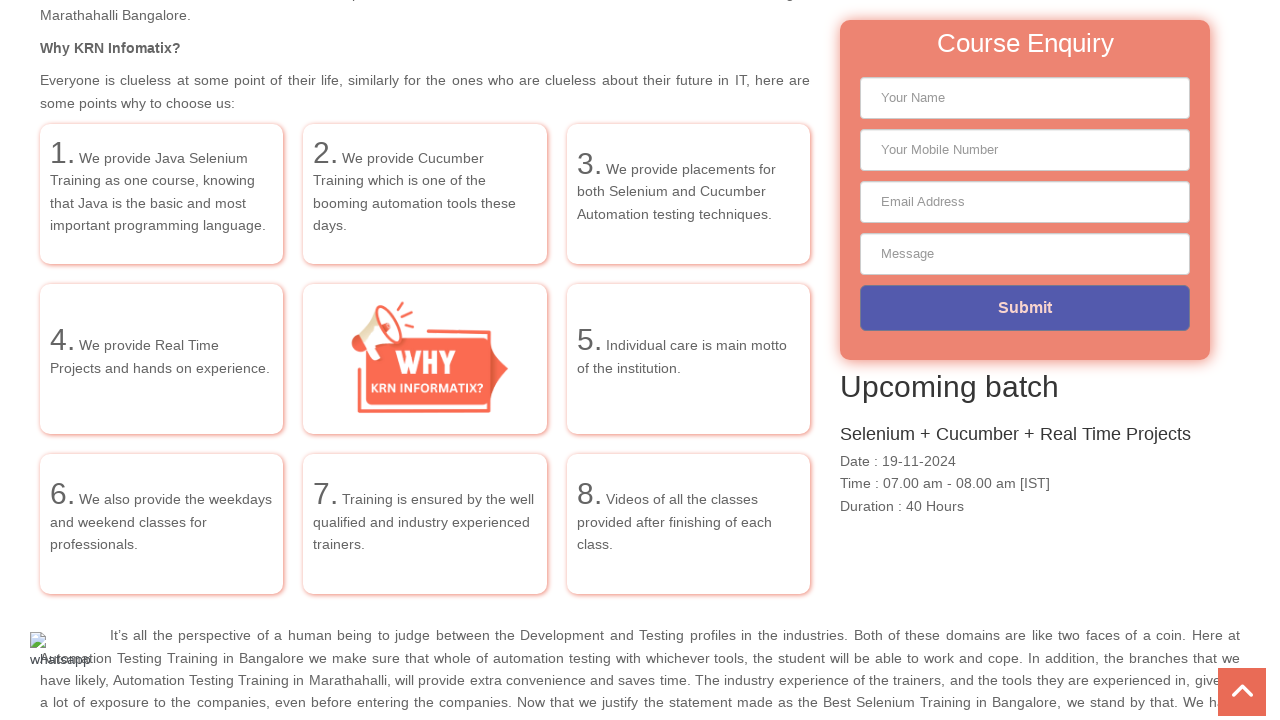

Scrolled down 37 pixels progressively
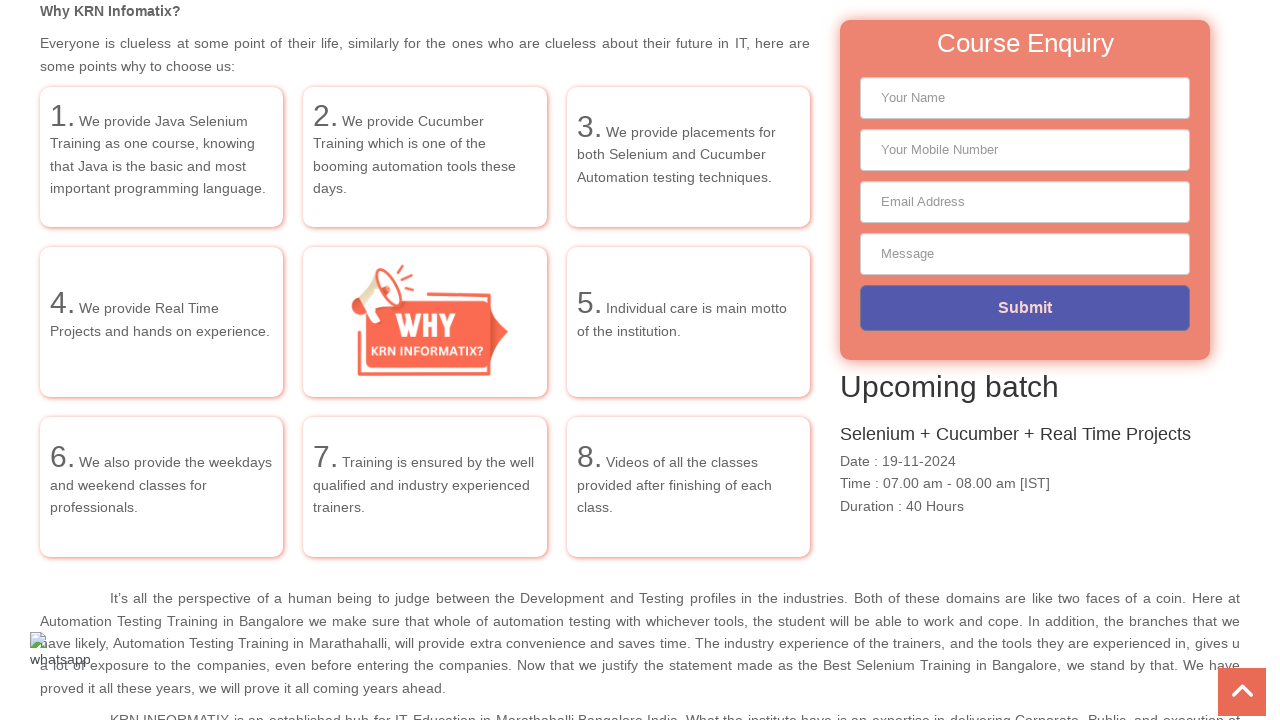

Waited 100ms between progressive scrolls
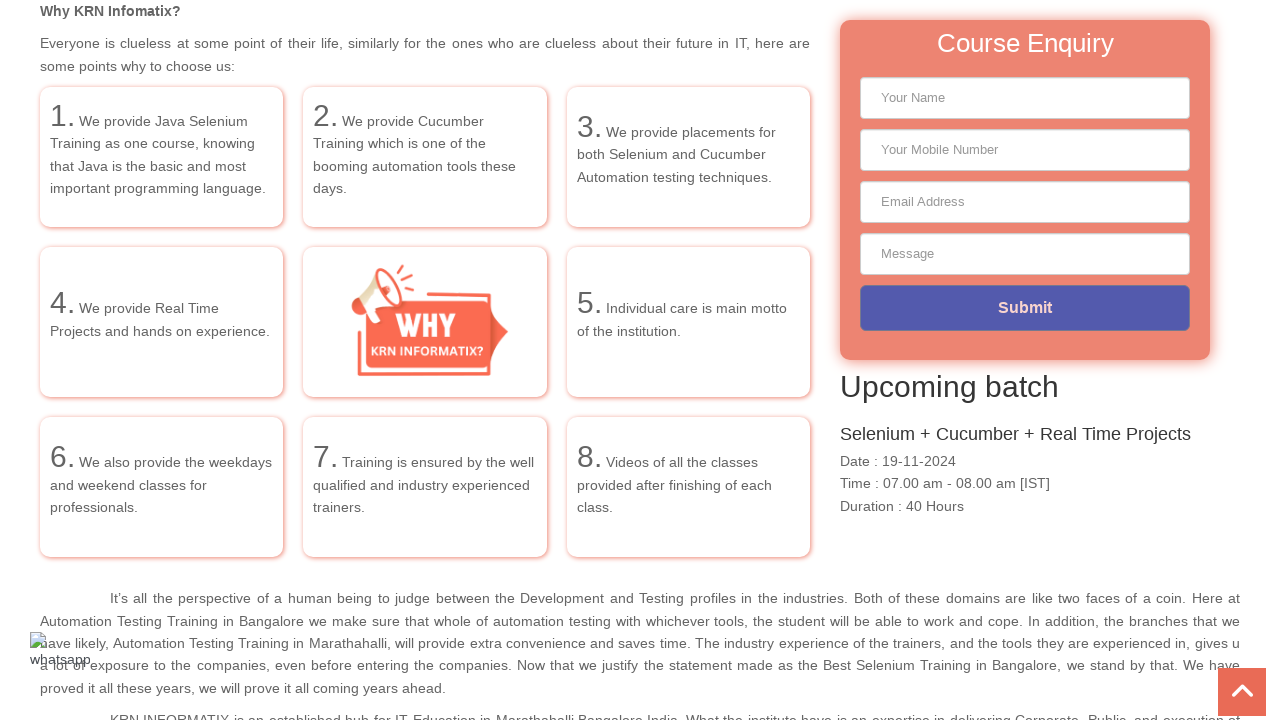

Scrolled down 38 pixels progressively
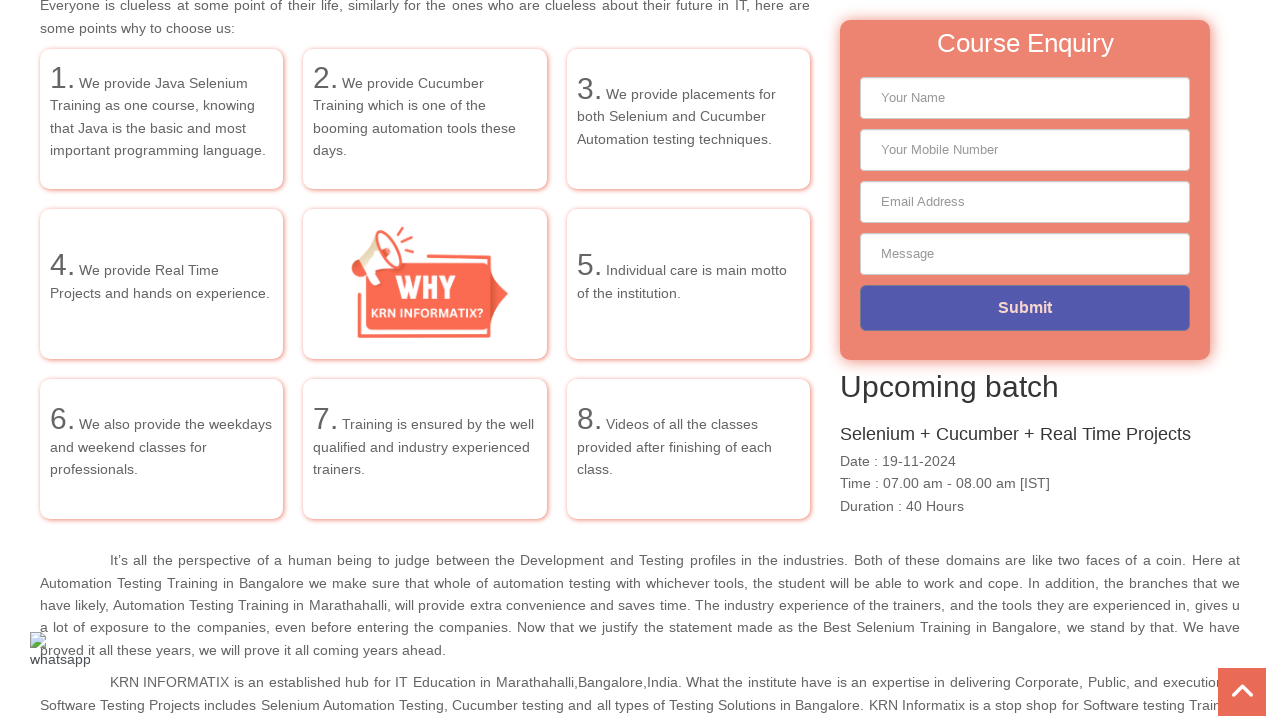

Waited 100ms between progressive scrolls
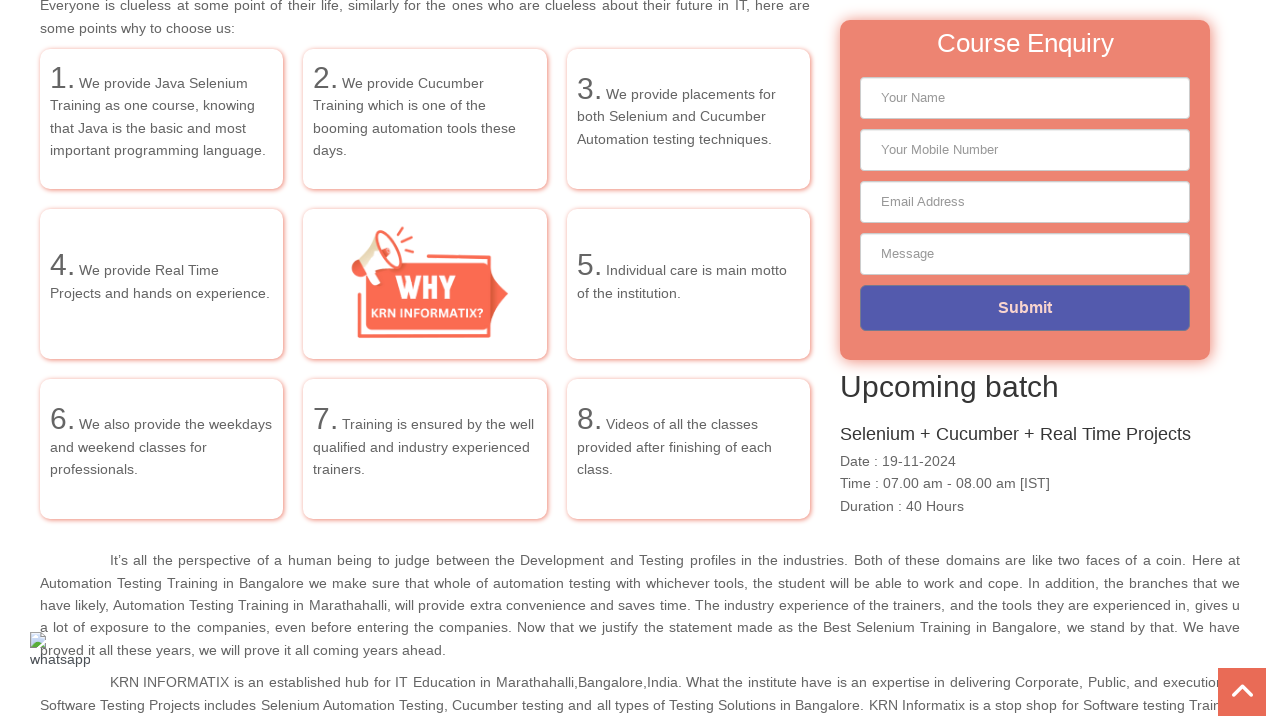

Scrolled down 39 pixels progressively
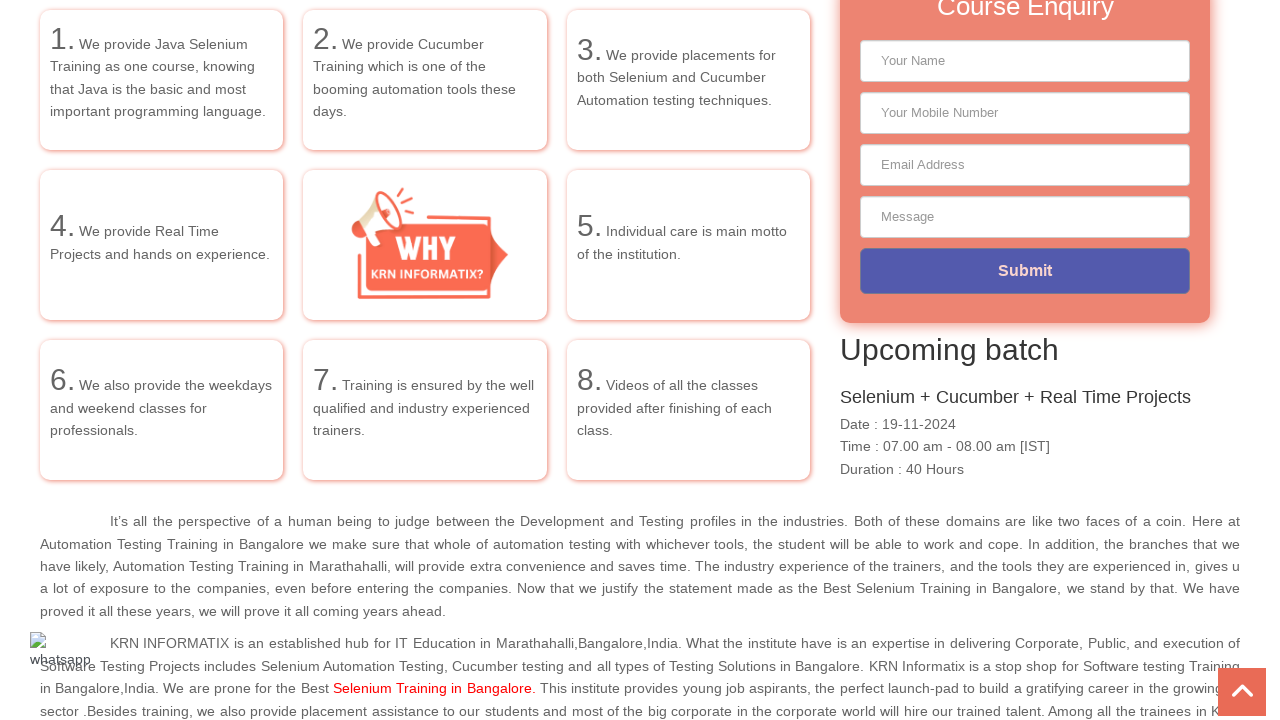

Waited 100ms between progressive scrolls
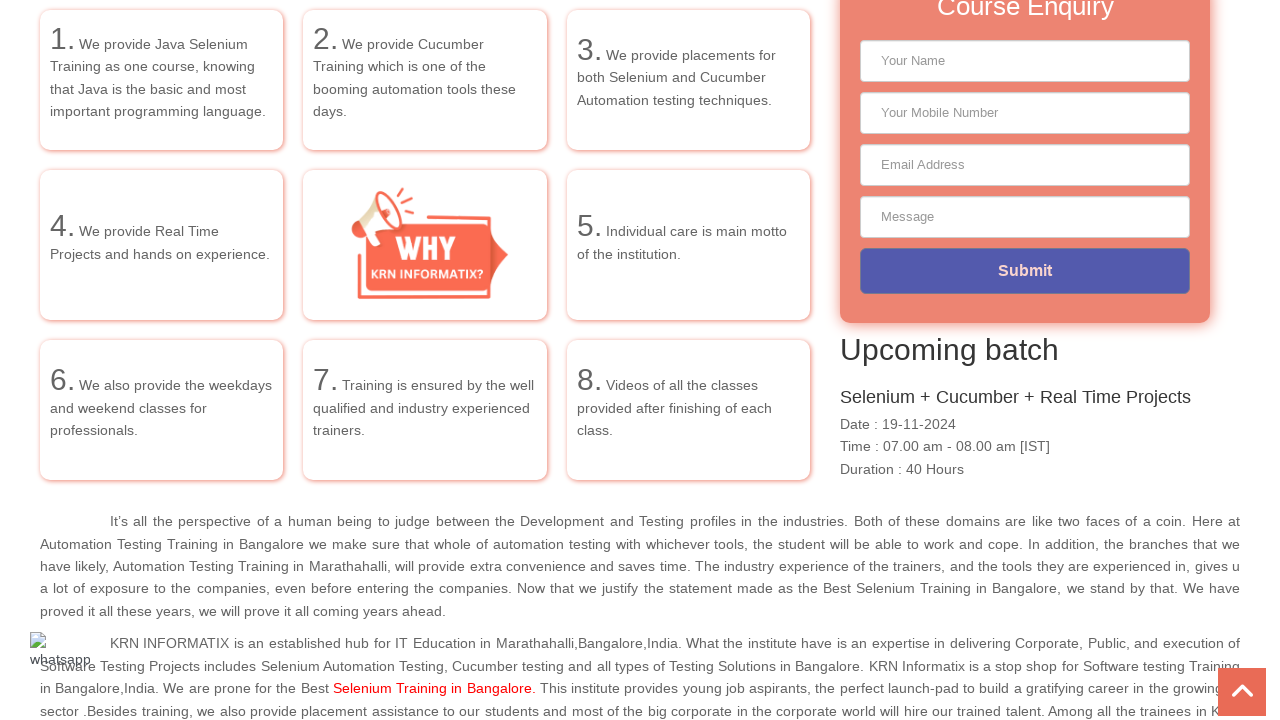

Scrolled down 40 pixels progressively
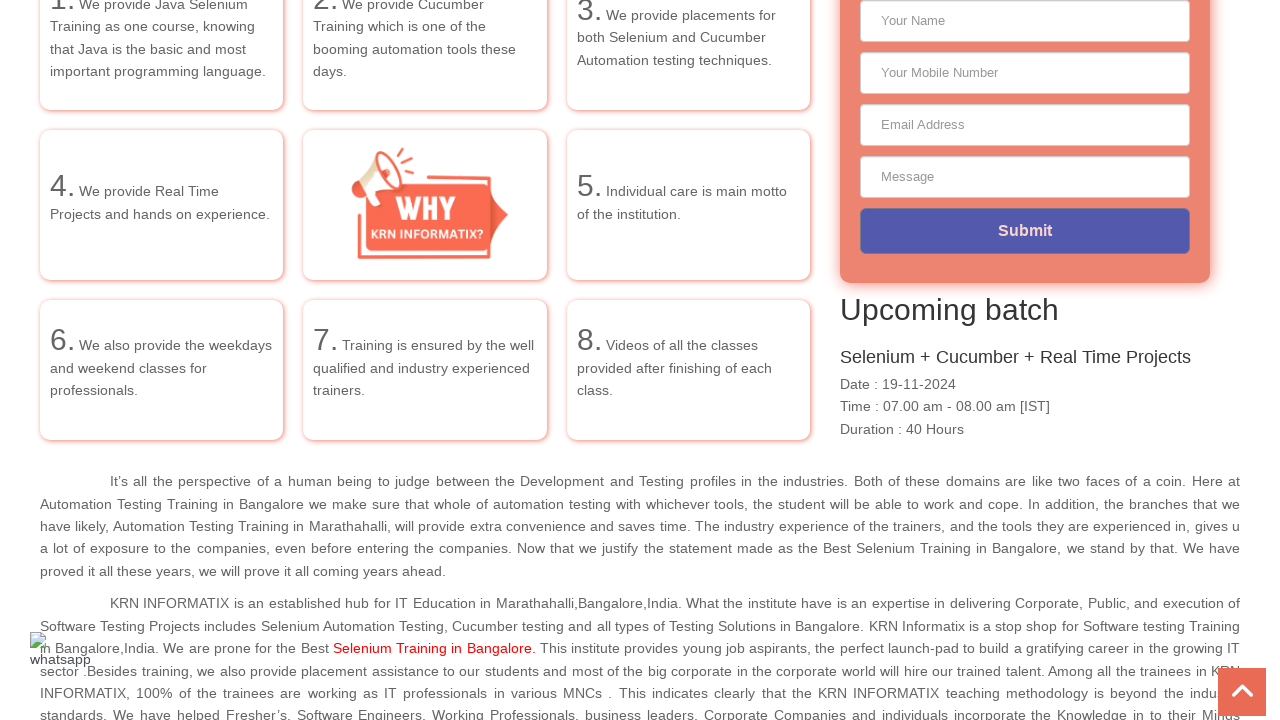

Waited 100ms between progressive scrolls
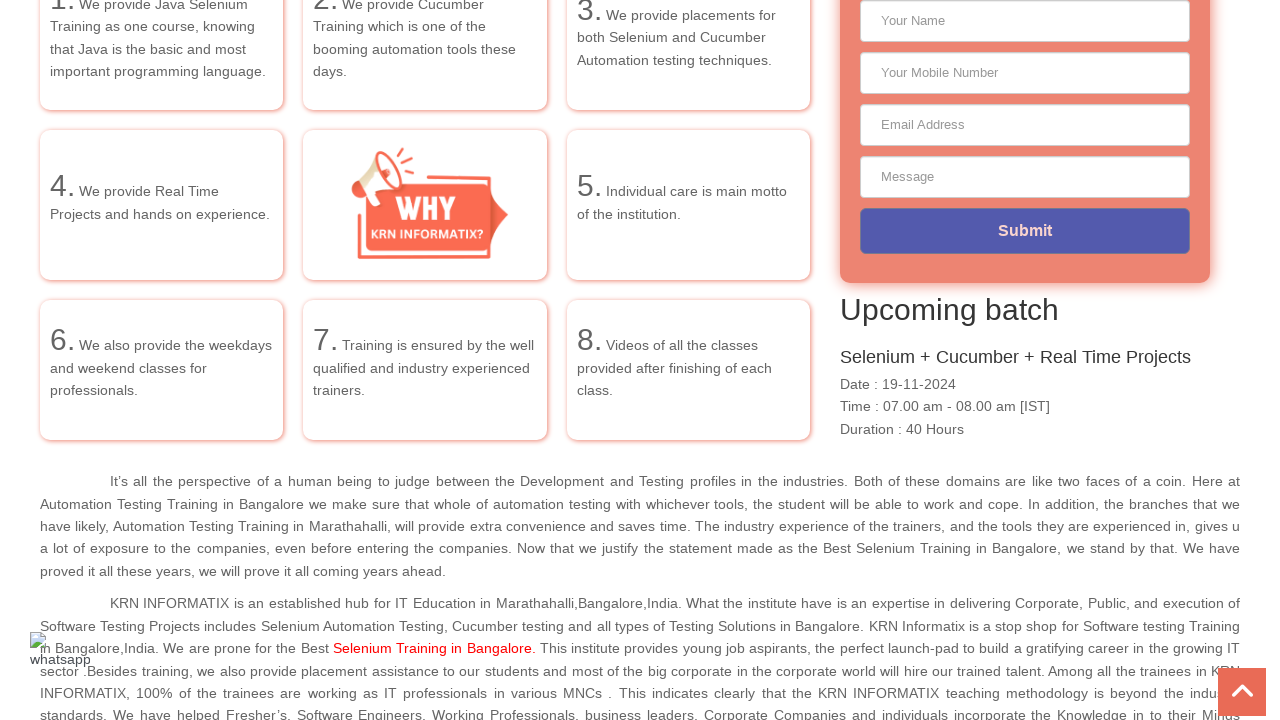

Scrolled down 41 pixels progressively
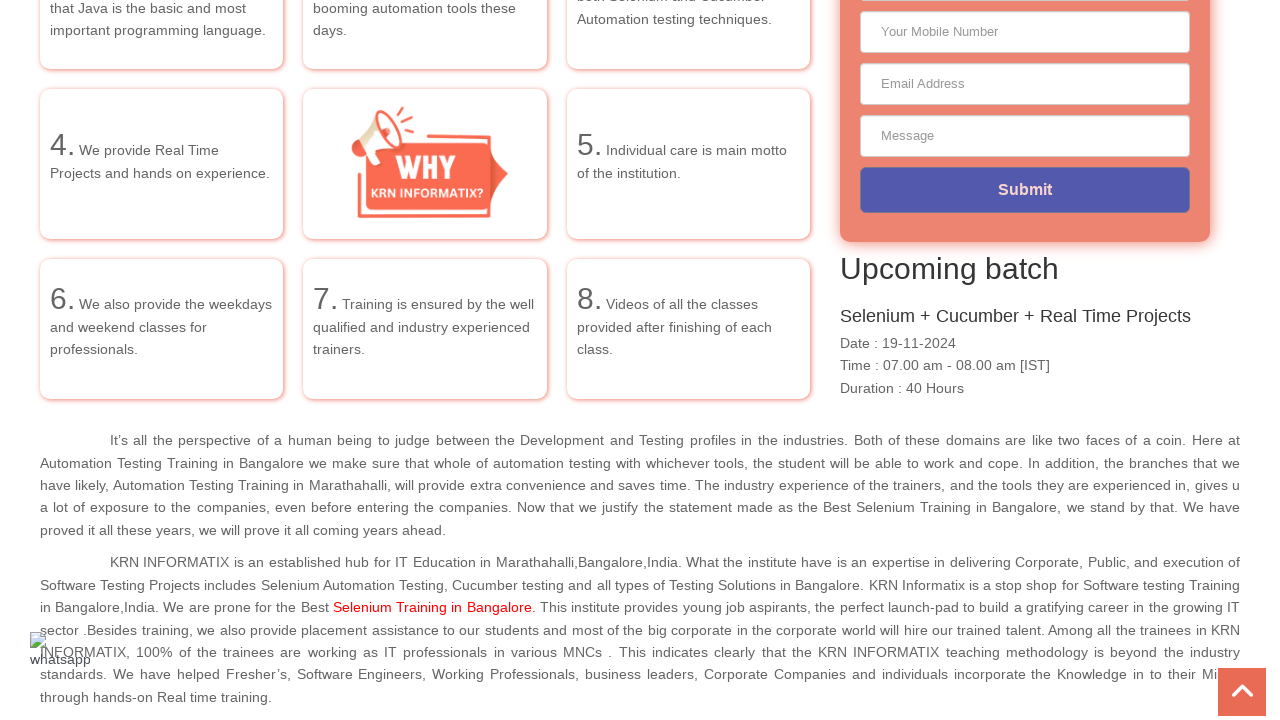

Waited 100ms between progressive scrolls
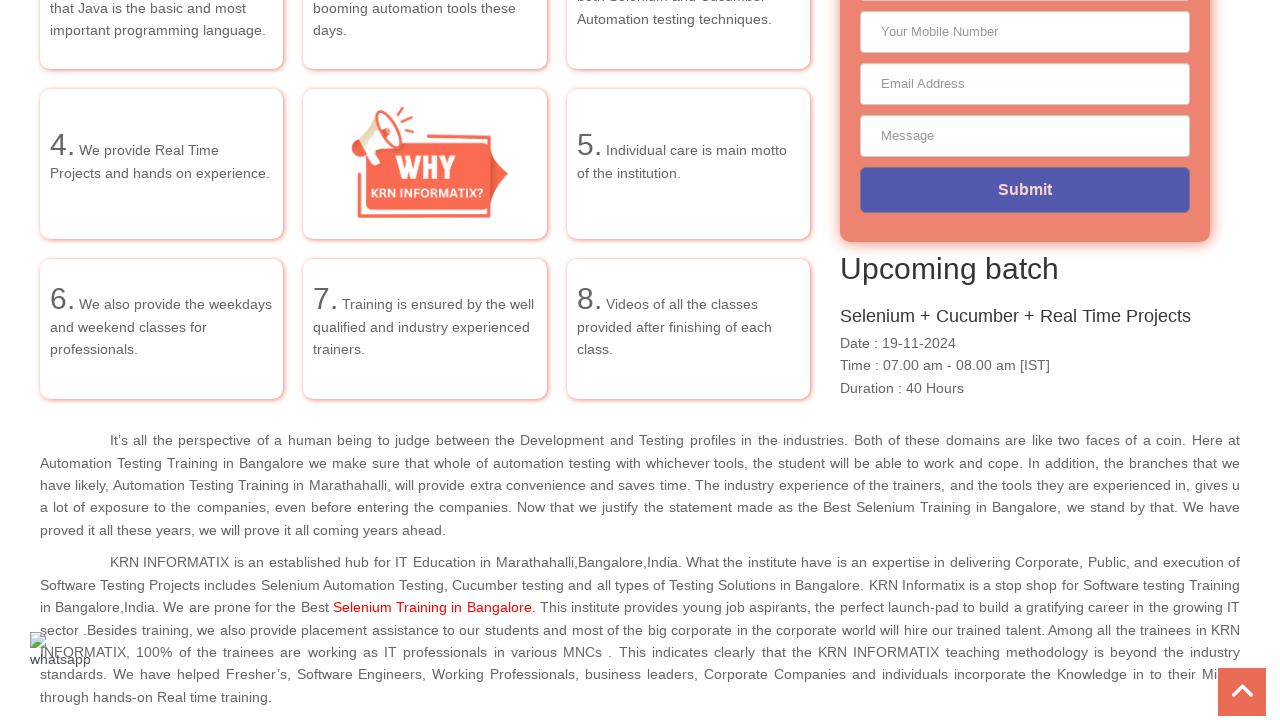

Scrolled down 42 pixels progressively
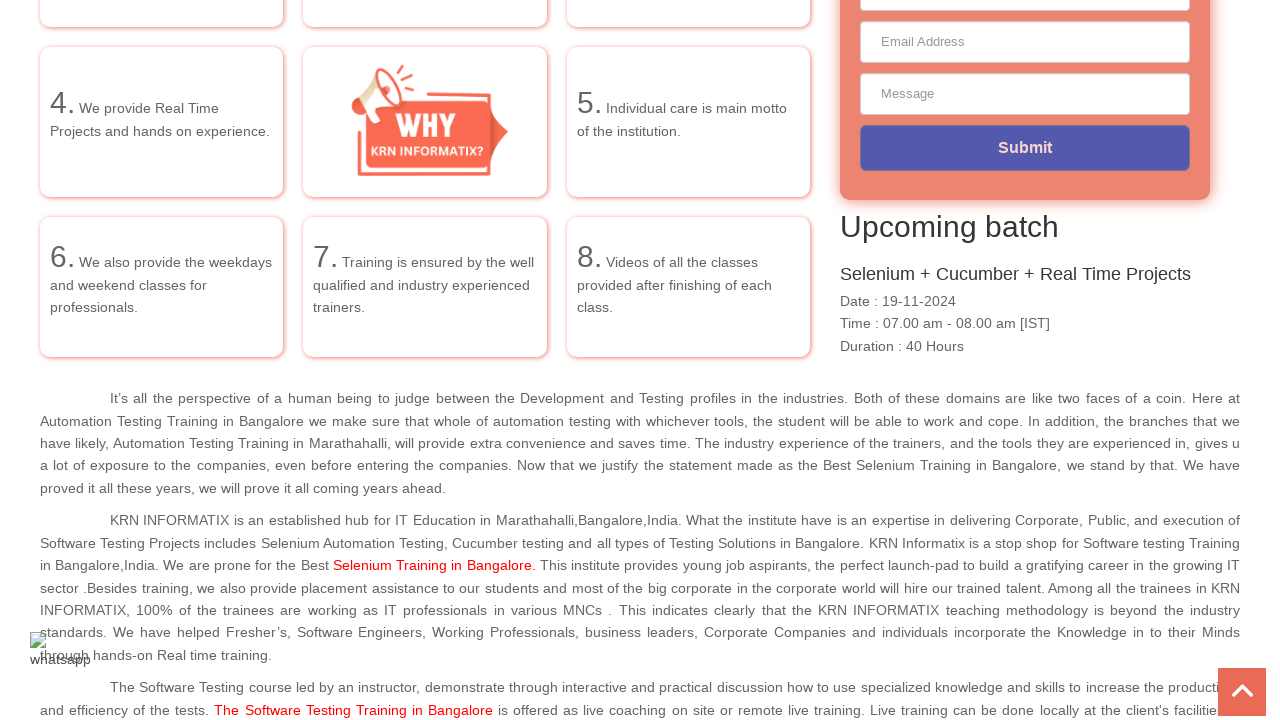

Waited 100ms between progressive scrolls
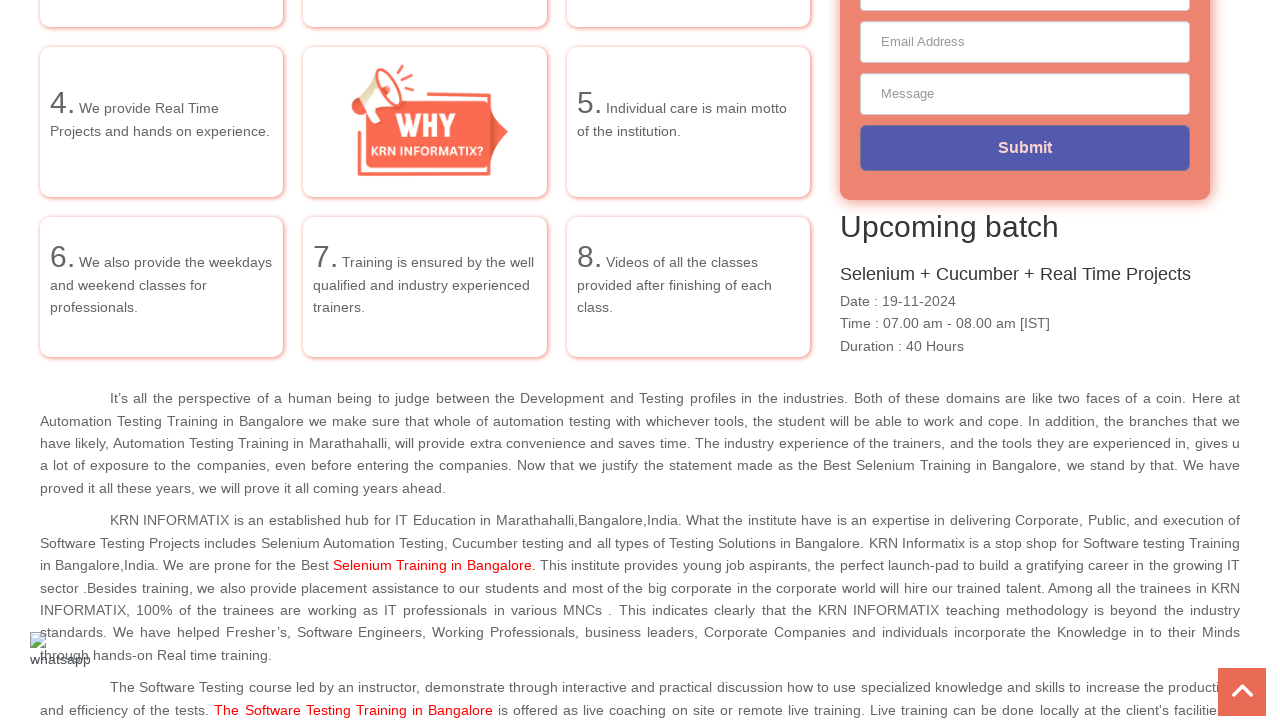

Scrolled down 43 pixels progressively
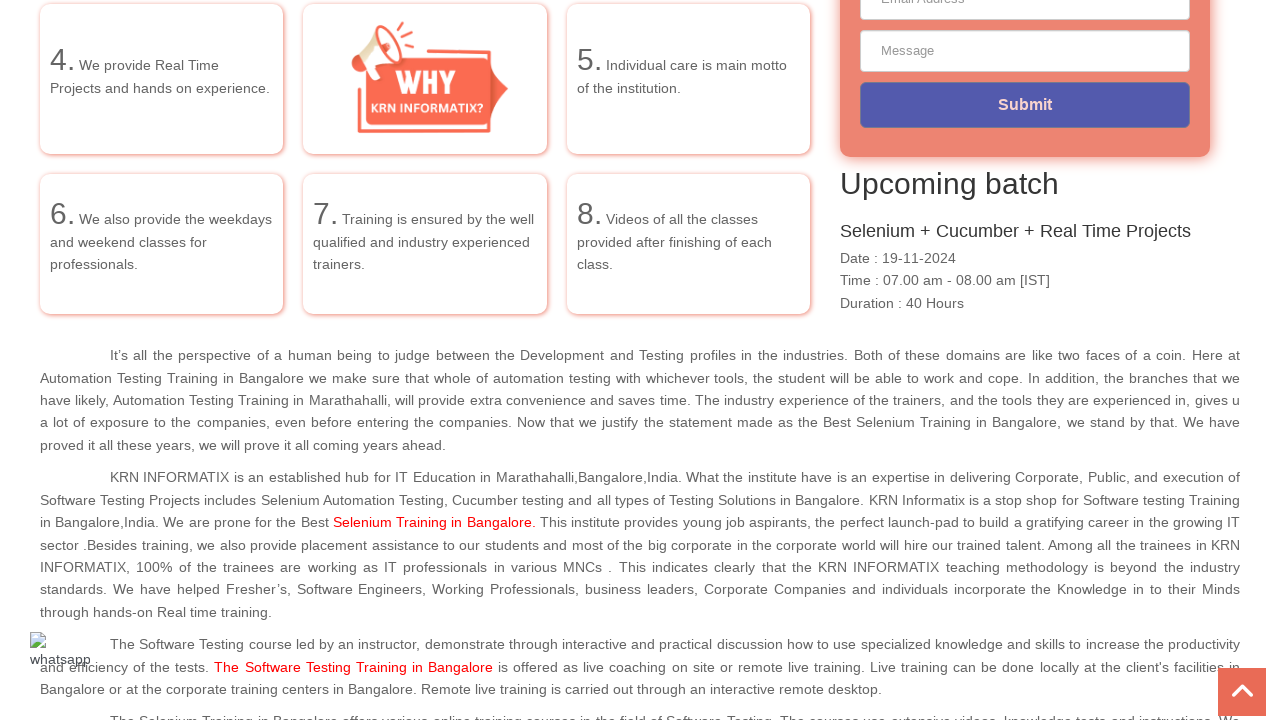

Waited 100ms between progressive scrolls
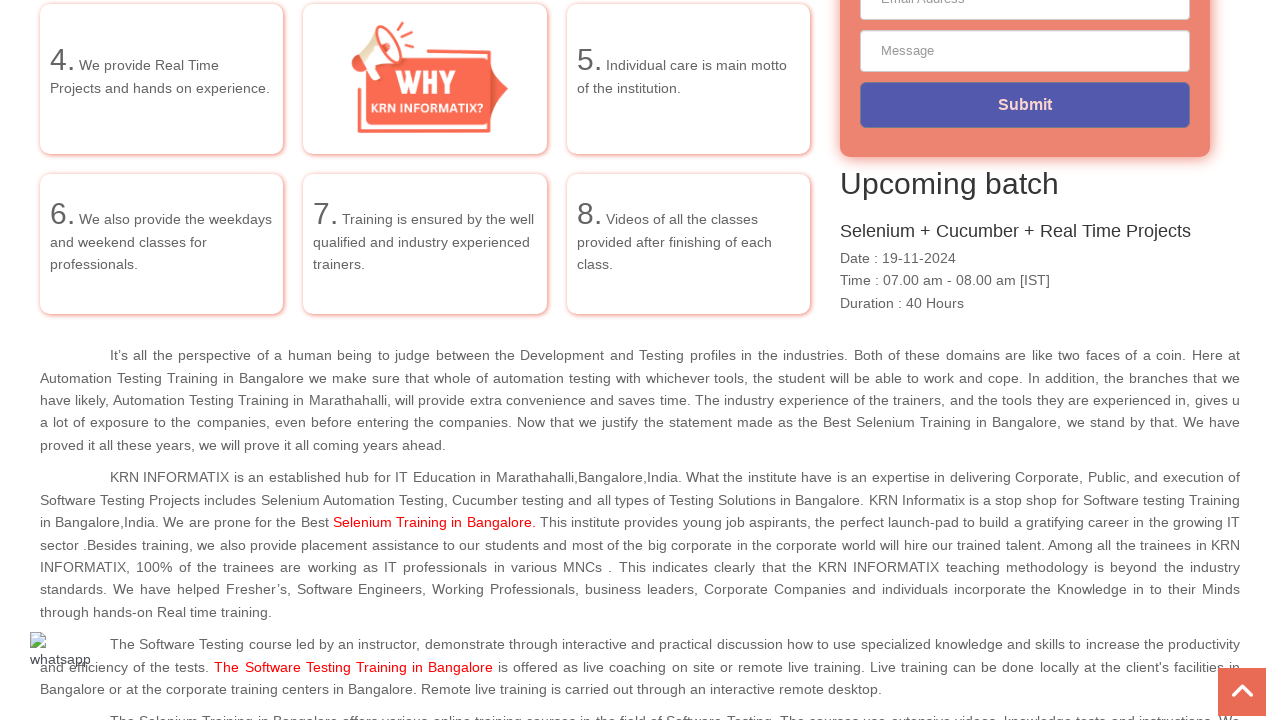

Scrolled down 44 pixels progressively
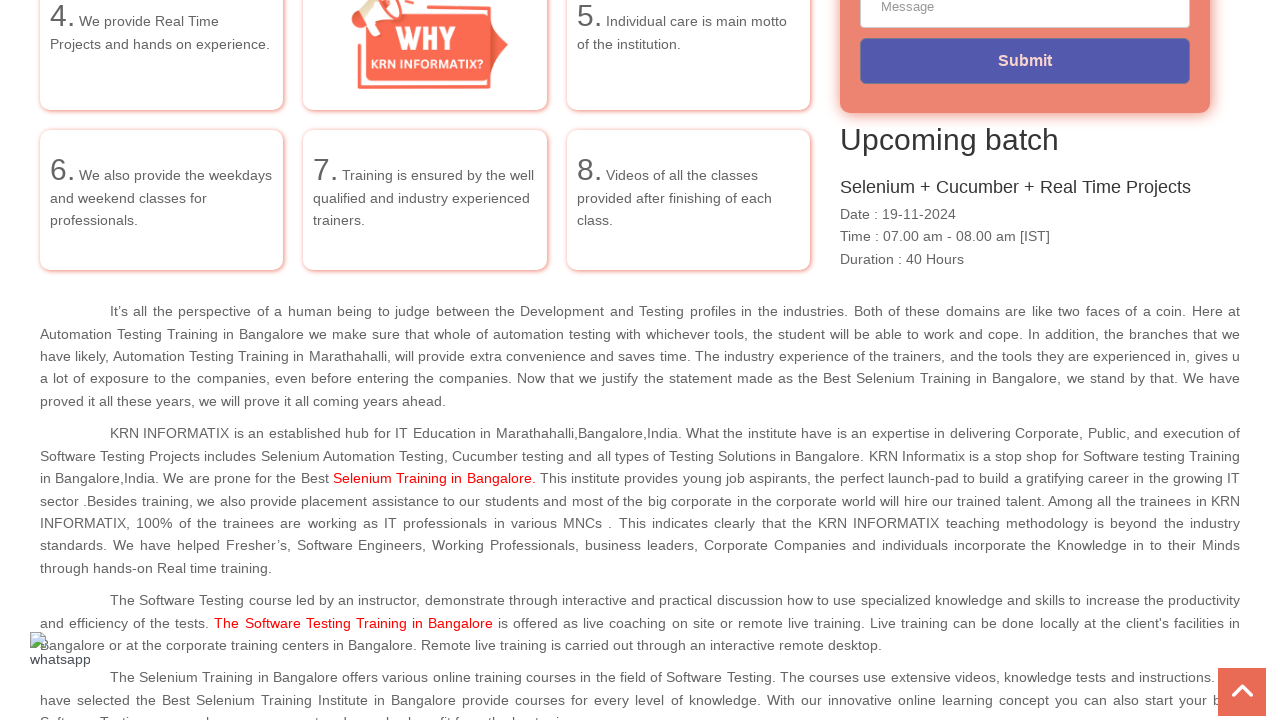

Waited 100ms between progressive scrolls
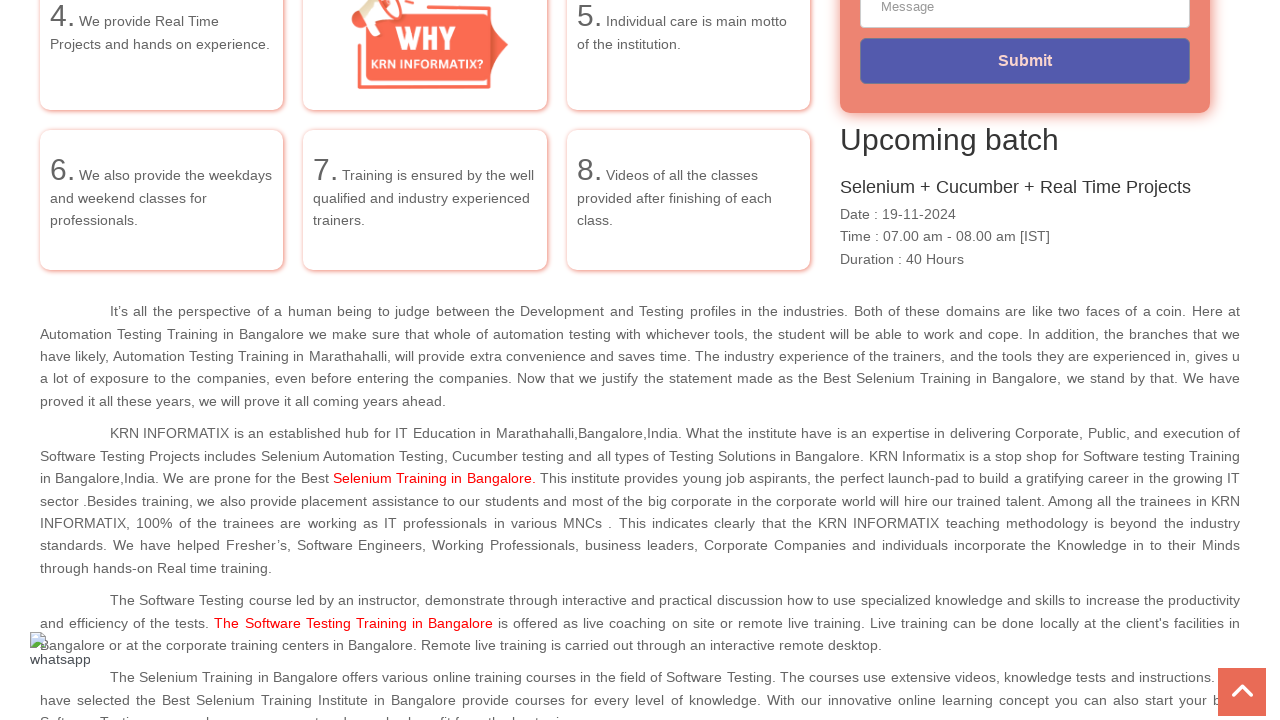

Scrolled down 45 pixels progressively
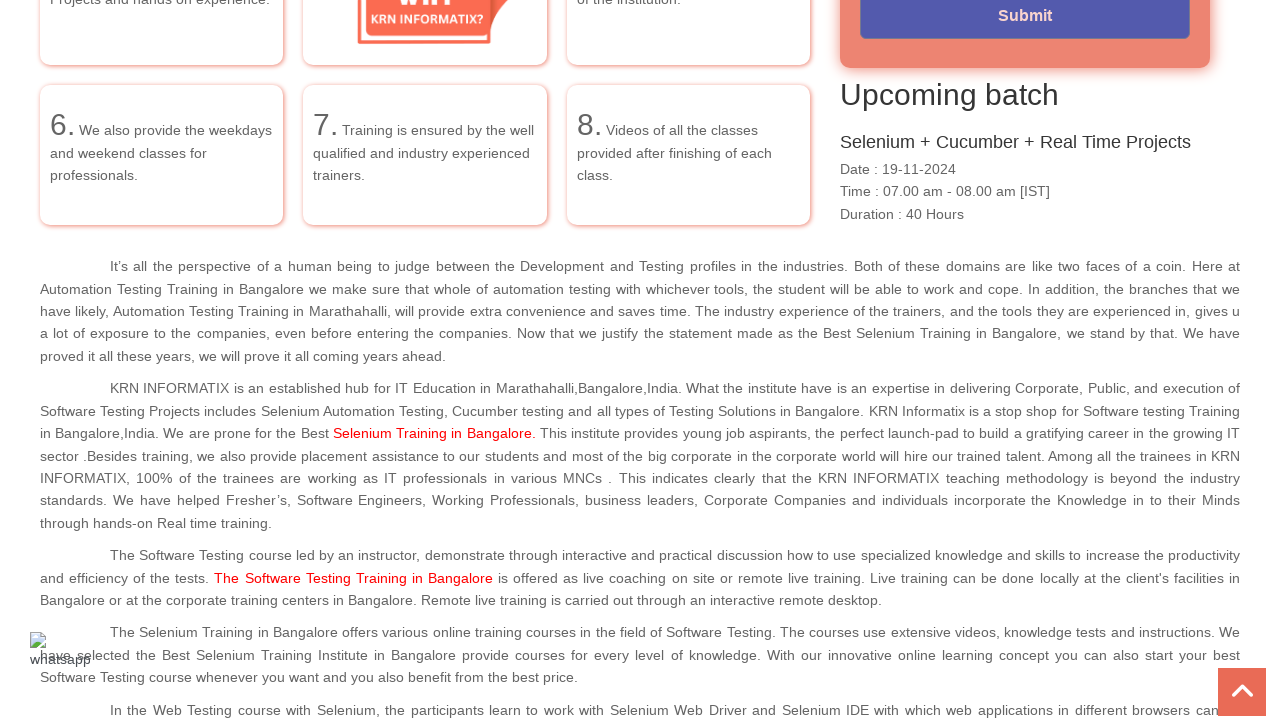

Waited 100ms between progressive scrolls
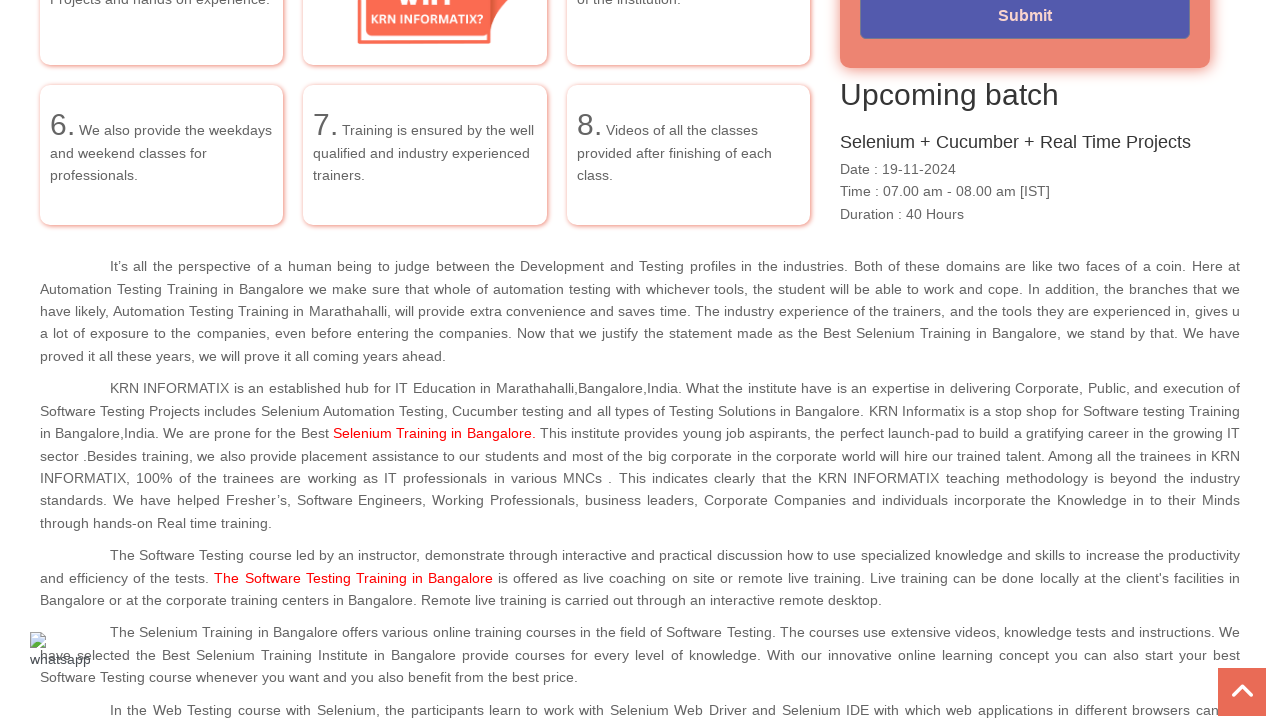

Scrolled down 46 pixels progressively
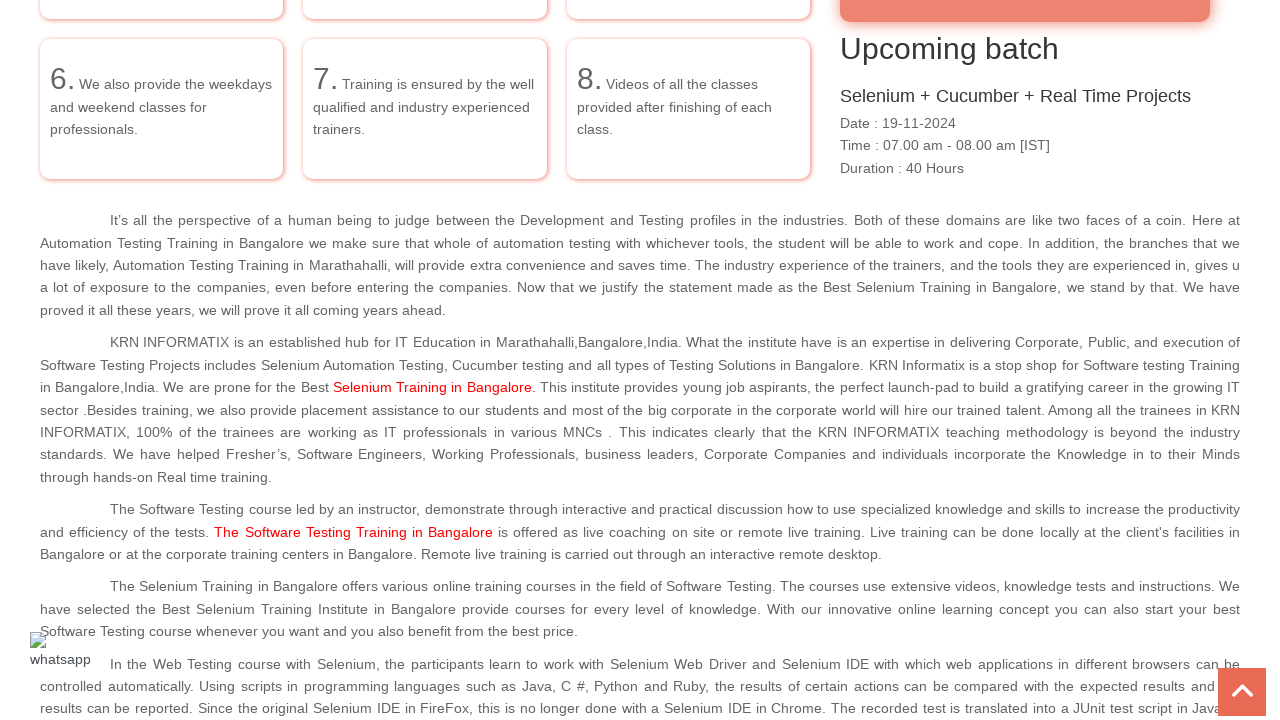

Waited 100ms between progressive scrolls
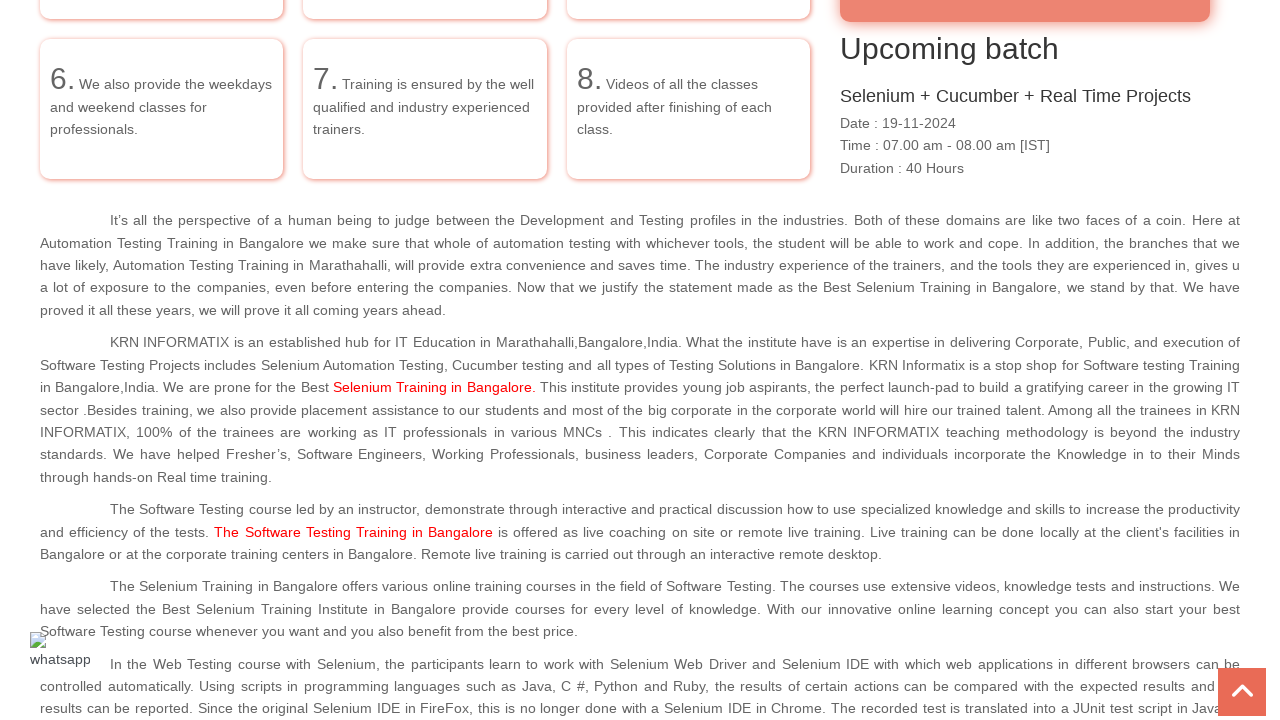

Scrolled down 47 pixels progressively
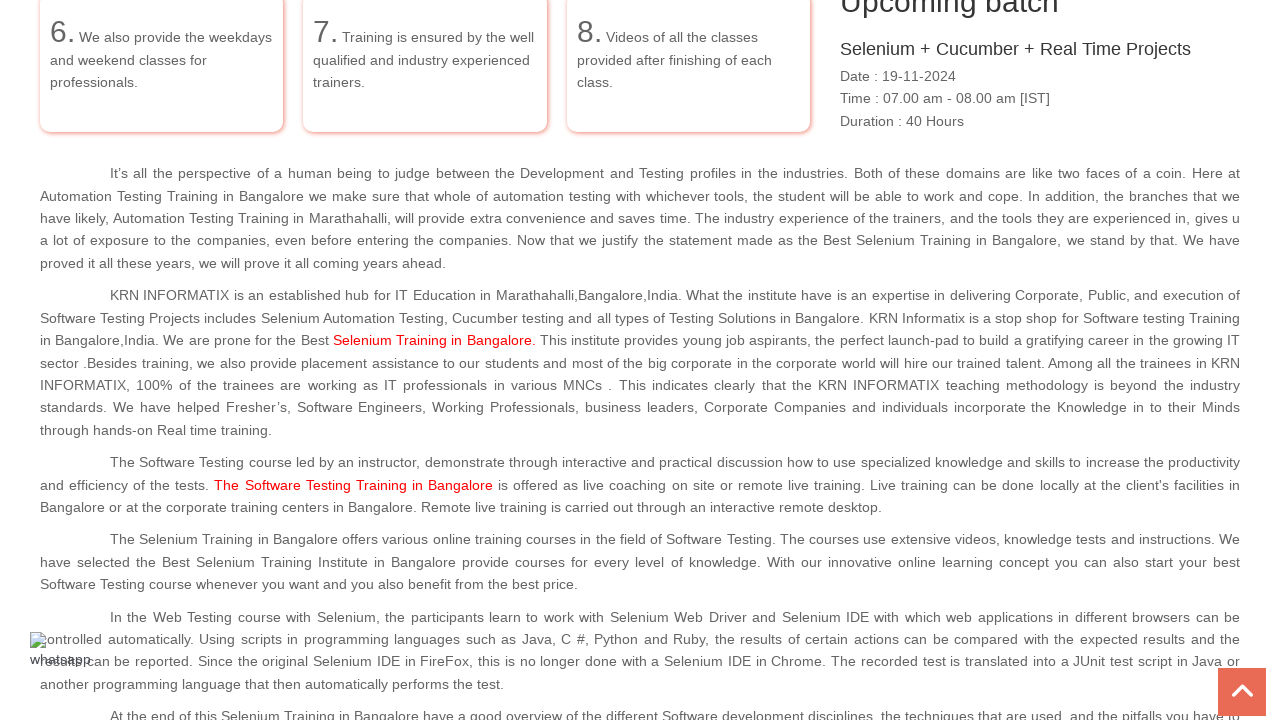

Waited 100ms between progressive scrolls
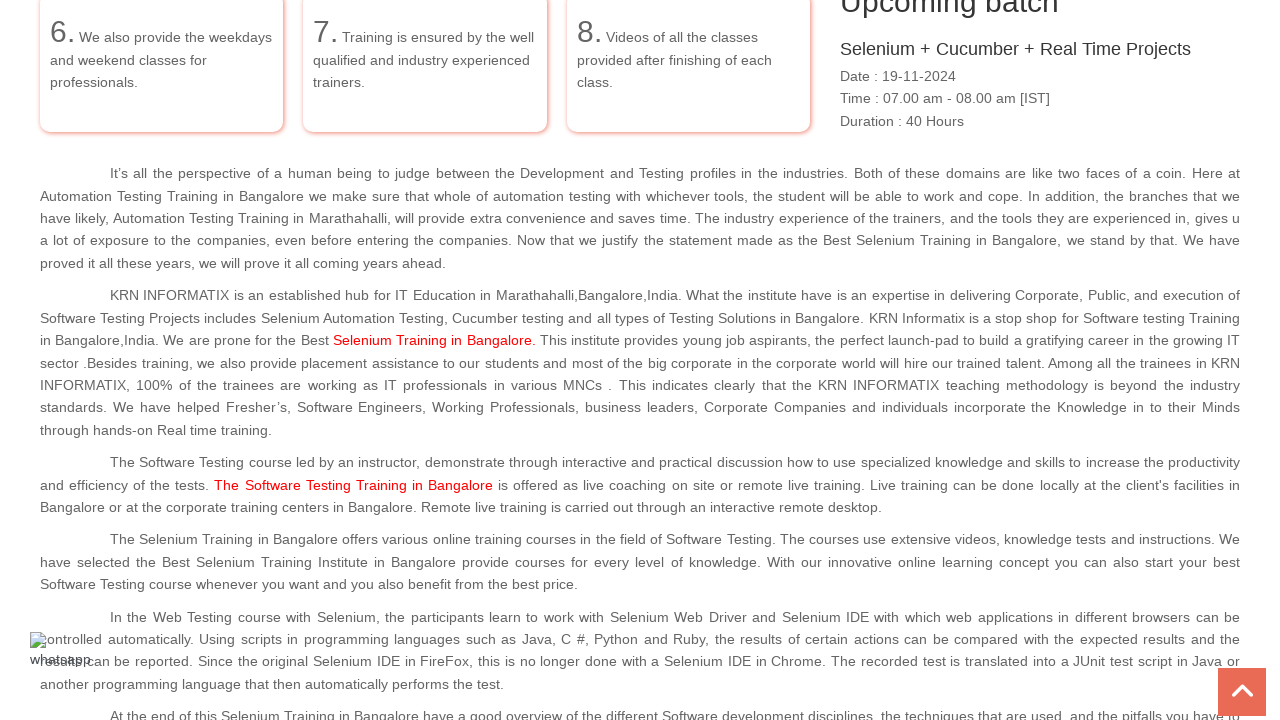

Scrolled down 48 pixels progressively
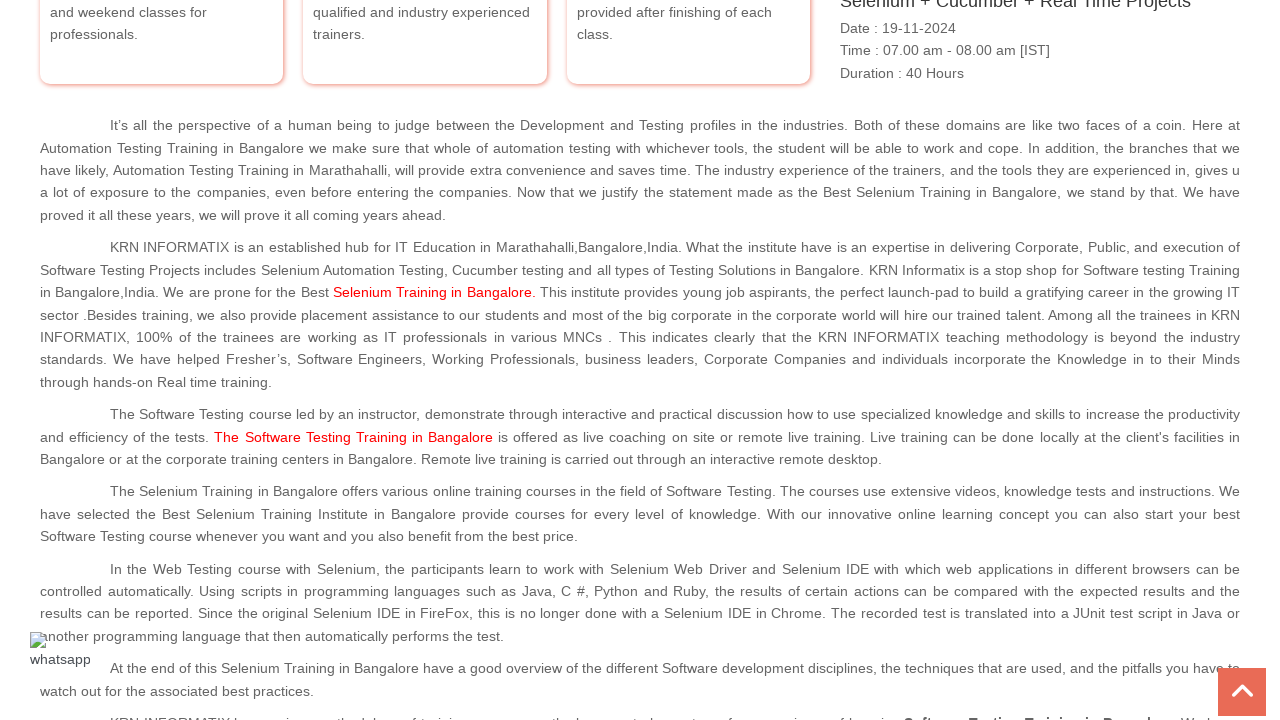

Waited 100ms between progressive scrolls
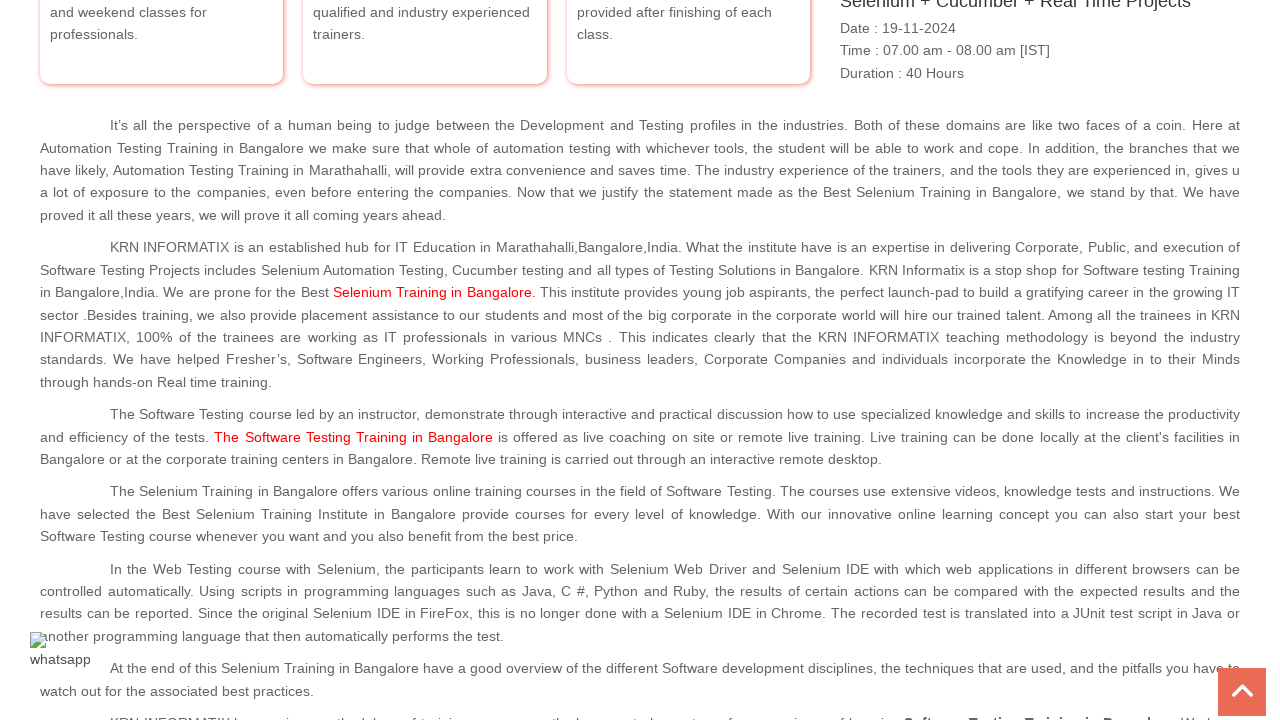

Scrolled down 49 pixels progressively
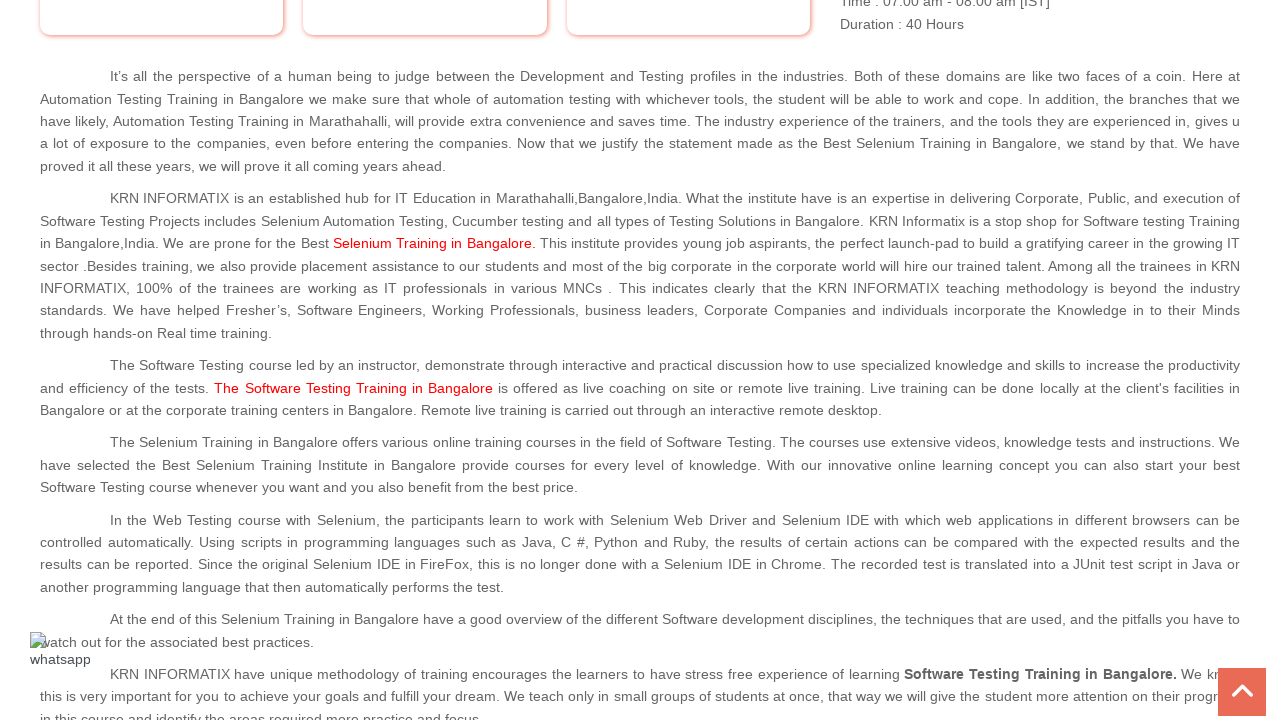

Waited 100ms between progressive scrolls
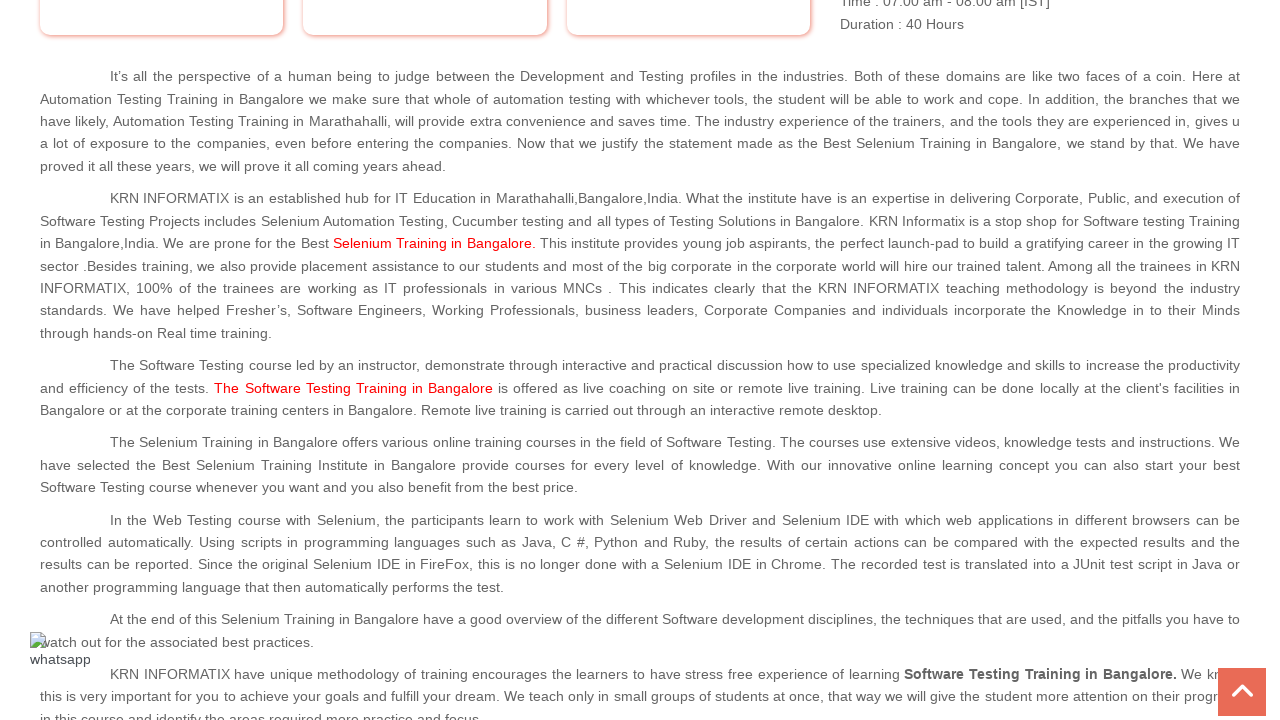

Scrolled down 50 pixels progressively
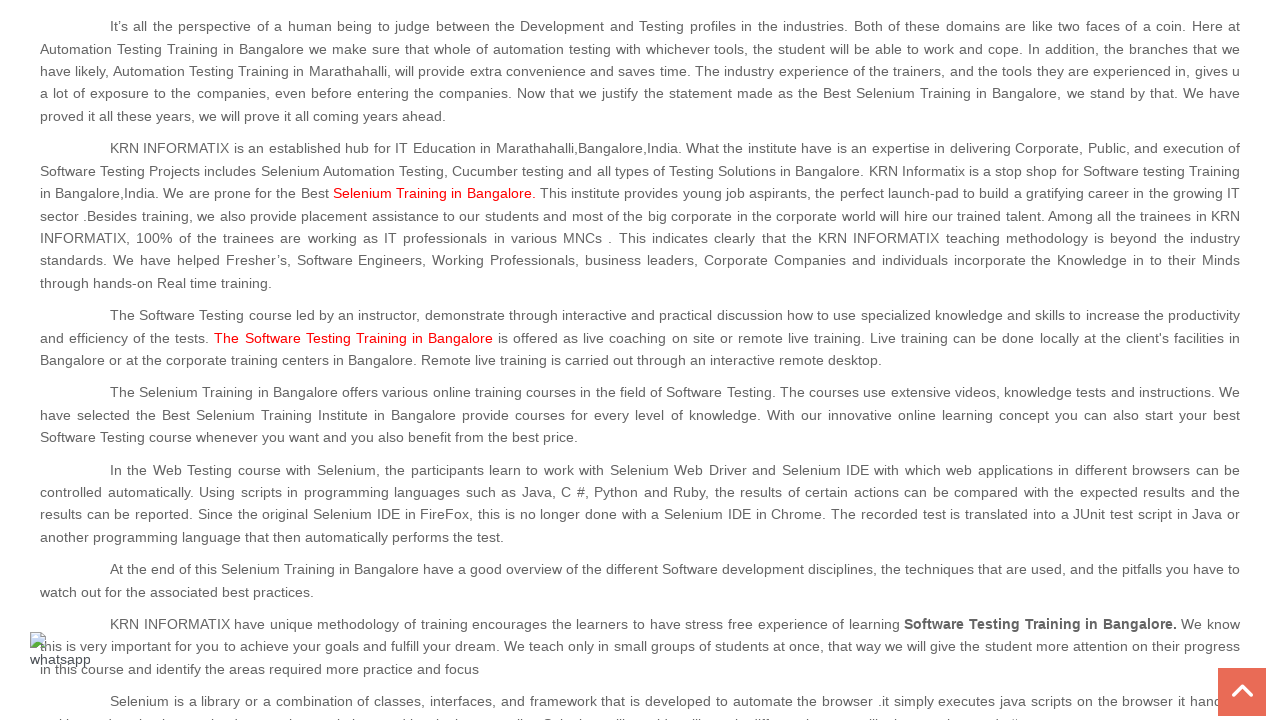

Waited 100ms between progressive scrolls
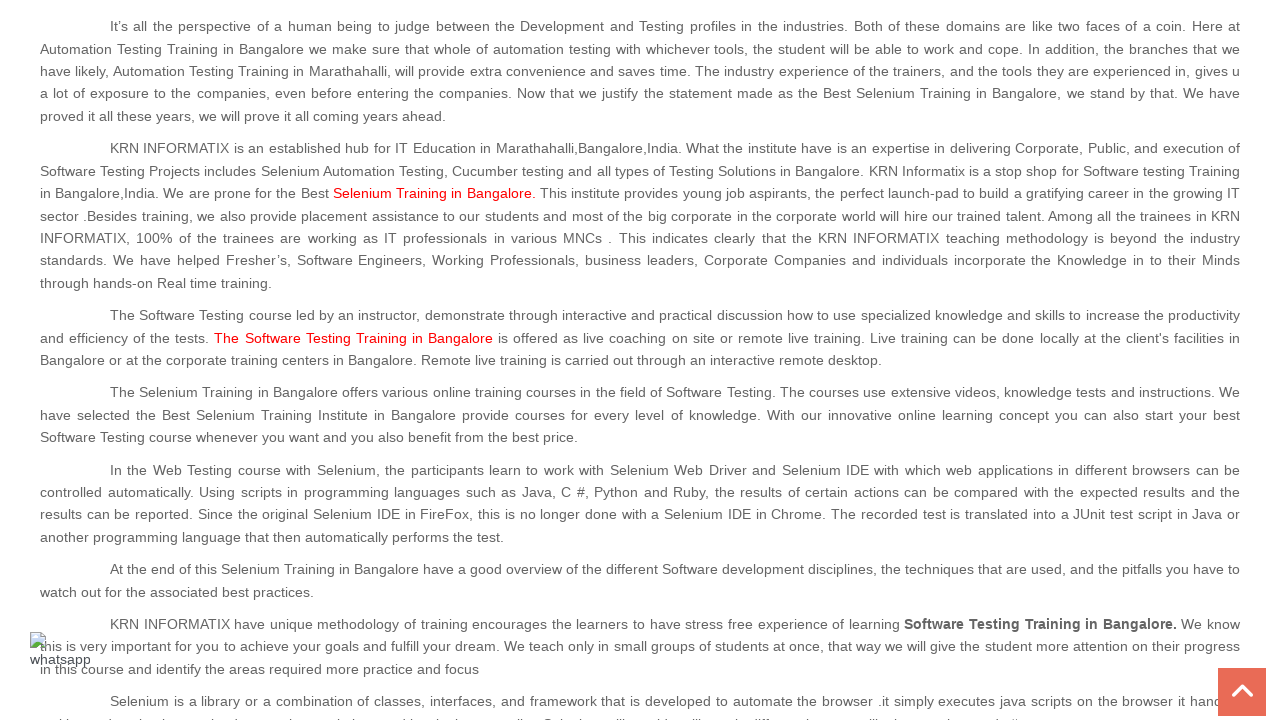

Scrolled down 51 pixels progressively
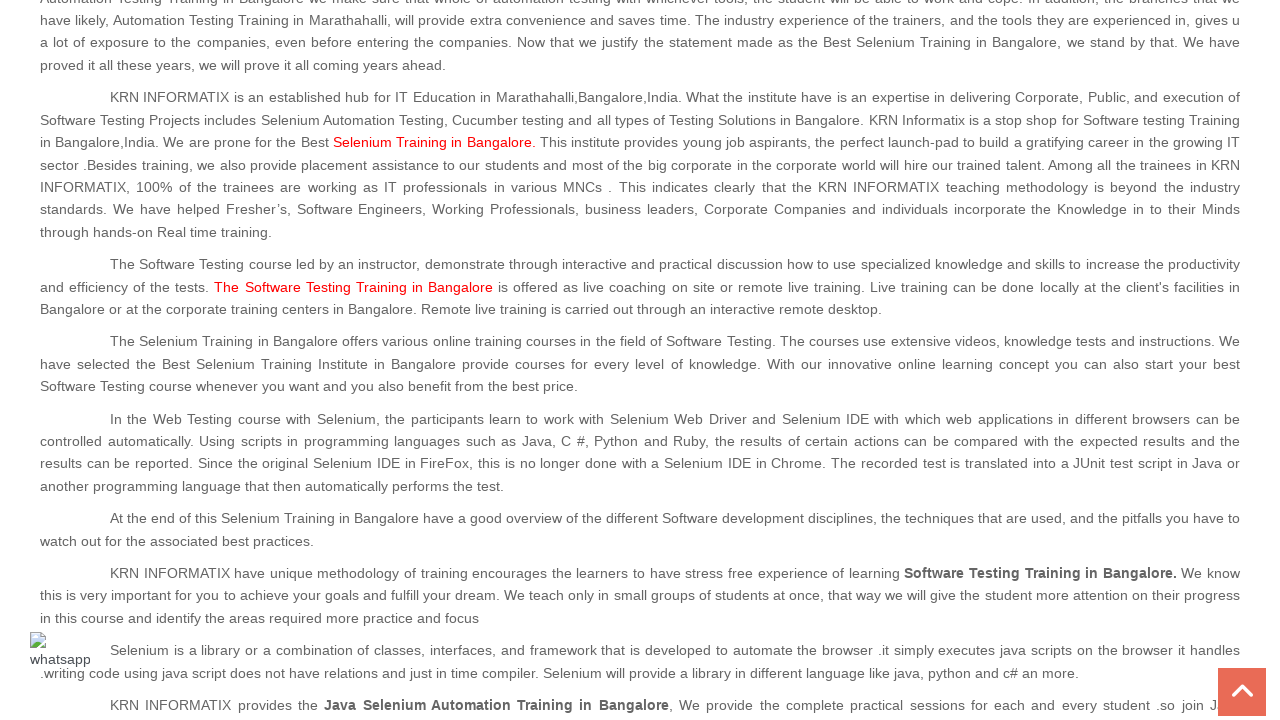

Waited 100ms between progressive scrolls
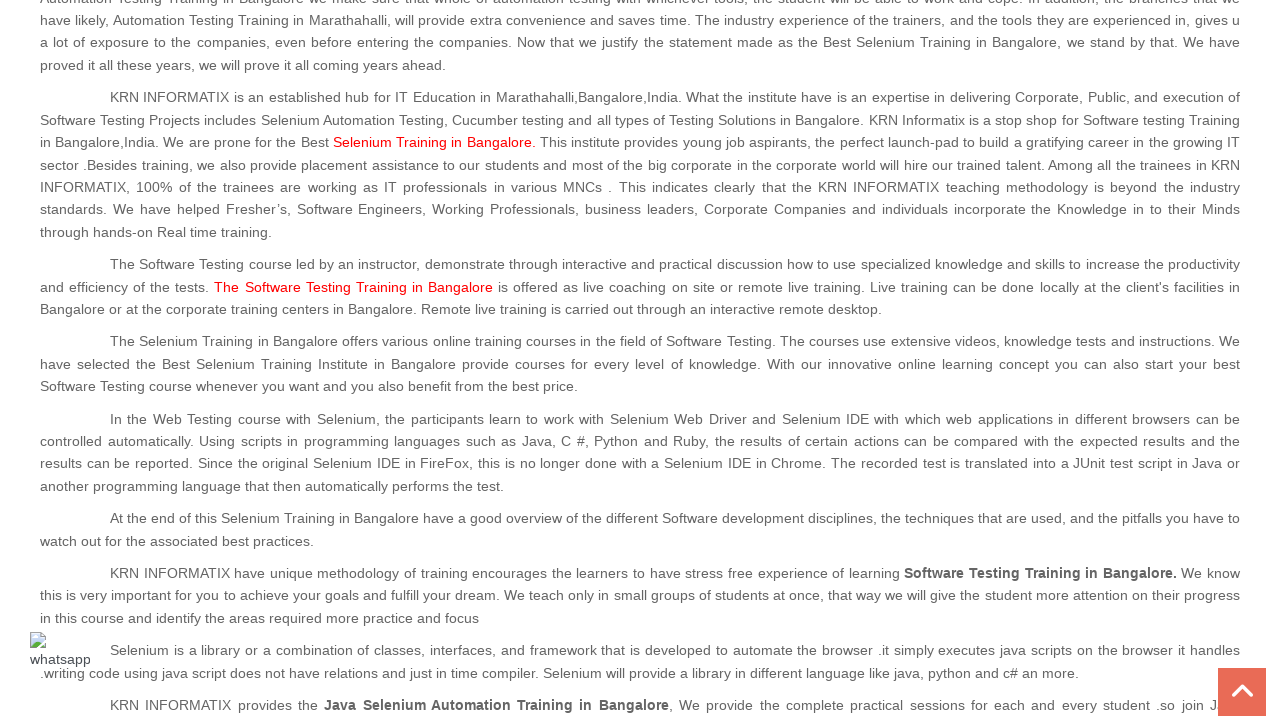

Scrolled down 52 pixels progressively
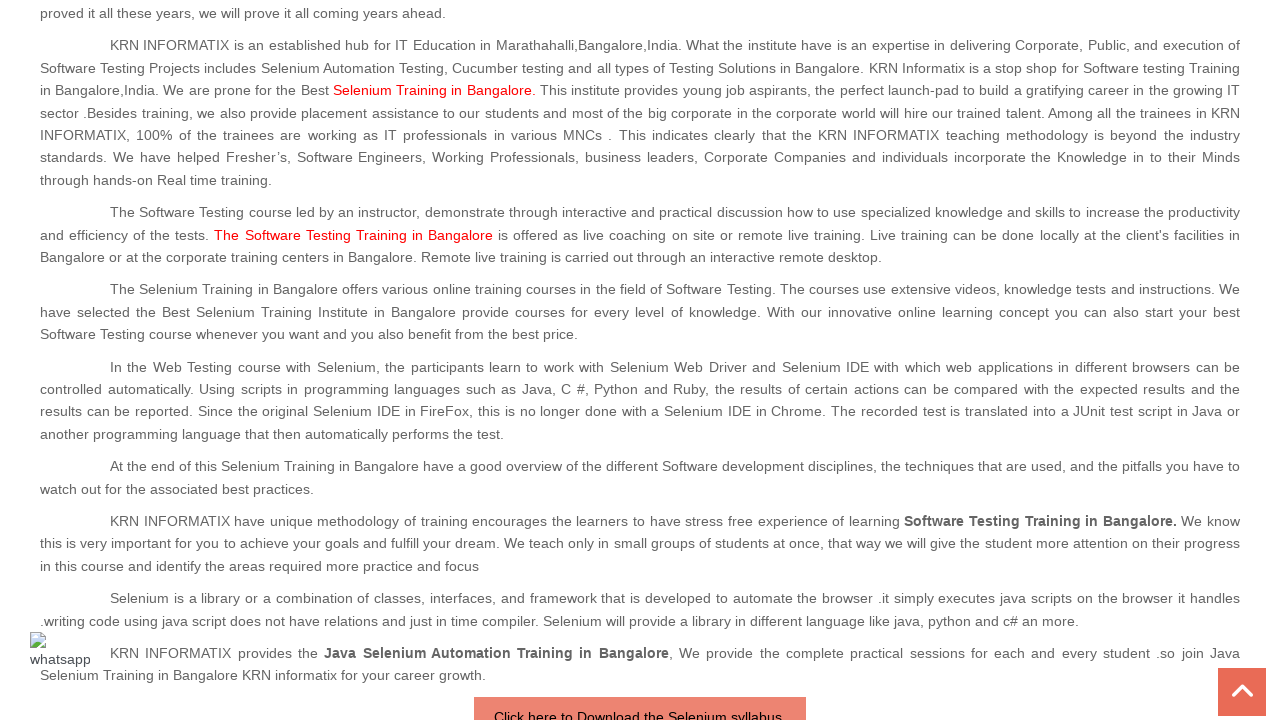

Waited 100ms between progressive scrolls
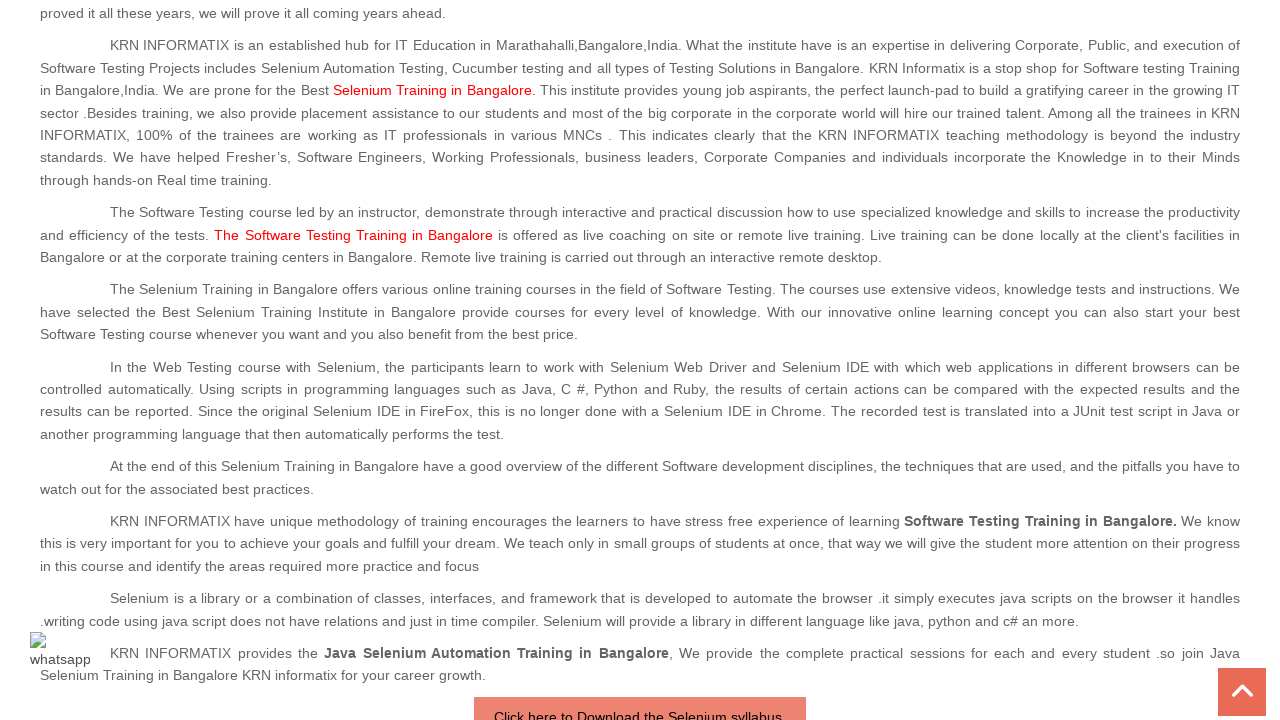

Scrolled down 53 pixels progressively
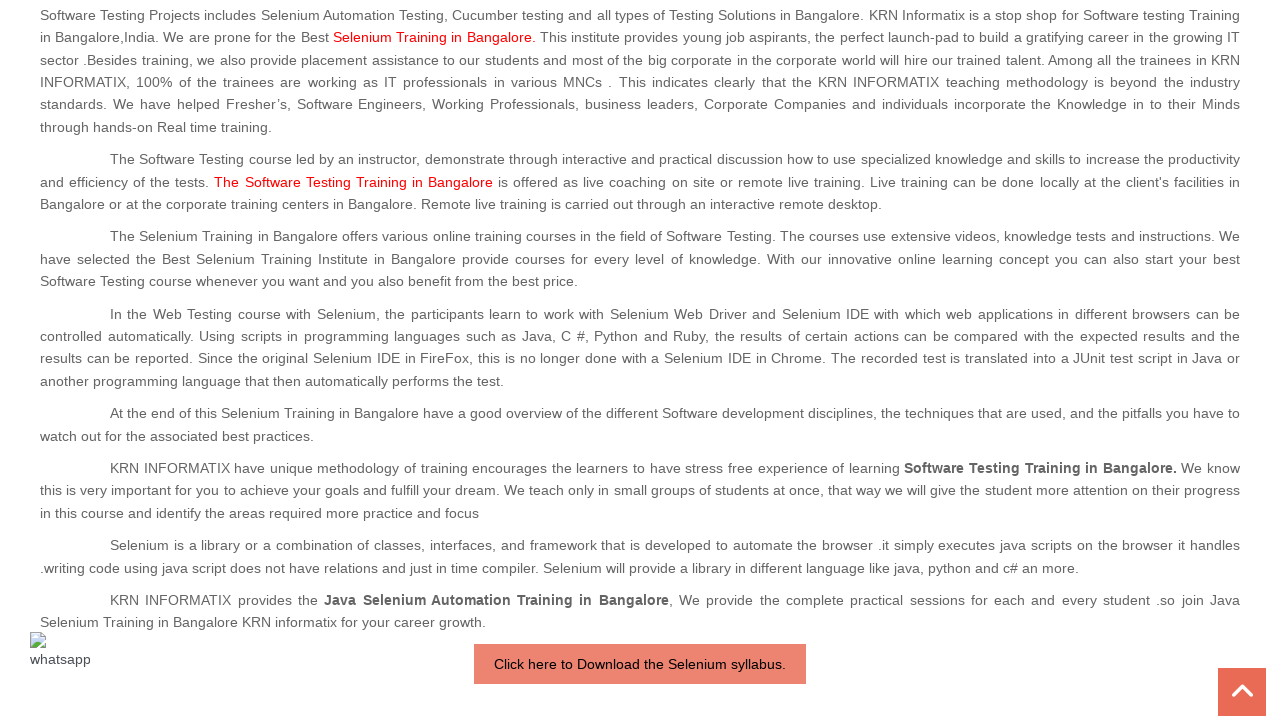

Waited 100ms between progressive scrolls
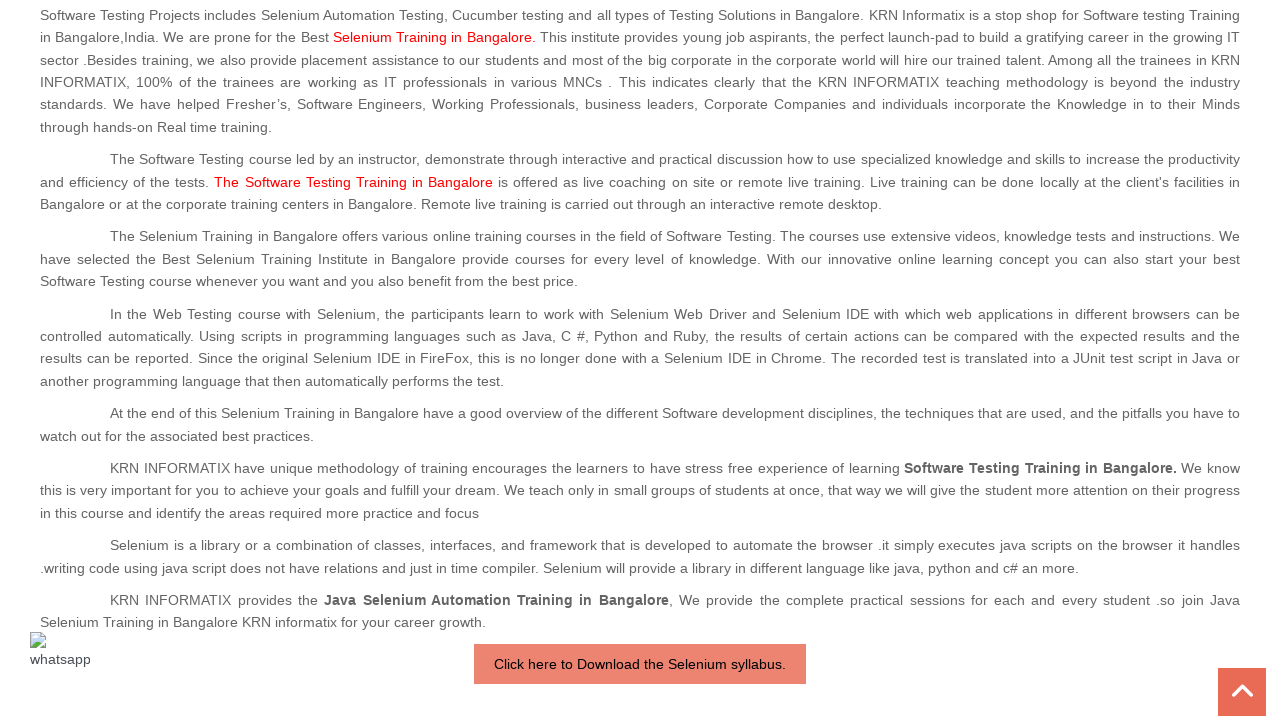

Scrolled down 54 pixels progressively
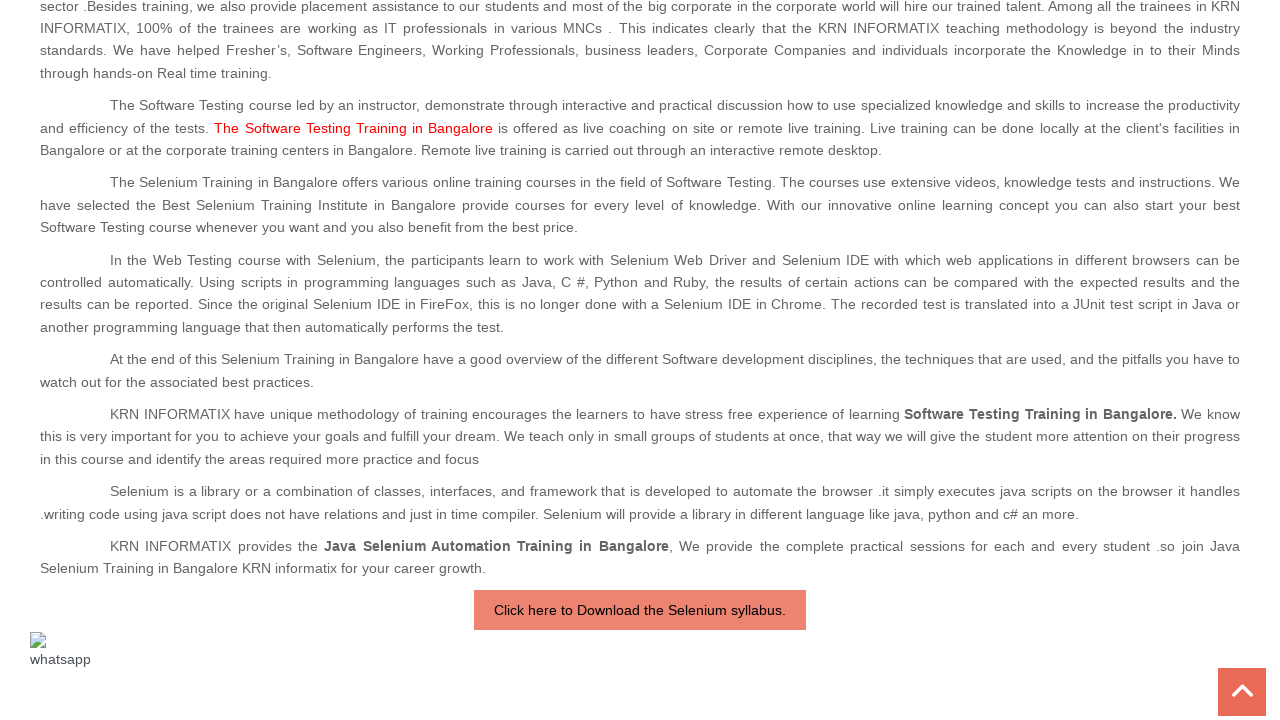

Waited 100ms between progressive scrolls
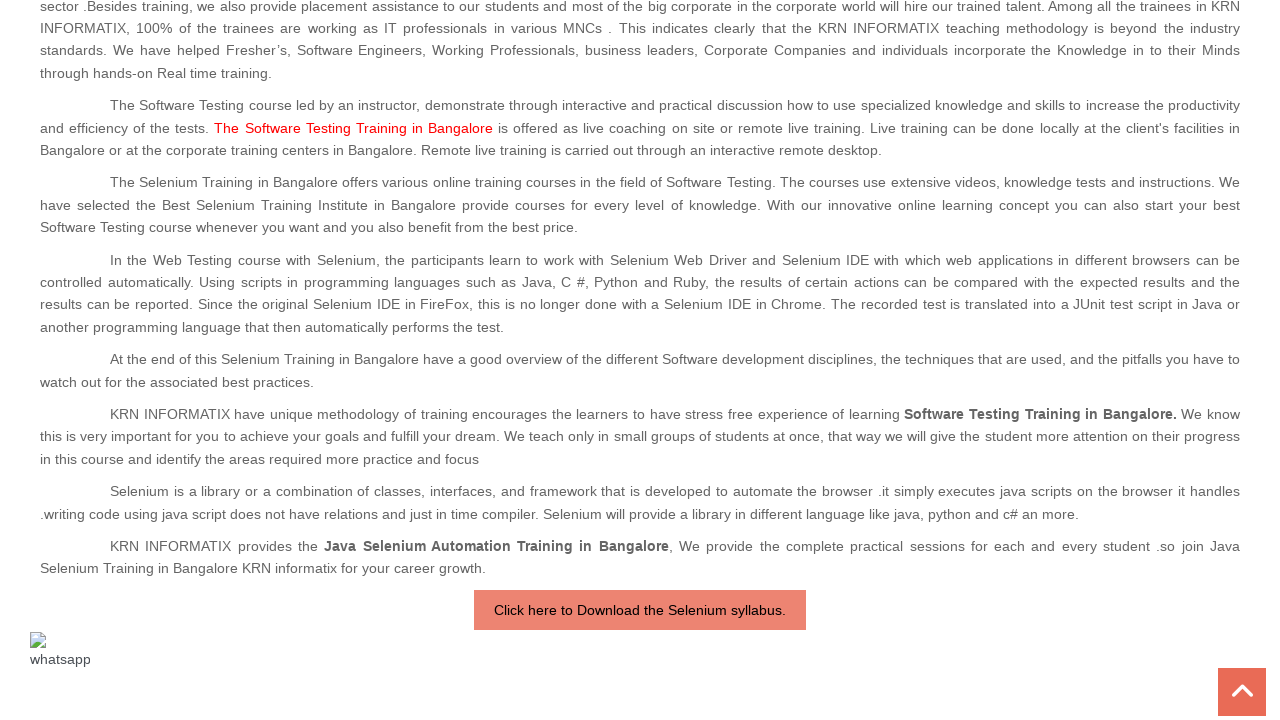

Scrolled down 55 pixels progressively
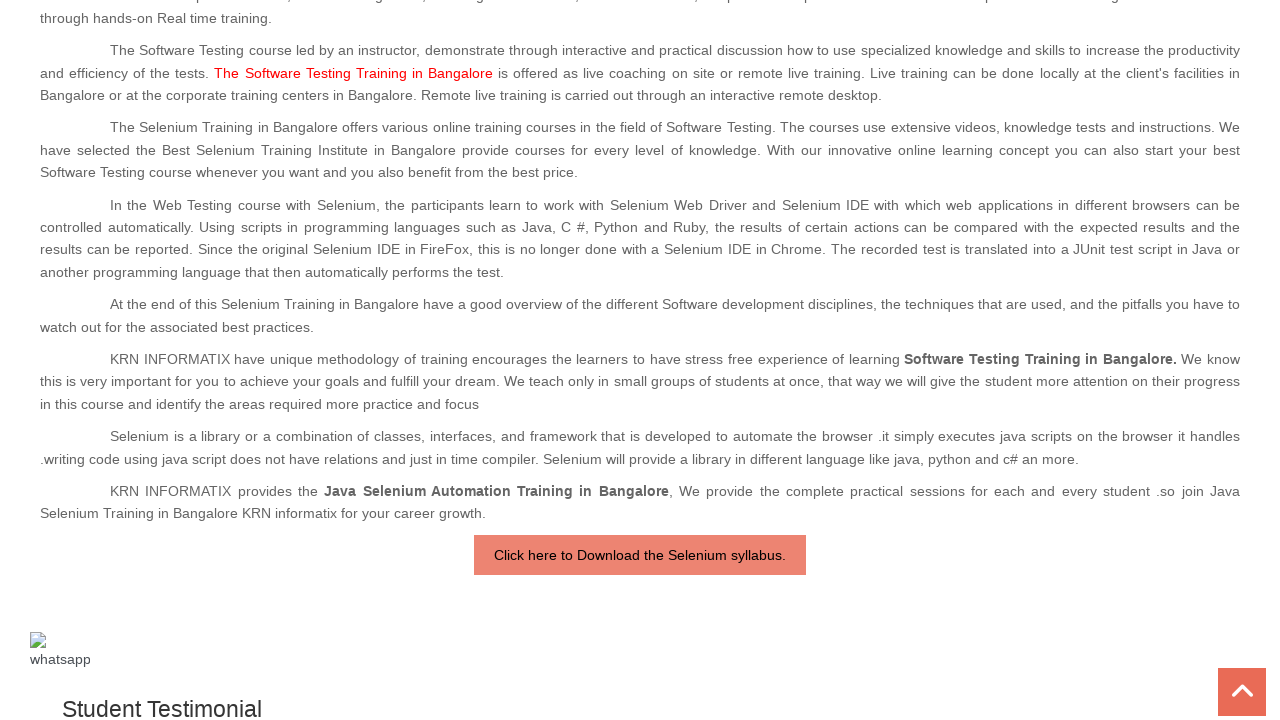

Waited 100ms between progressive scrolls
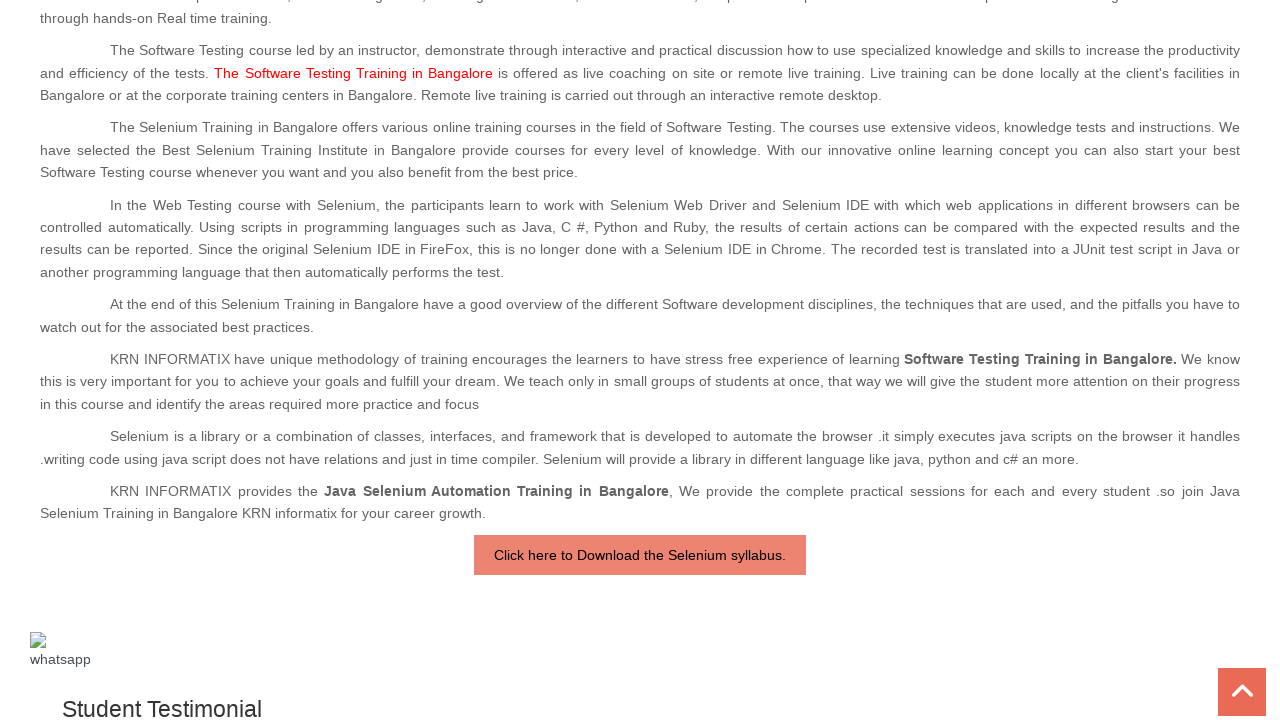

Scrolled down 56 pixels progressively
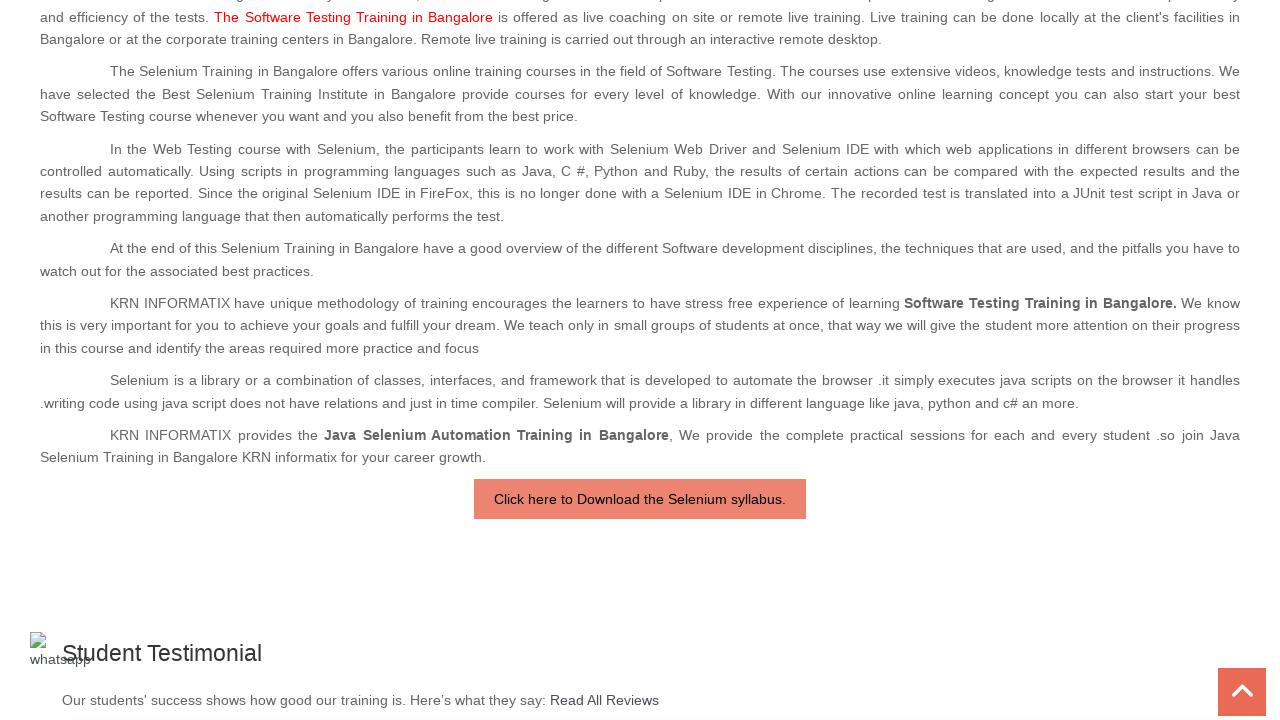

Waited 100ms between progressive scrolls
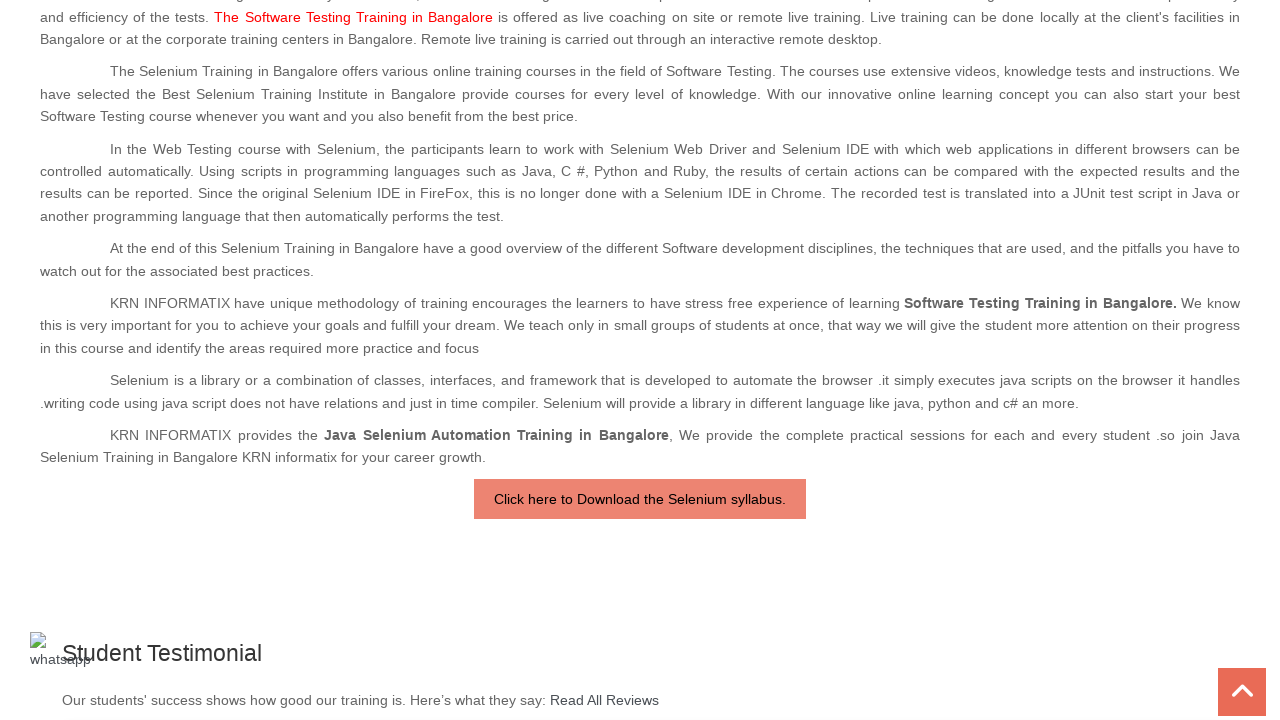

Scrolled down 57 pixels progressively
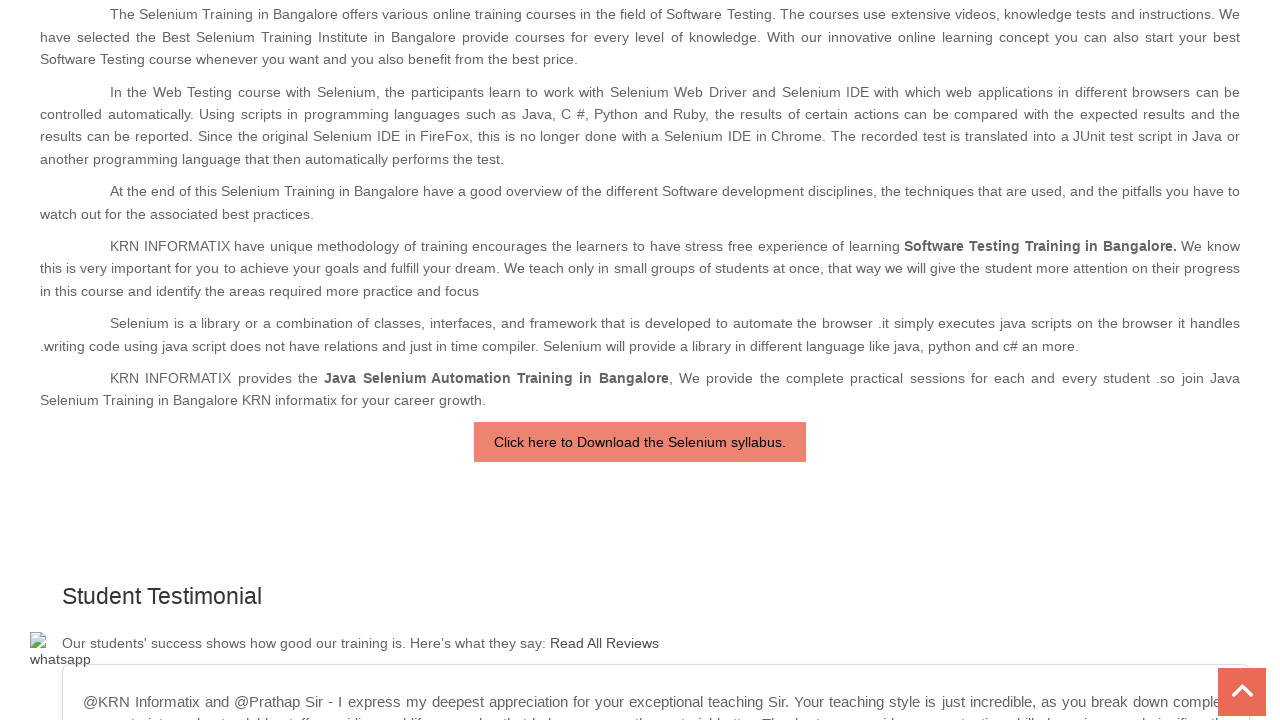

Waited 100ms between progressive scrolls
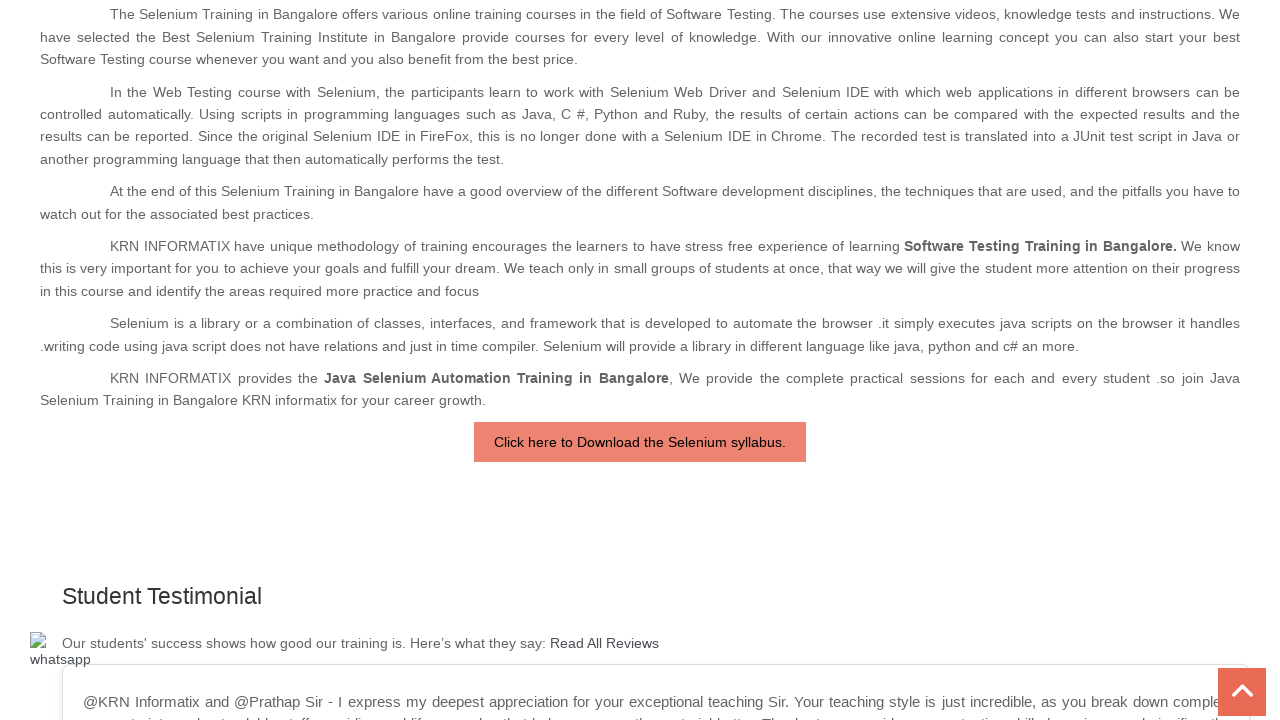

Scrolled down 58 pixels progressively
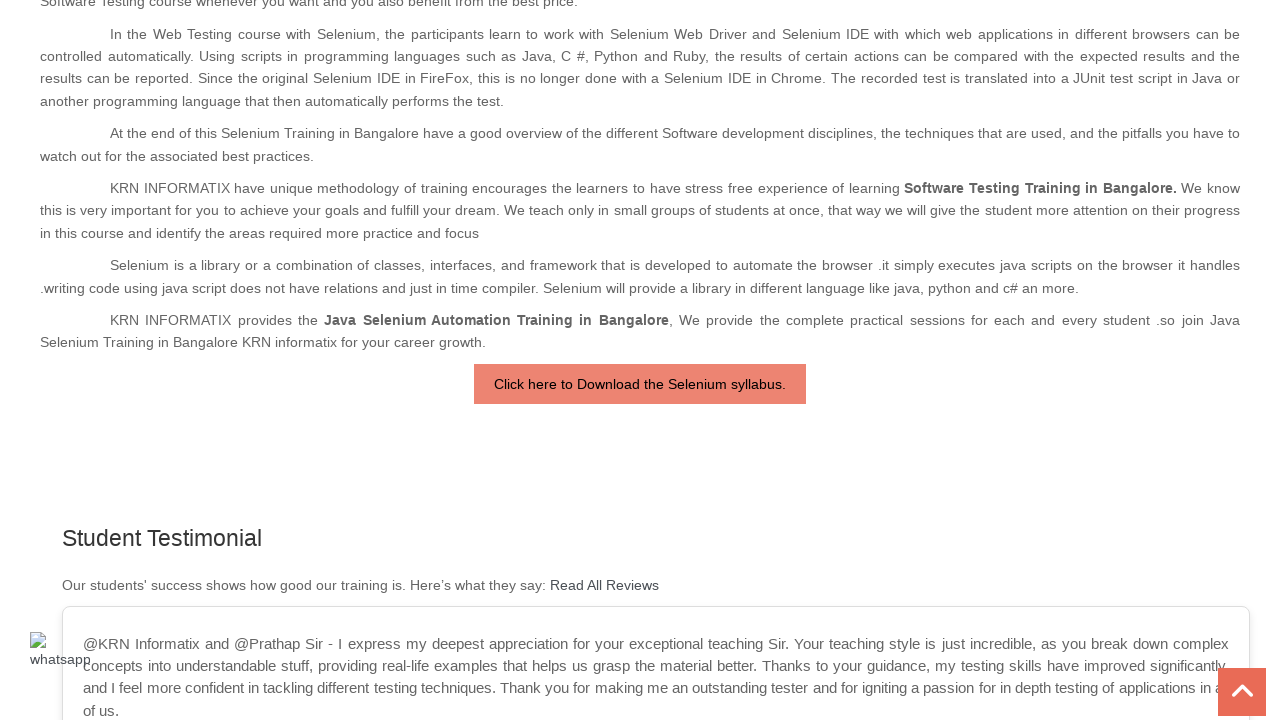

Waited 100ms between progressive scrolls
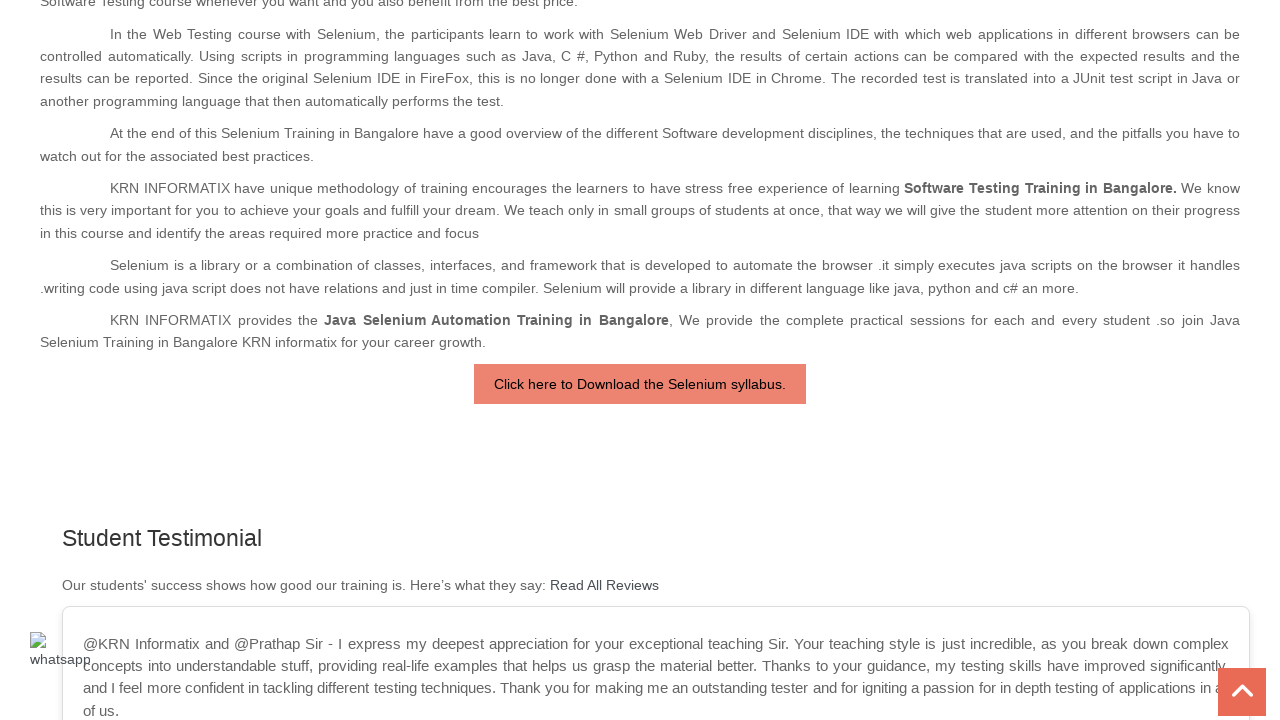

Scrolled down 59 pixels progressively
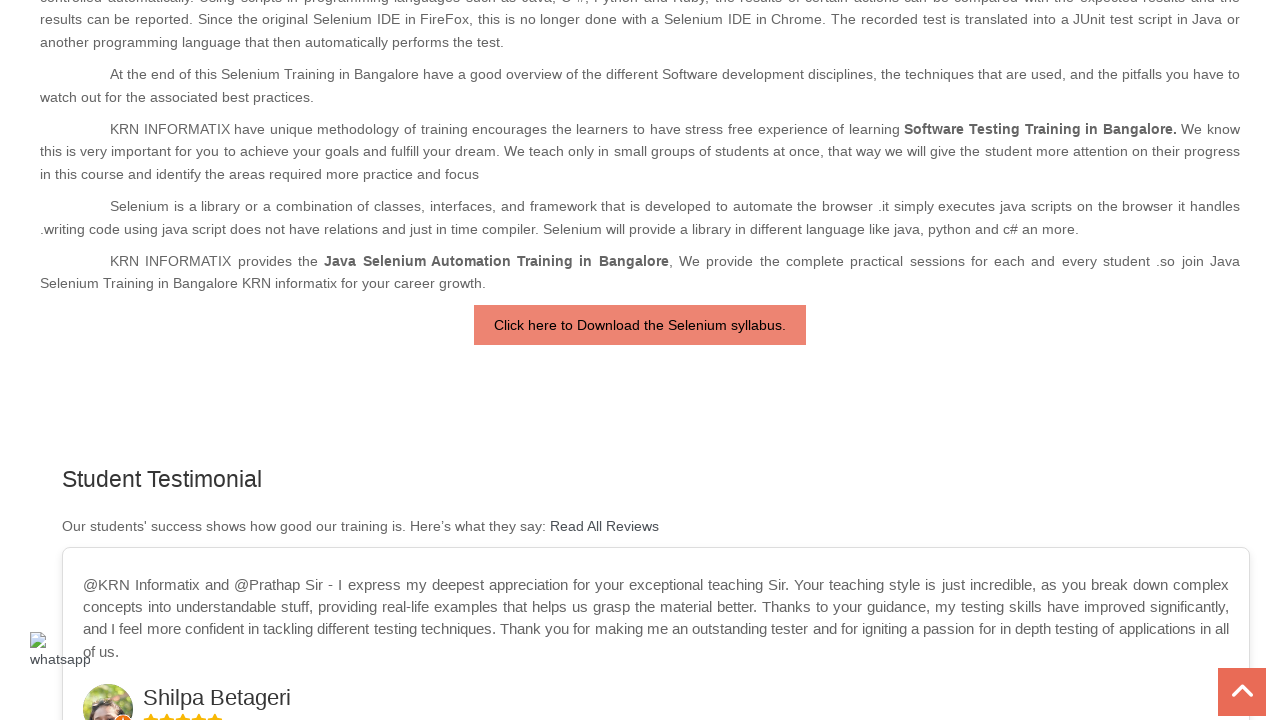

Waited 100ms between progressive scrolls
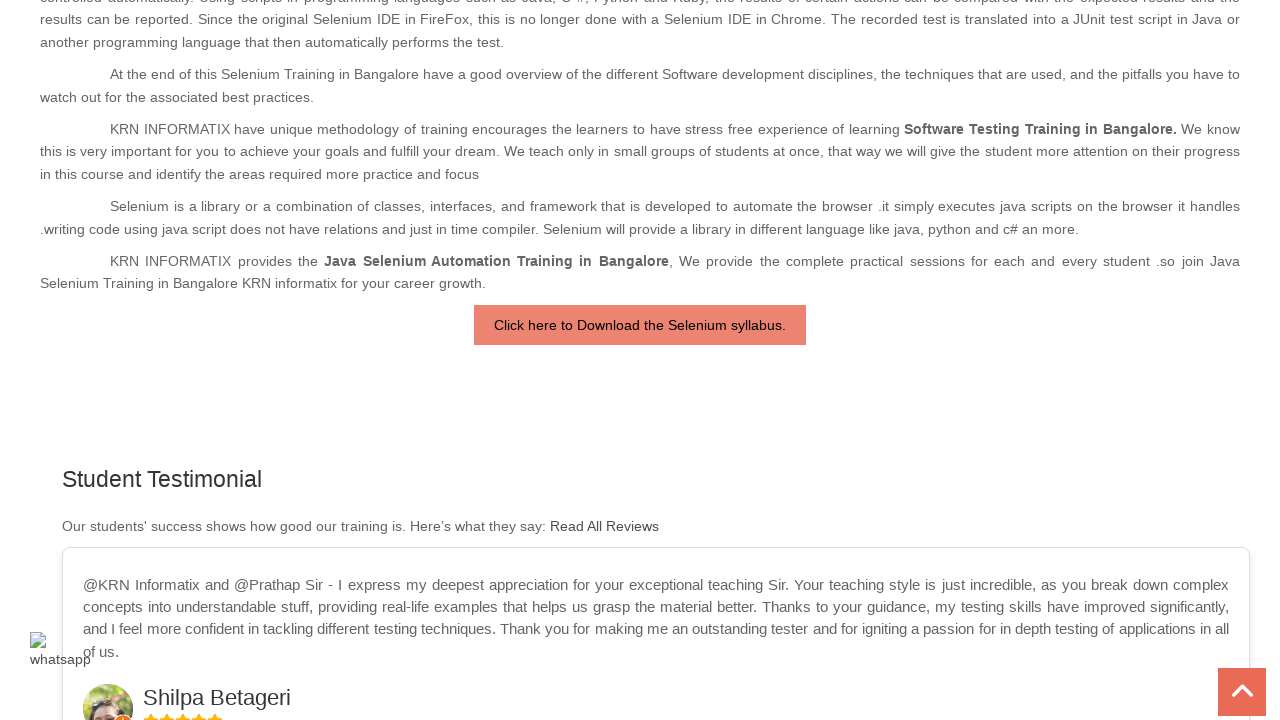

Scrolled down 60 pixels progressively
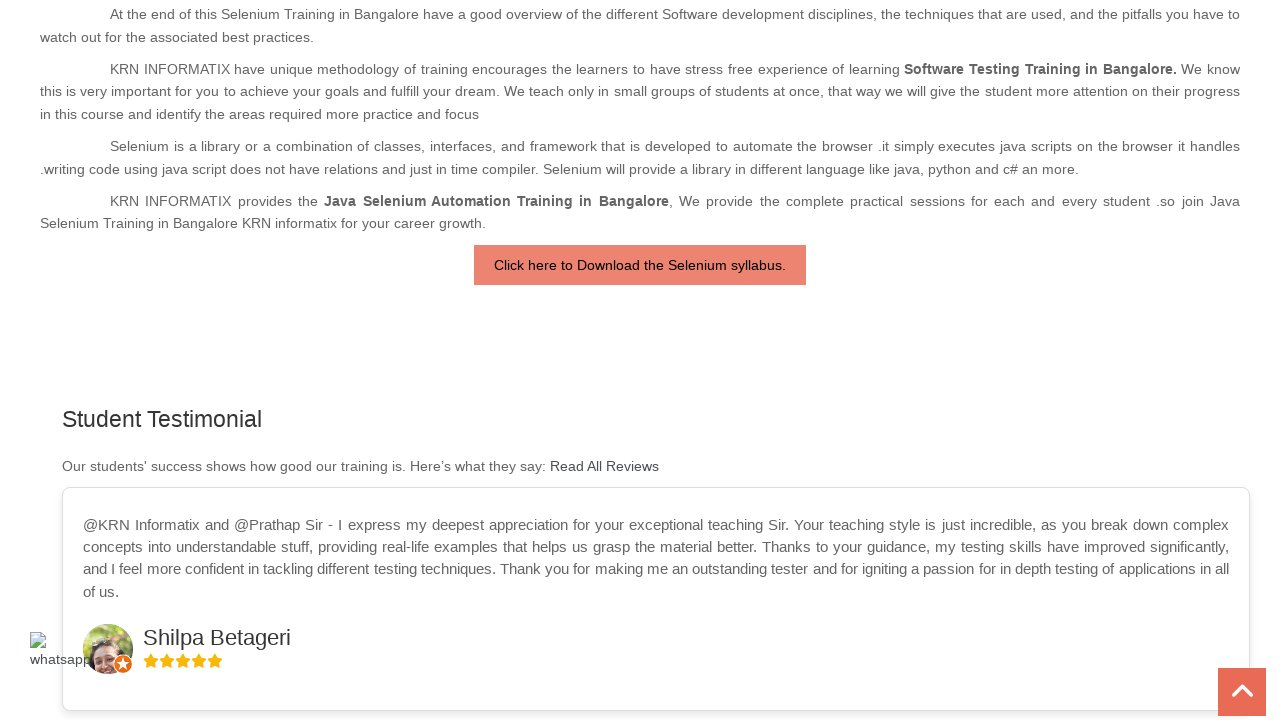

Waited 100ms between progressive scrolls
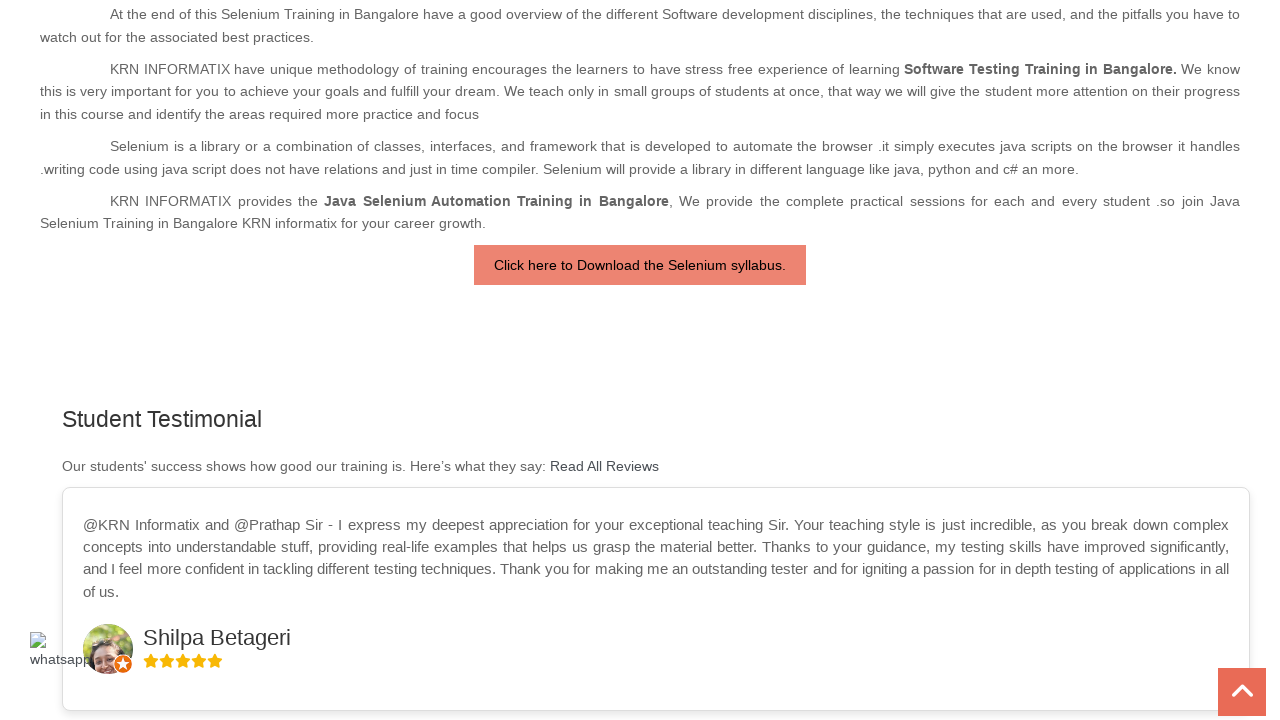

Scrolled down 61 pixels progressively
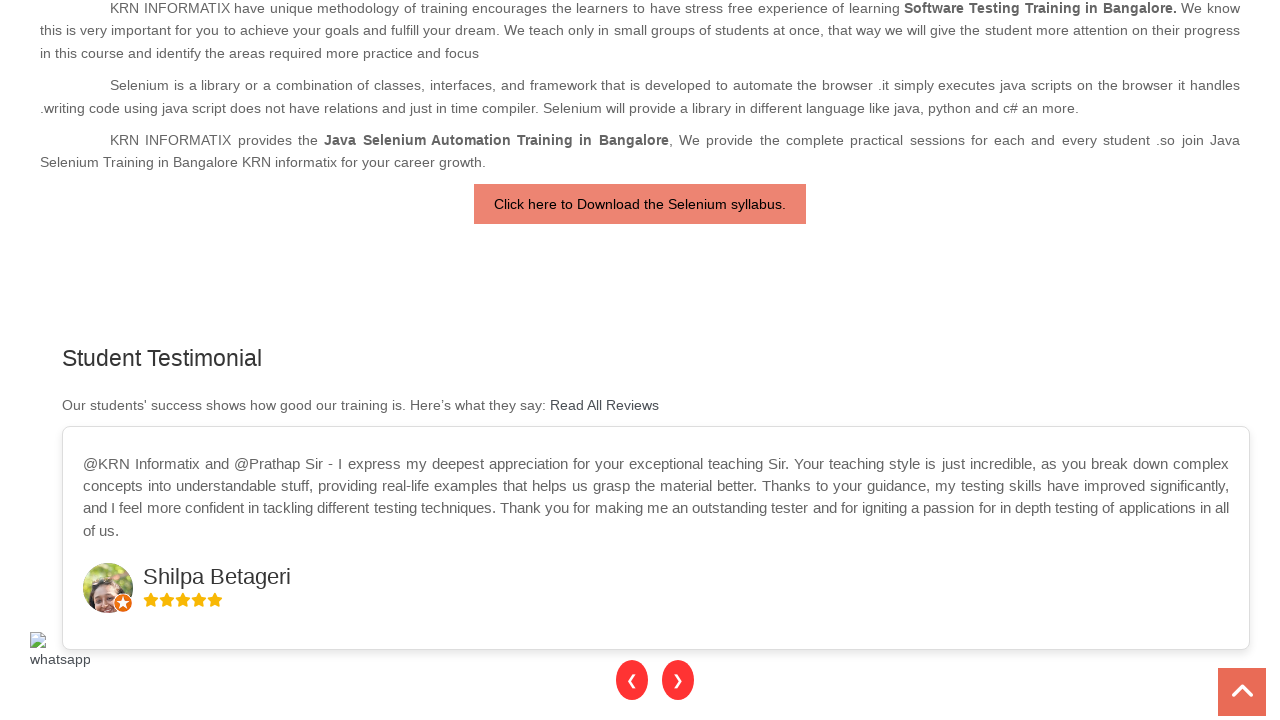

Waited 100ms between progressive scrolls
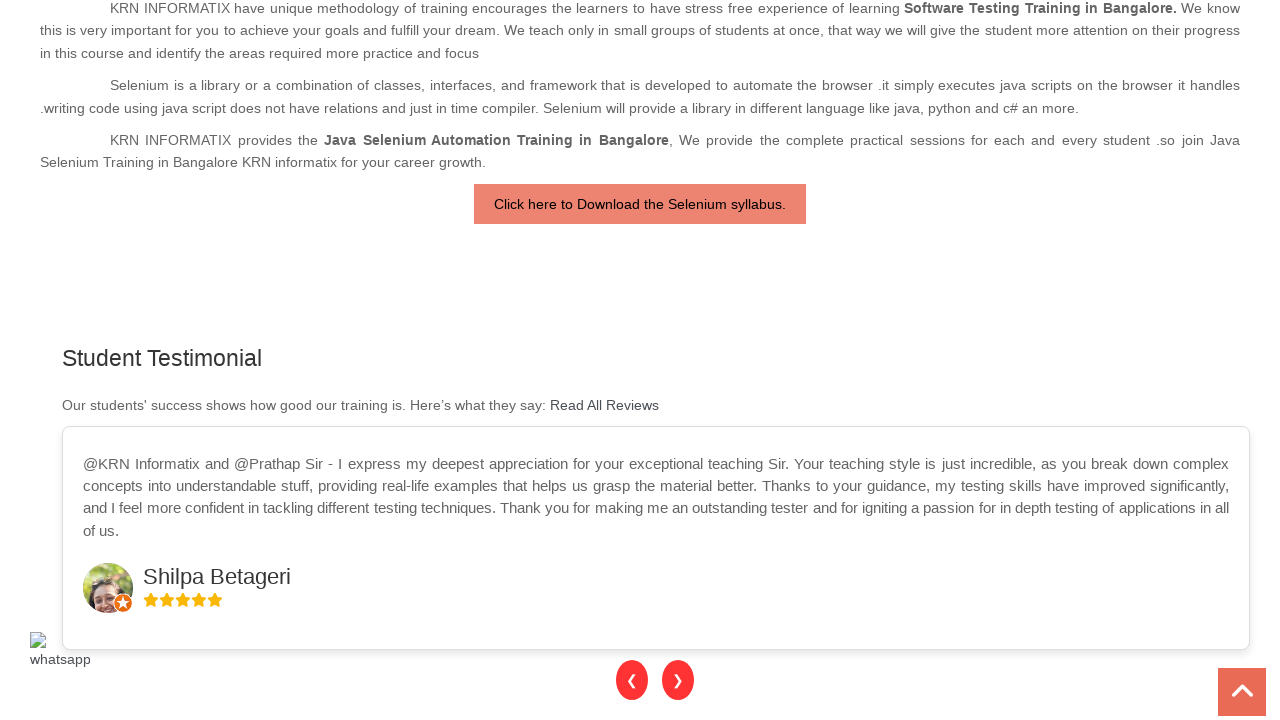

Scrolled down 62 pixels progressively
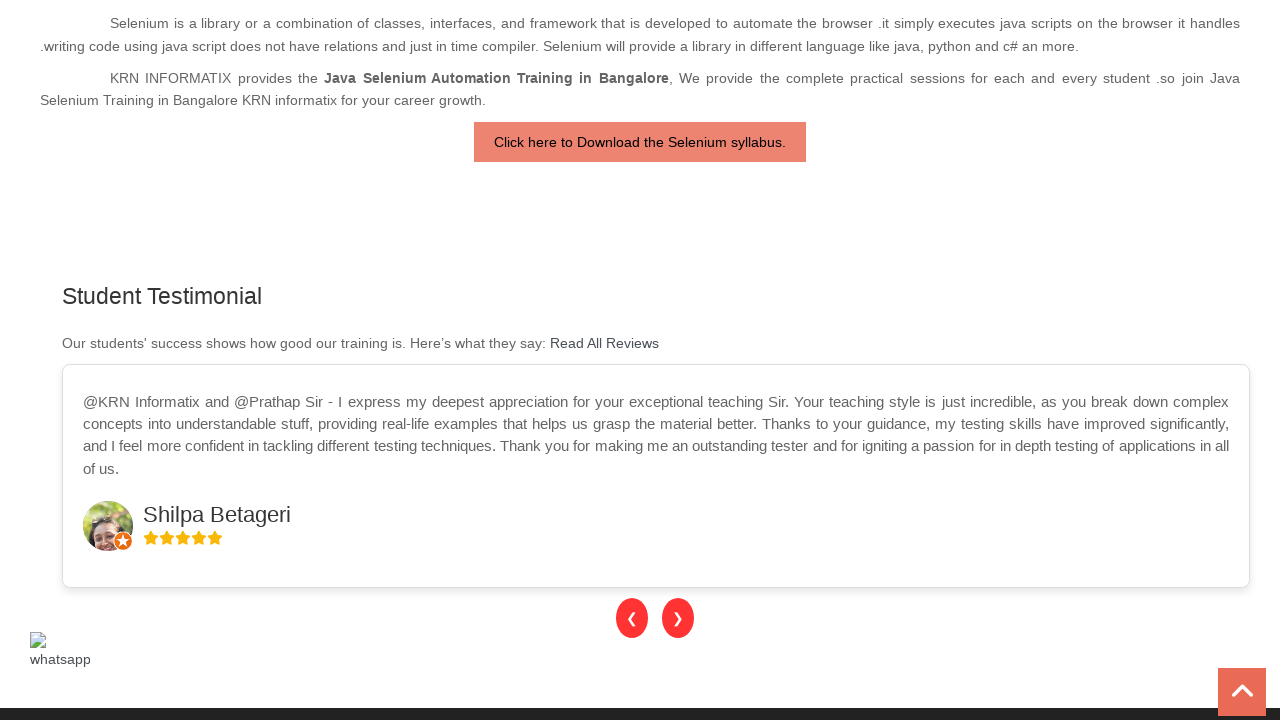

Waited 100ms between progressive scrolls
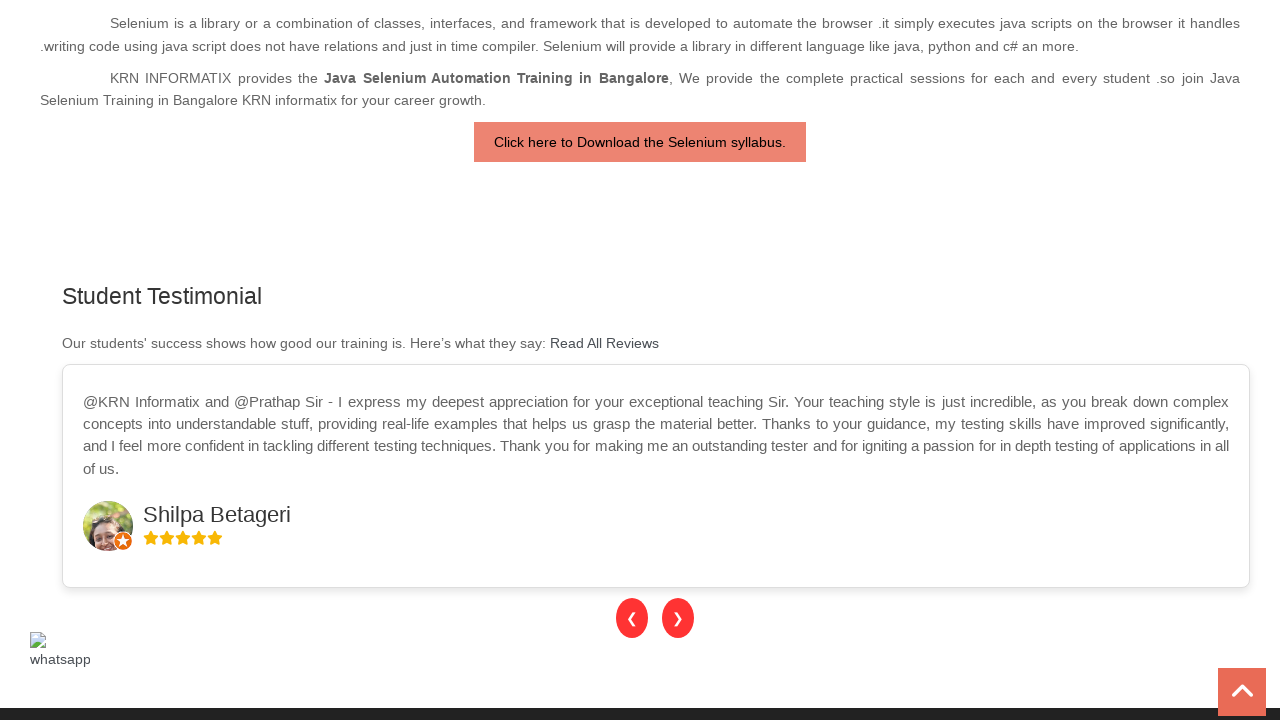

Scrolled down 63 pixels progressively
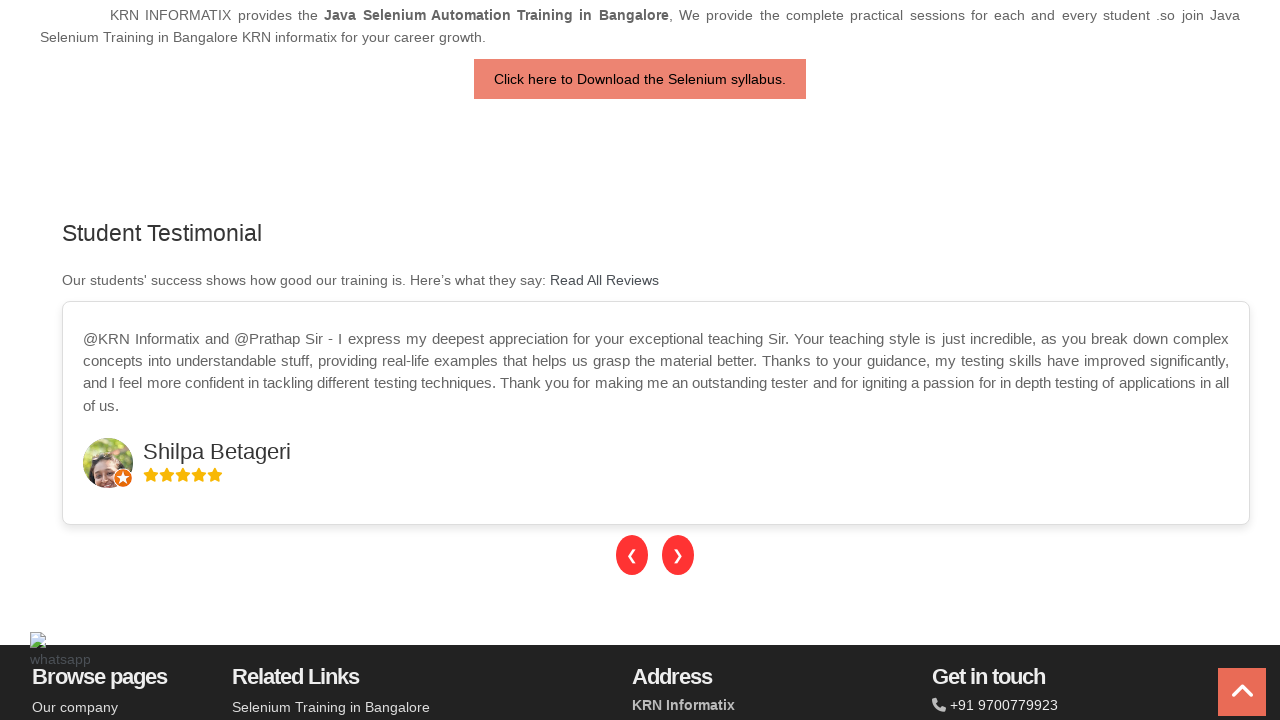

Waited 100ms between progressive scrolls
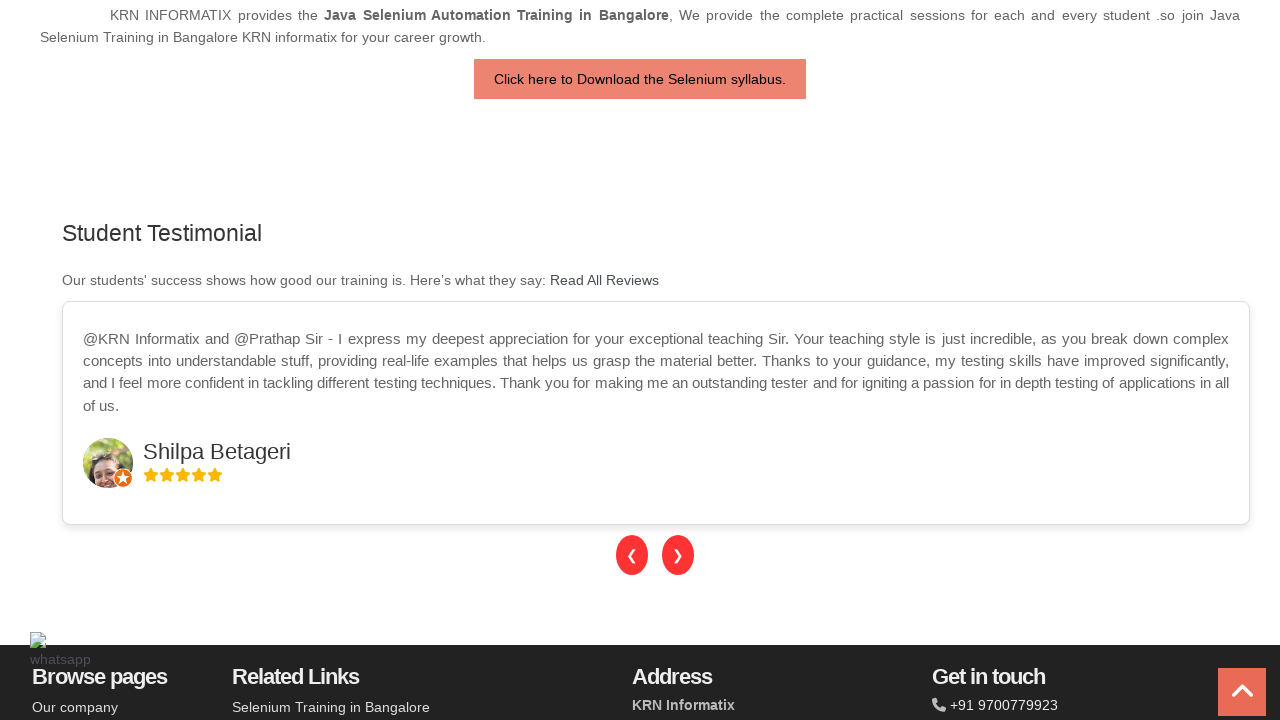

Scrolled down 64 pixels progressively
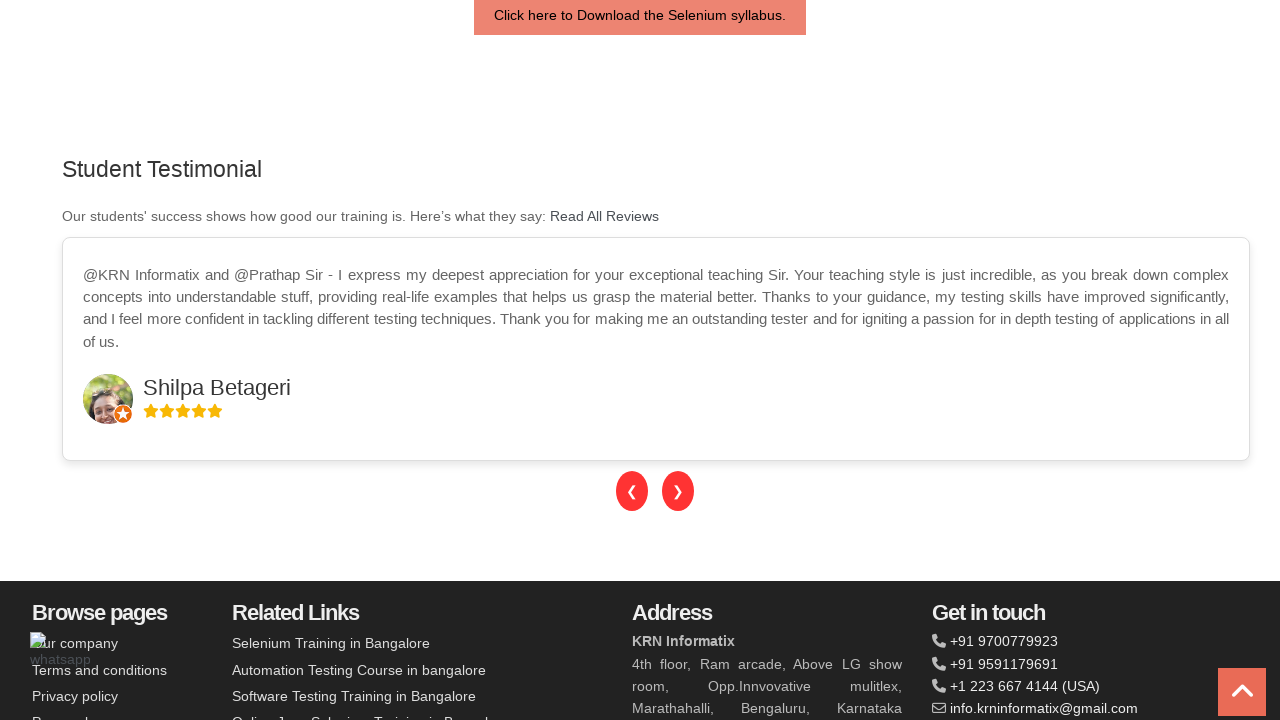

Waited 100ms between progressive scrolls
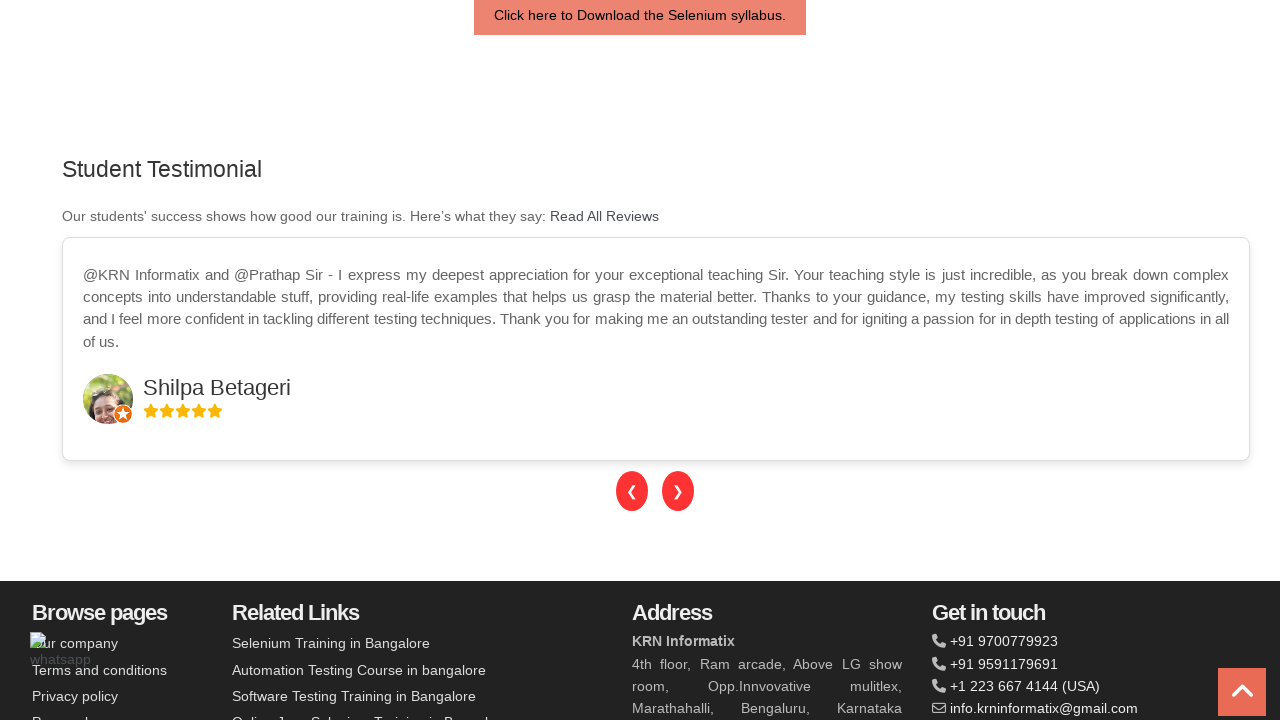

Scrolled down 65 pixels progressively
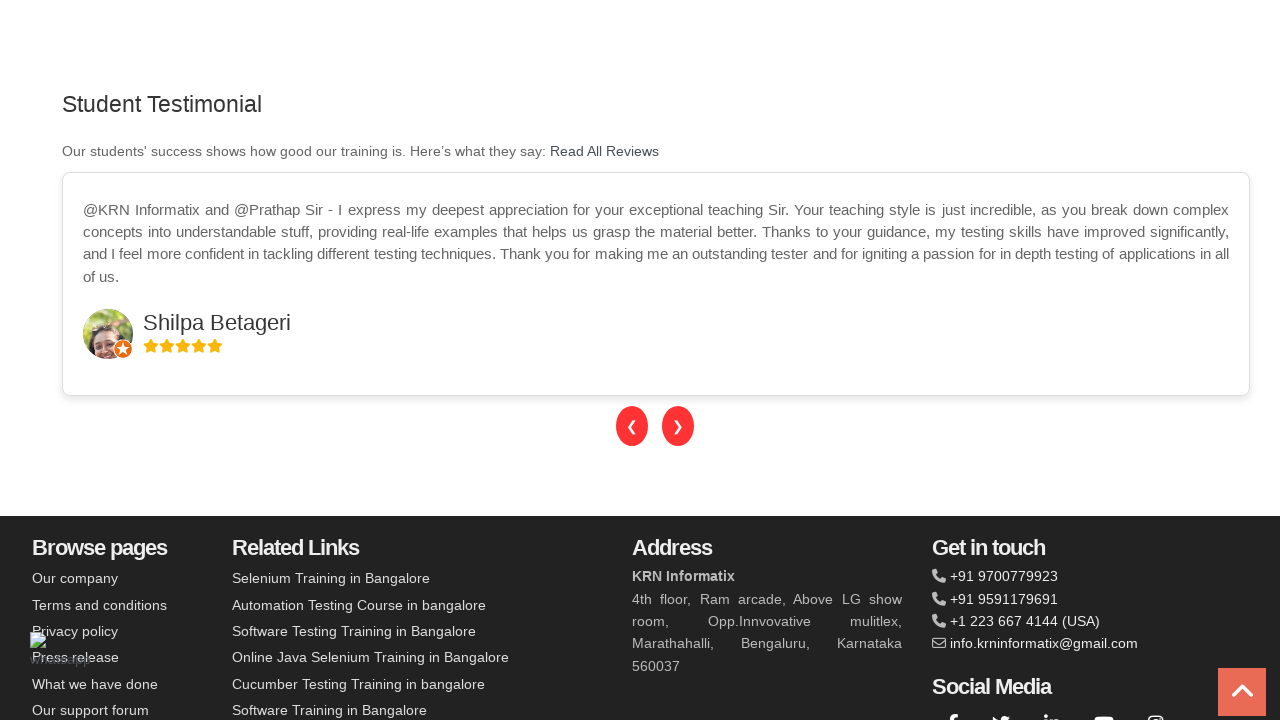

Waited 100ms between progressive scrolls
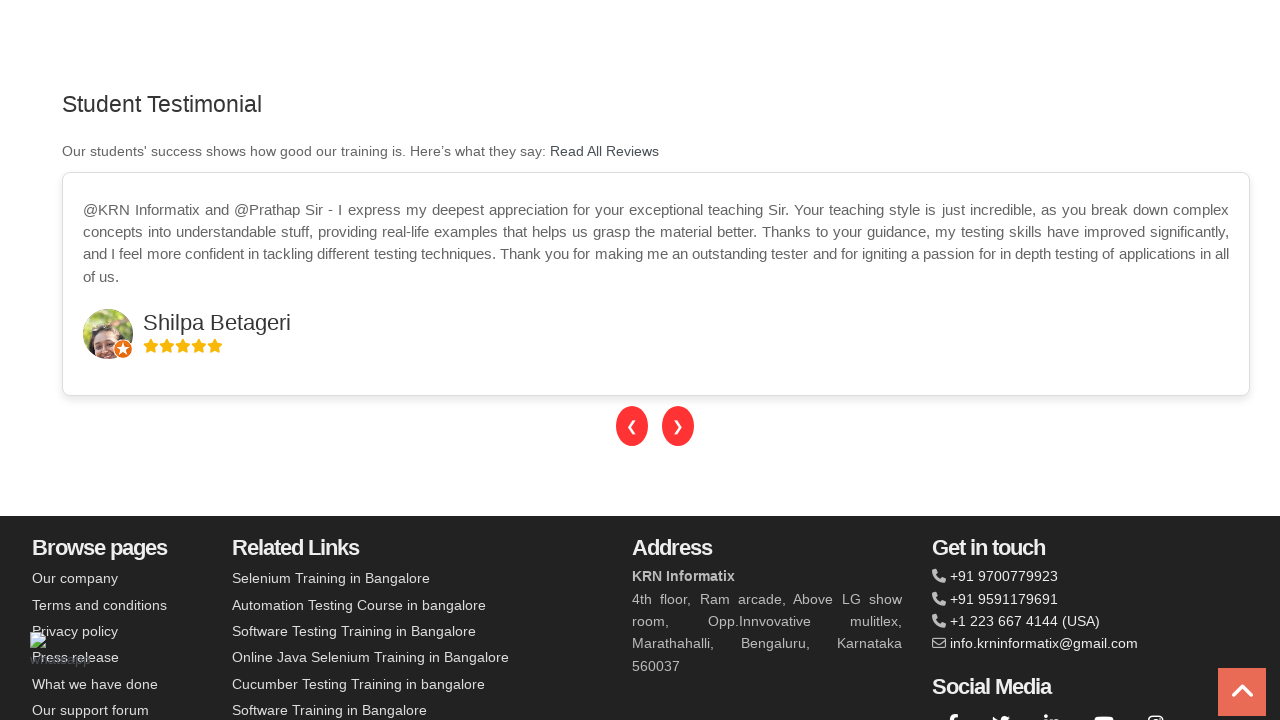

Scrolled down 66 pixels progressively
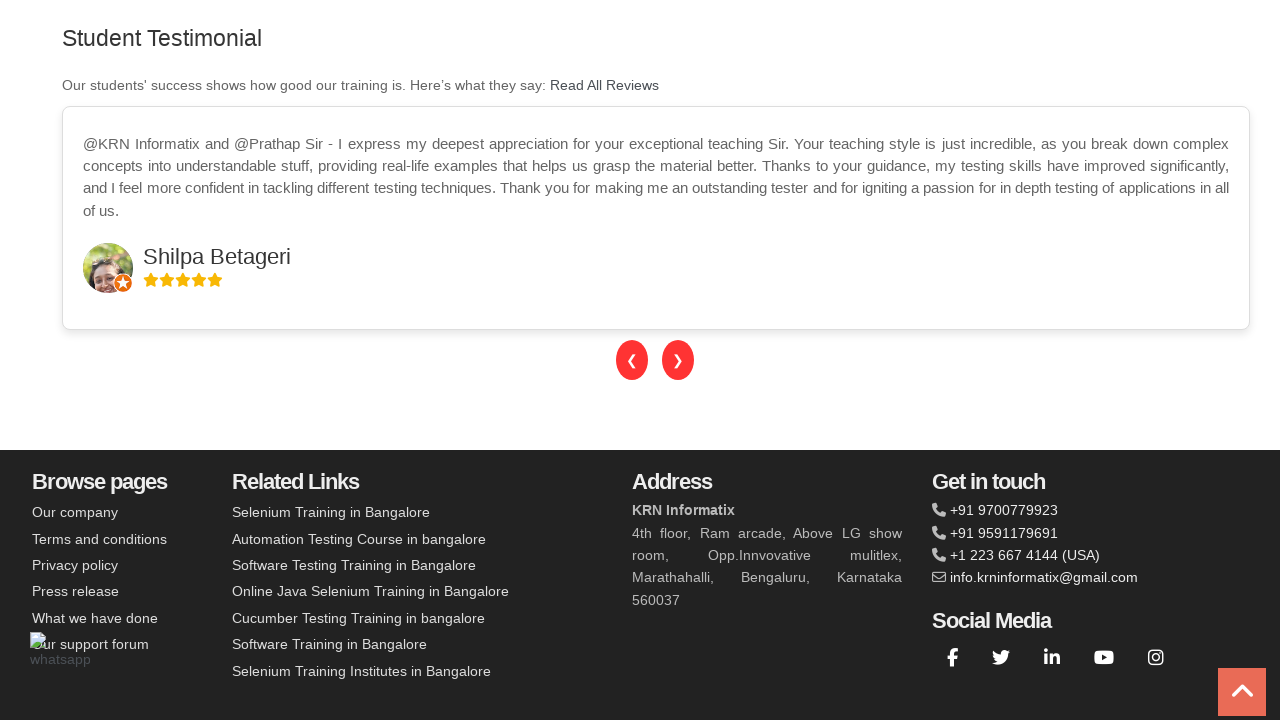

Waited 100ms between progressive scrolls
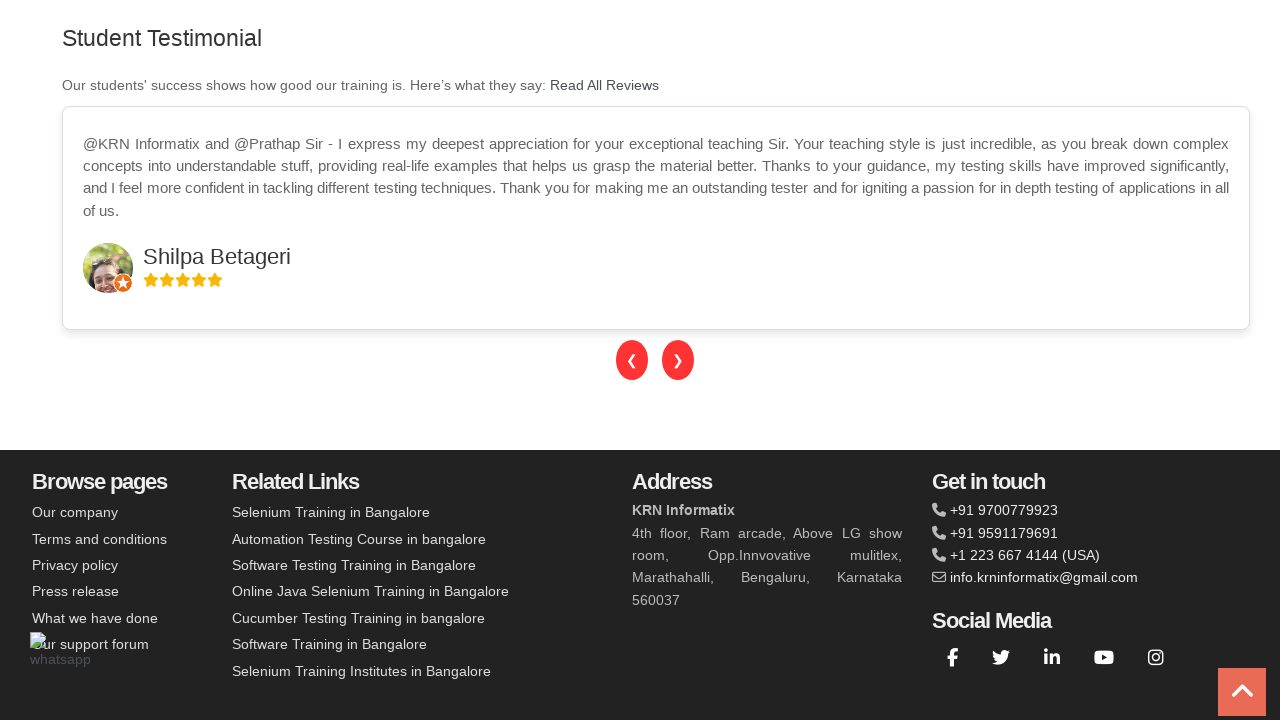

Scrolled down 67 pixels progressively
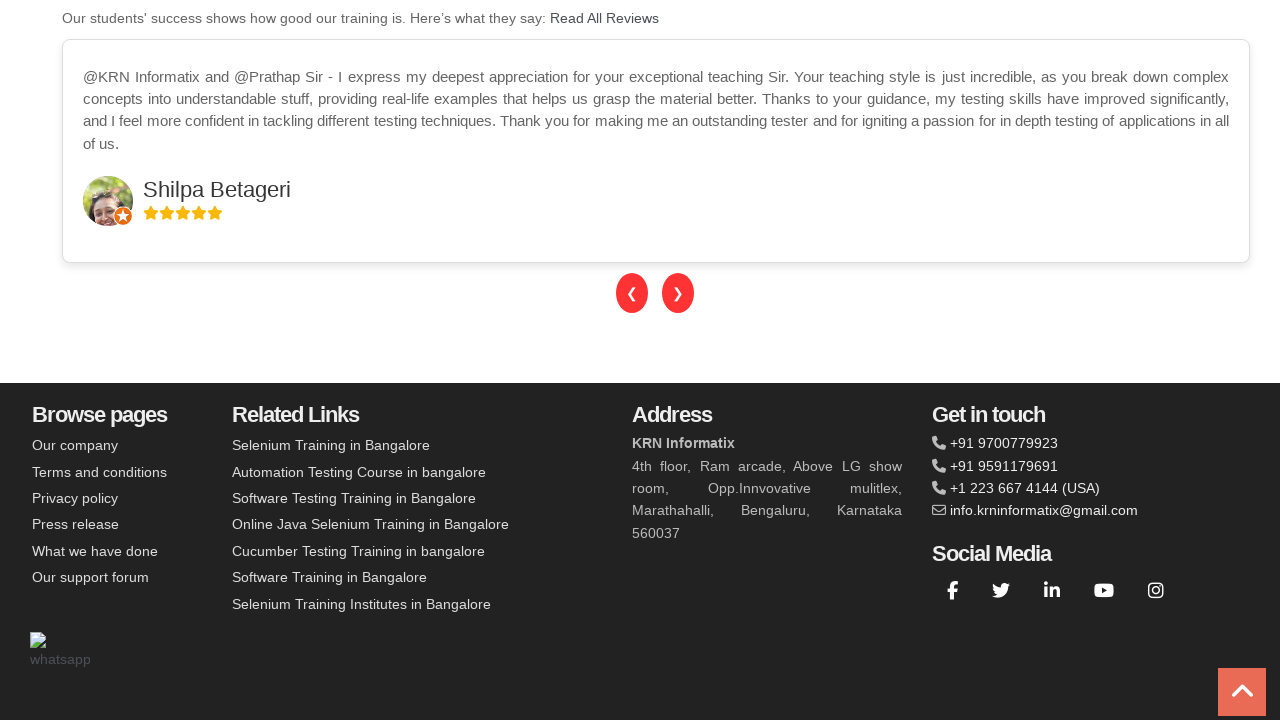

Waited 100ms between progressive scrolls
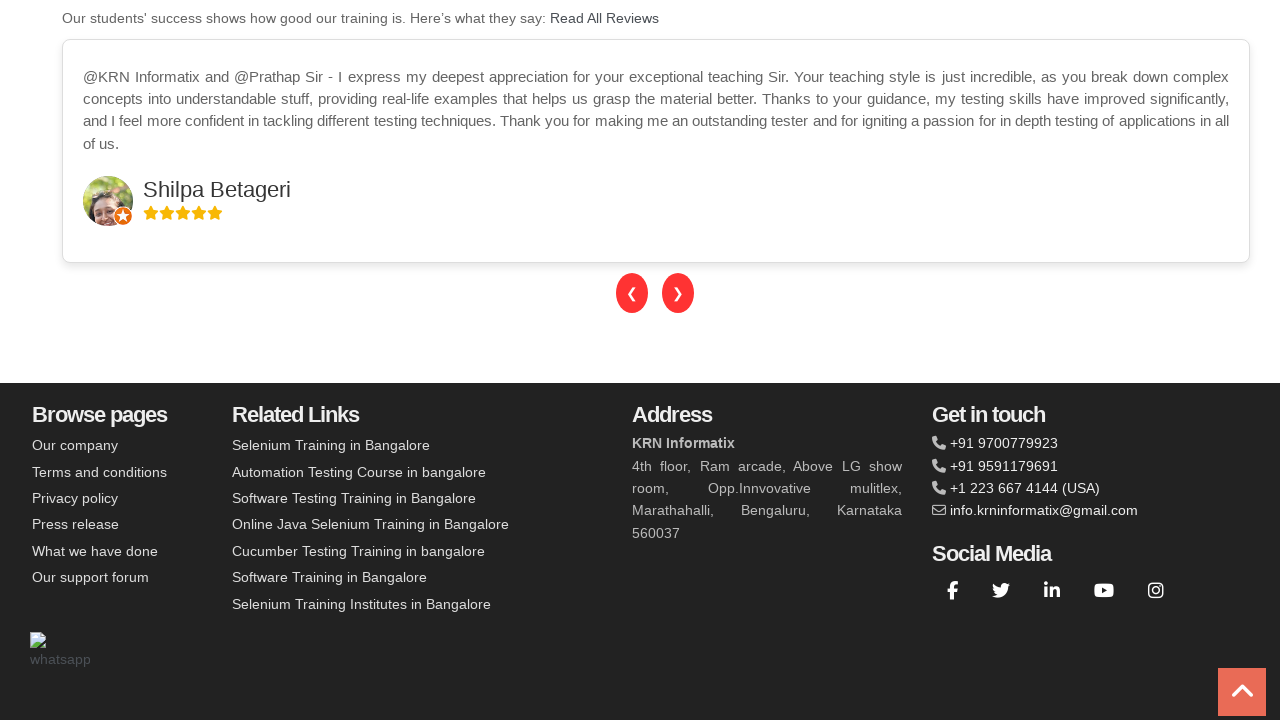

Scrolled down 68 pixels progressively
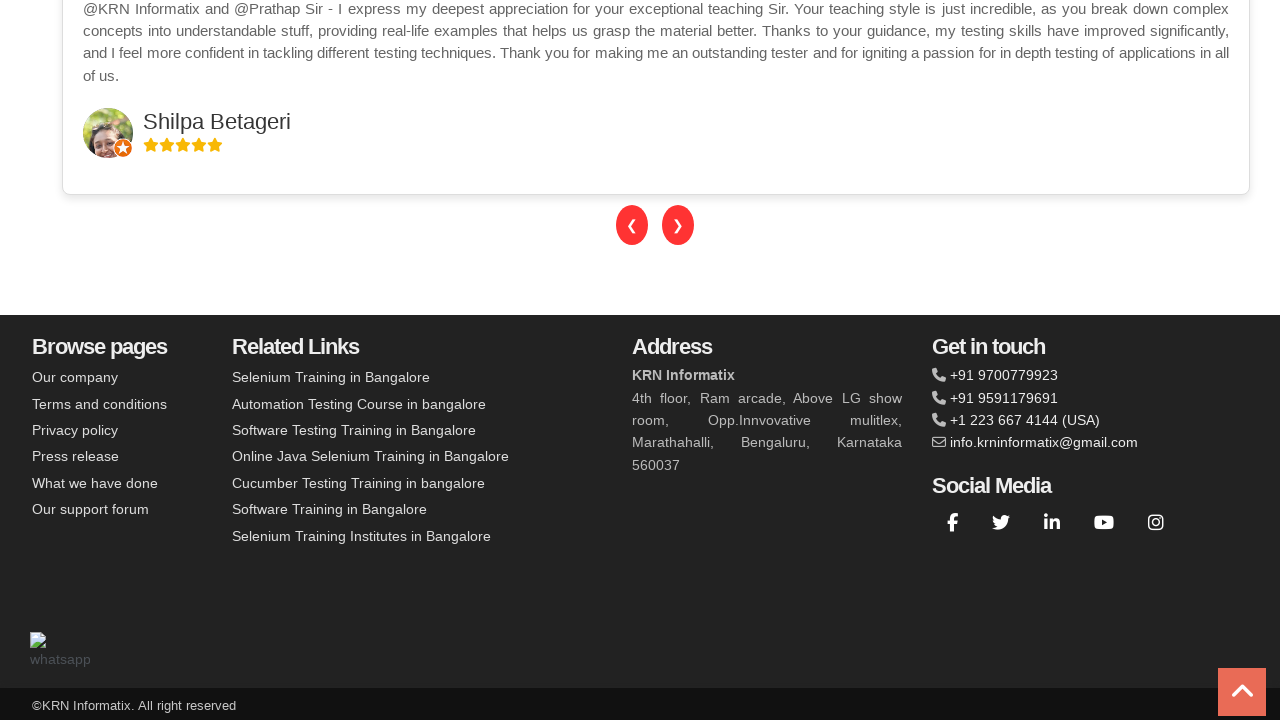

Waited 100ms between progressive scrolls
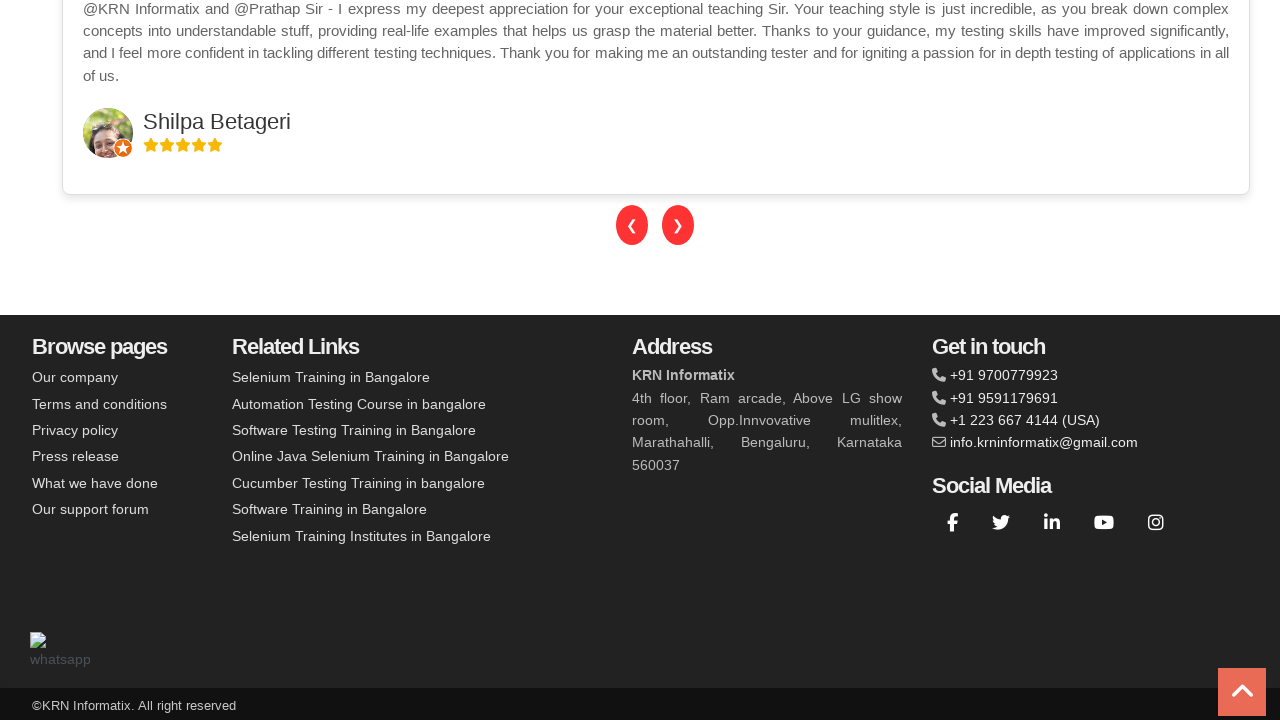

Scrolled down 69 pixels progressively
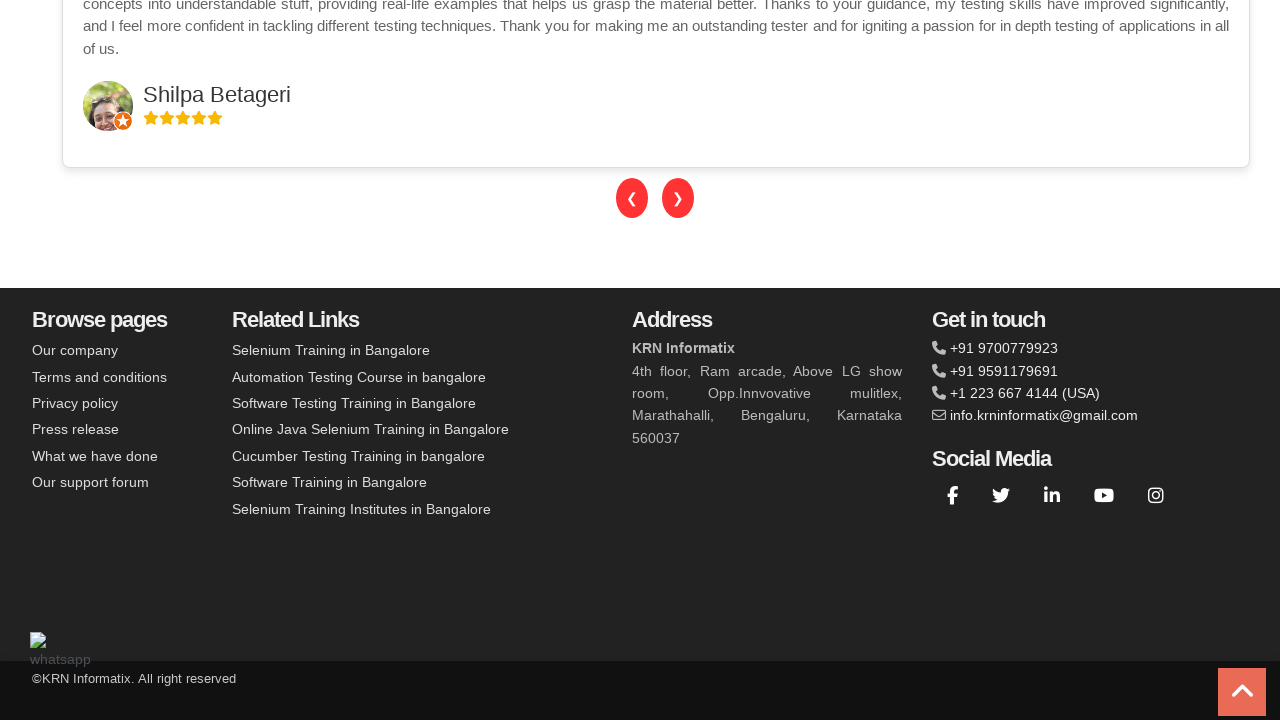

Waited 100ms between progressive scrolls
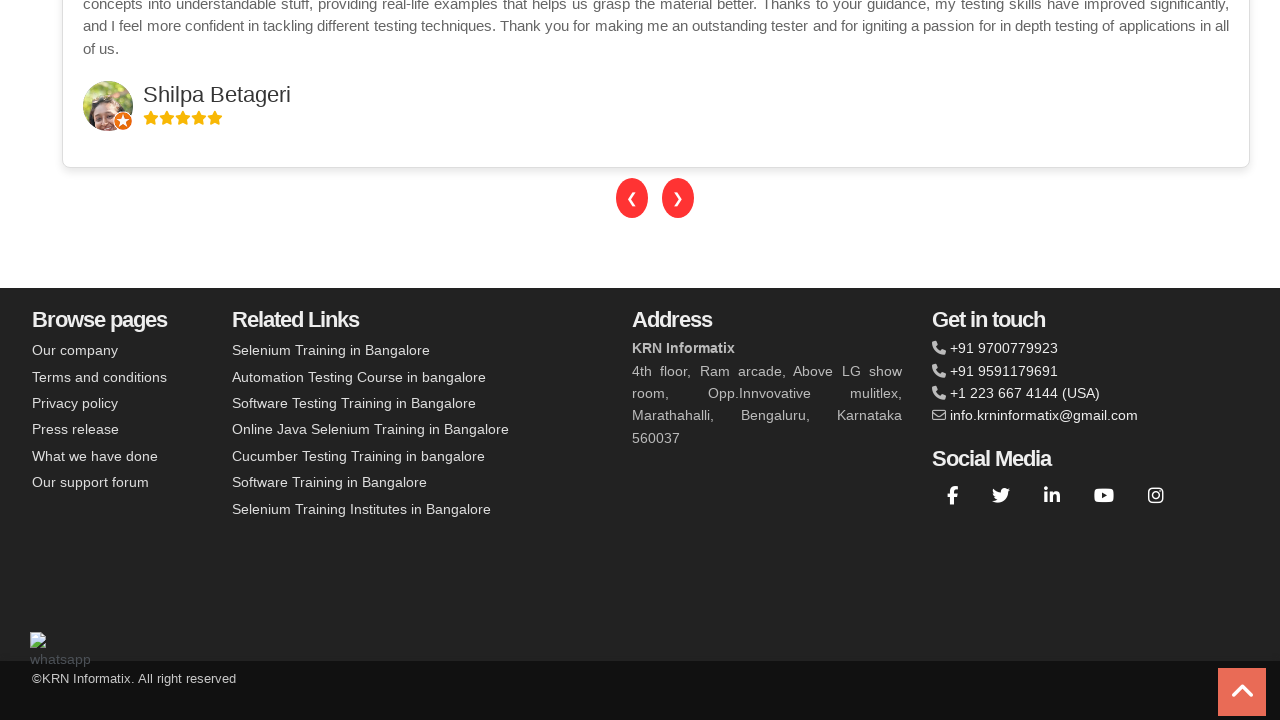

Scrolled down 70 pixels progressively
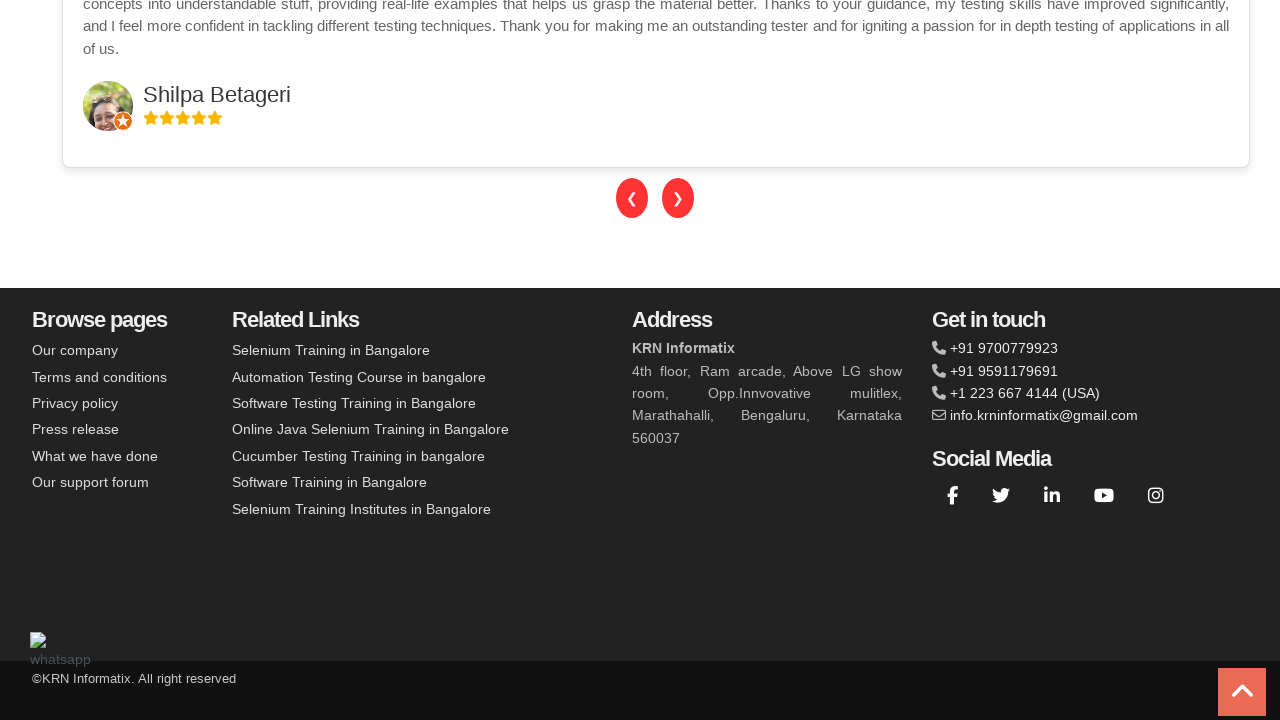

Waited 100ms between progressive scrolls
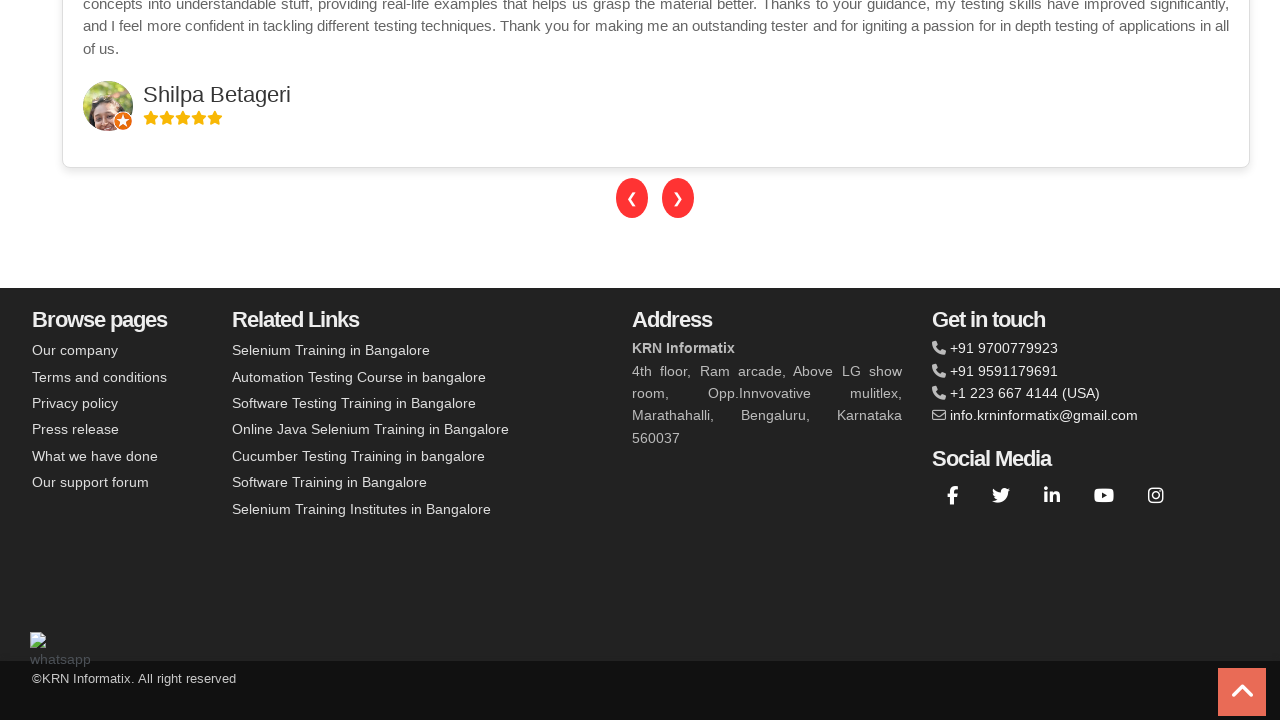

Scrolled down 71 pixels progressively
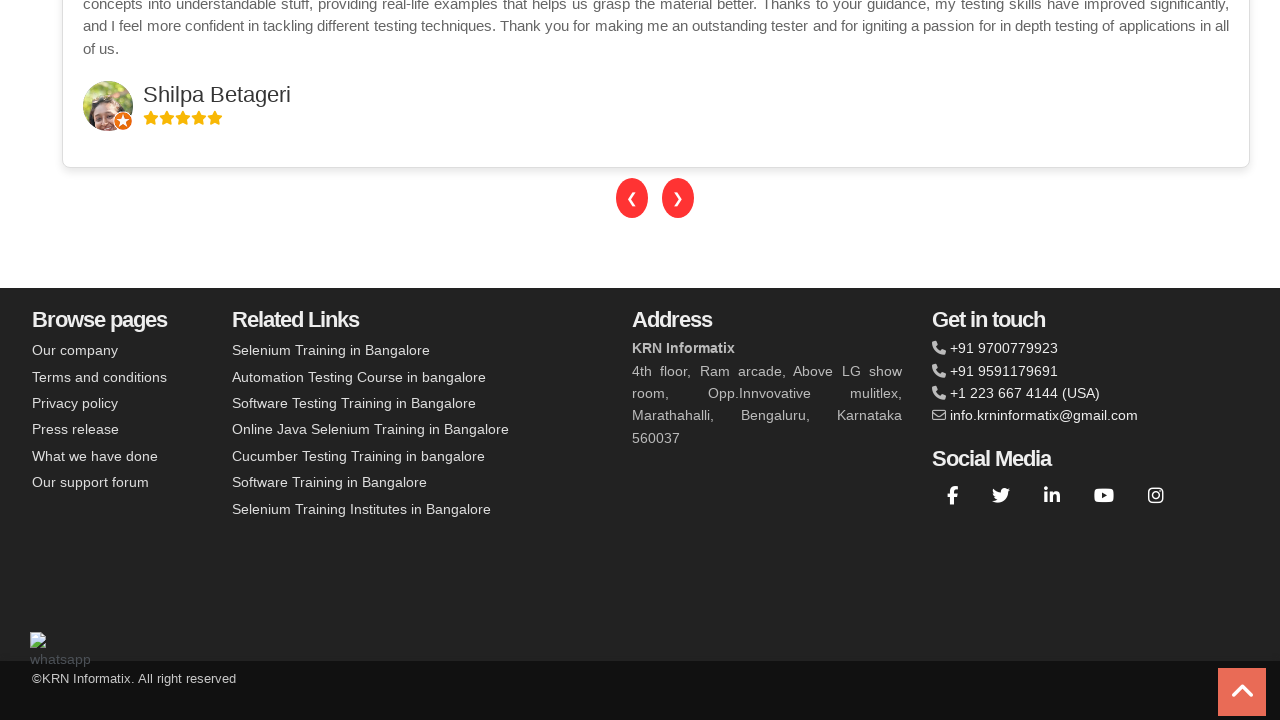

Waited 100ms between progressive scrolls
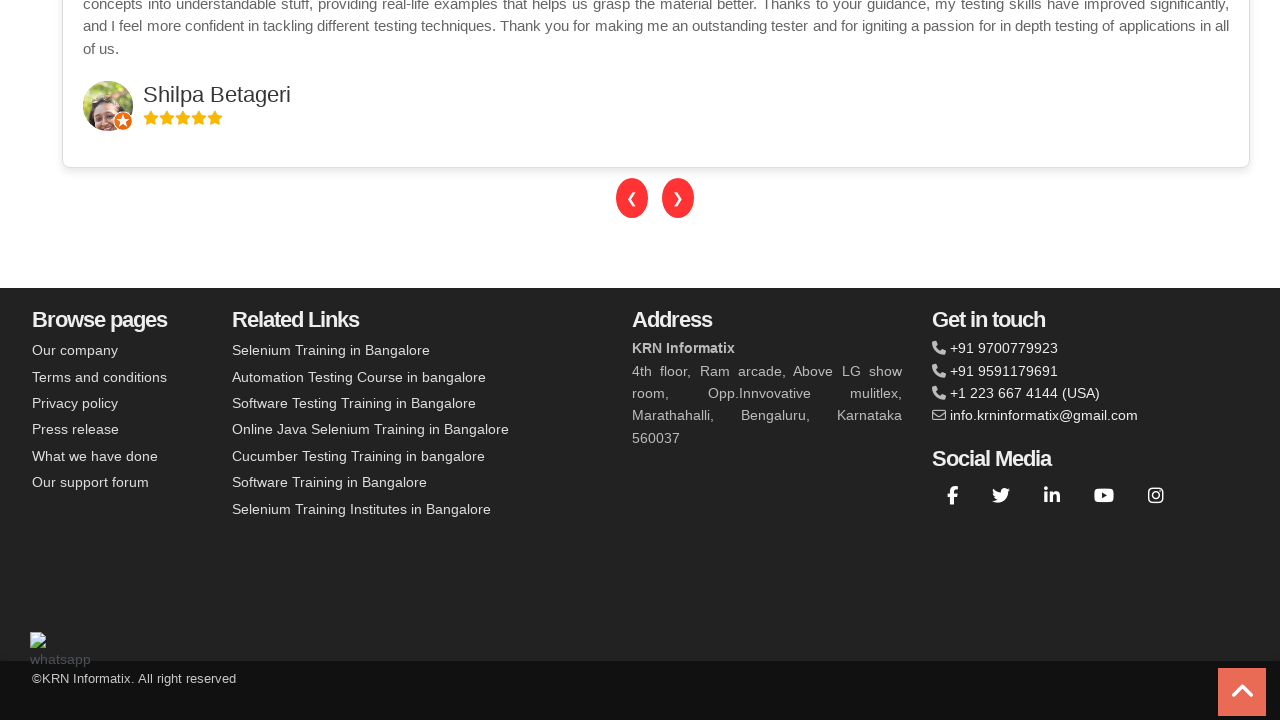

Scrolled down 72 pixels progressively
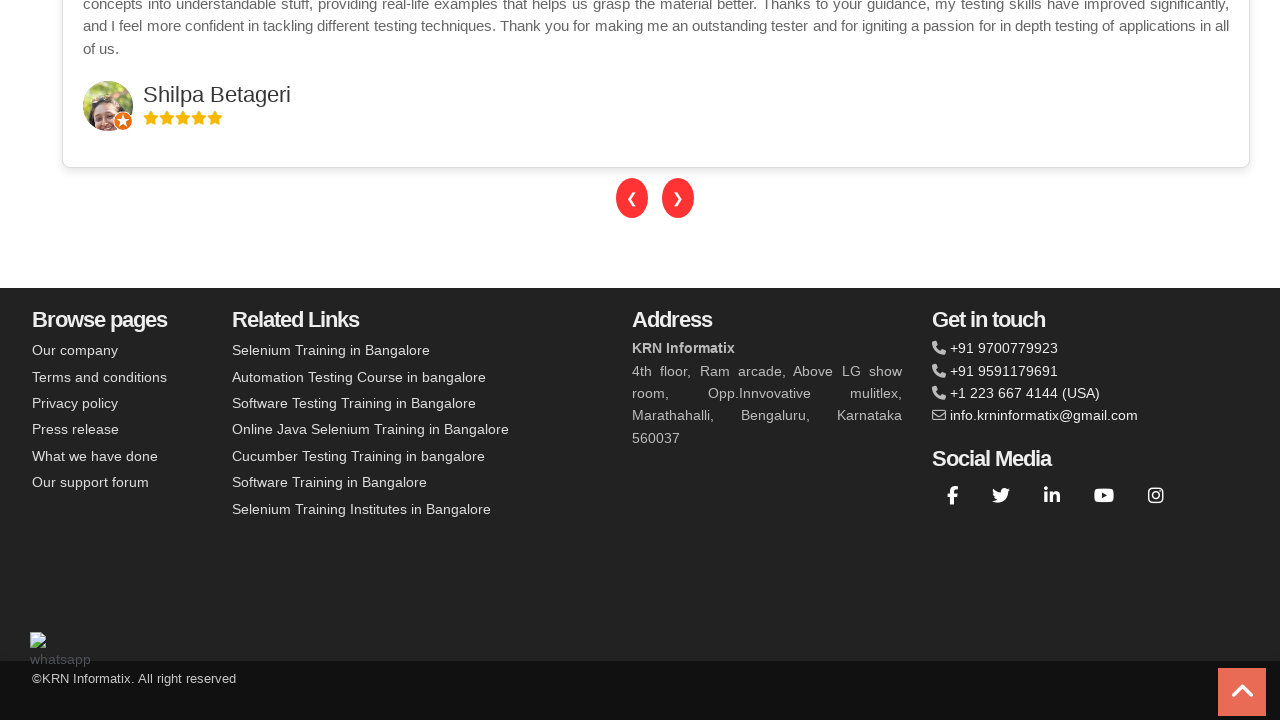

Waited 100ms between progressive scrolls
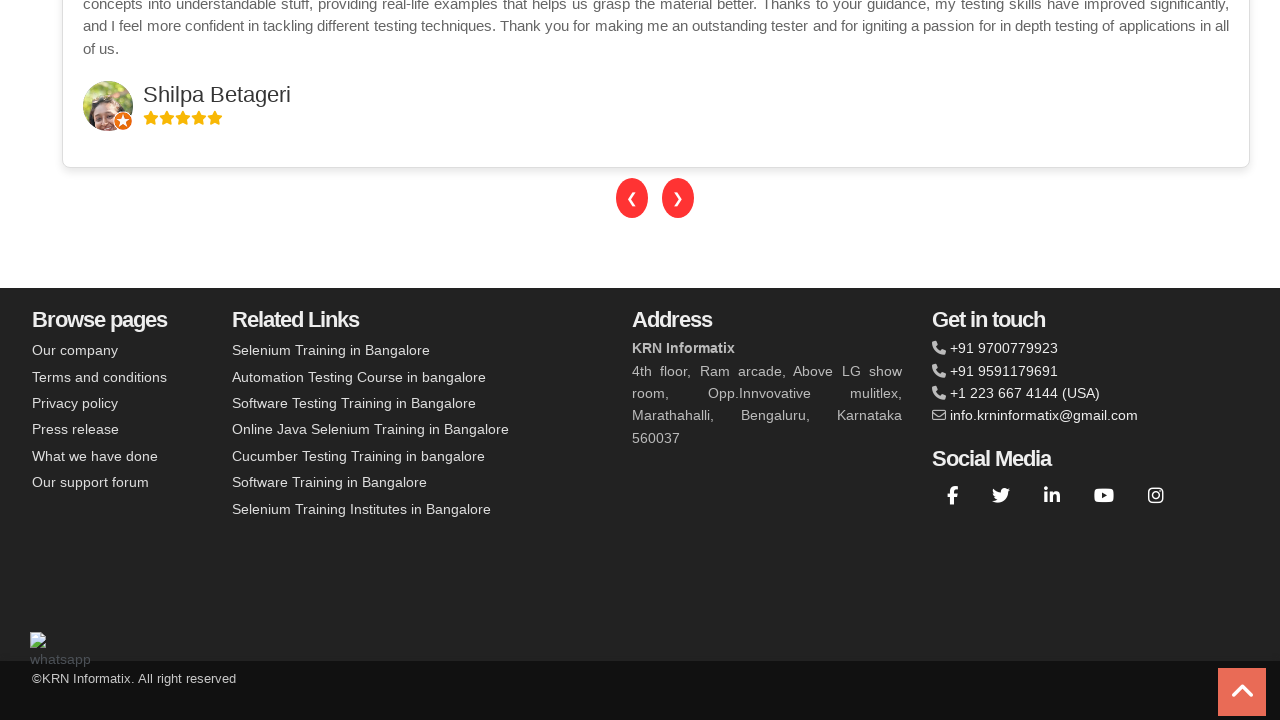

Scrolled down 73 pixels progressively
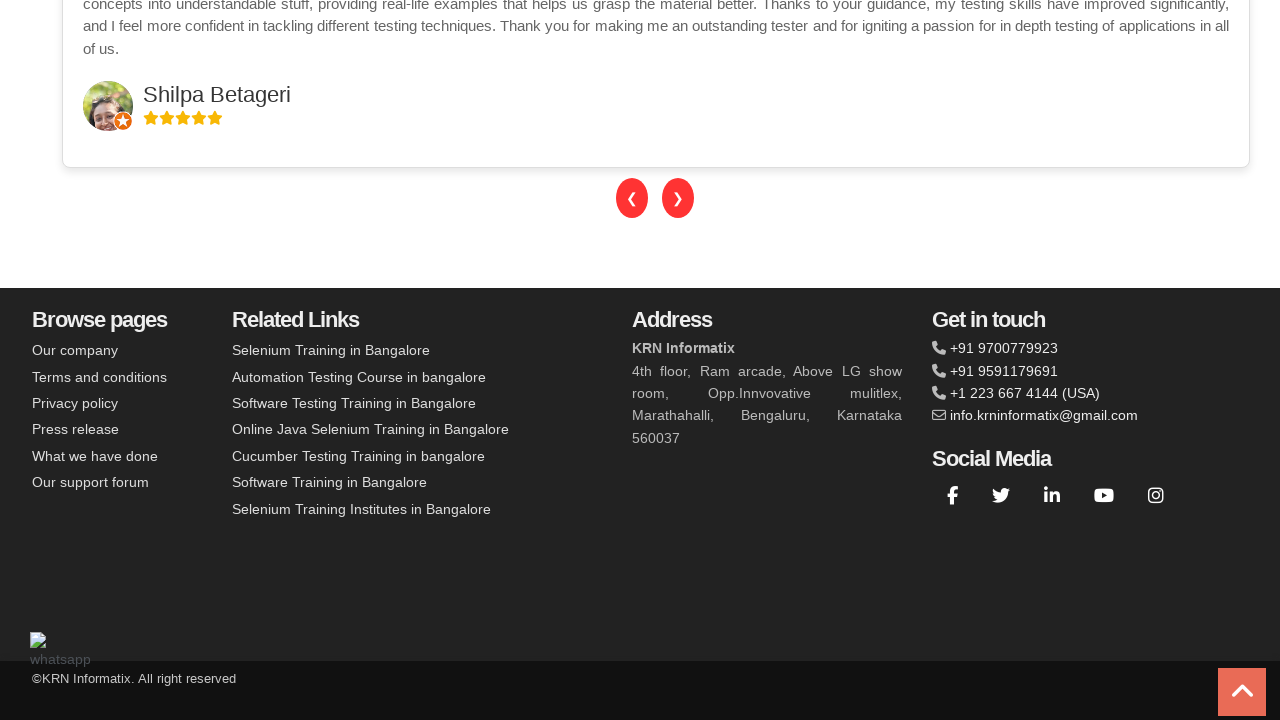

Waited 100ms between progressive scrolls
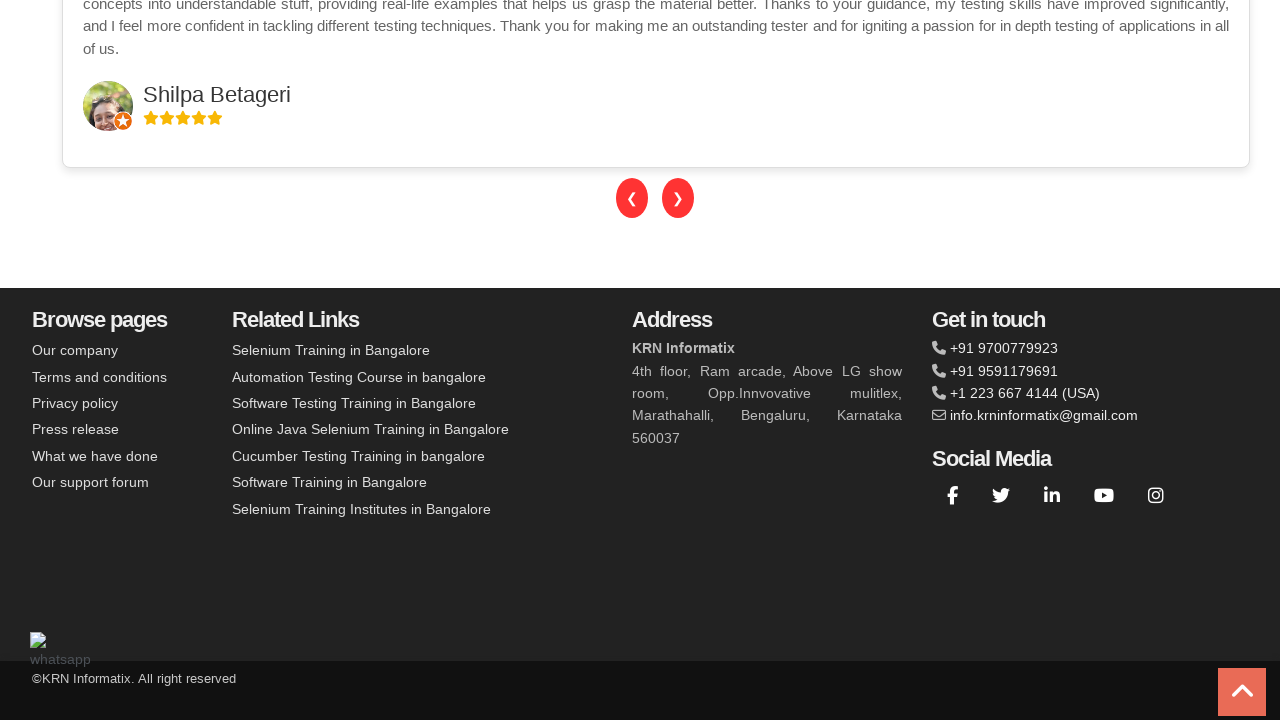

Scrolled down 74 pixels progressively
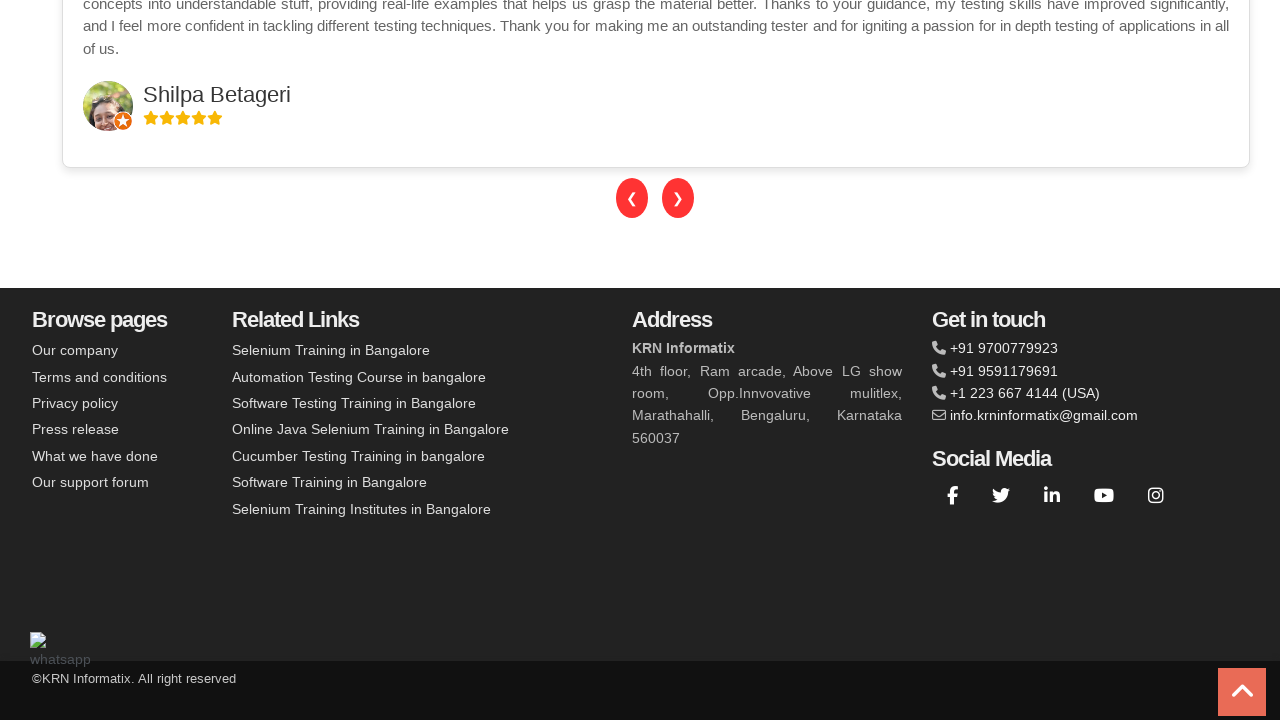

Waited 100ms between progressive scrolls
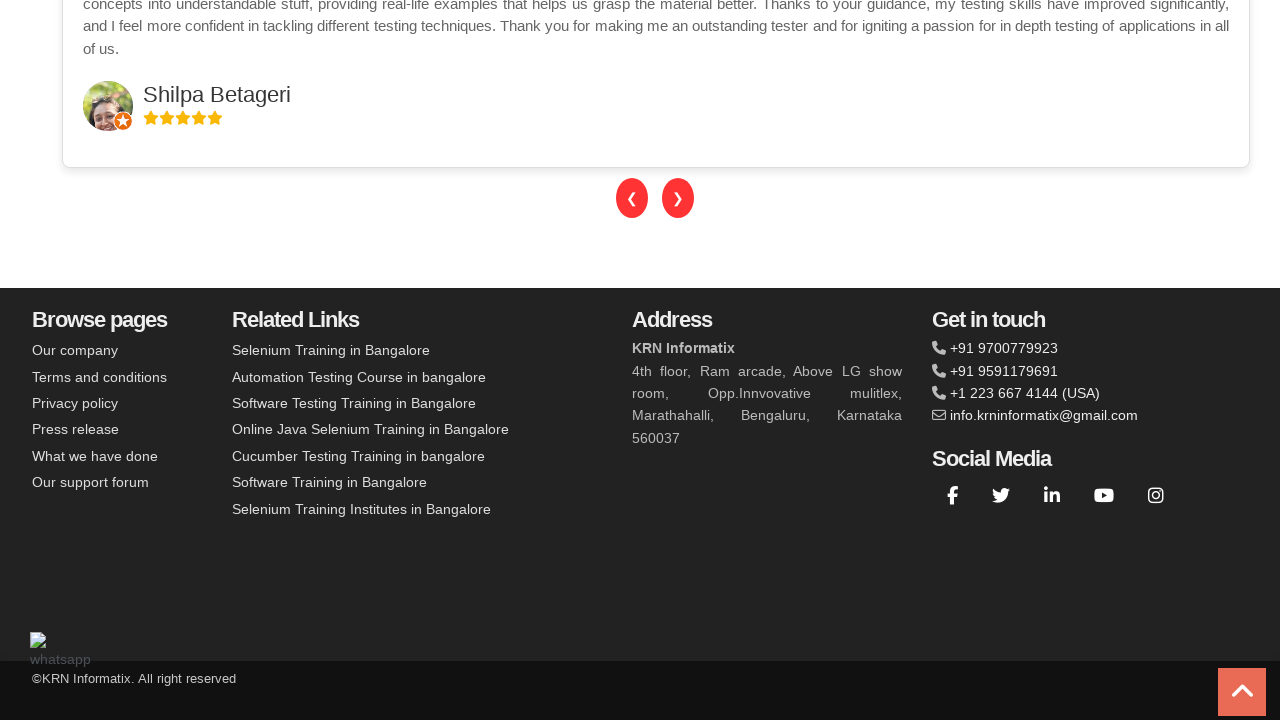

Scrolled down 75 pixels progressively
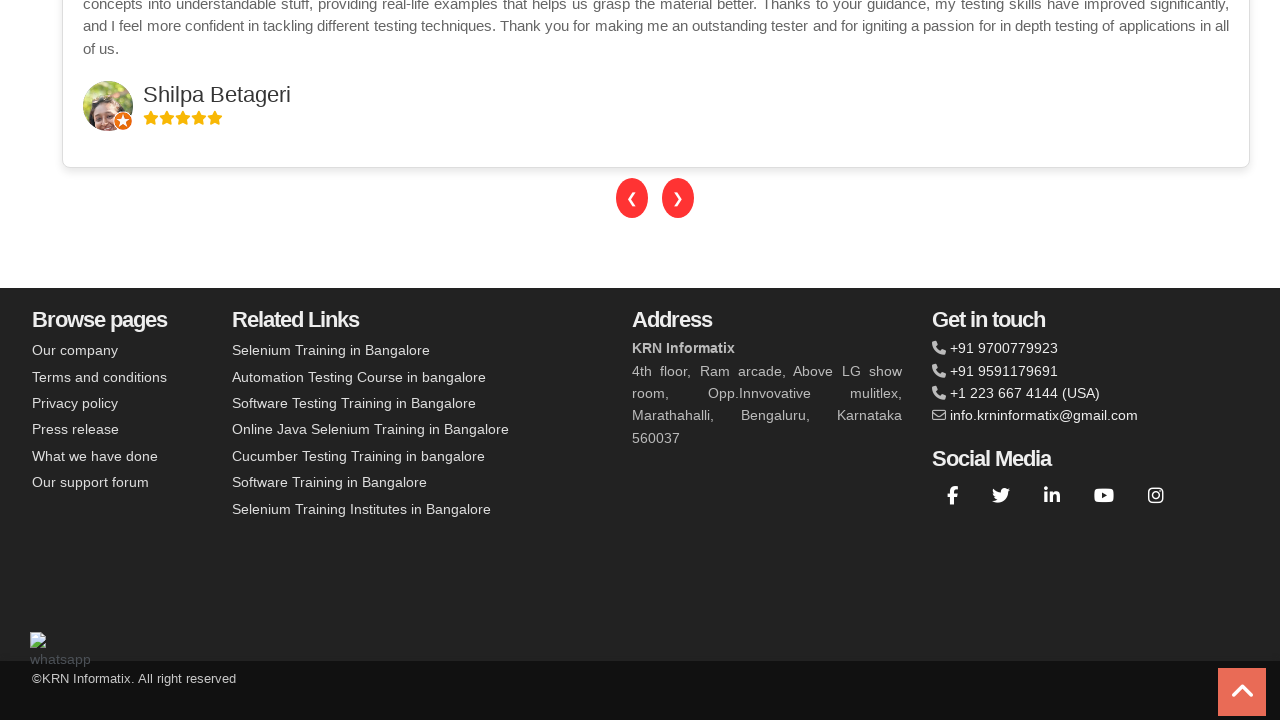

Waited 100ms between progressive scrolls
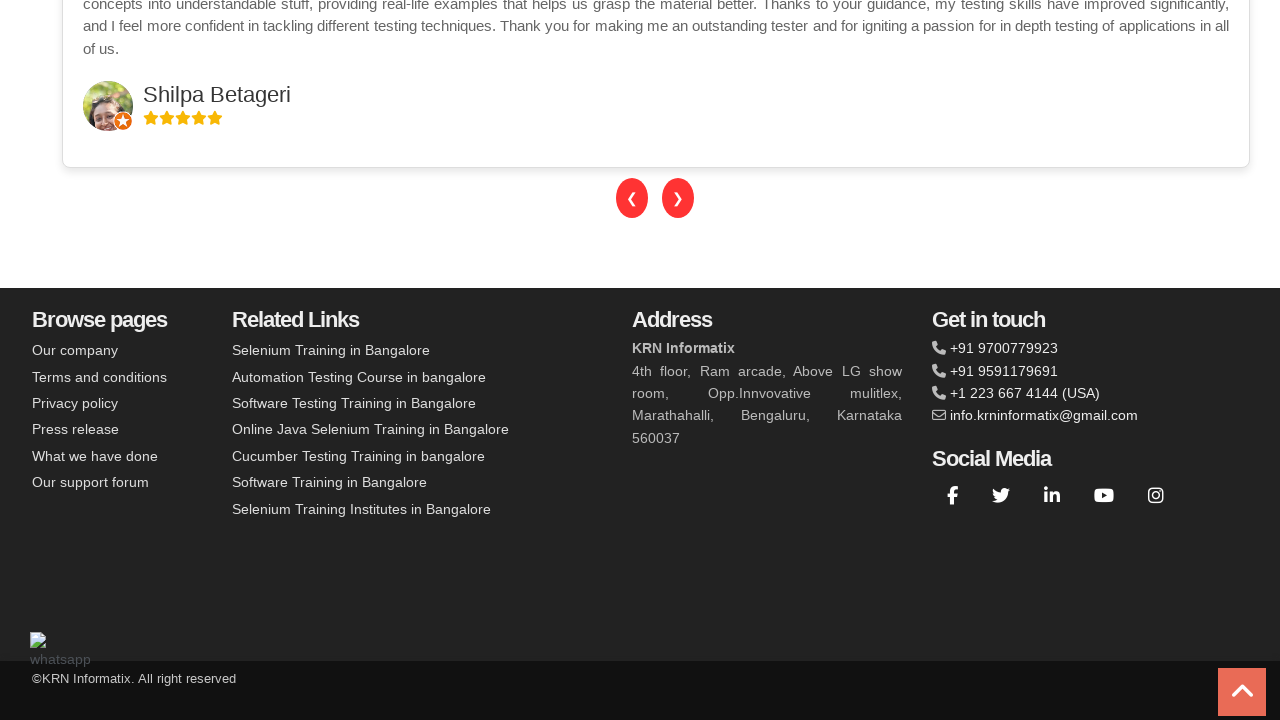

Scrolled down 76 pixels progressively
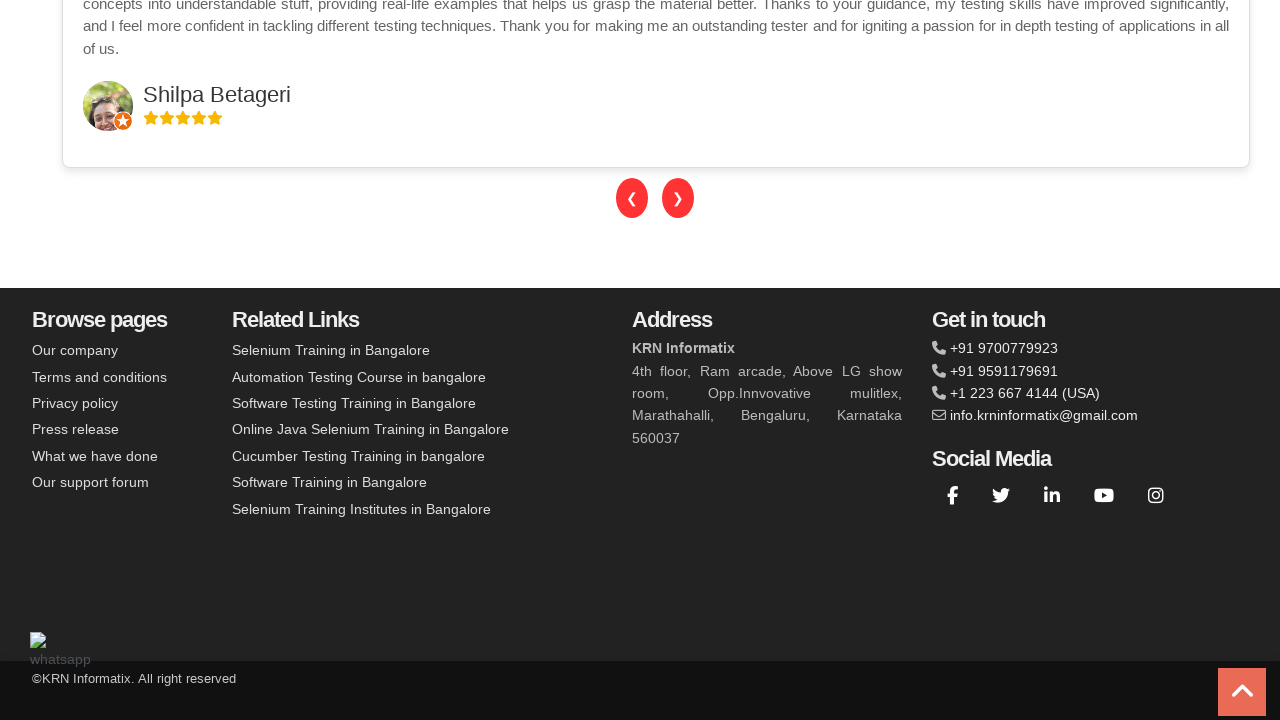

Waited 100ms between progressive scrolls
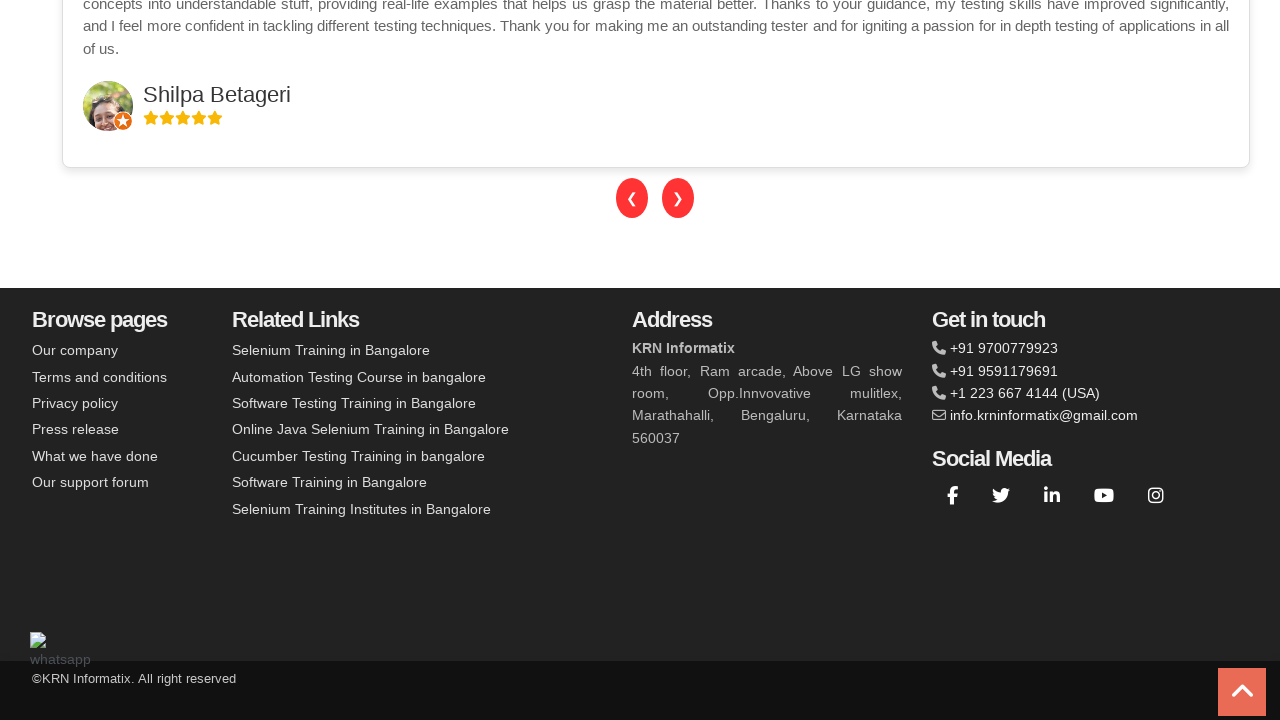

Scrolled down 77 pixels progressively
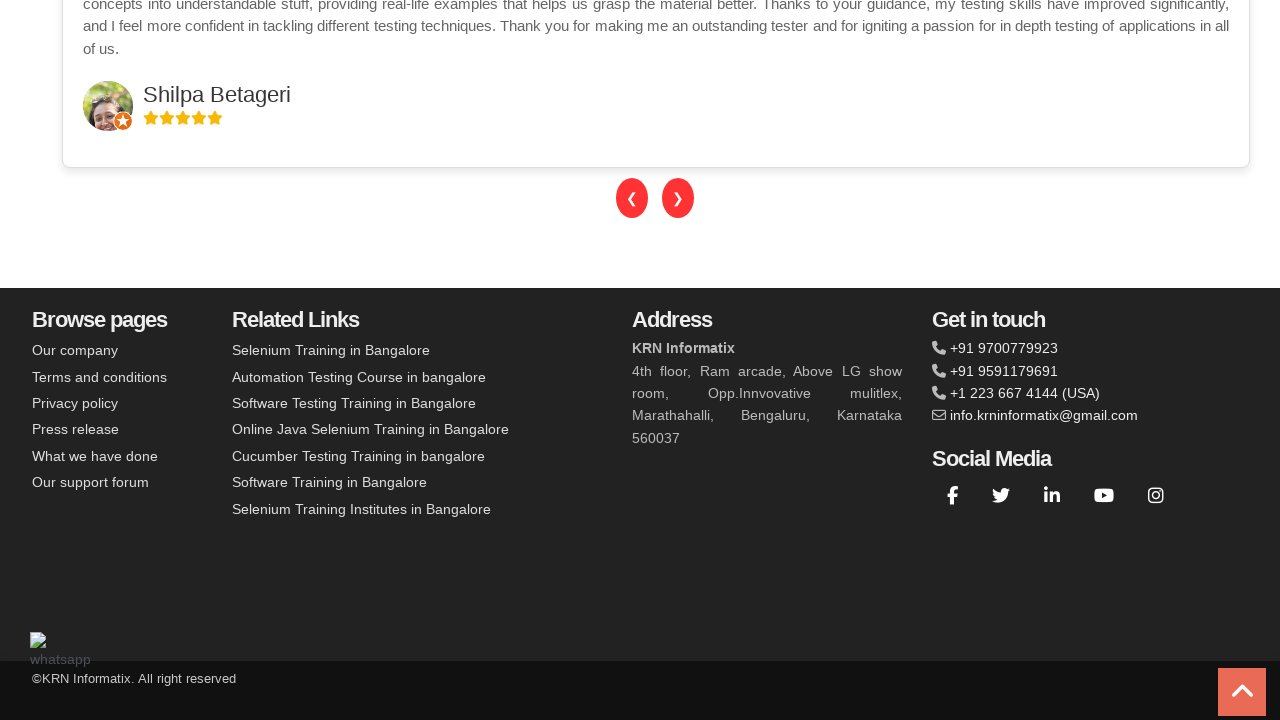

Waited 100ms between progressive scrolls
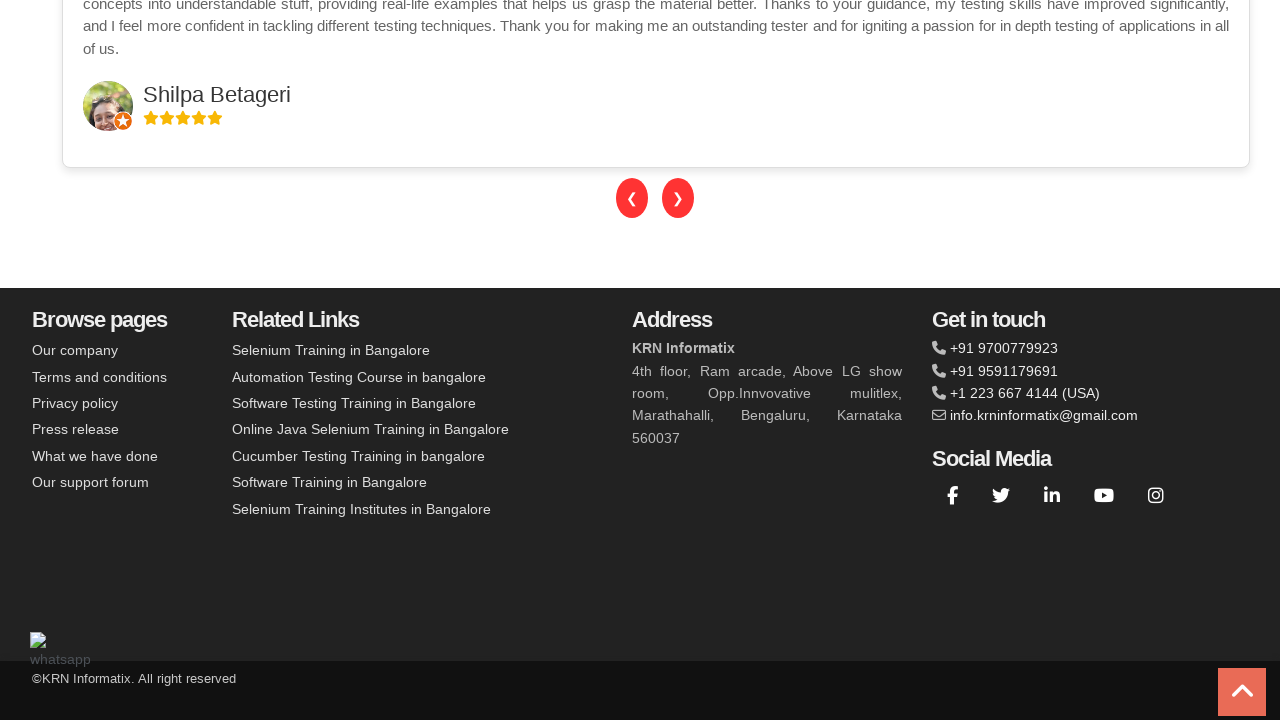

Scrolled down 78 pixels progressively
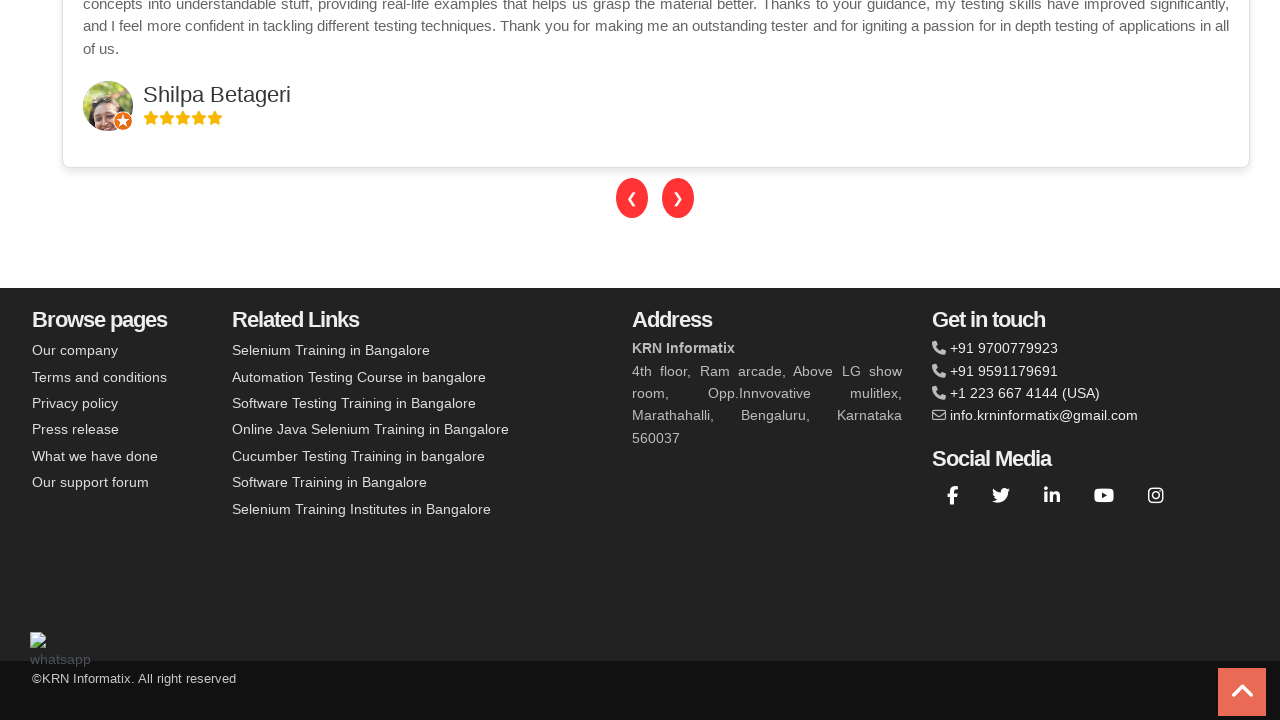

Waited 100ms between progressive scrolls
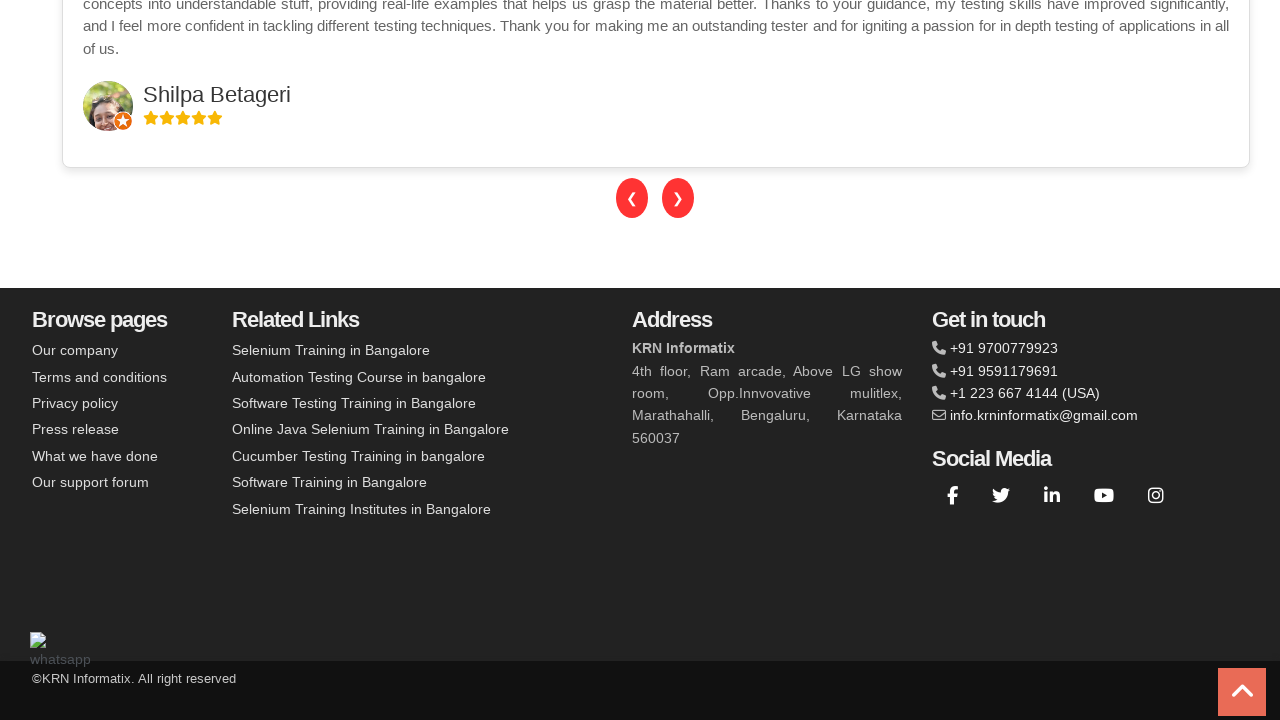

Scrolled down 79 pixels progressively
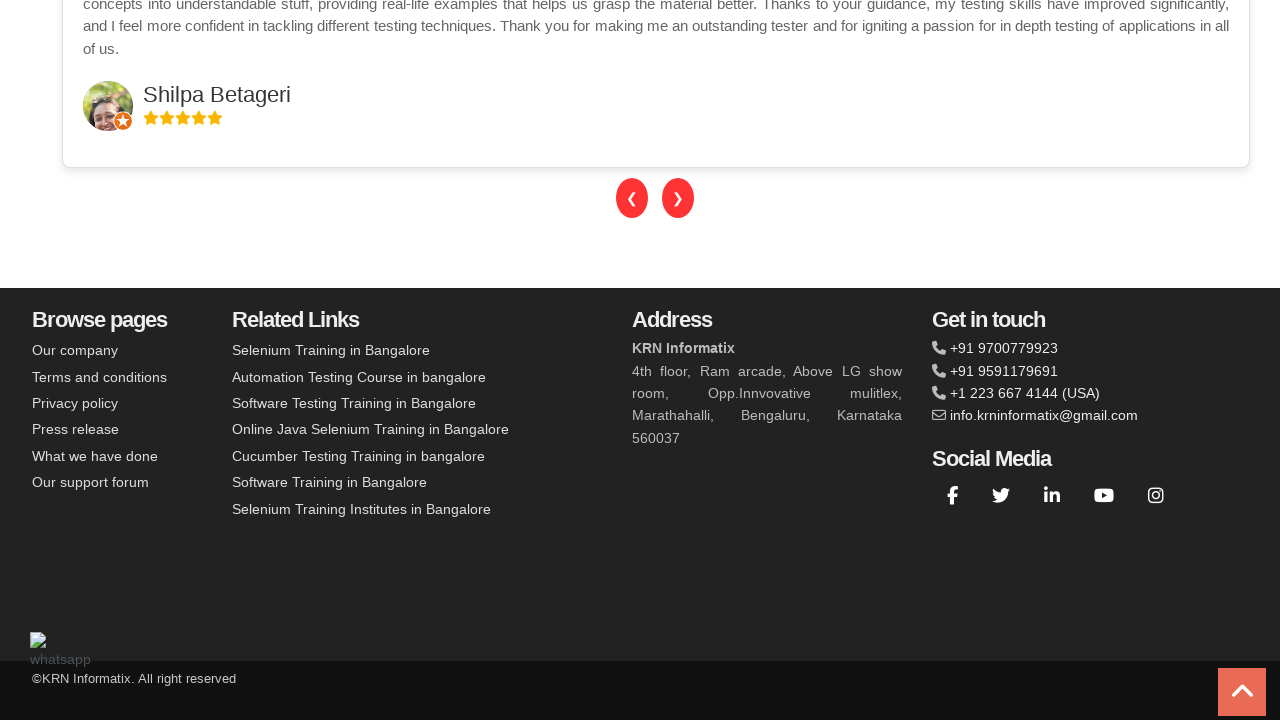

Waited 100ms between progressive scrolls
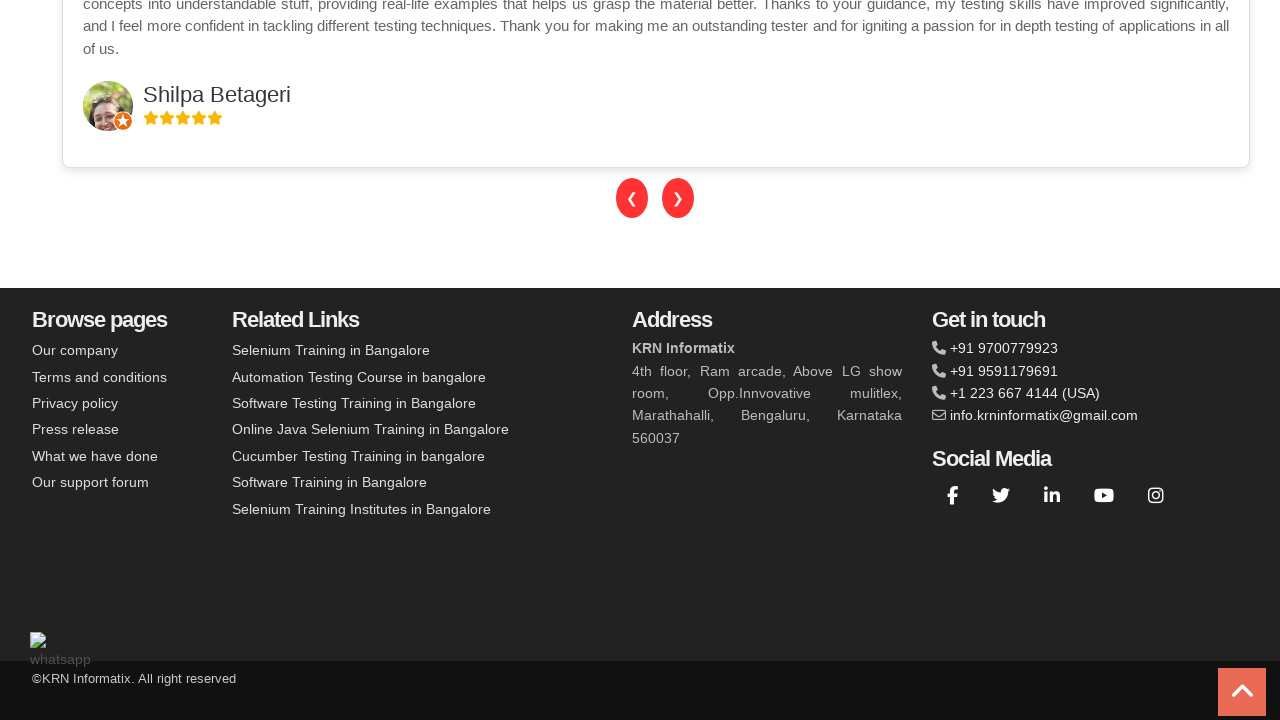

Scrolled down 80 pixels progressively
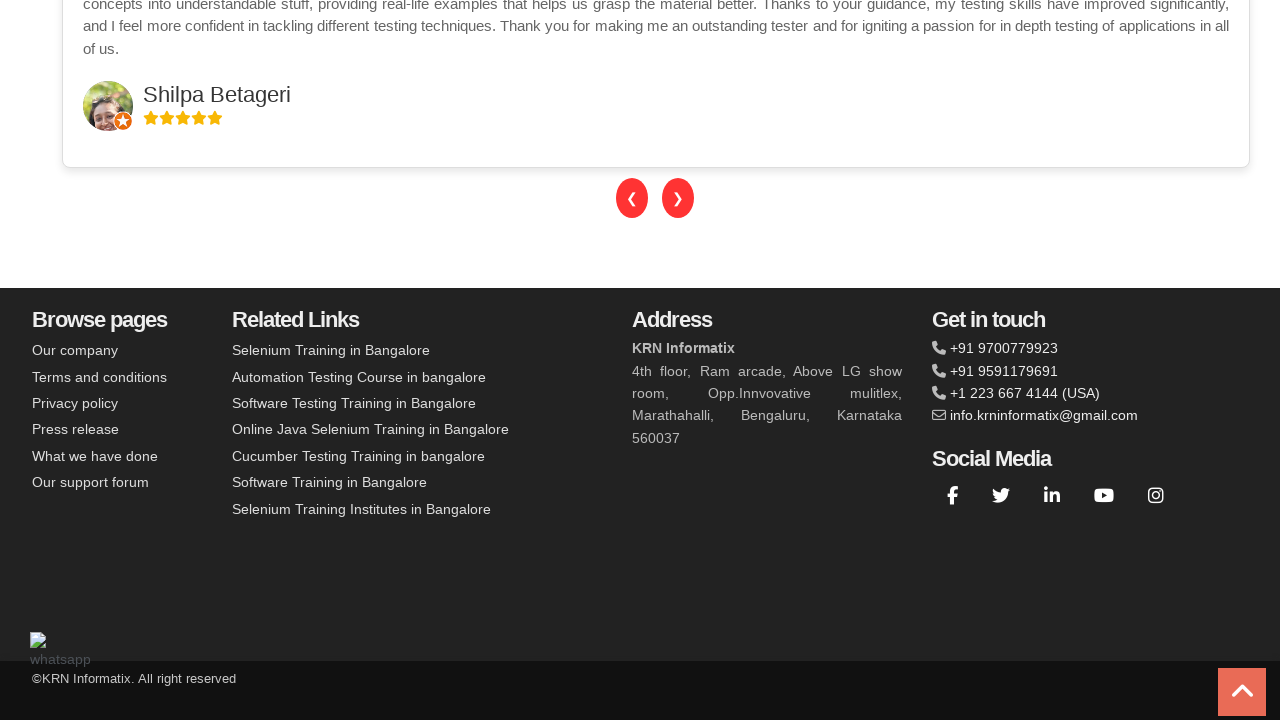

Waited 100ms between progressive scrolls
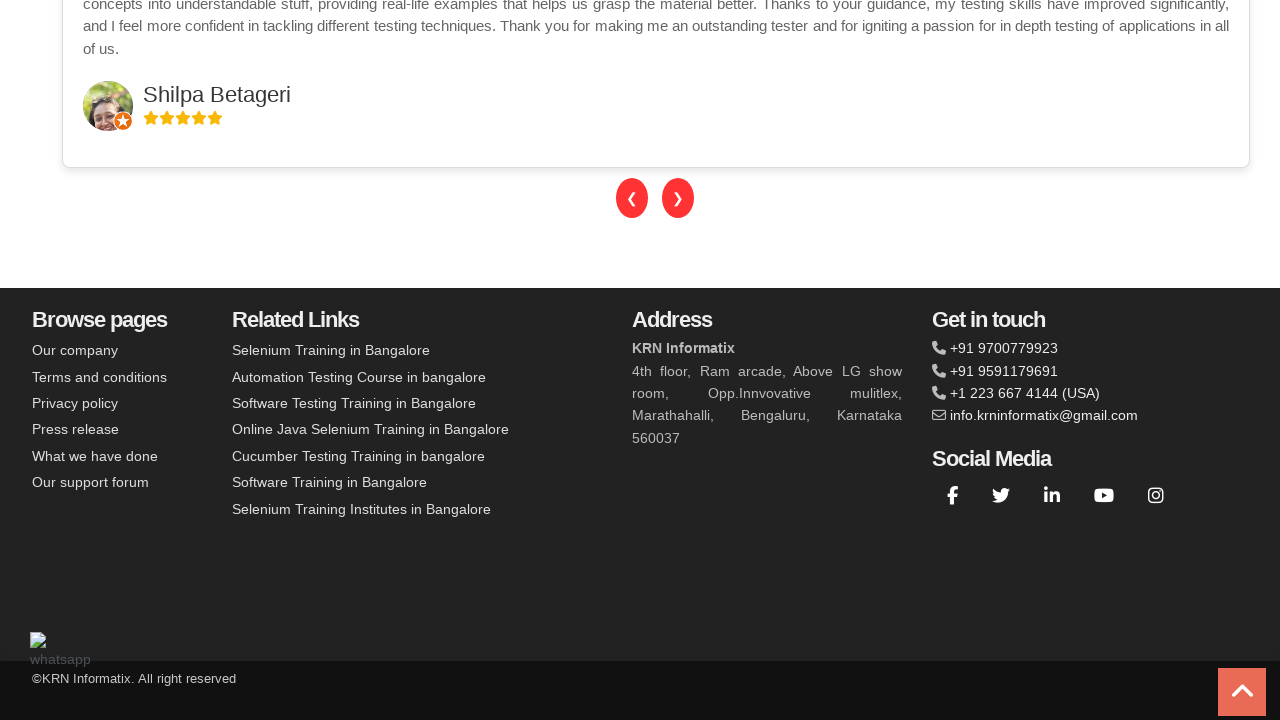

Scrolled down 81 pixels progressively
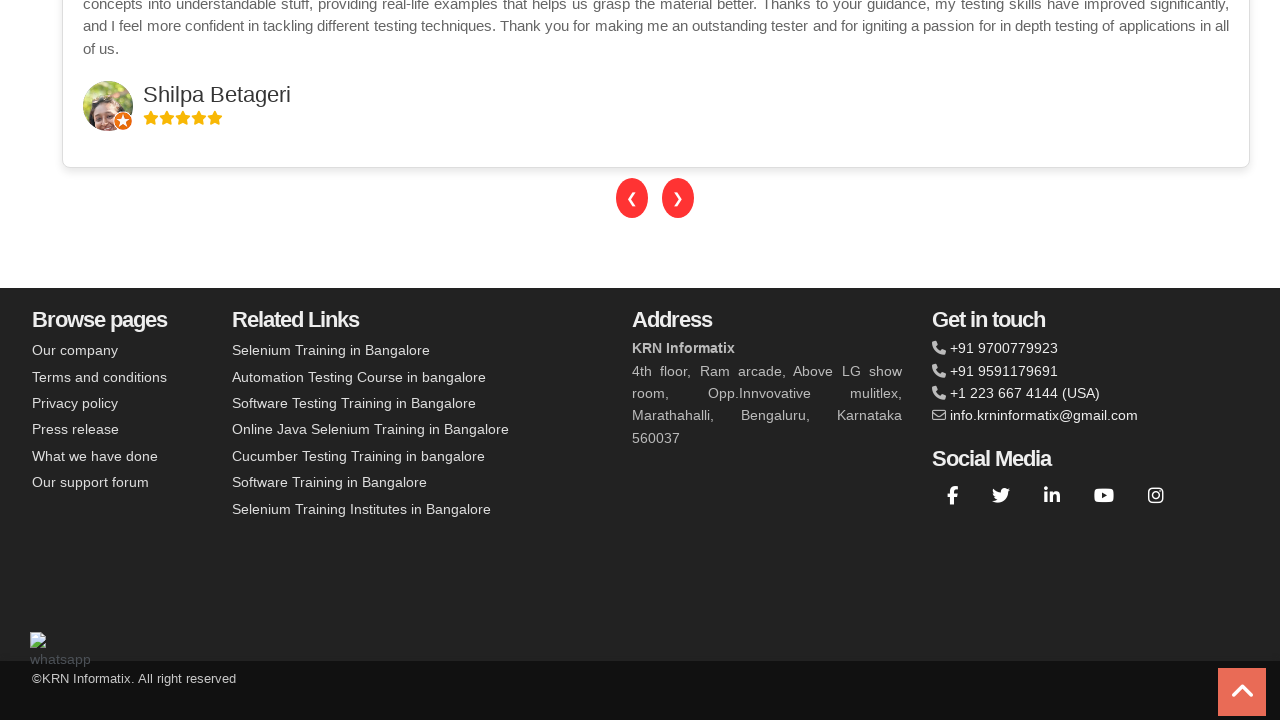

Waited 100ms between progressive scrolls
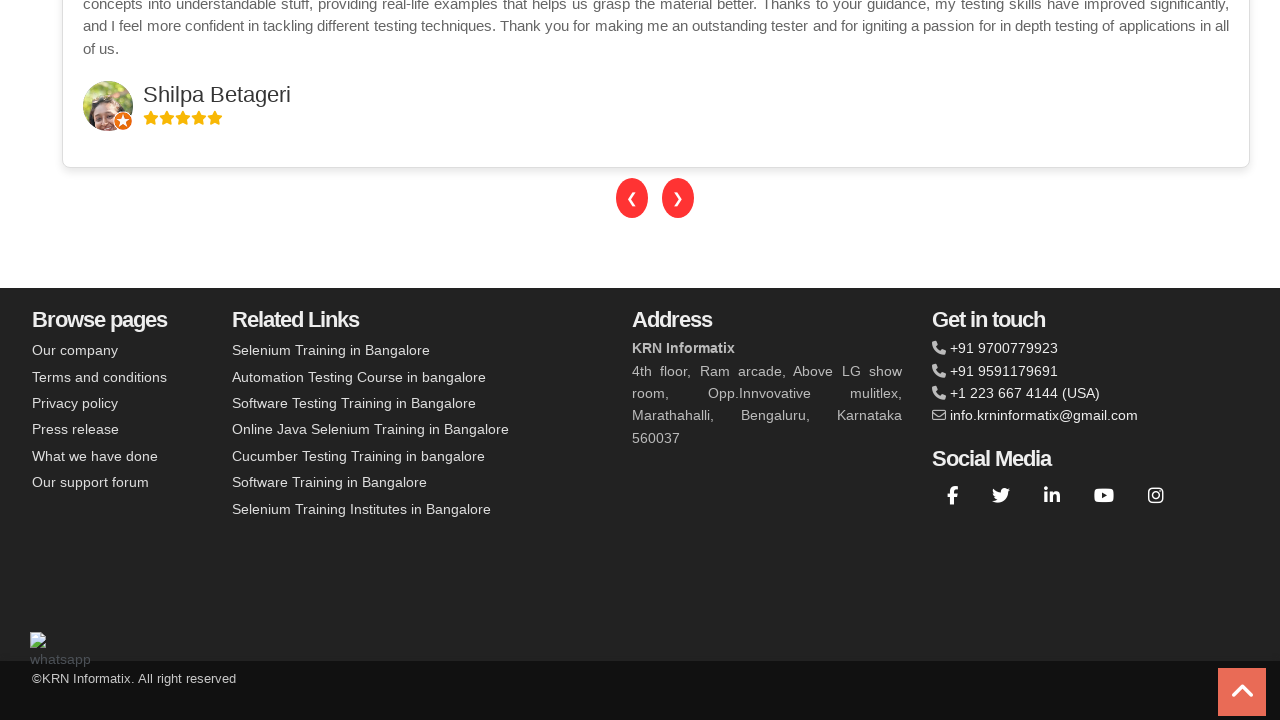

Scrolled down 82 pixels progressively
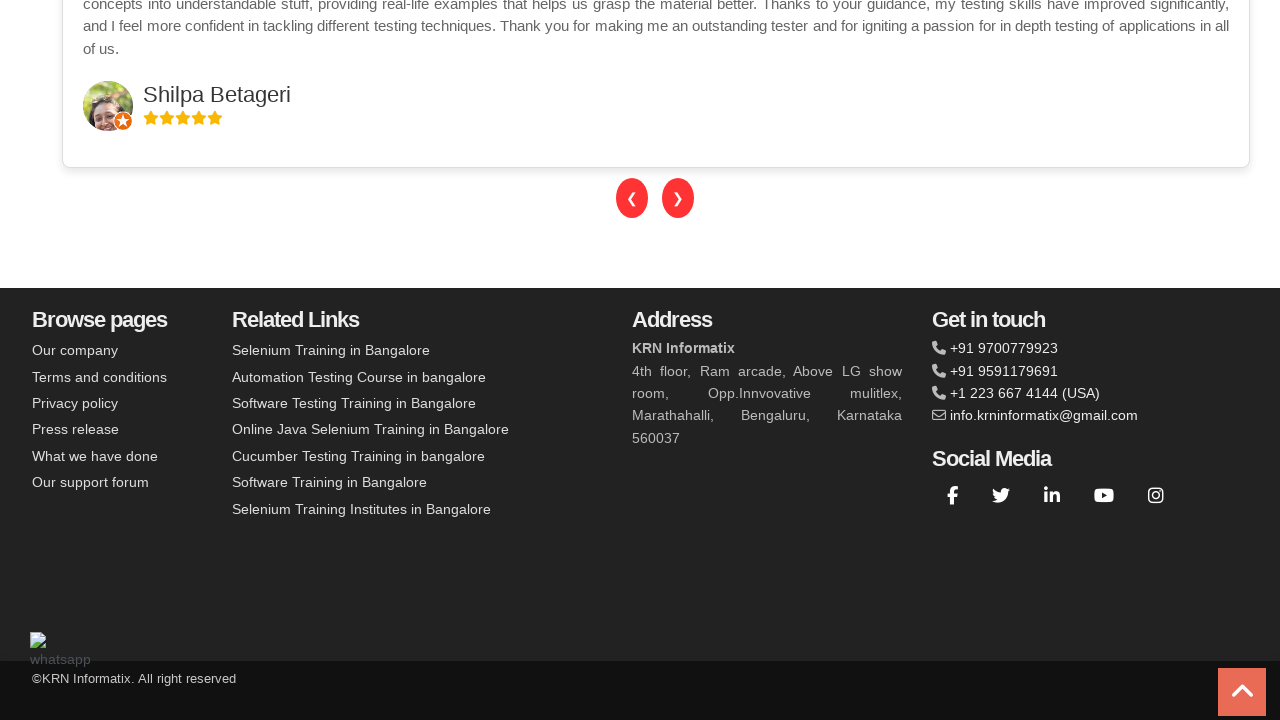

Waited 100ms between progressive scrolls
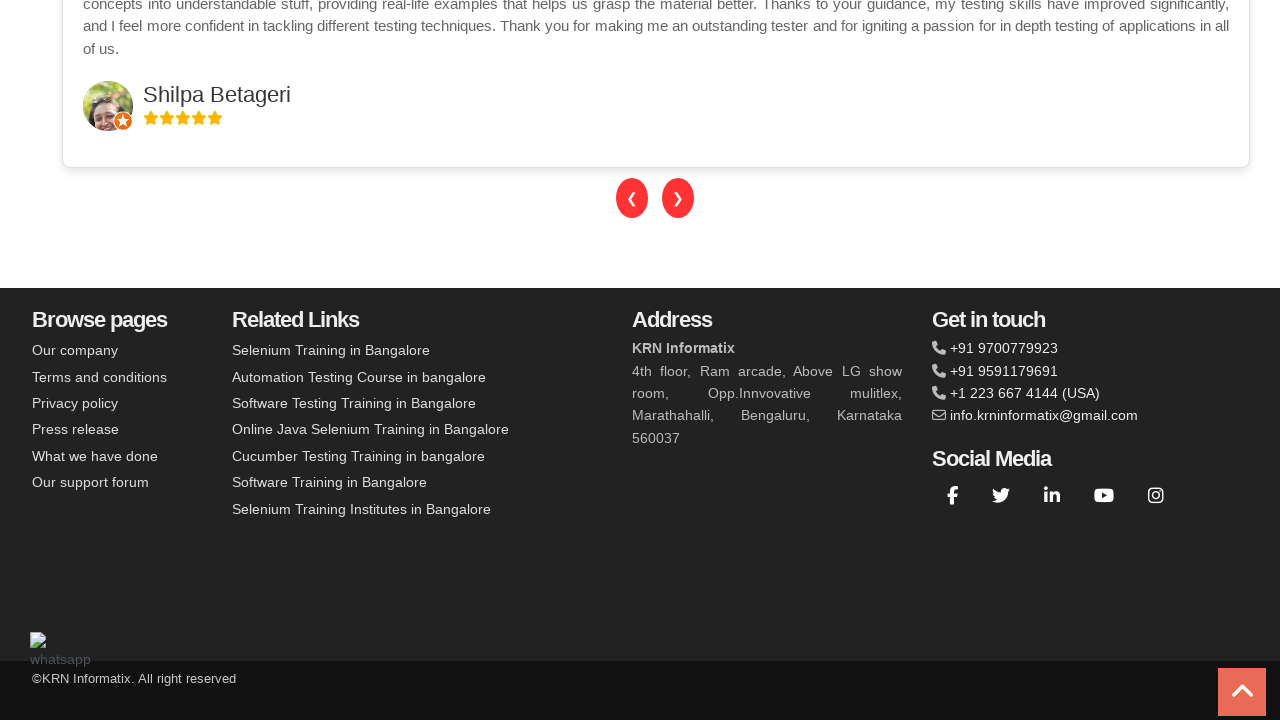

Scrolled down 83 pixels progressively
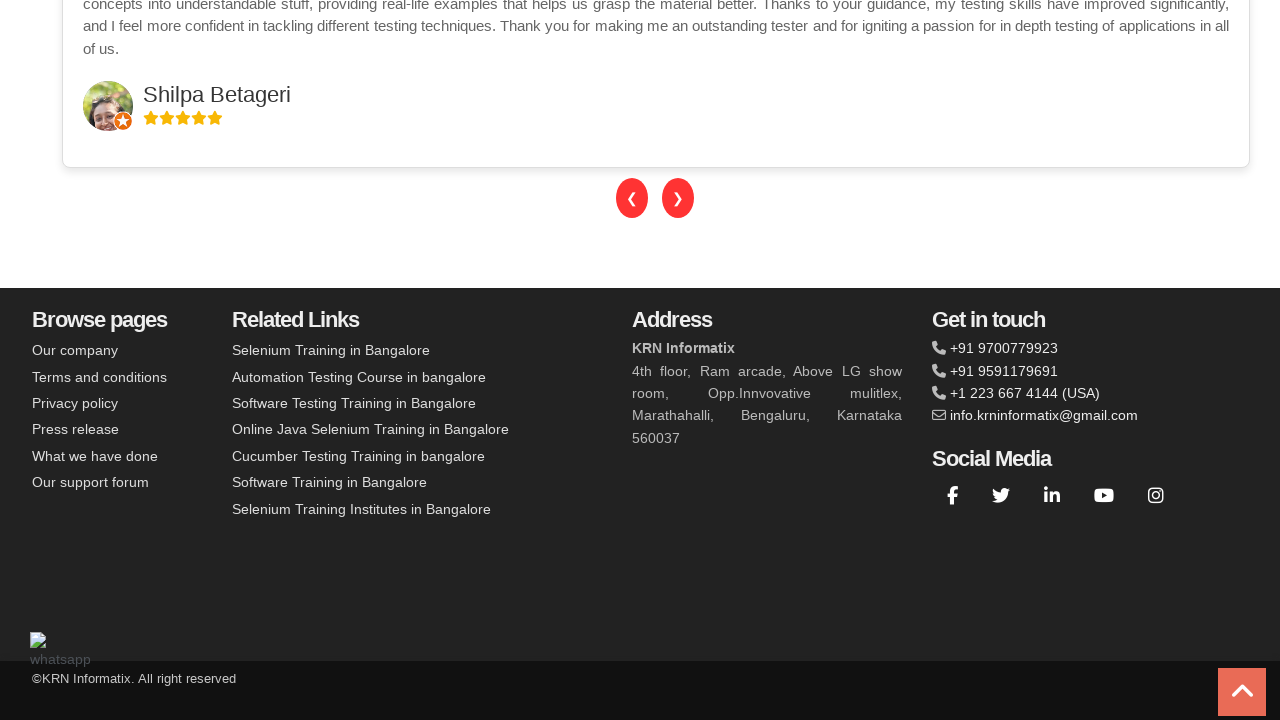

Waited 100ms between progressive scrolls
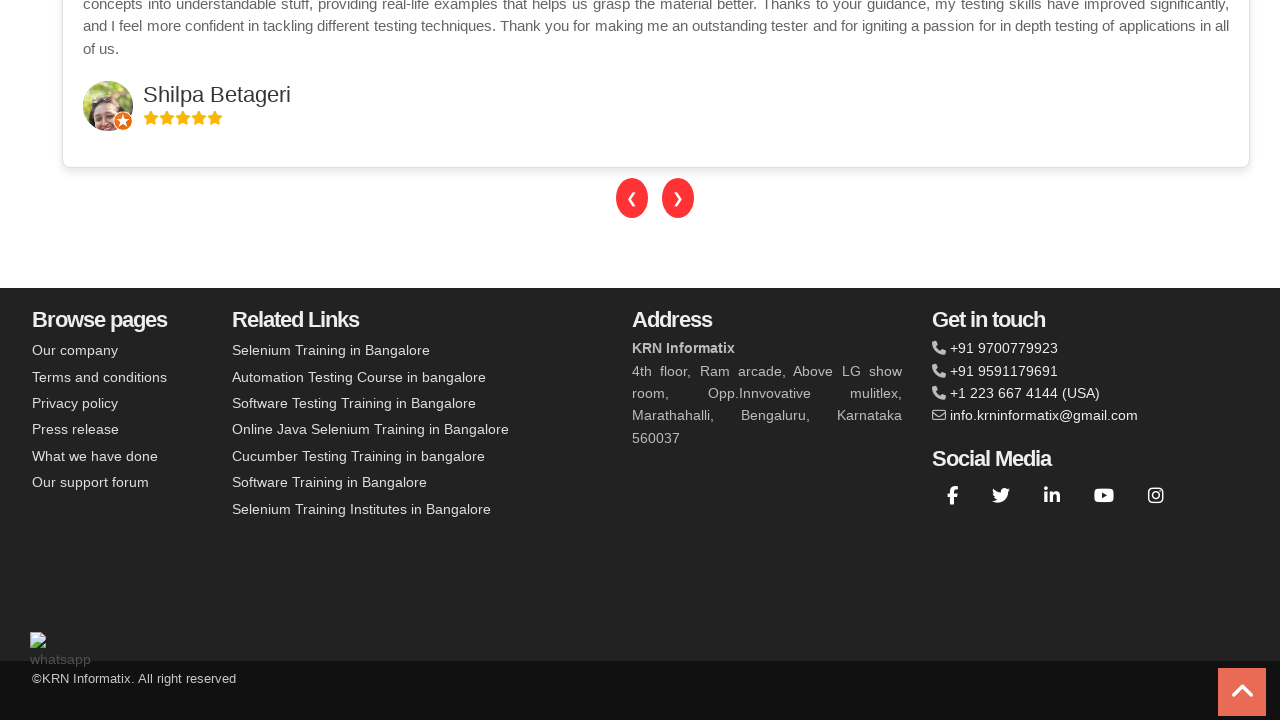

Scrolled down 84 pixels progressively
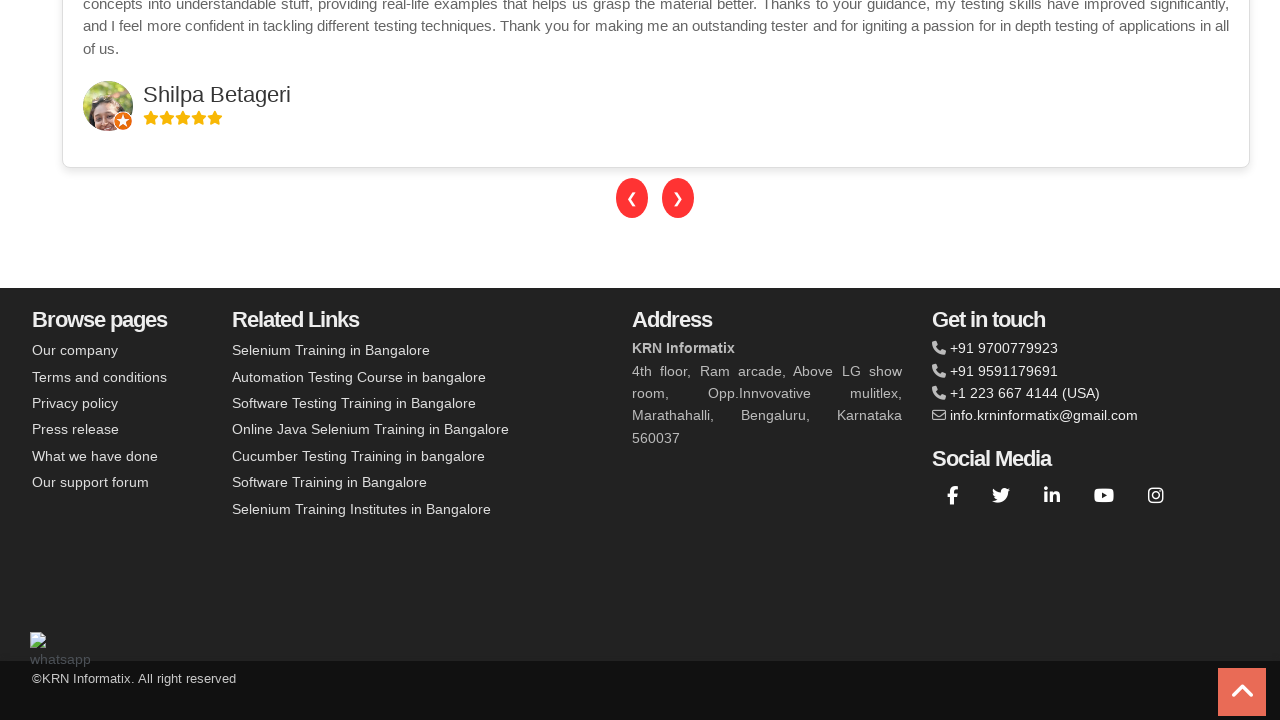

Waited 100ms between progressive scrolls
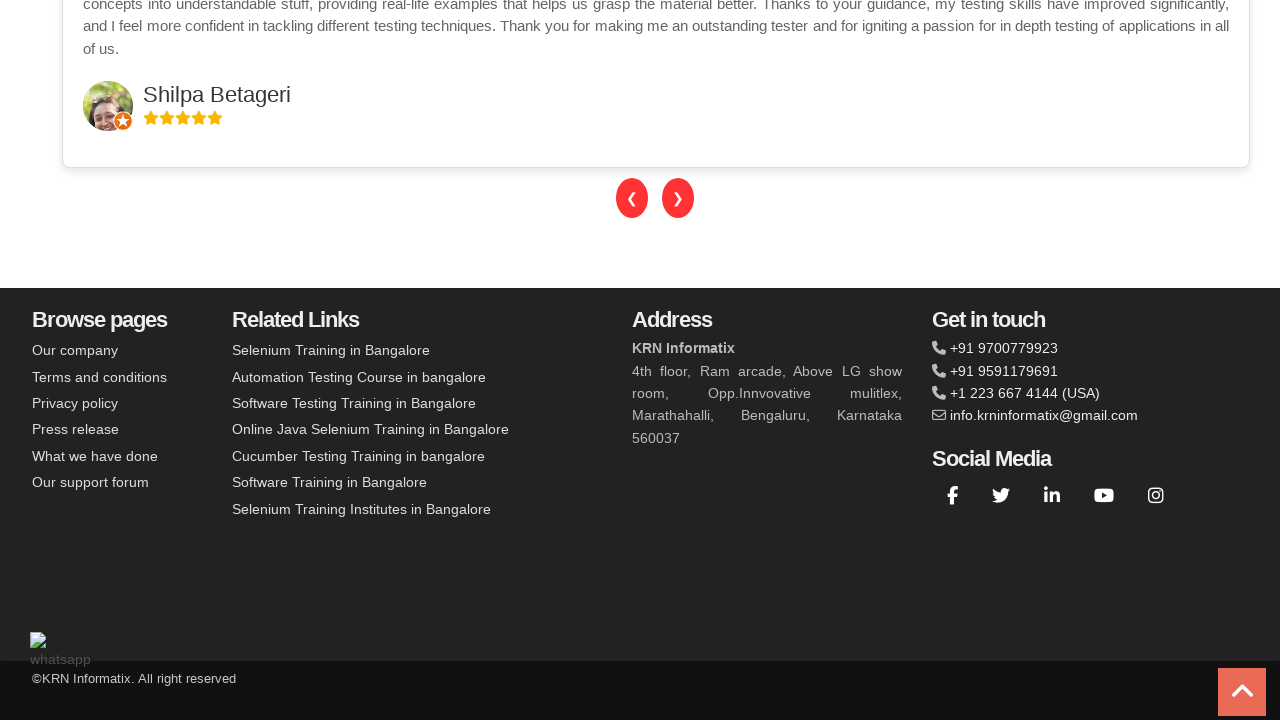

Scrolled down 85 pixels progressively
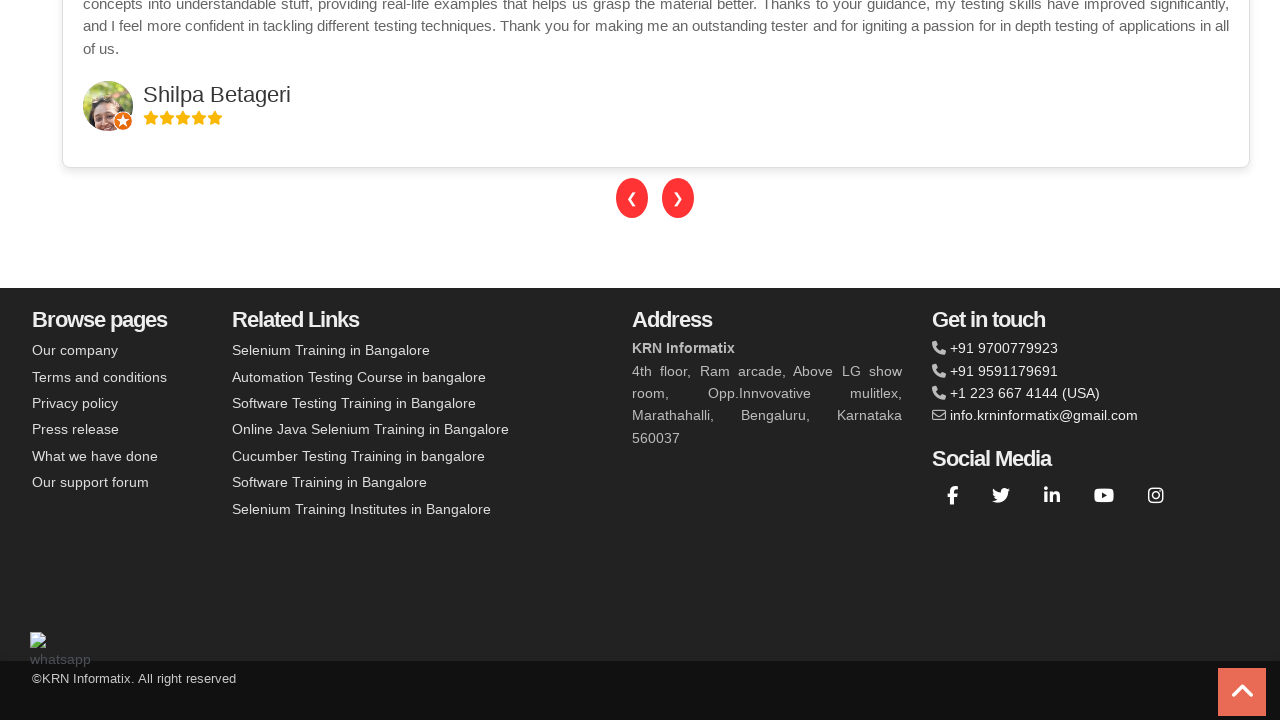

Waited 100ms between progressive scrolls
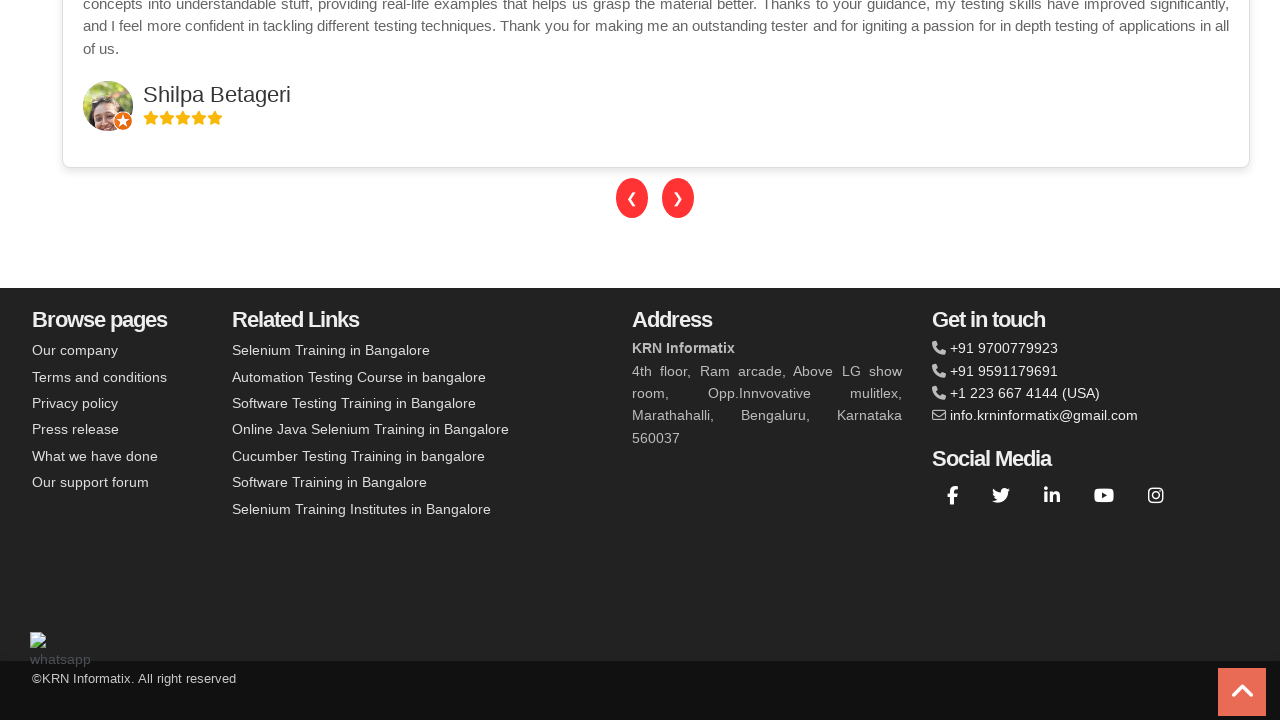

Scrolled down 86 pixels progressively
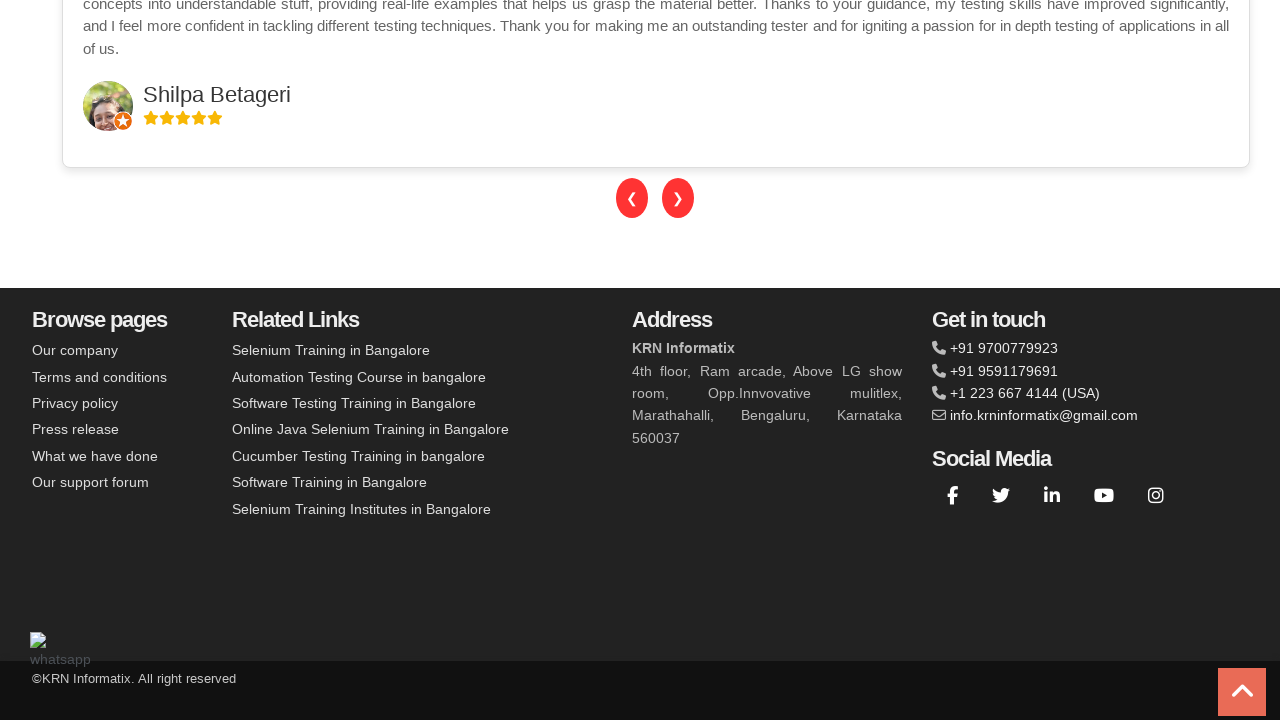

Waited 100ms between progressive scrolls
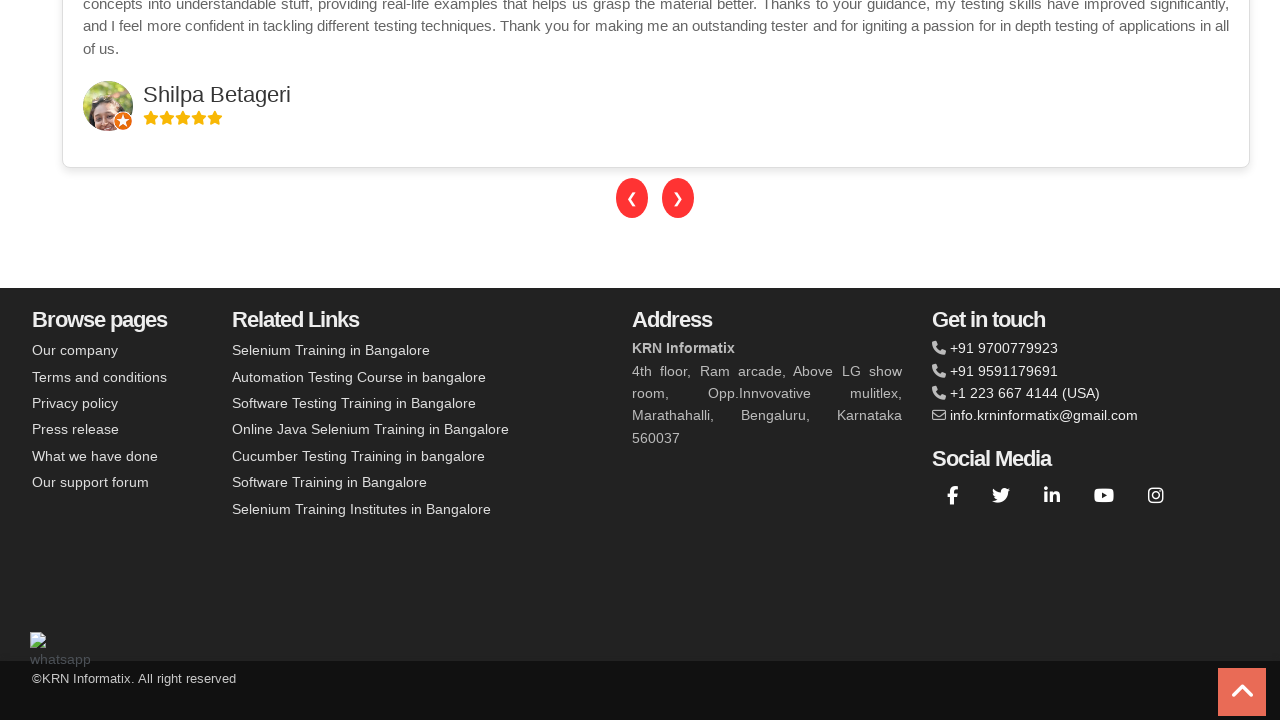

Scrolled down 87 pixels progressively
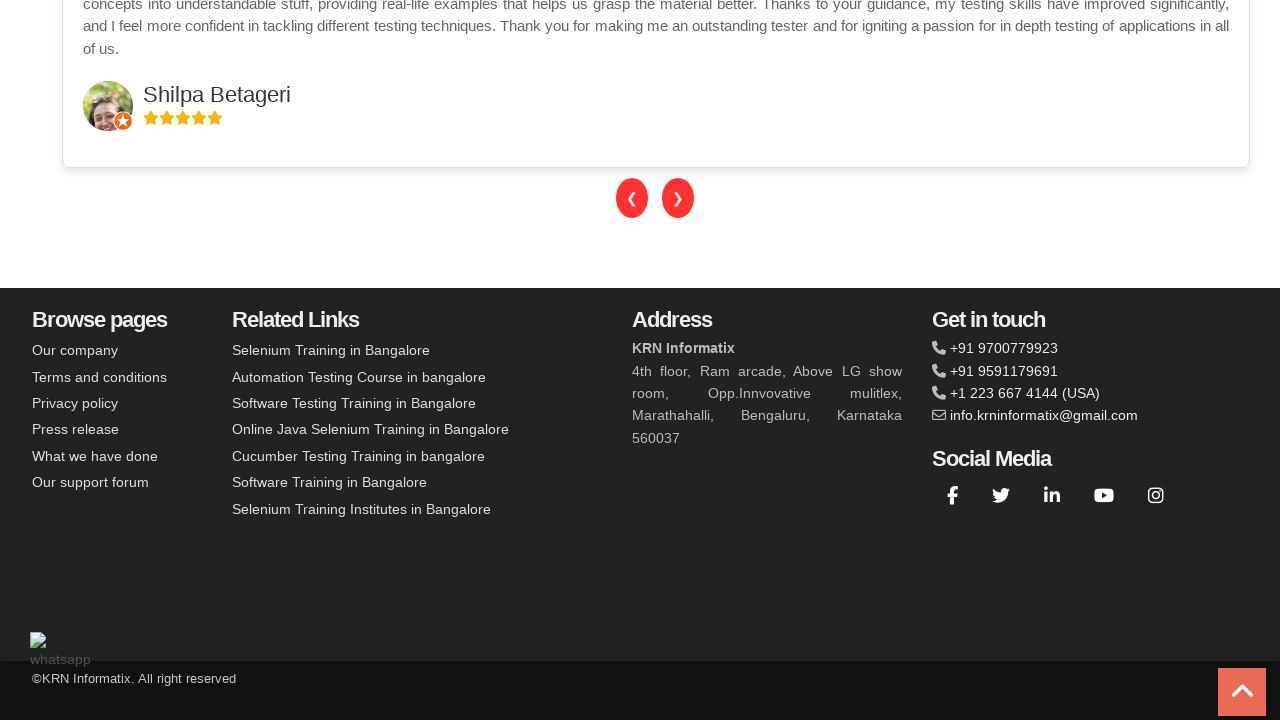

Waited 100ms between progressive scrolls
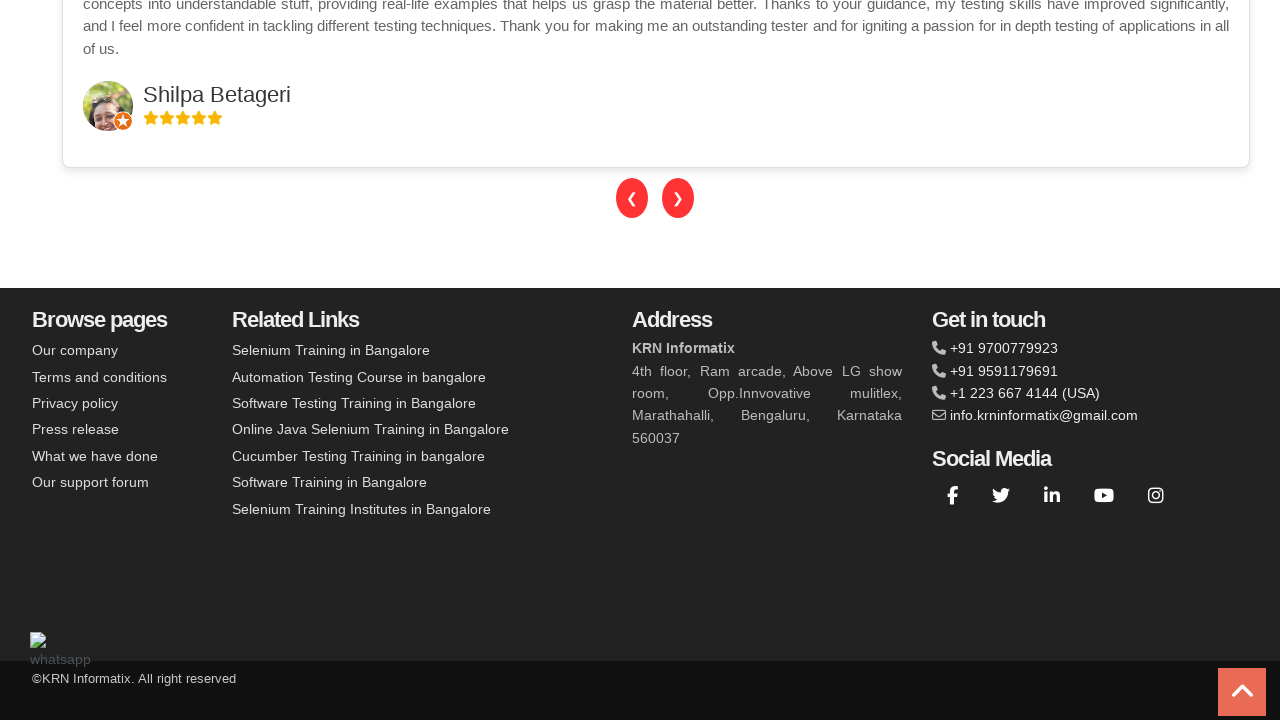

Scrolled down 88 pixels progressively
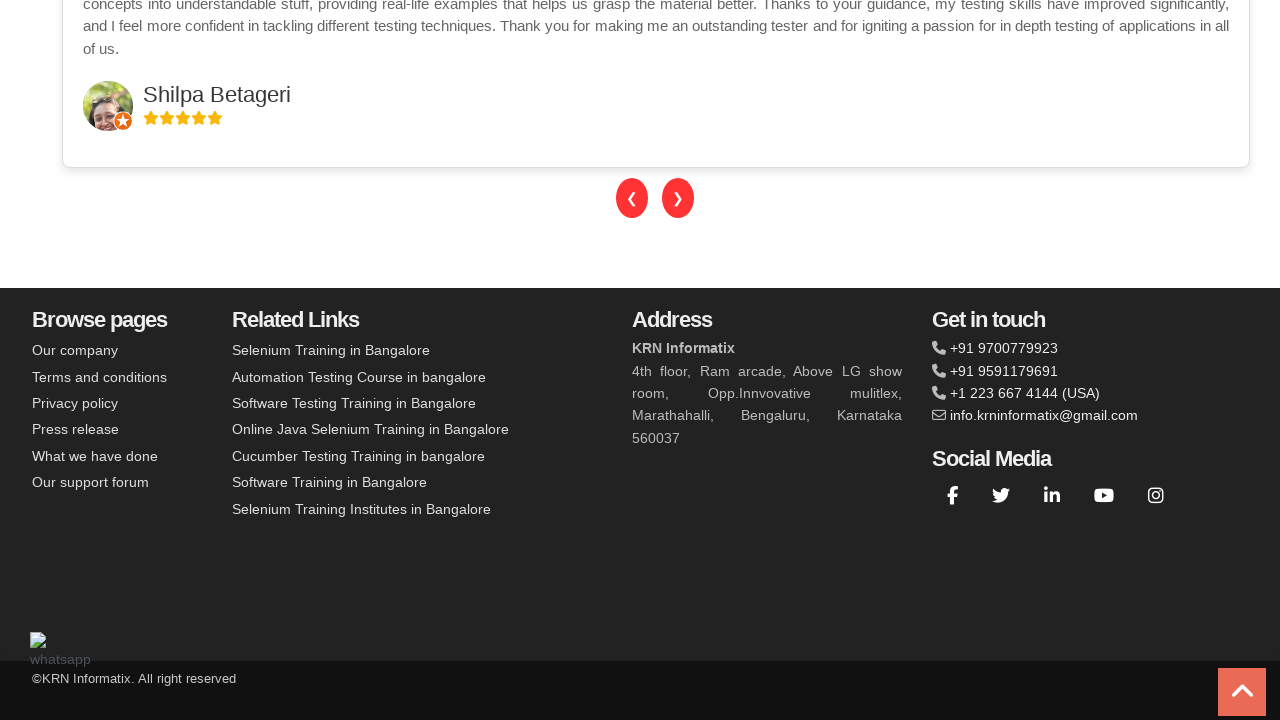

Waited 100ms between progressive scrolls
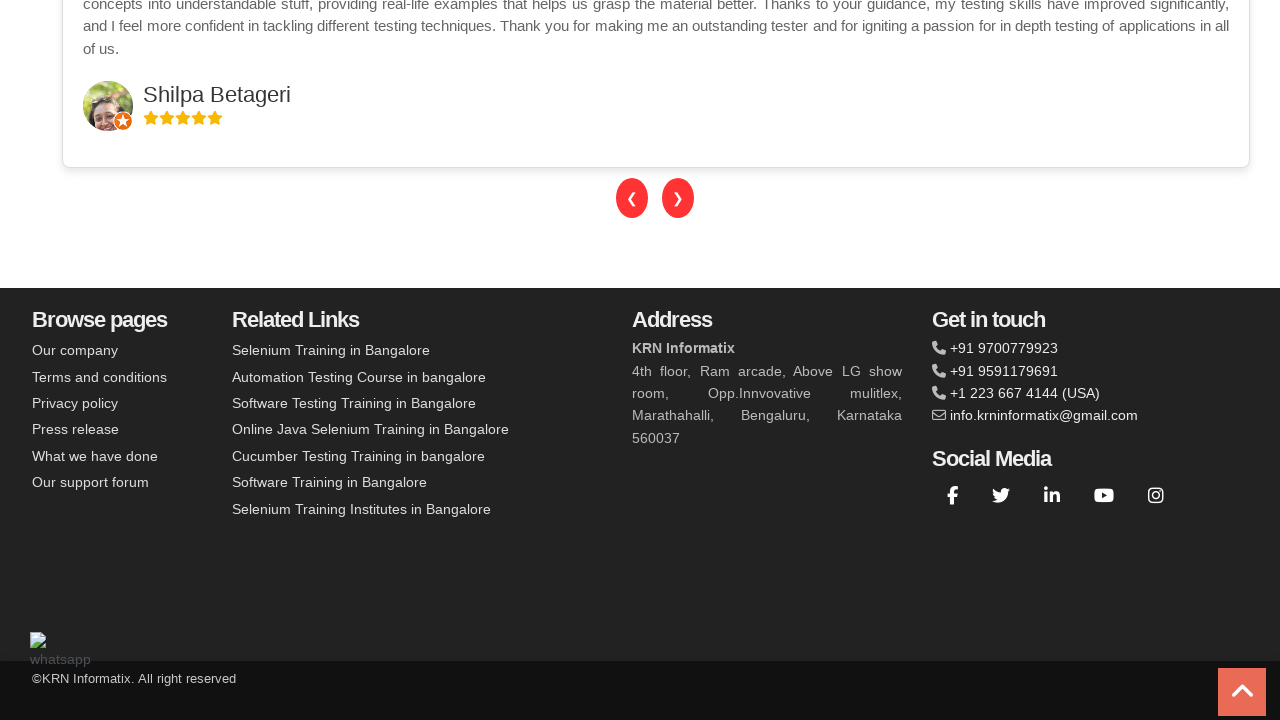

Scrolled down 89 pixels progressively
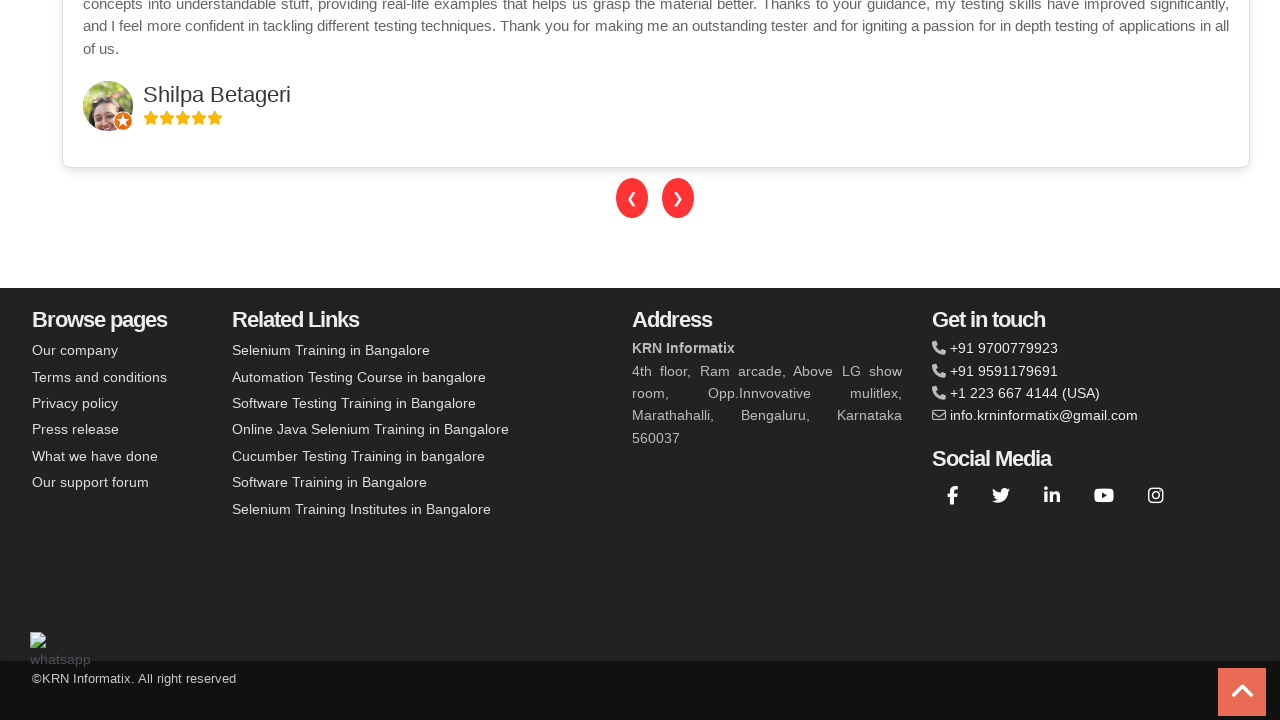

Waited 100ms between progressive scrolls
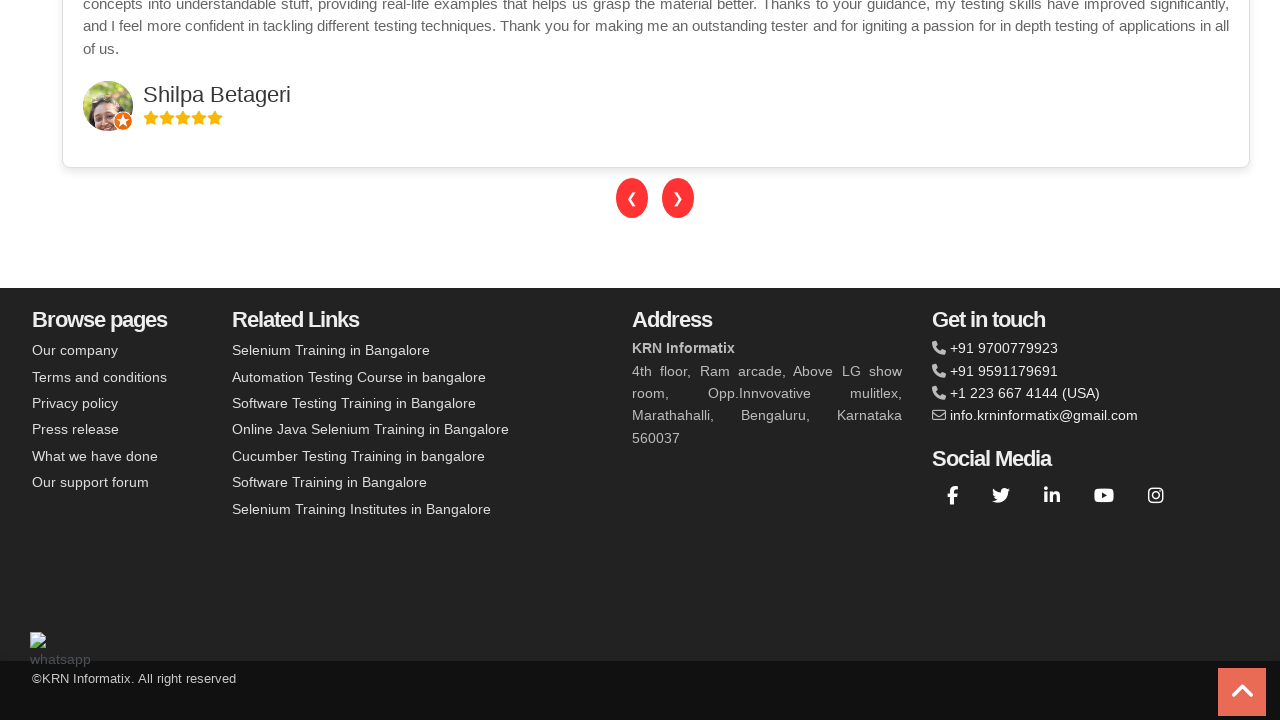

Scrolled down 90 pixels progressively
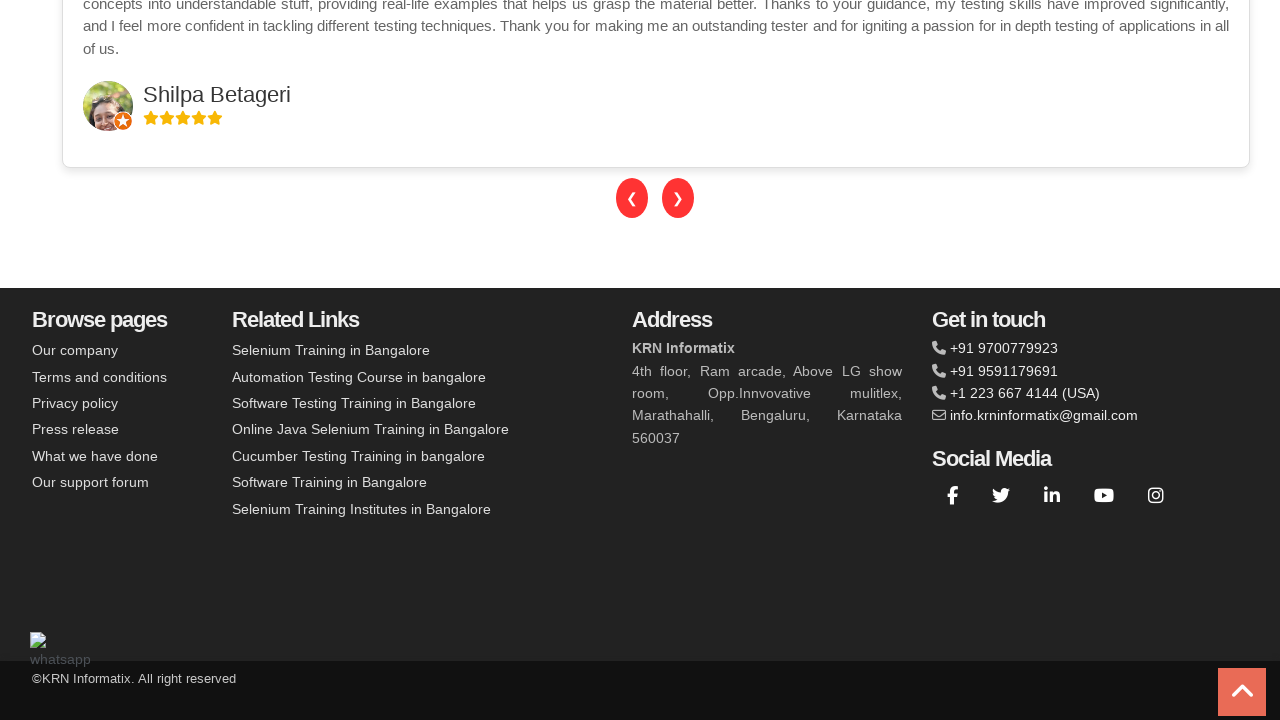

Waited 100ms between progressive scrolls
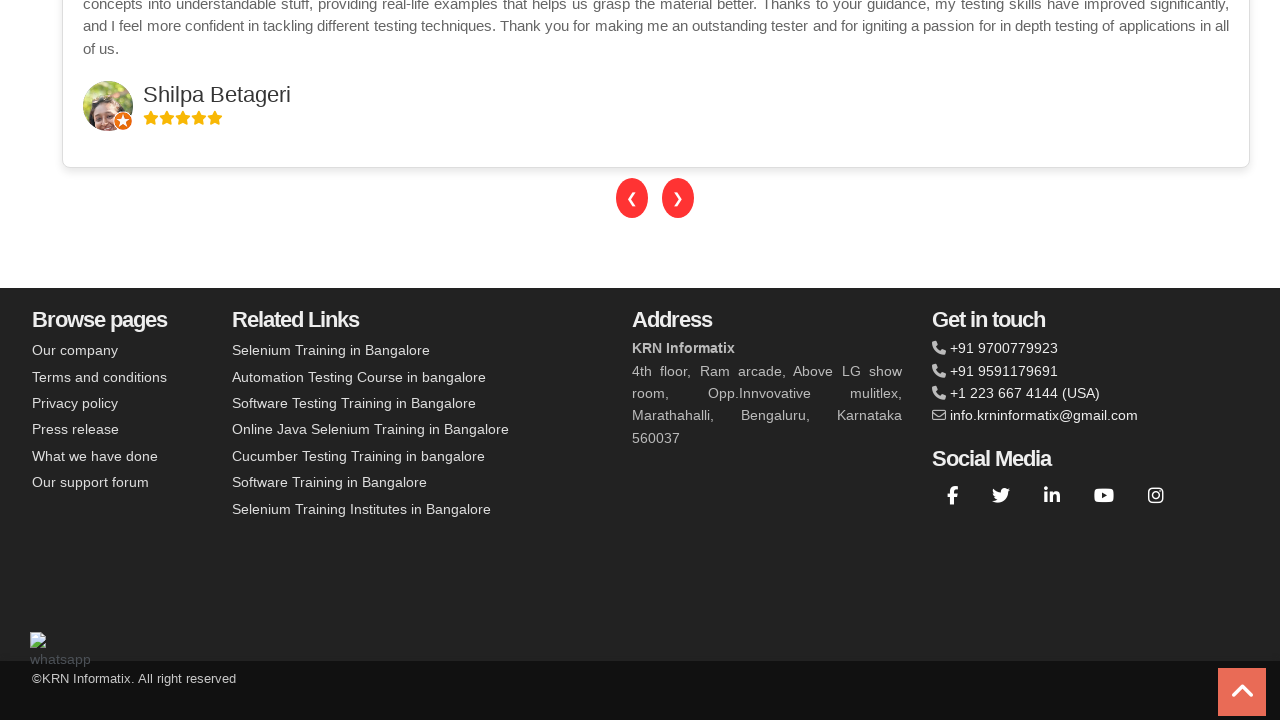

Scrolled down 91 pixels progressively
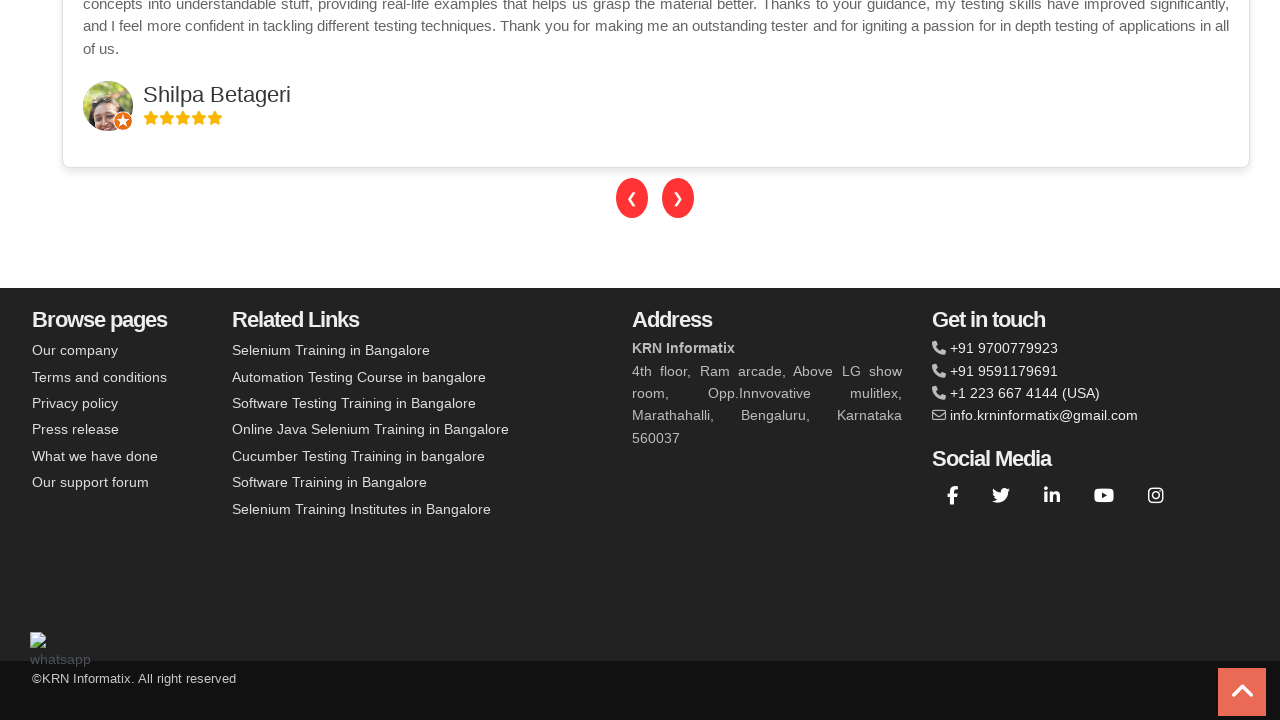

Waited 100ms between progressive scrolls
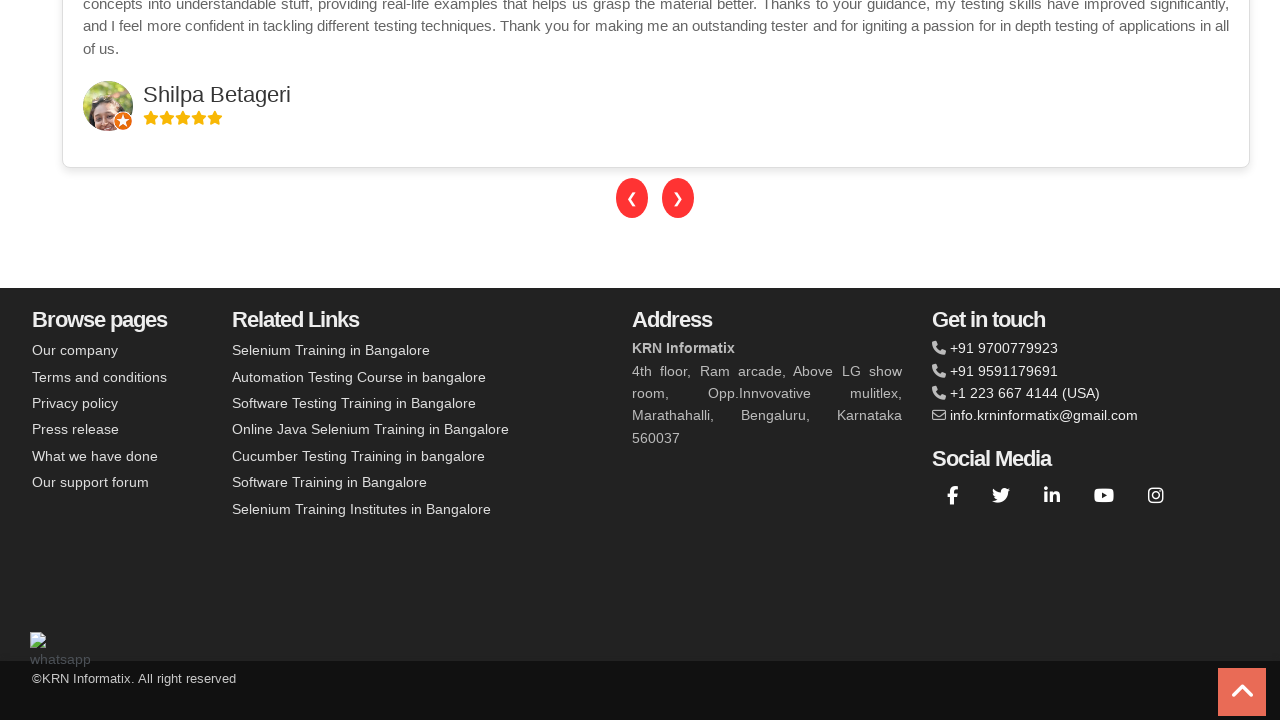

Scrolled down 92 pixels progressively
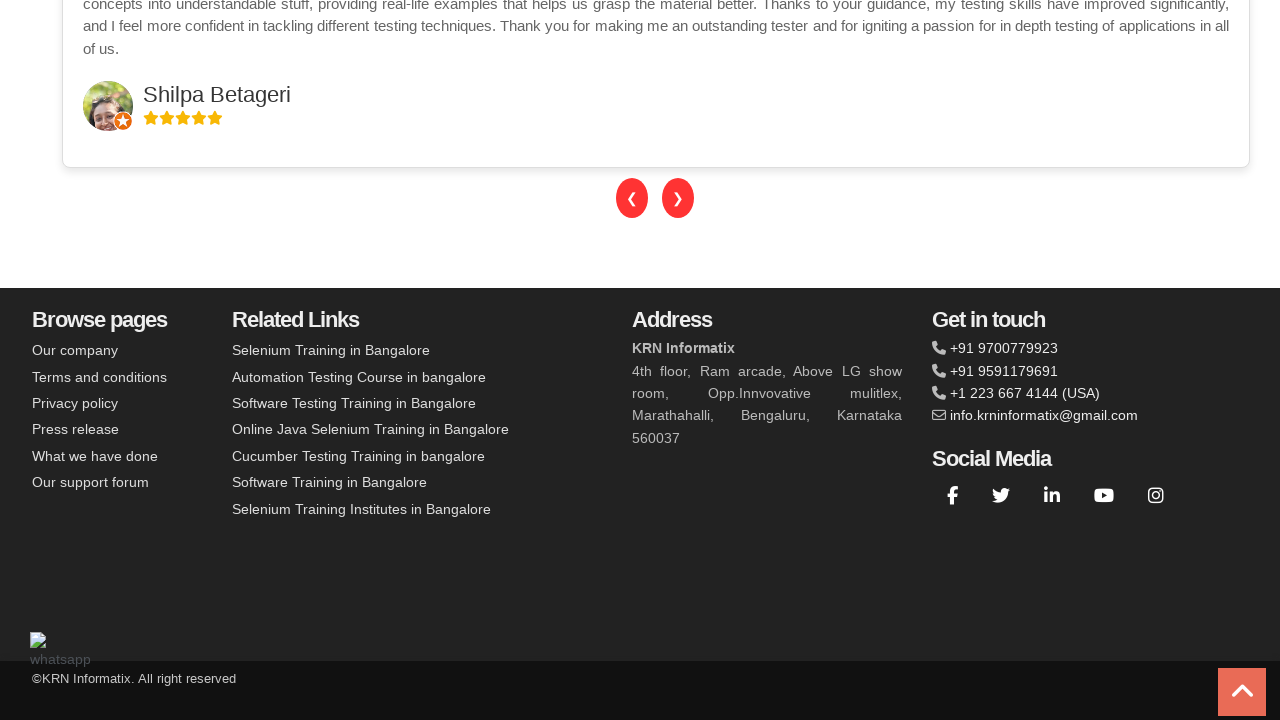

Waited 100ms between progressive scrolls
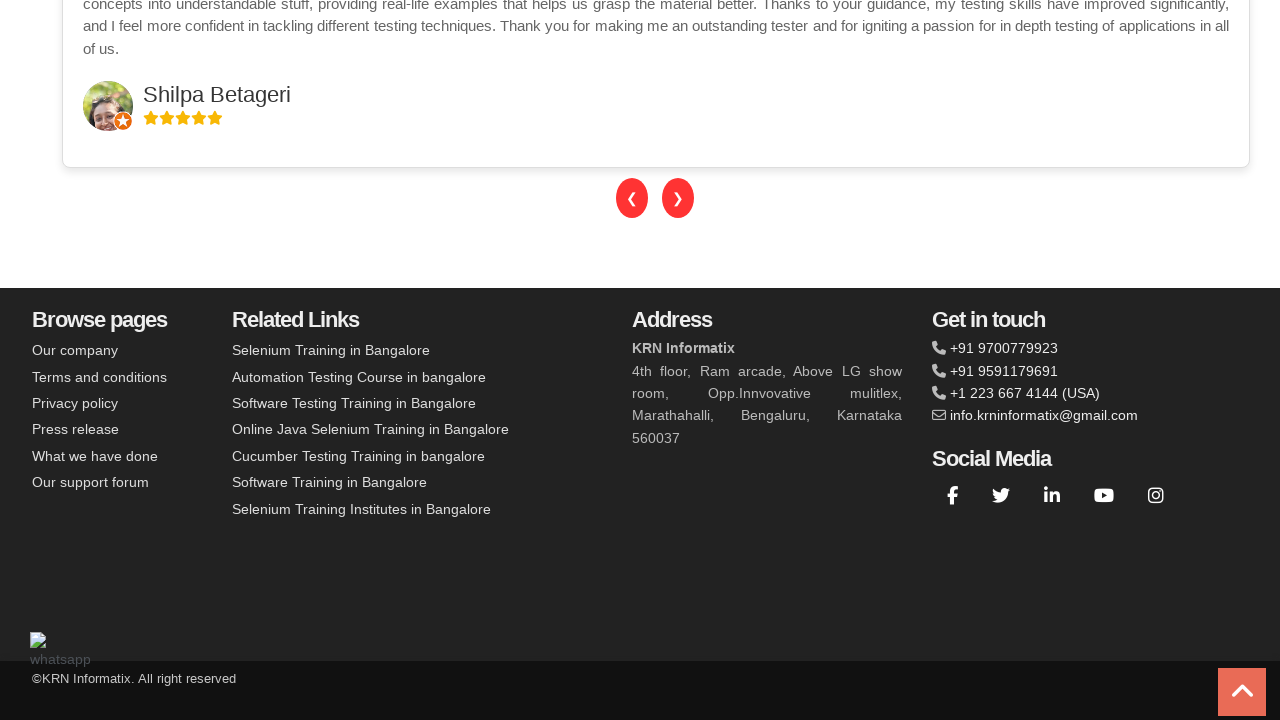

Scrolled down 93 pixels progressively
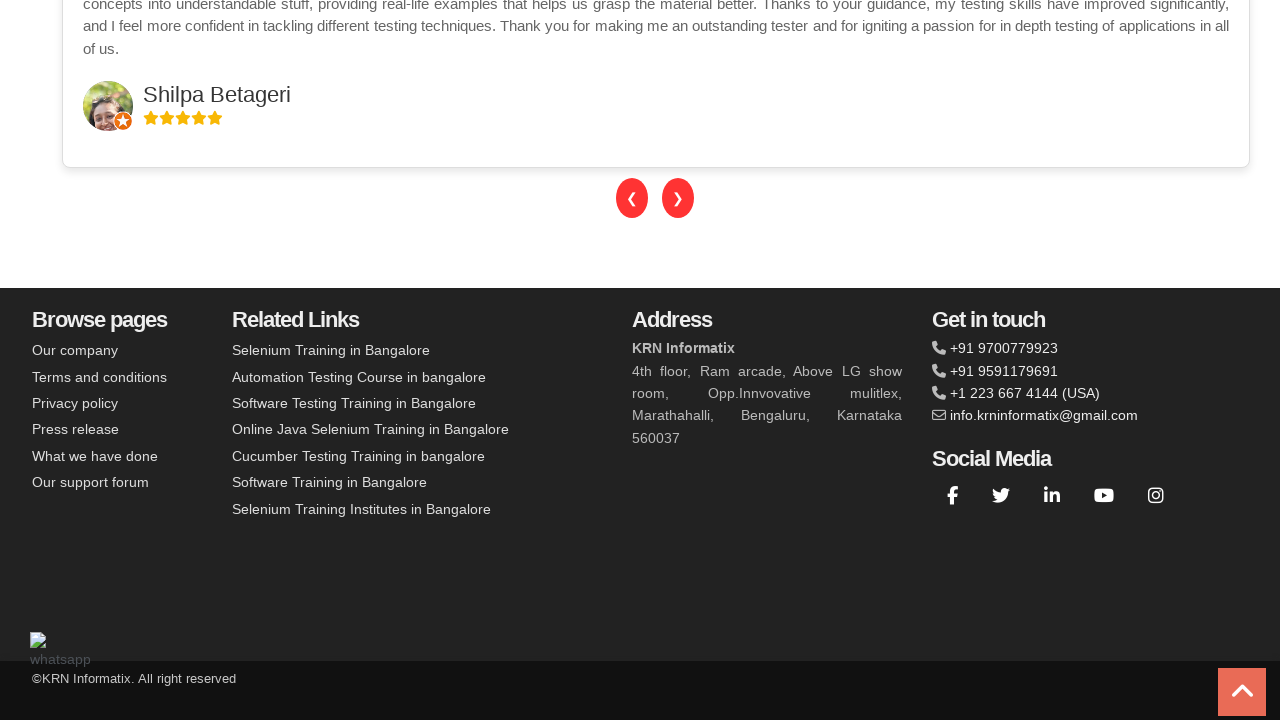

Waited 100ms between progressive scrolls
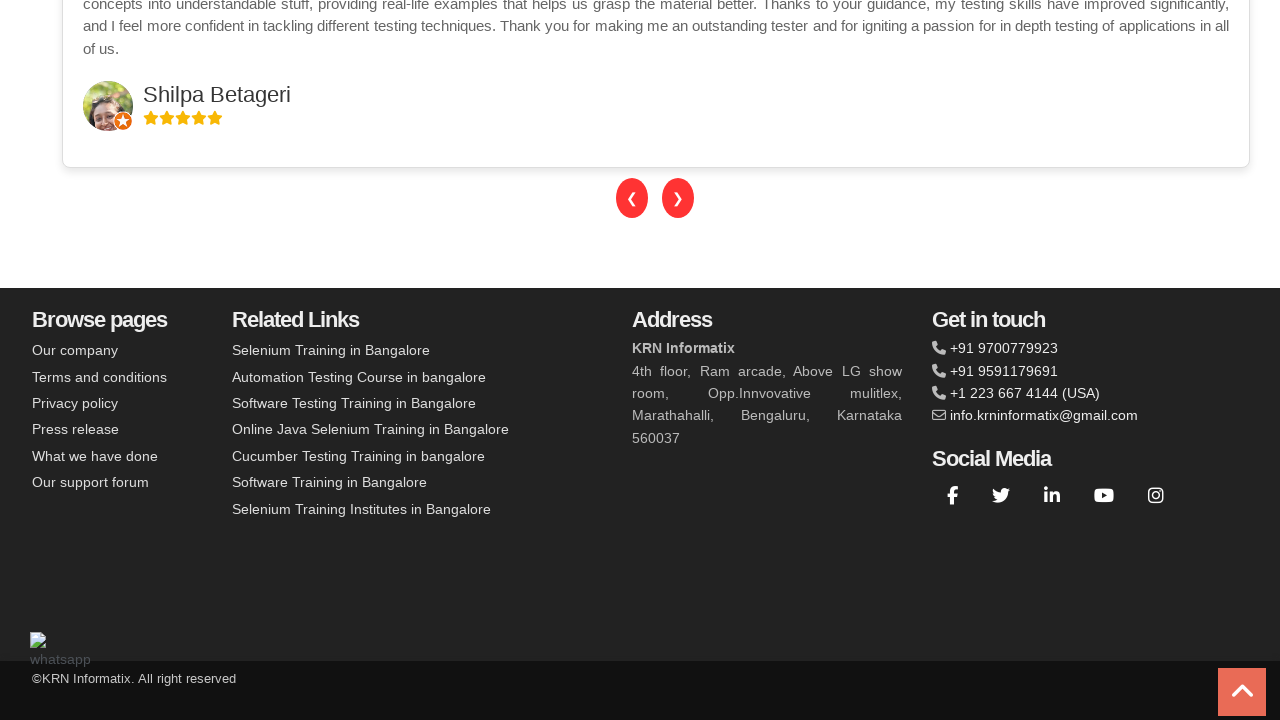

Scrolled down 94 pixels progressively
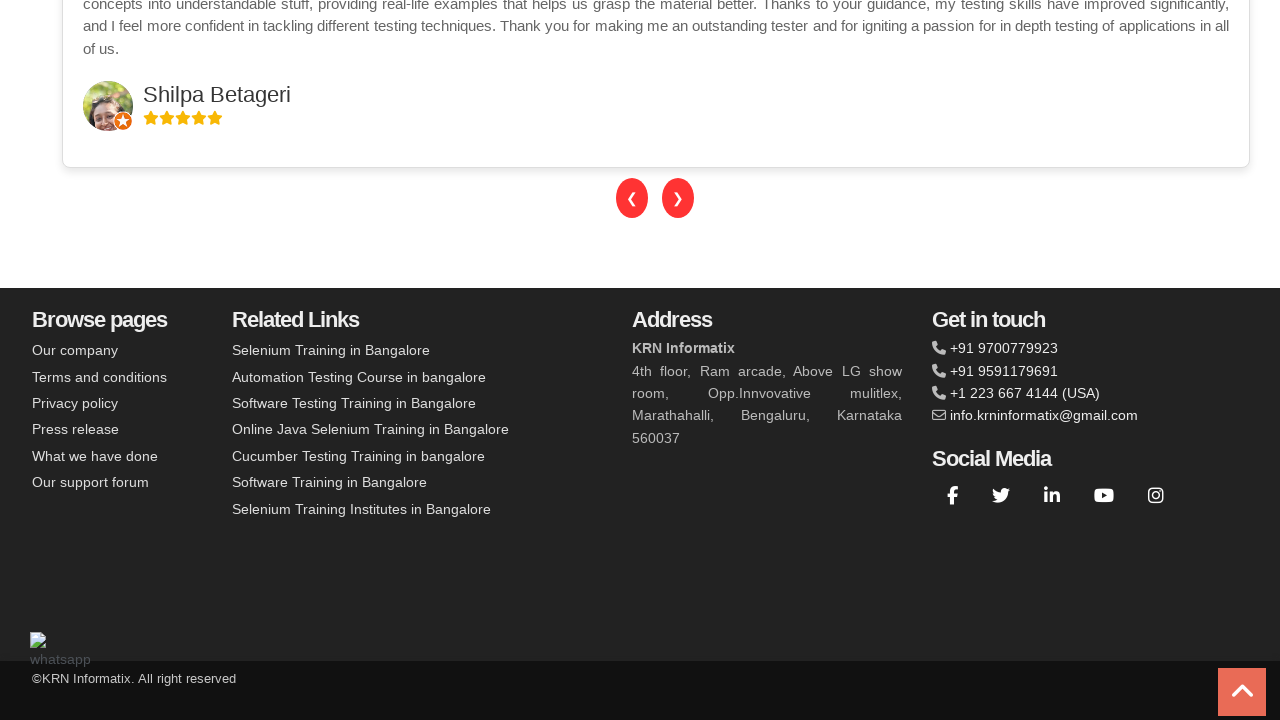

Waited 100ms between progressive scrolls
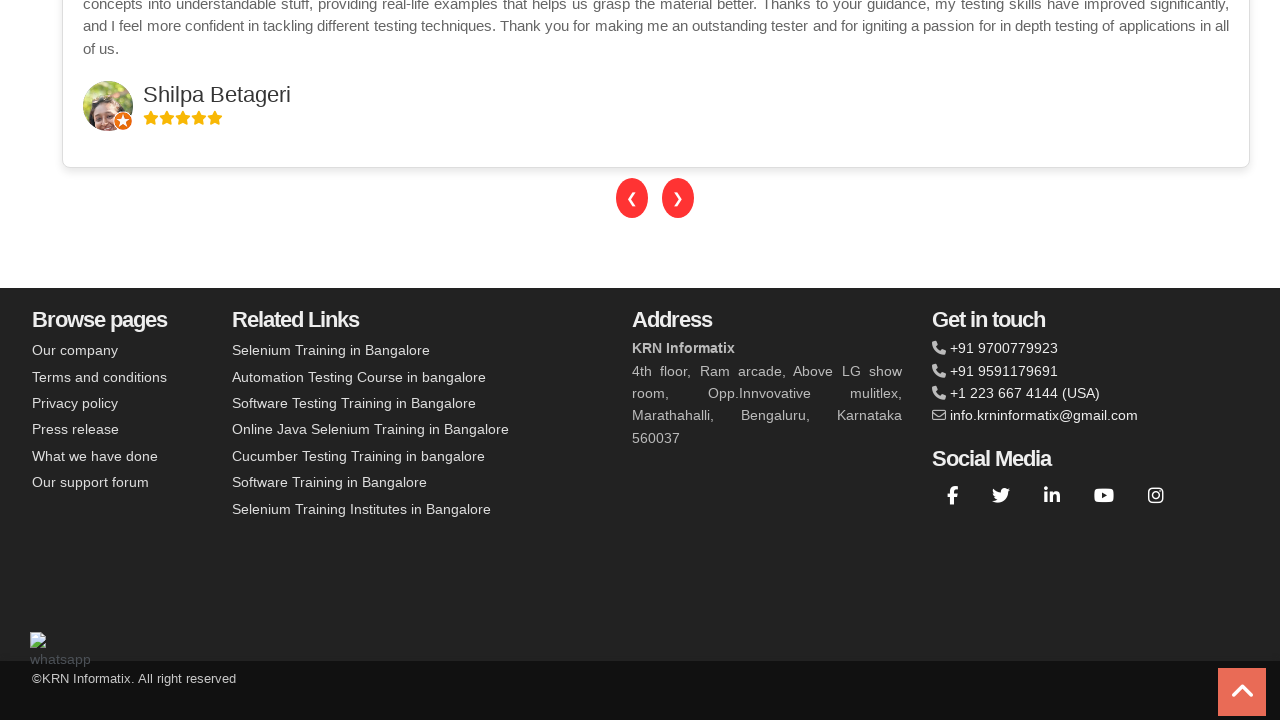

Scrolled down 95 pixels progressively
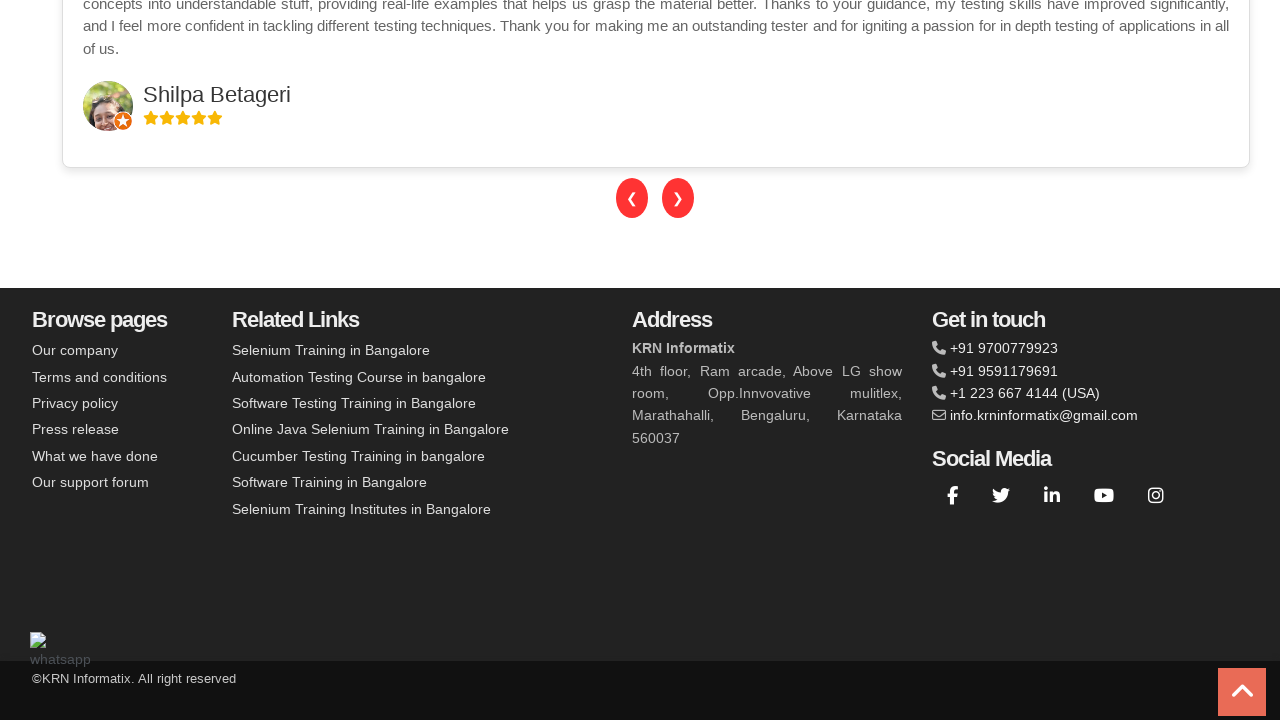

Waited 100ms between progressive scrolls
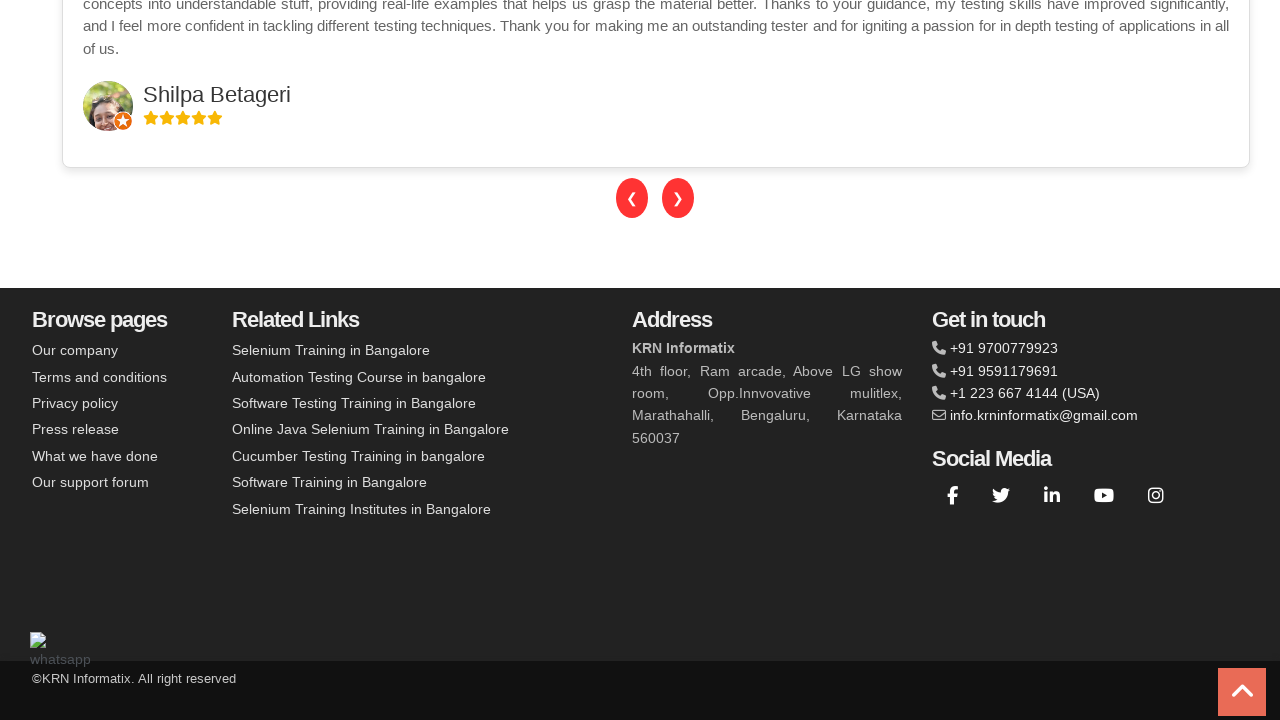

Scrolled down 96 pixels progressively
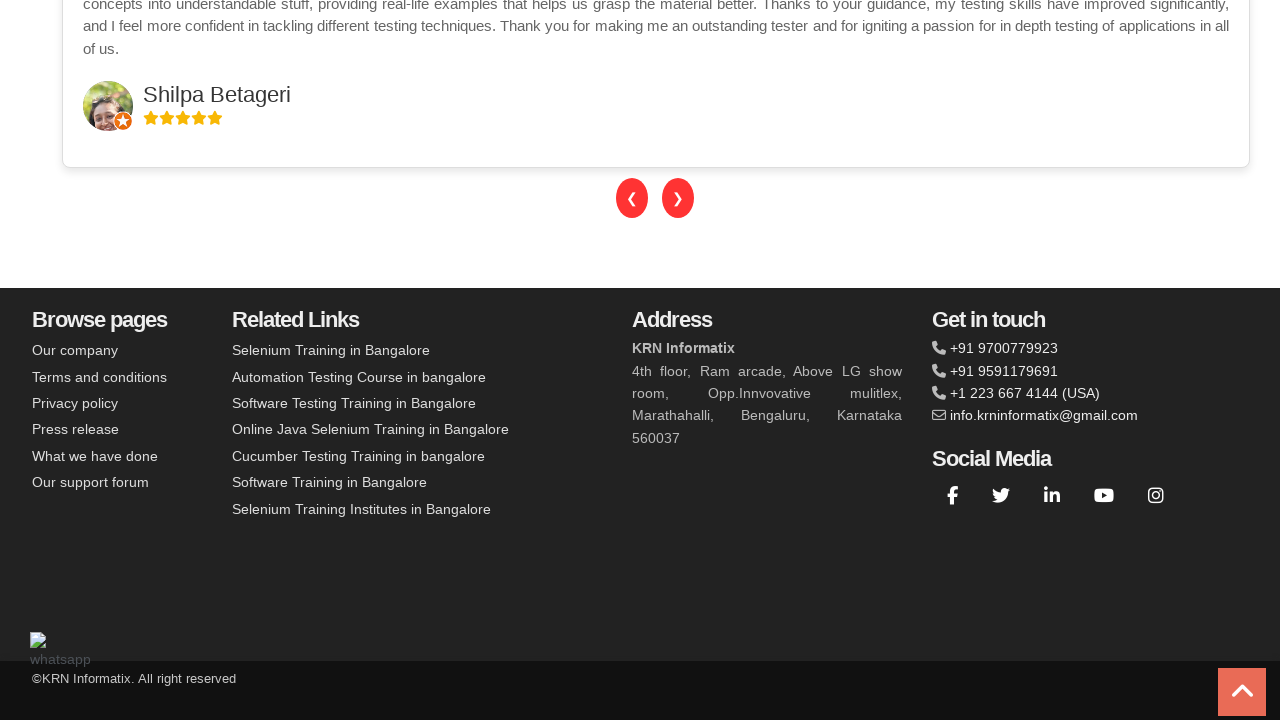

Waited 100ms between progressive scrolls
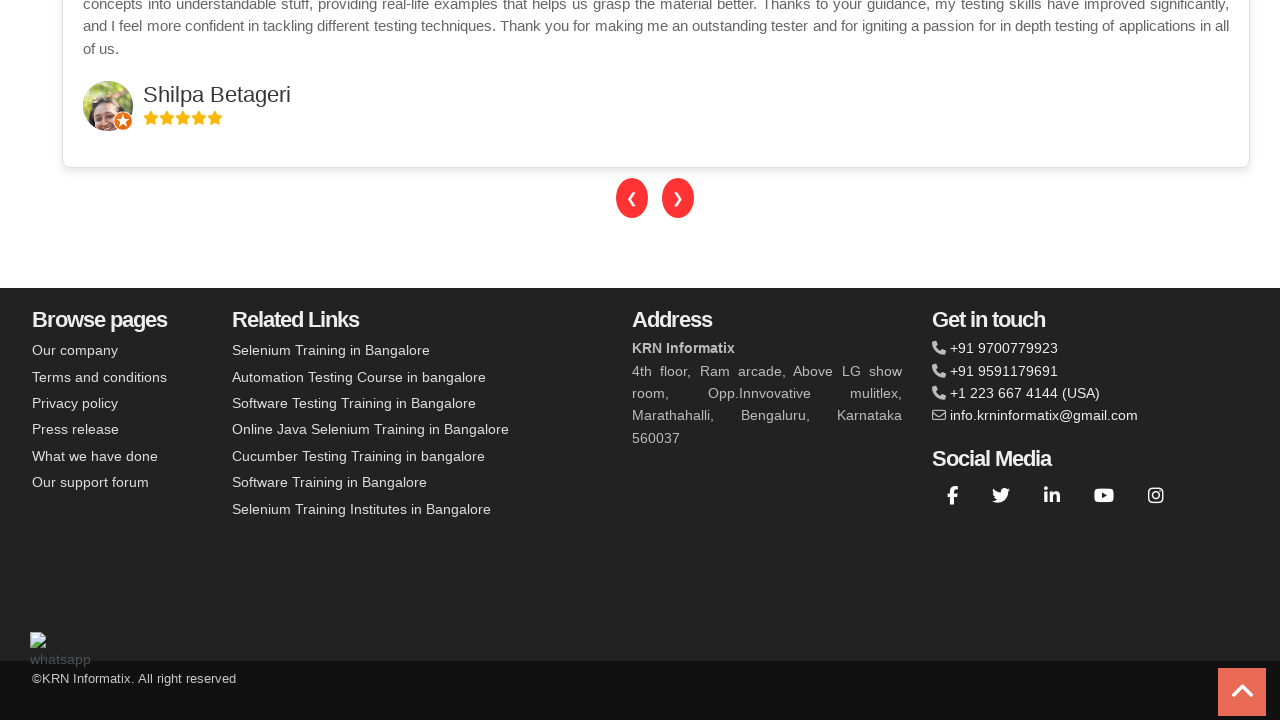

Scrolled down 97 pixels progressively
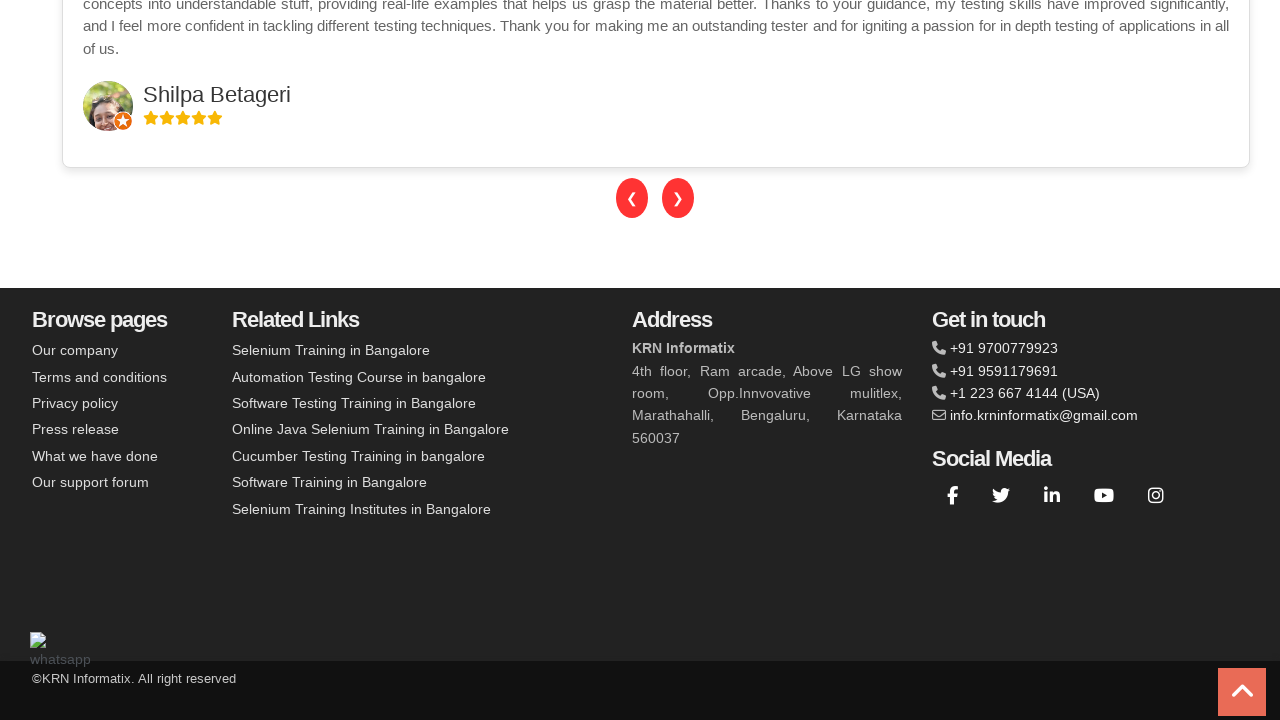

Waited 100ms between progressive scrolls
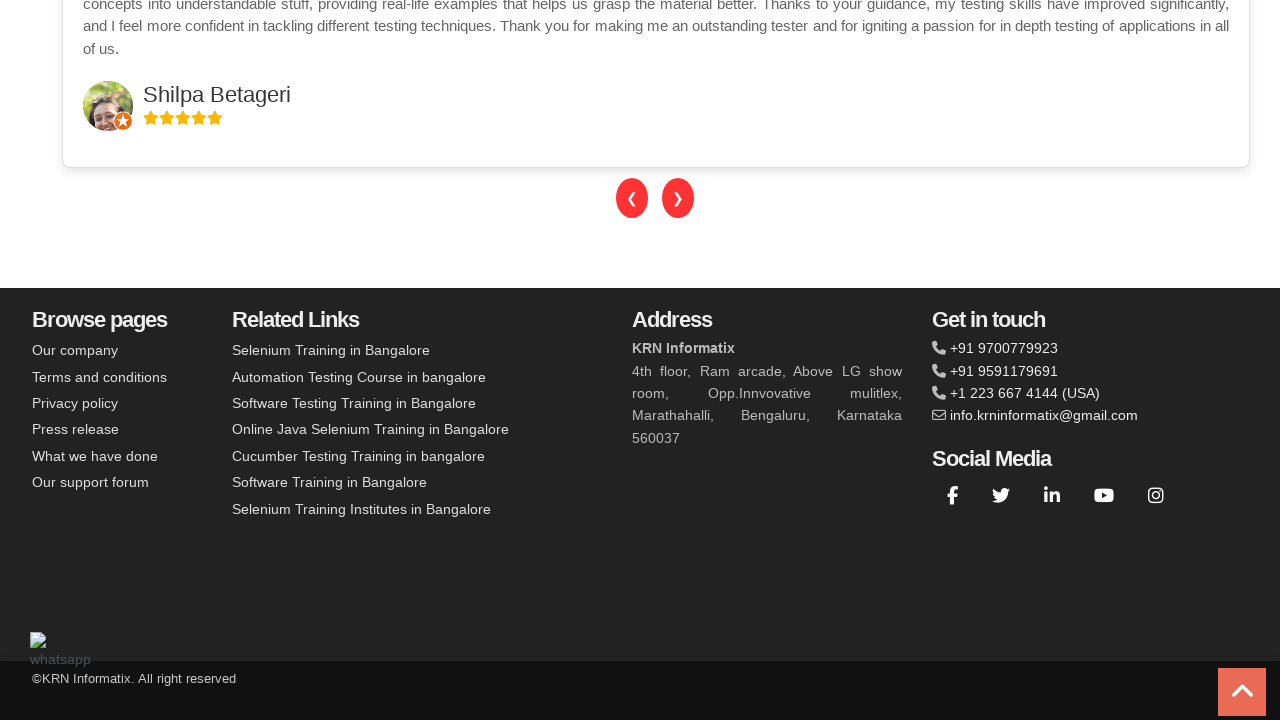

Scrolled down 98 pixels progressively
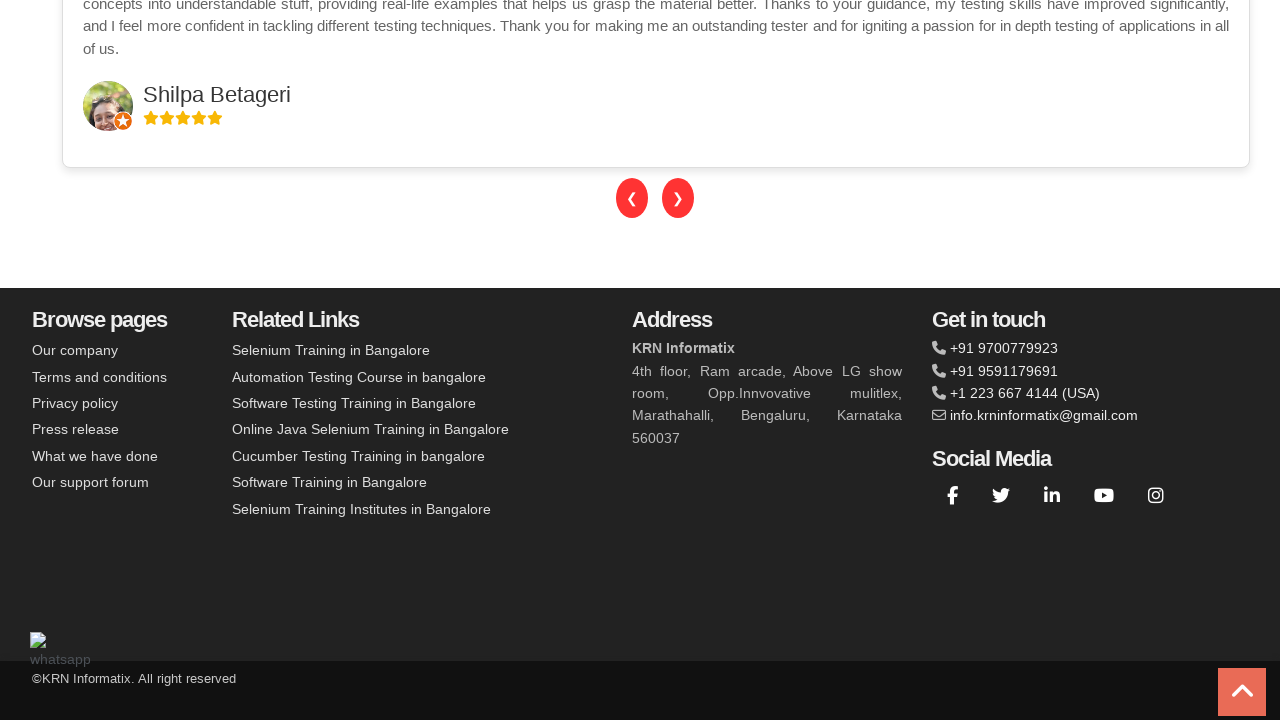

Waited 100ms between progressive scrolls
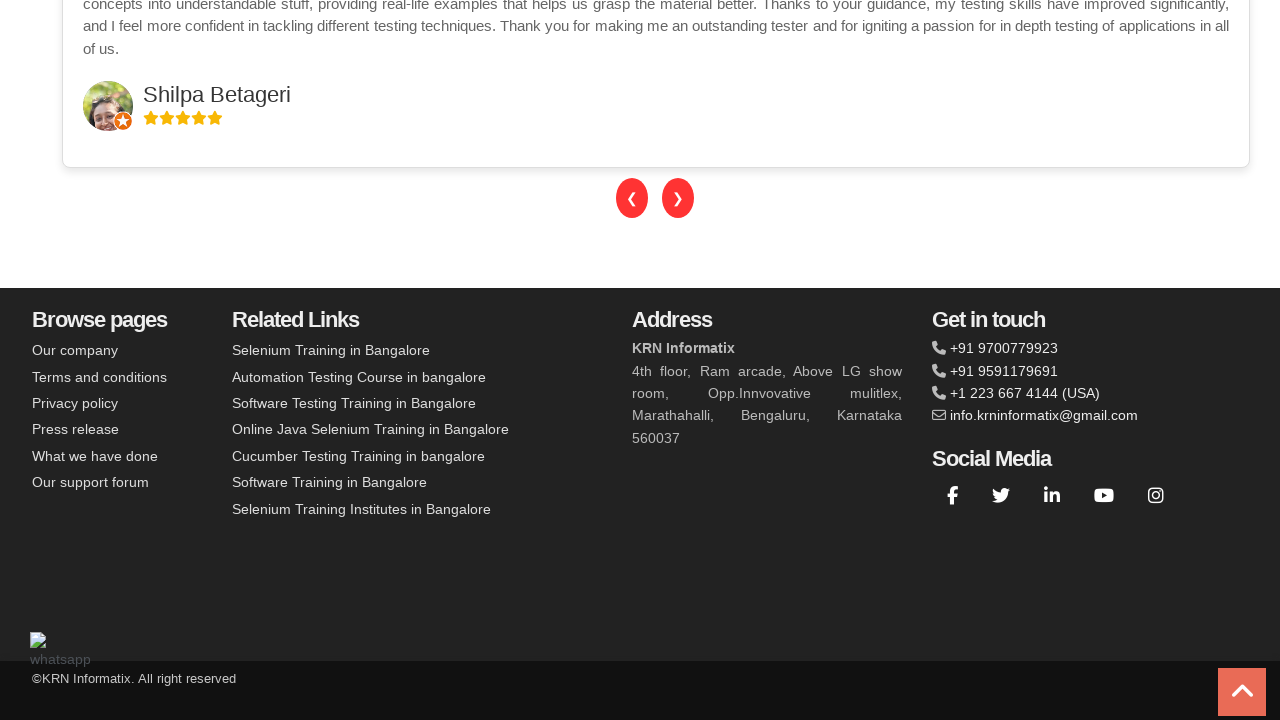

Scrolled down 99 pixels progressively
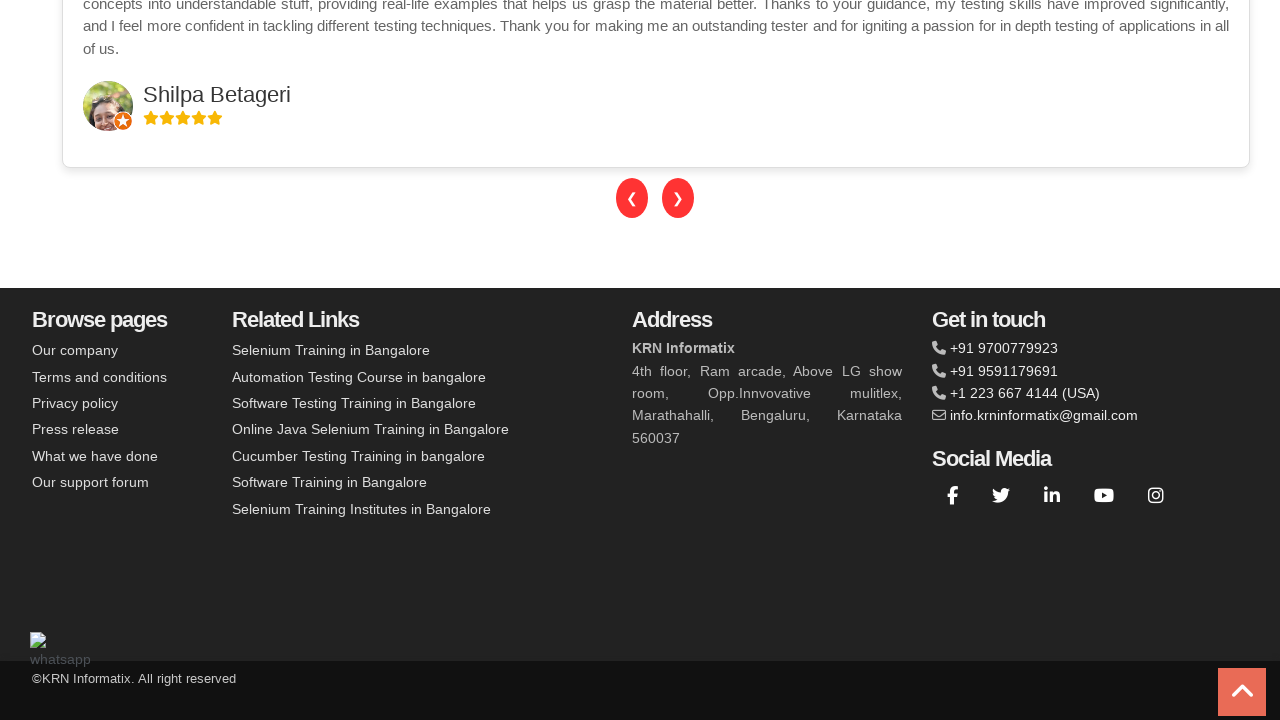

Waited 100ms between progressive scrolls
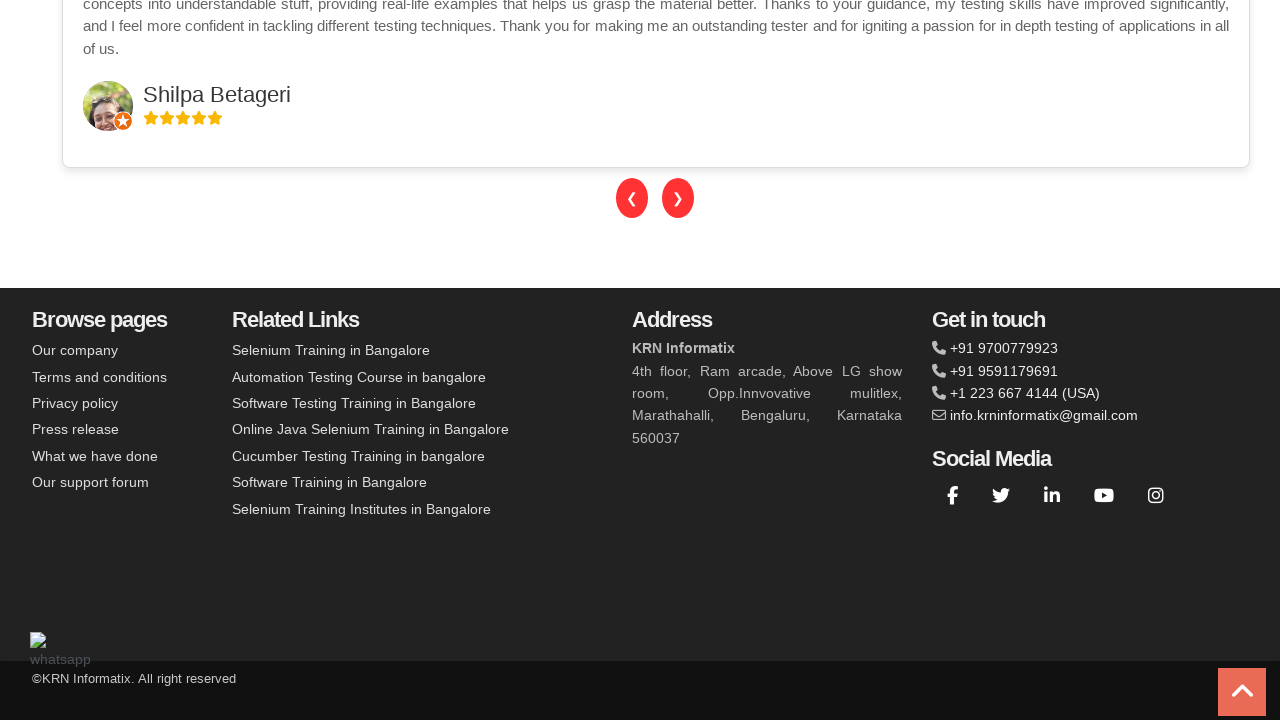

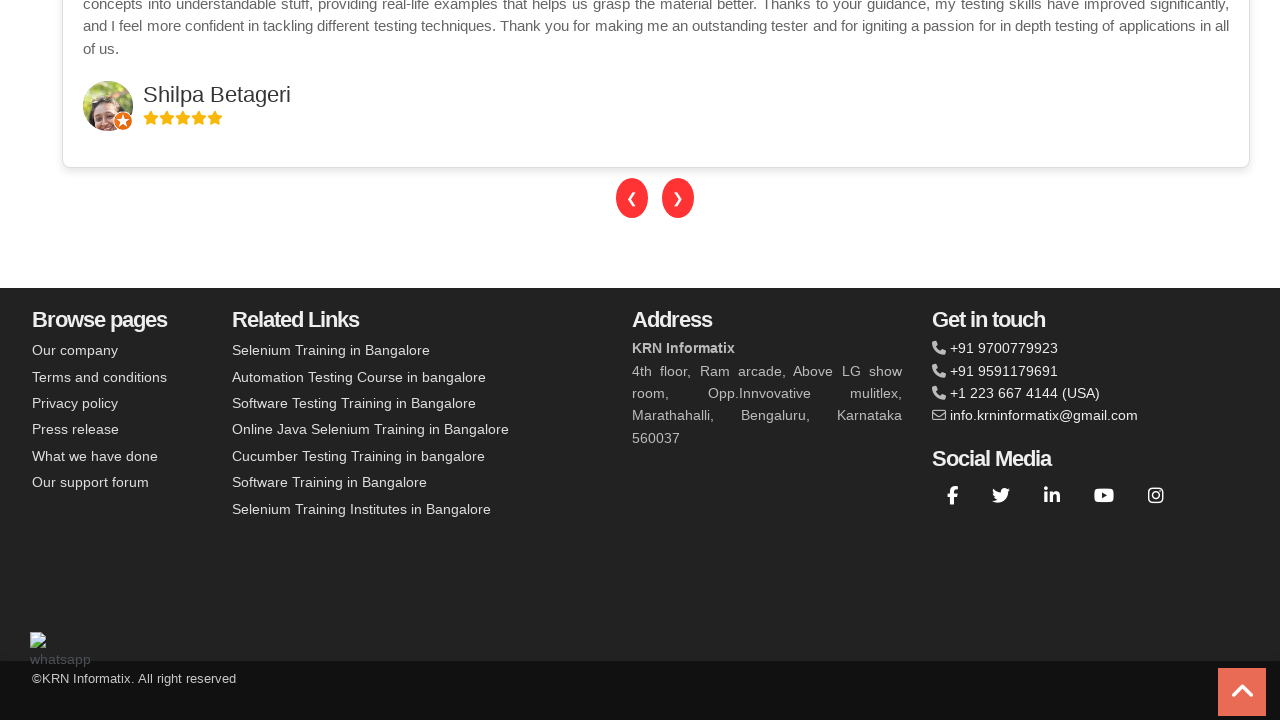